Monitors a Glastonbury ticket queue page by repeatedly refreshing until a postcode input form appears, indicating the queue has cleared and the user can proceed with ticket purchase.

Starting URL: https://glastonbury.seetickets.com/content/extras

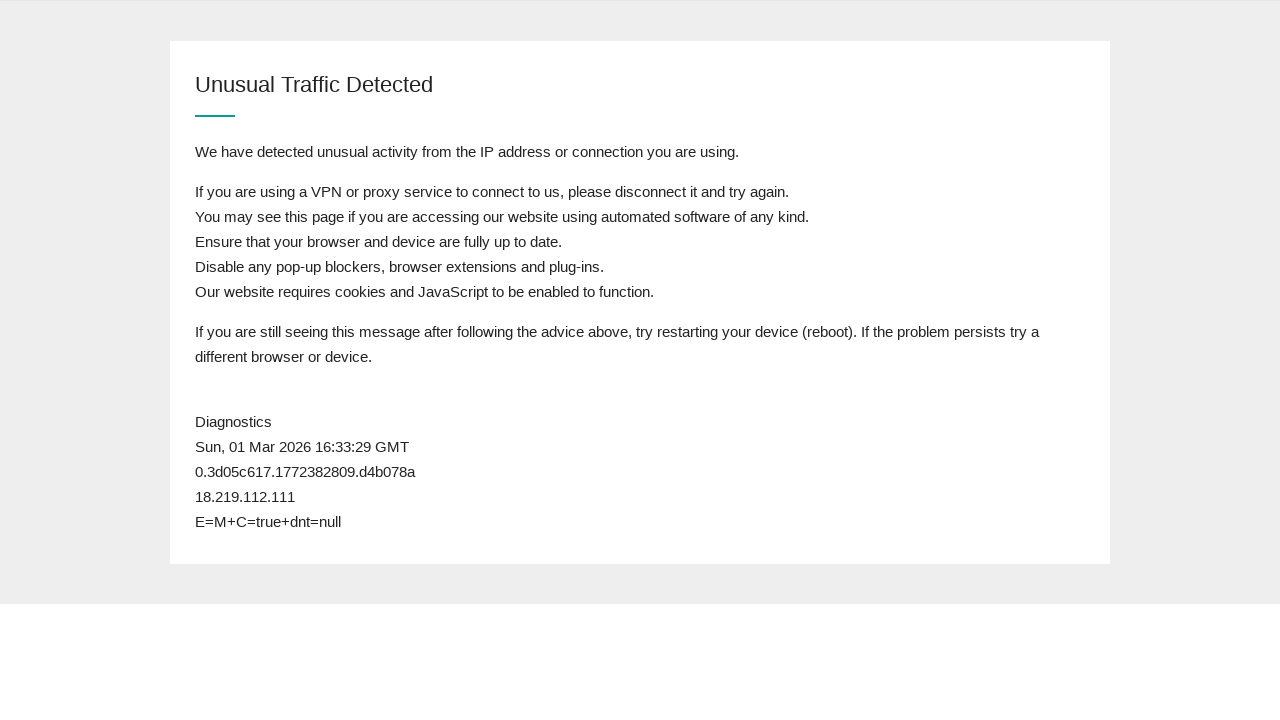

Waited for page body to load
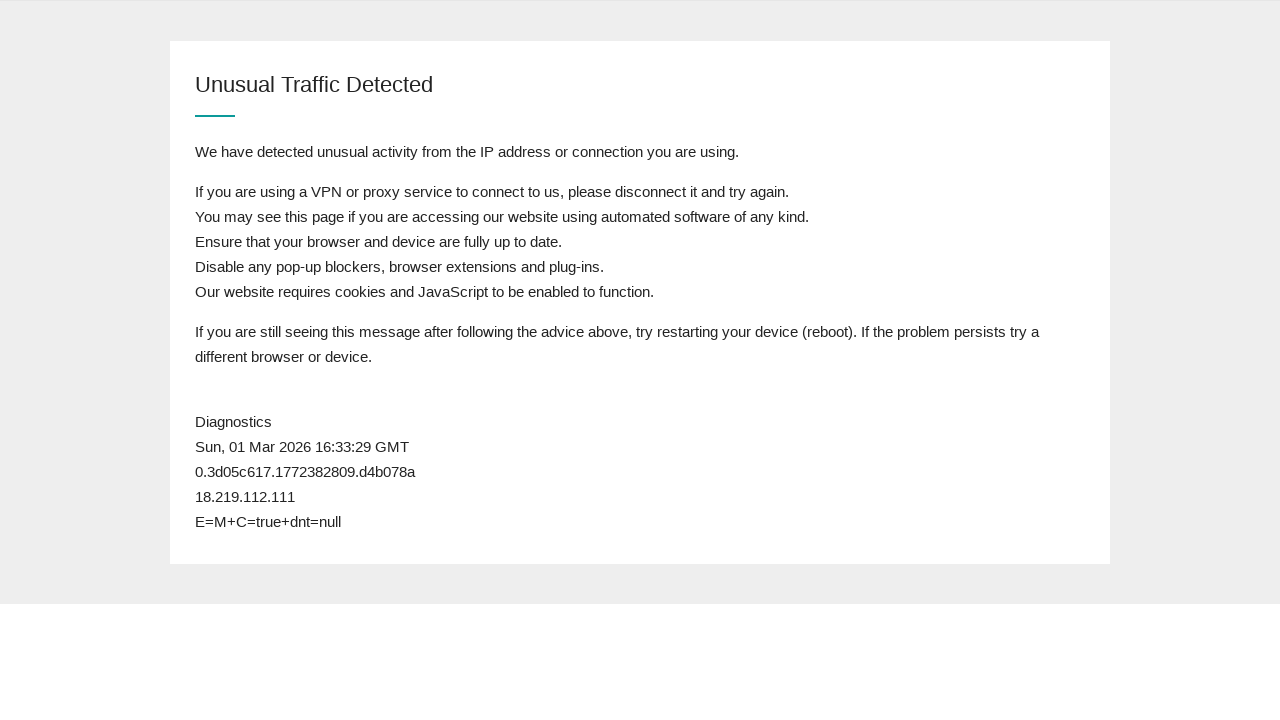

Reloaded the Glastonbury queue page
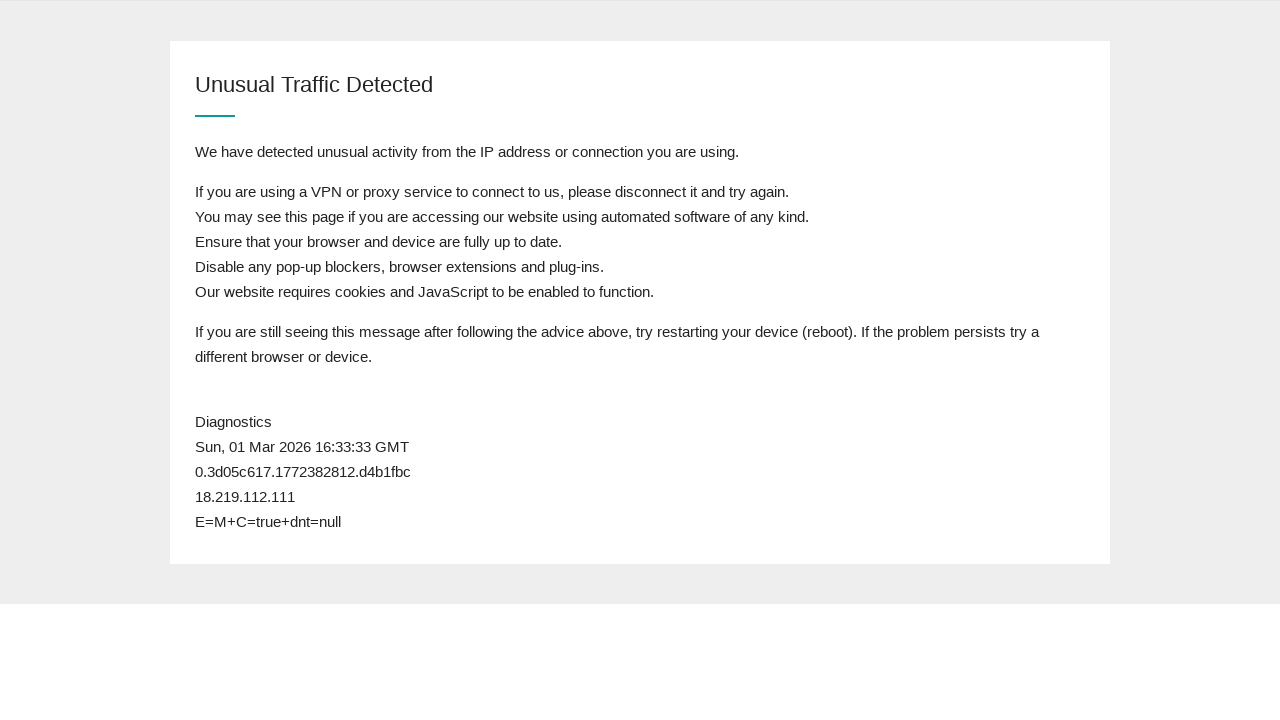

Waited for page body to load after refresh
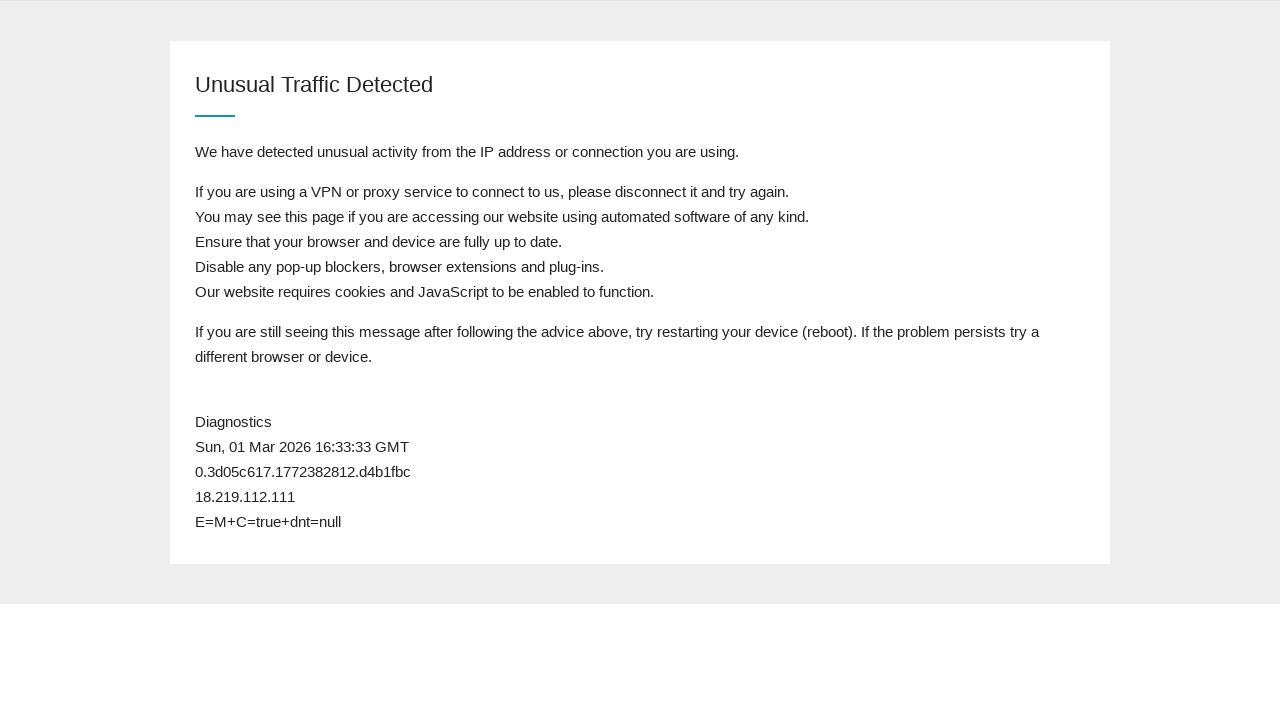

Checked page content for postcode field (attempt 1/50)
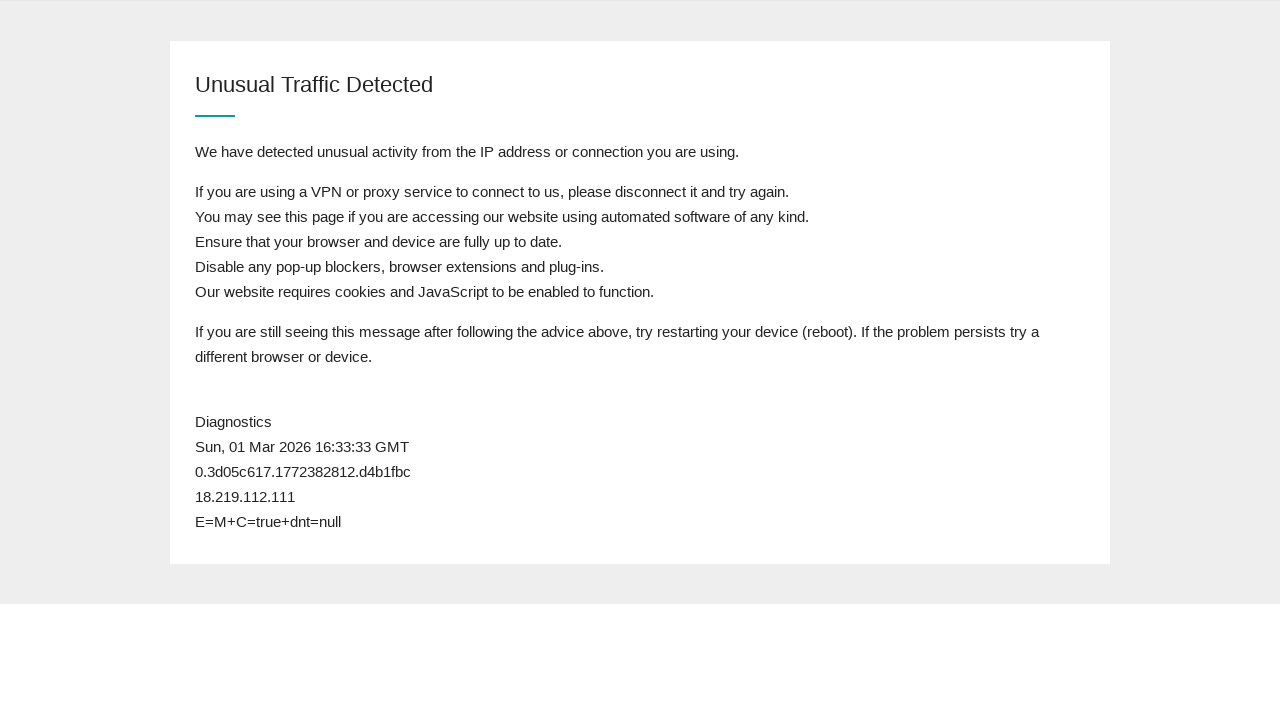

Queue still active, reloading page to check again
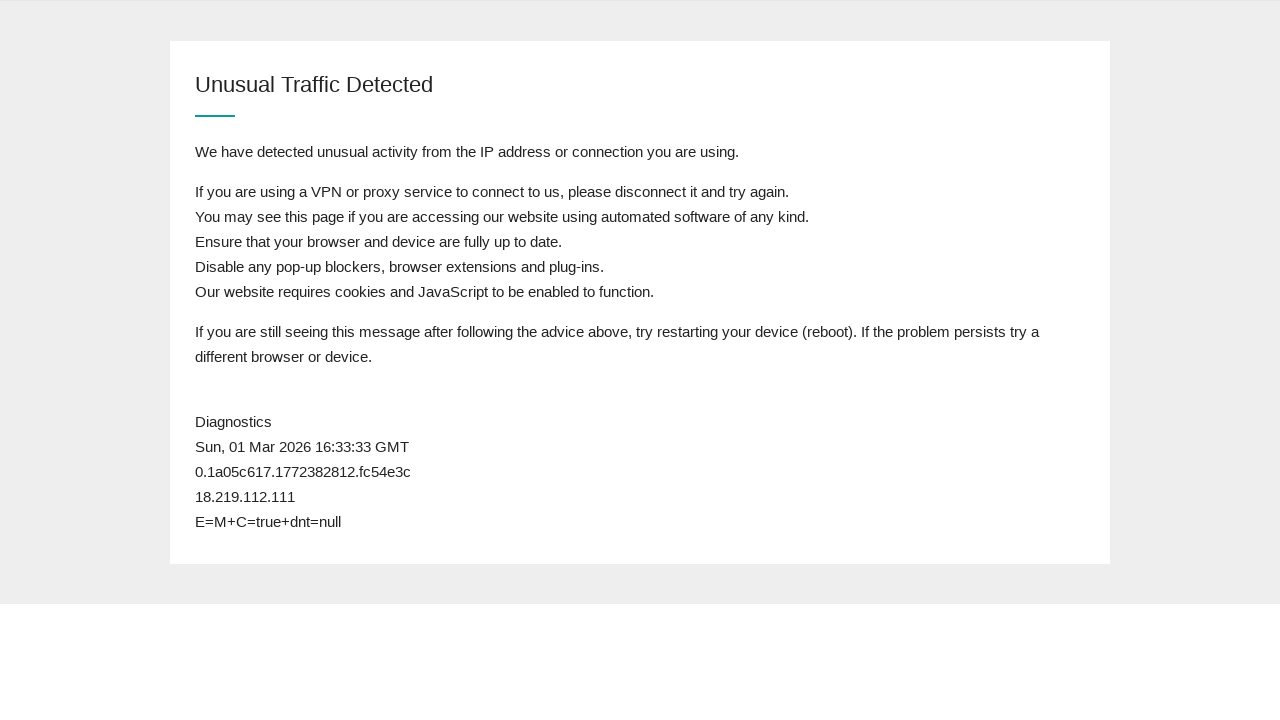

Waited for page body to load after queue check refresh
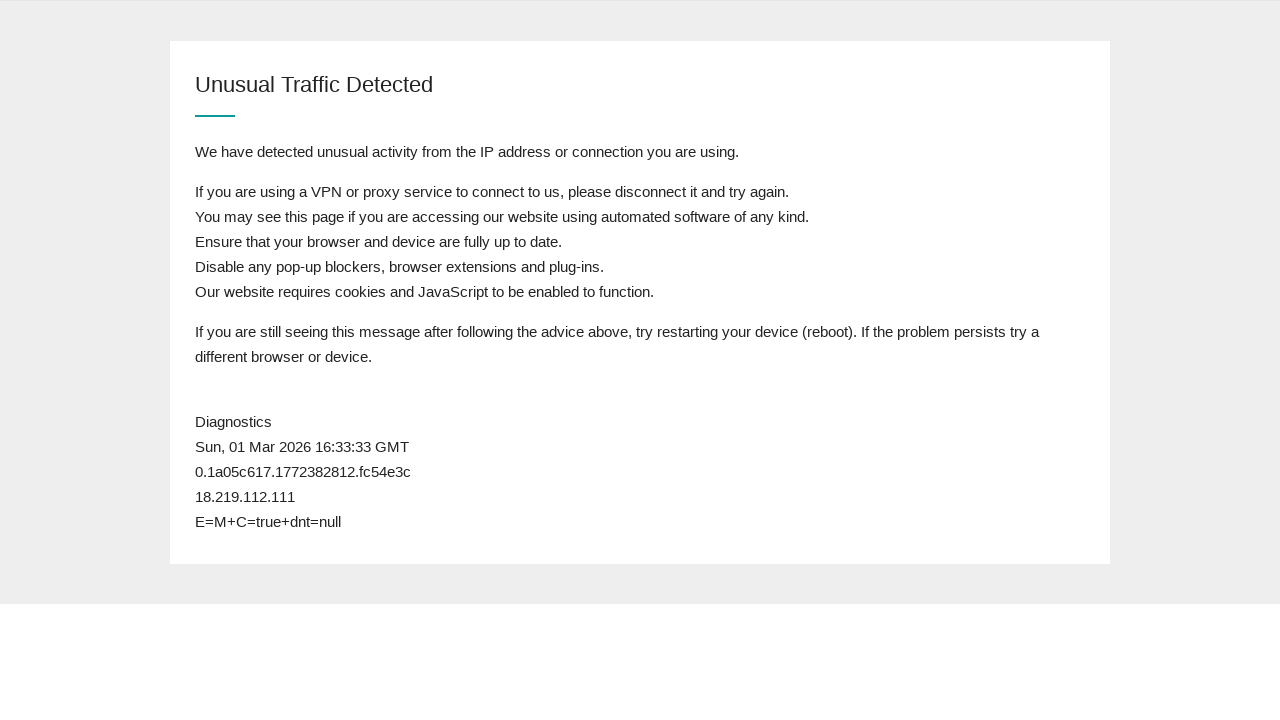

Checked page content for postcode field (attempt 2/50)
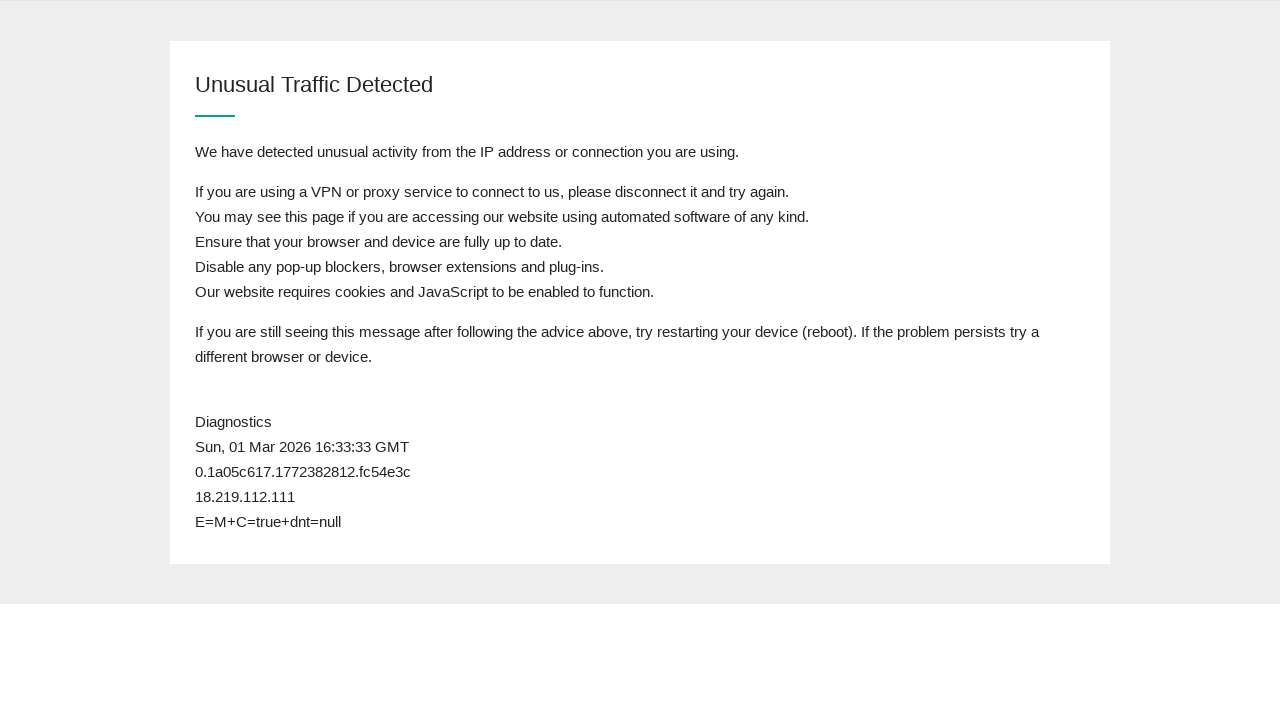

Queue still active, reloading page to check again
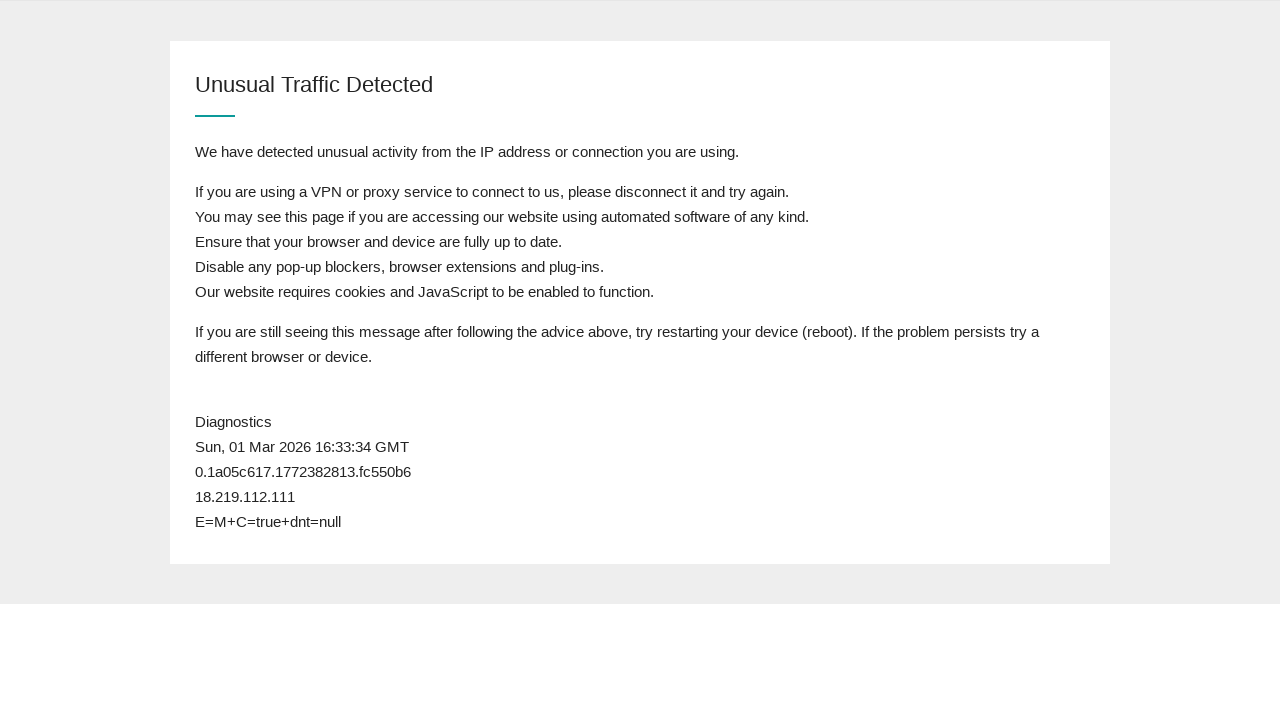

Waited for page body to load after queue check refresh
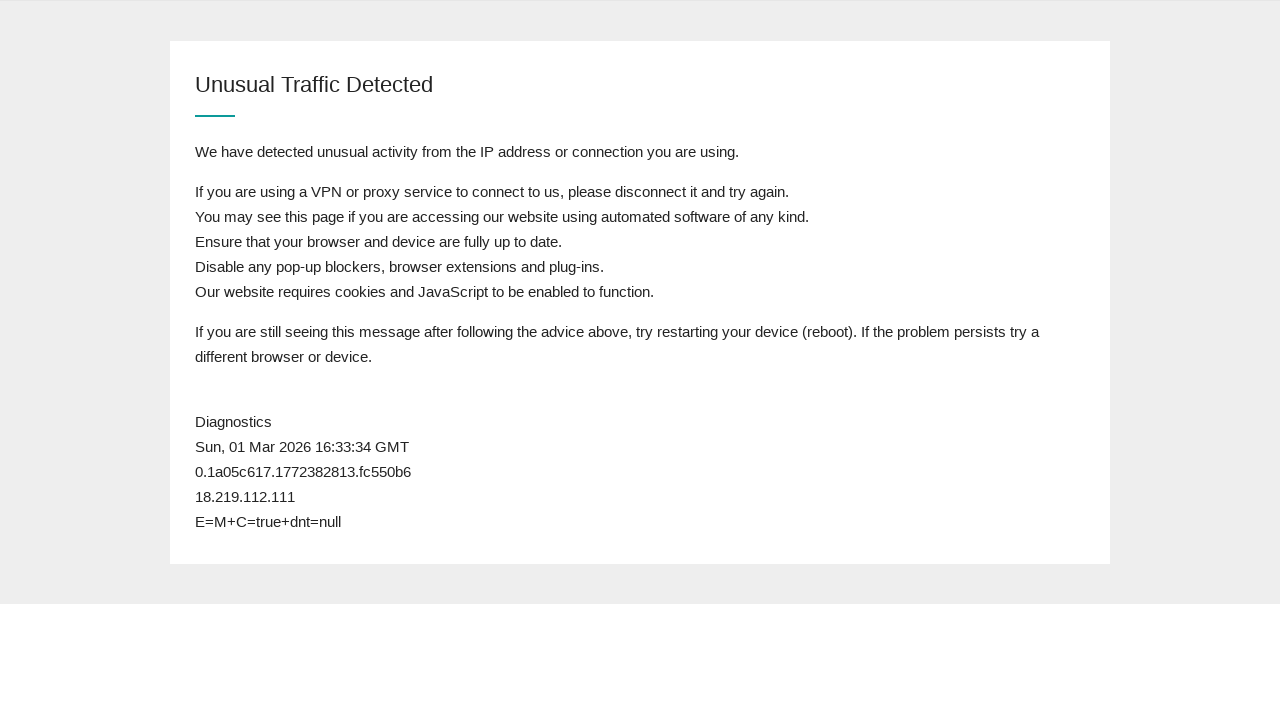

Checked page content for postcode field (attempt 3/50)
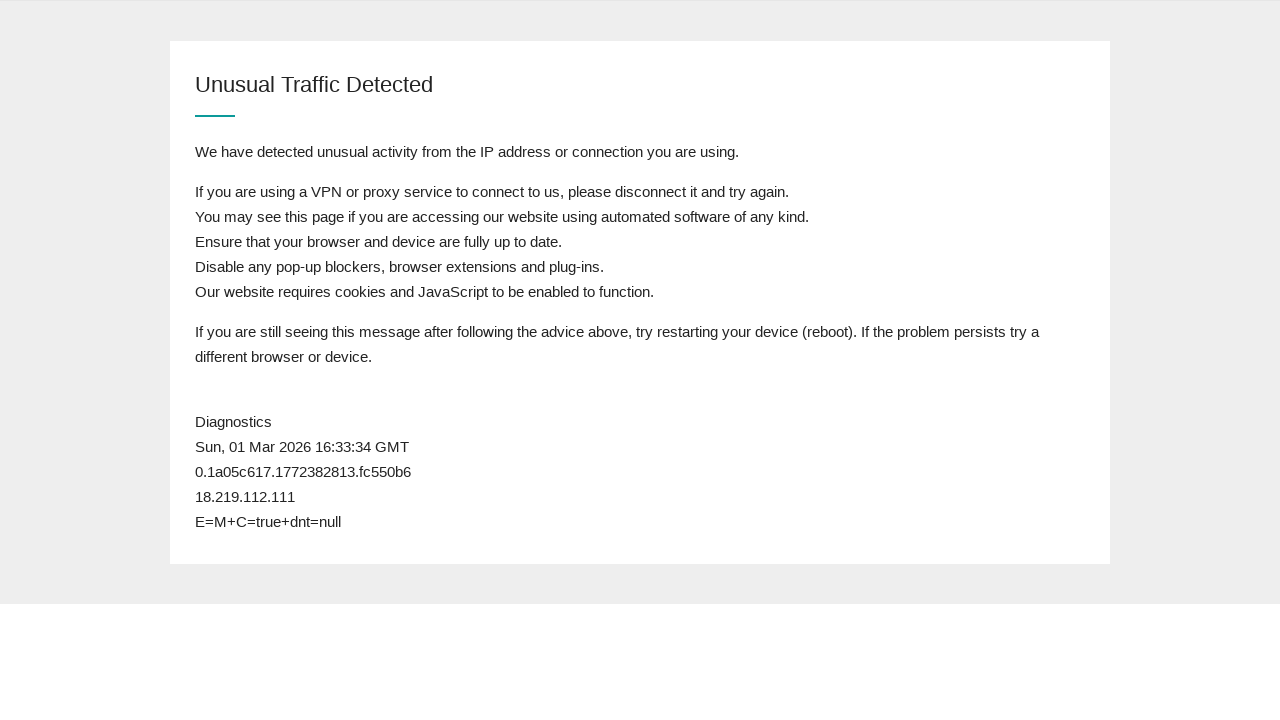

Queue still active, reloading page to check again
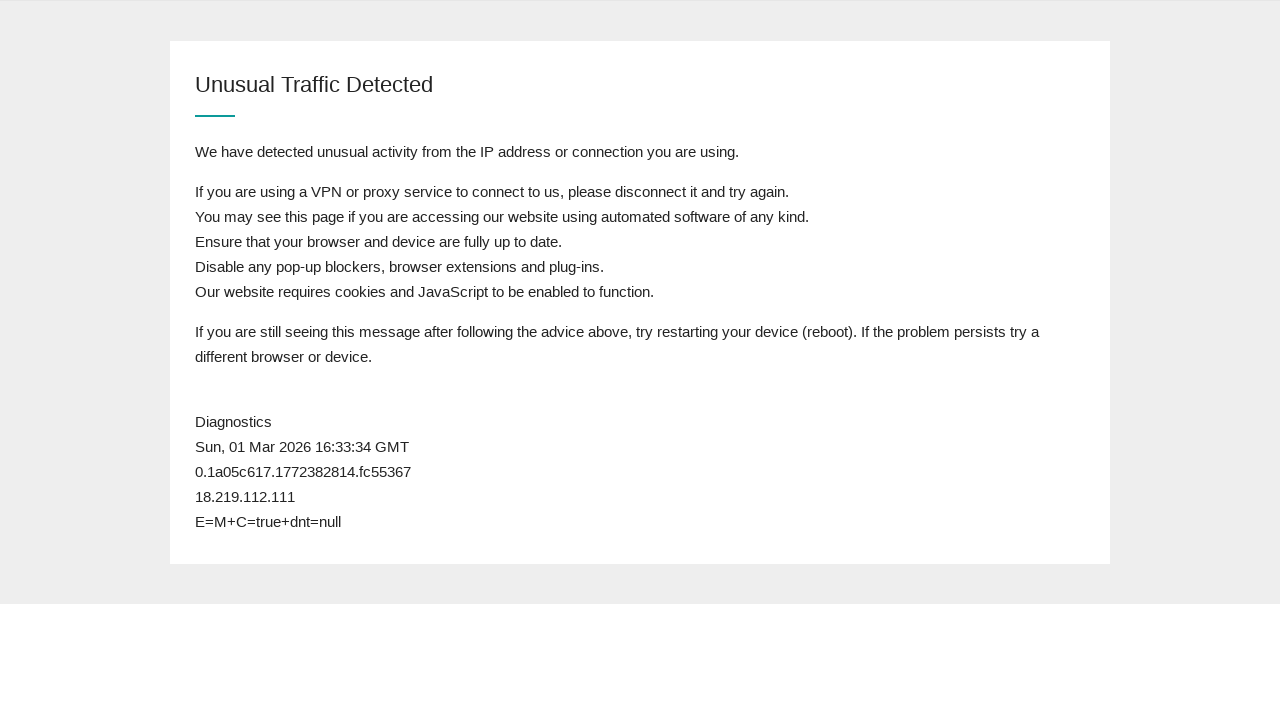

Waited for page body to load after queue check refresh
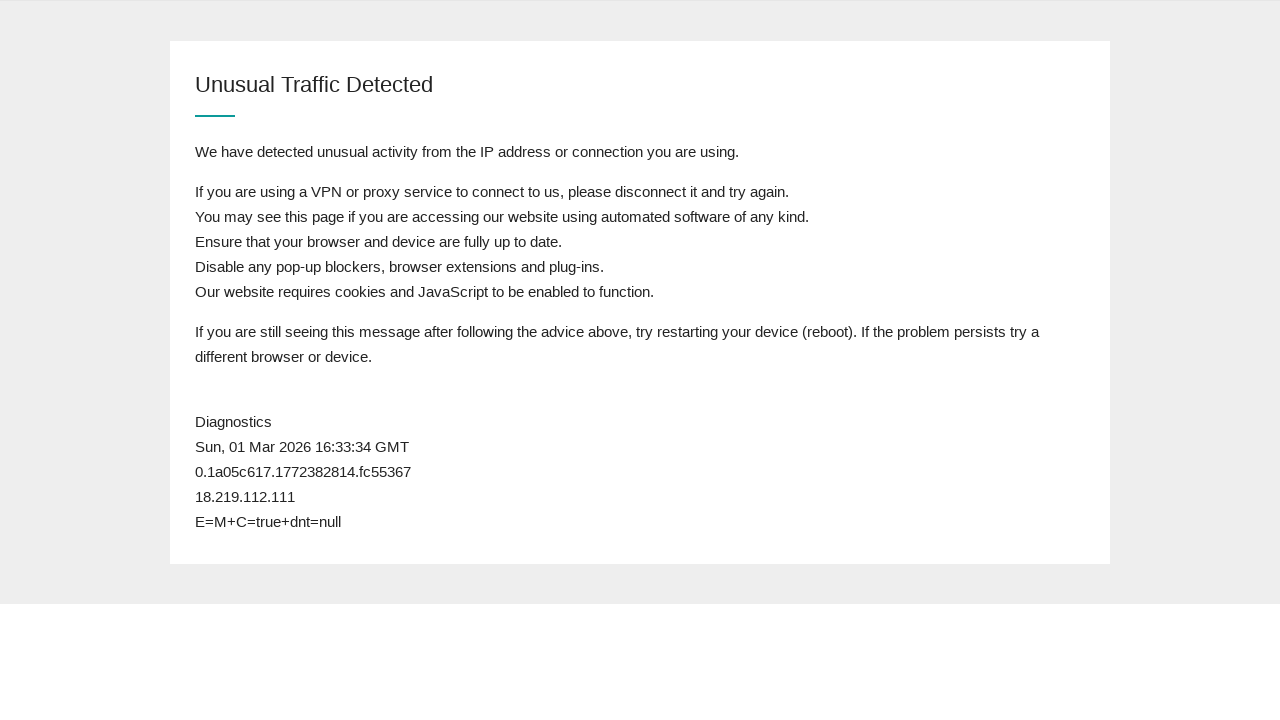

Checked page content for postcode field (attempt 4/50)
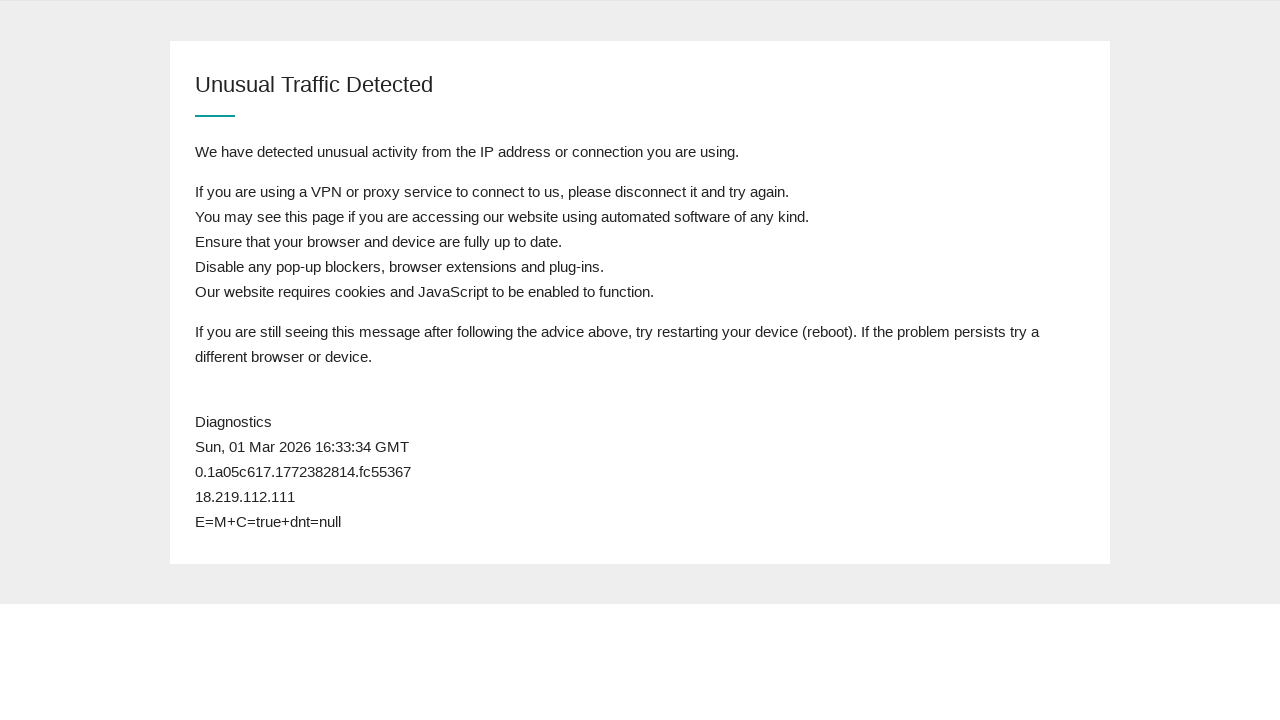

Queue still active, reloading page to check again
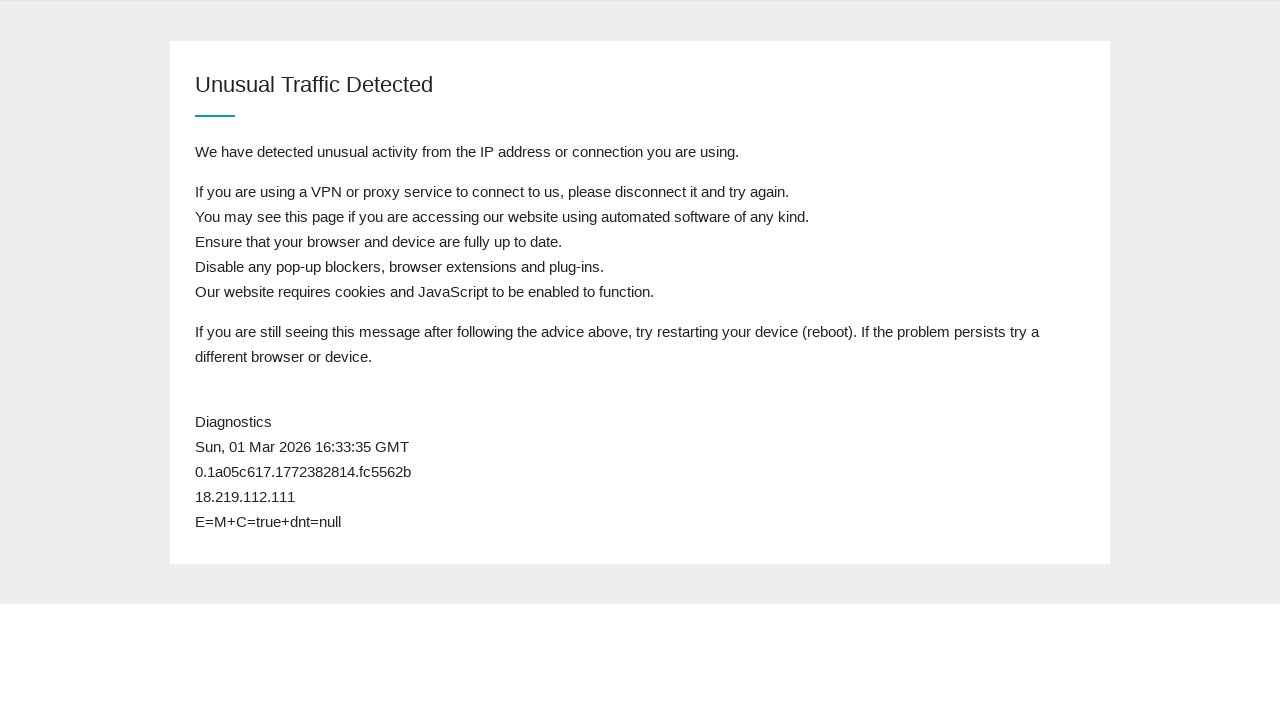

Waited for page body to load after queue check refresh
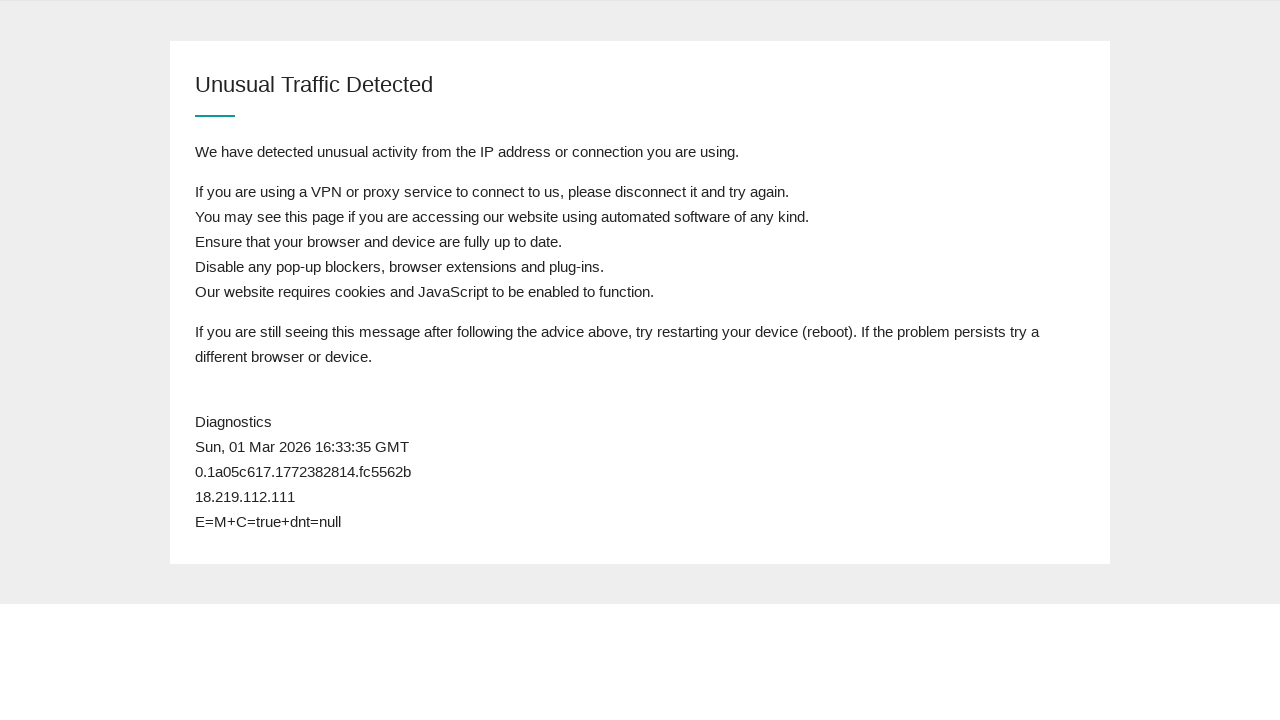

Checked page content for postcode field (attempt 5/50)
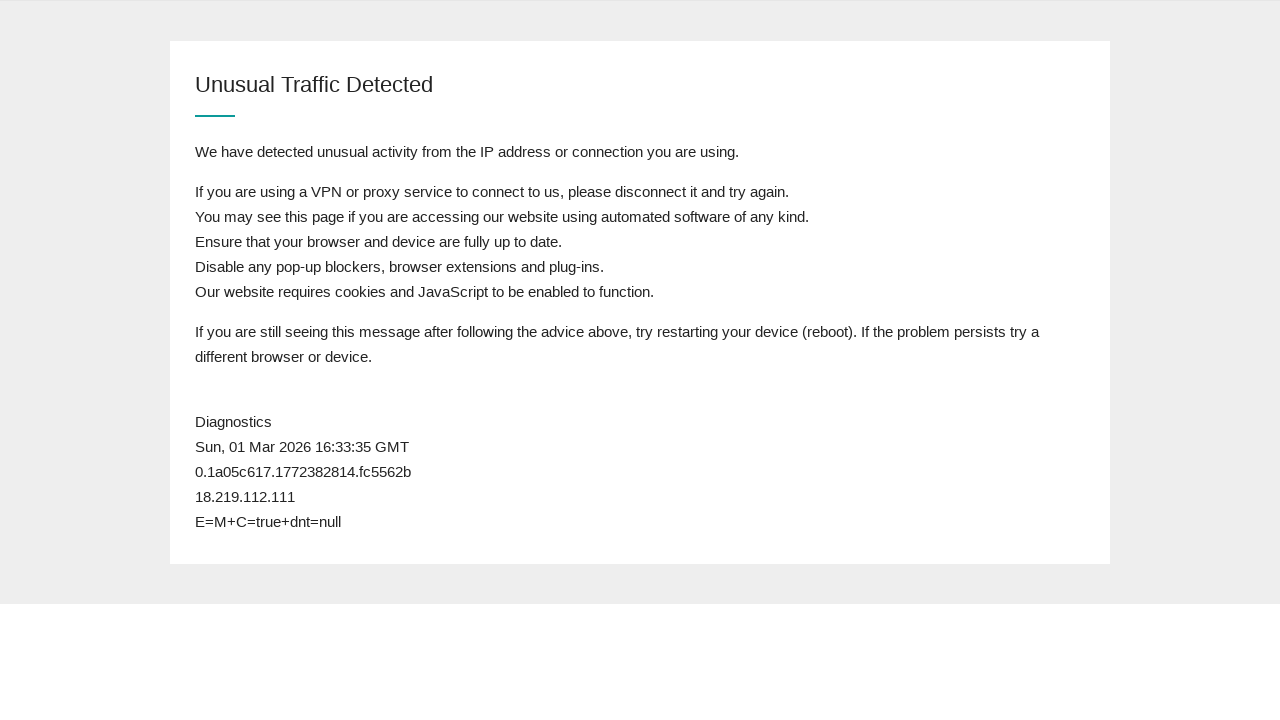

Queue still active, reloading page to check again
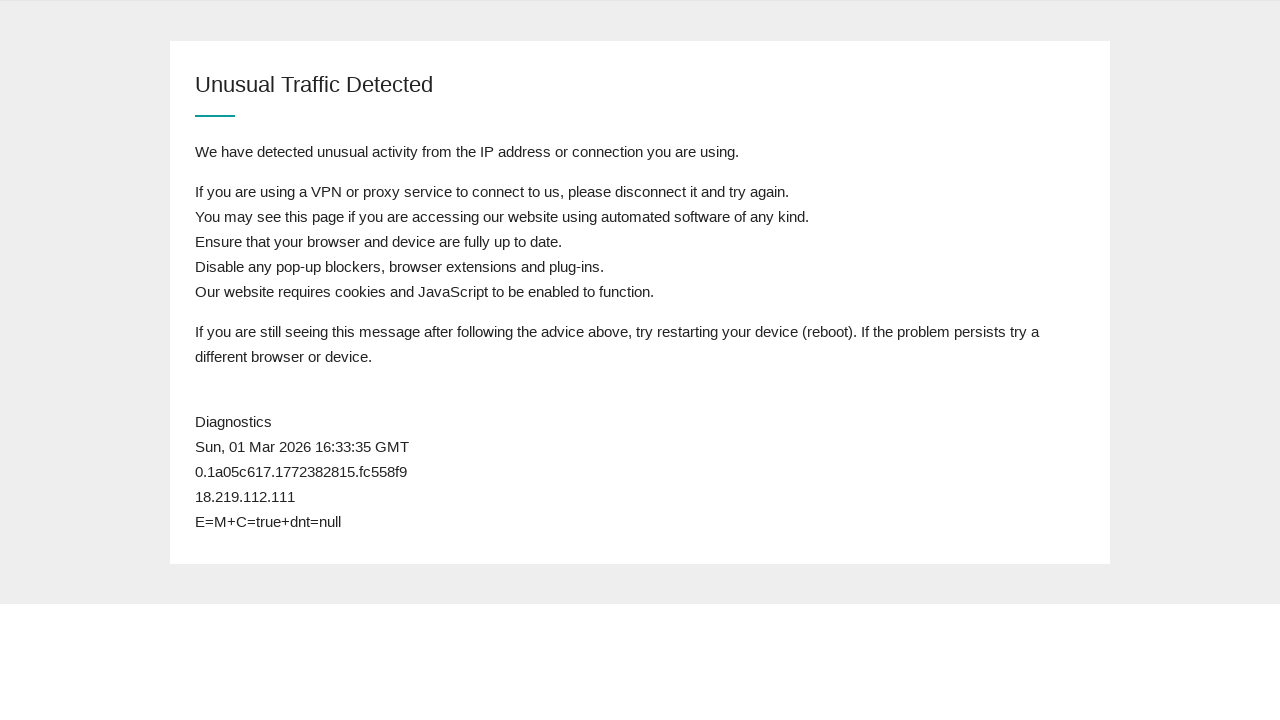

Waited for page body to load after queue check refresh
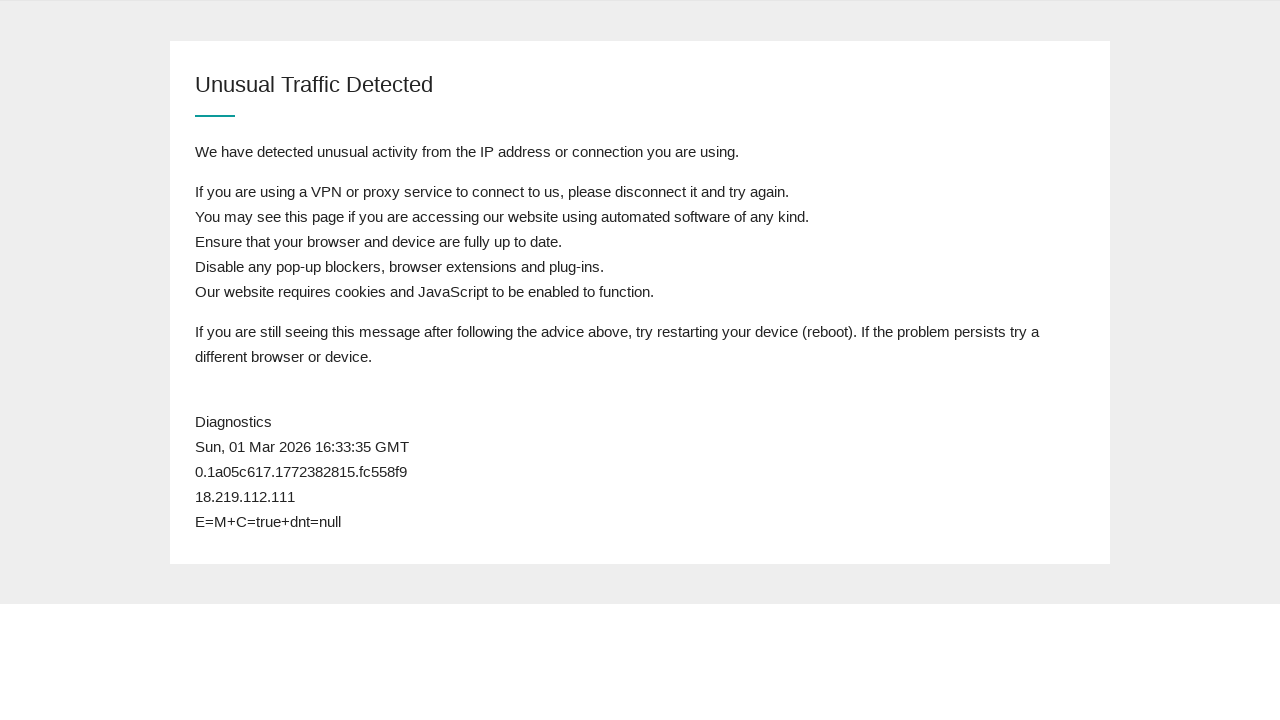

Checked page content for postcode field (attempt 6/50)
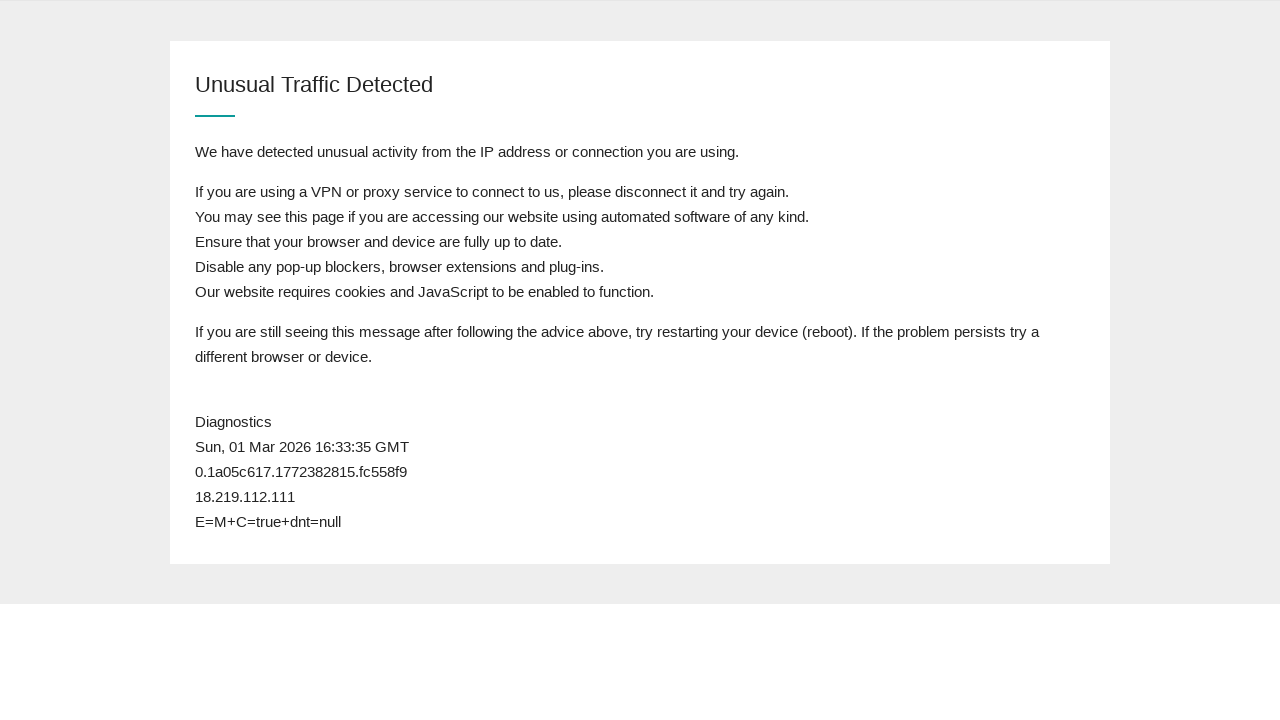

Queue still active, reloading page to check again
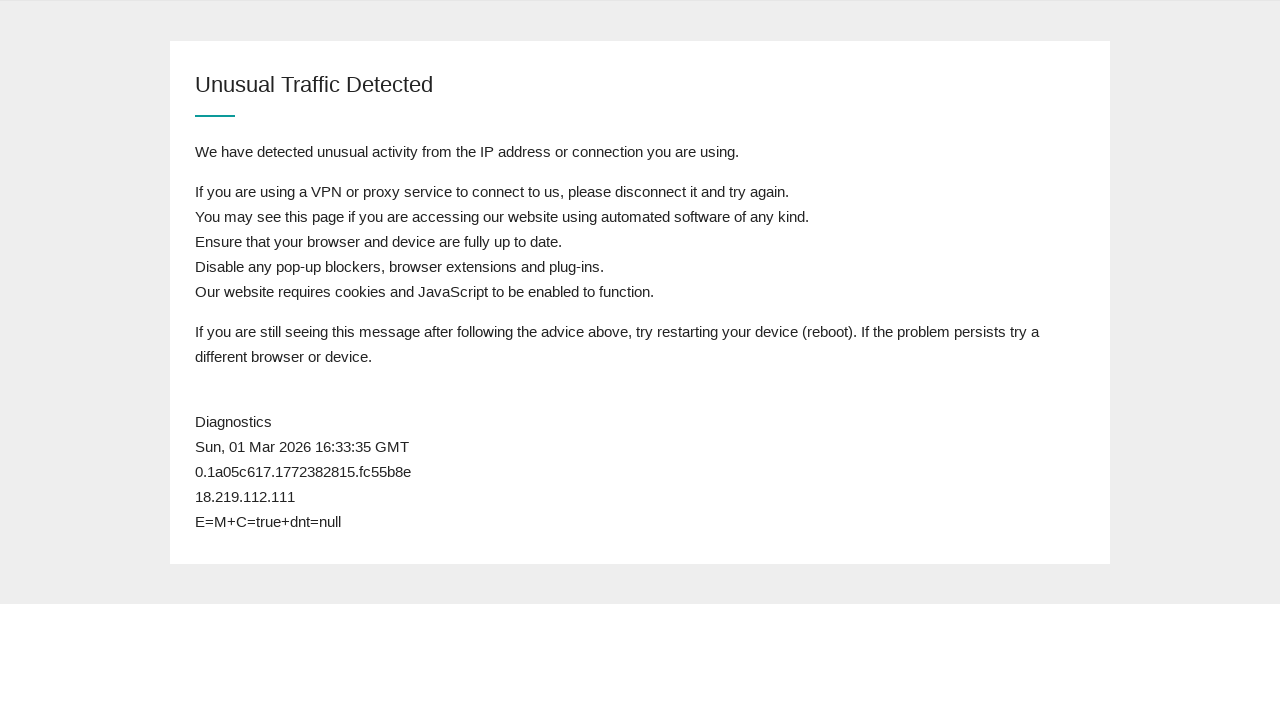

Waited for page body to load after queue check refresh
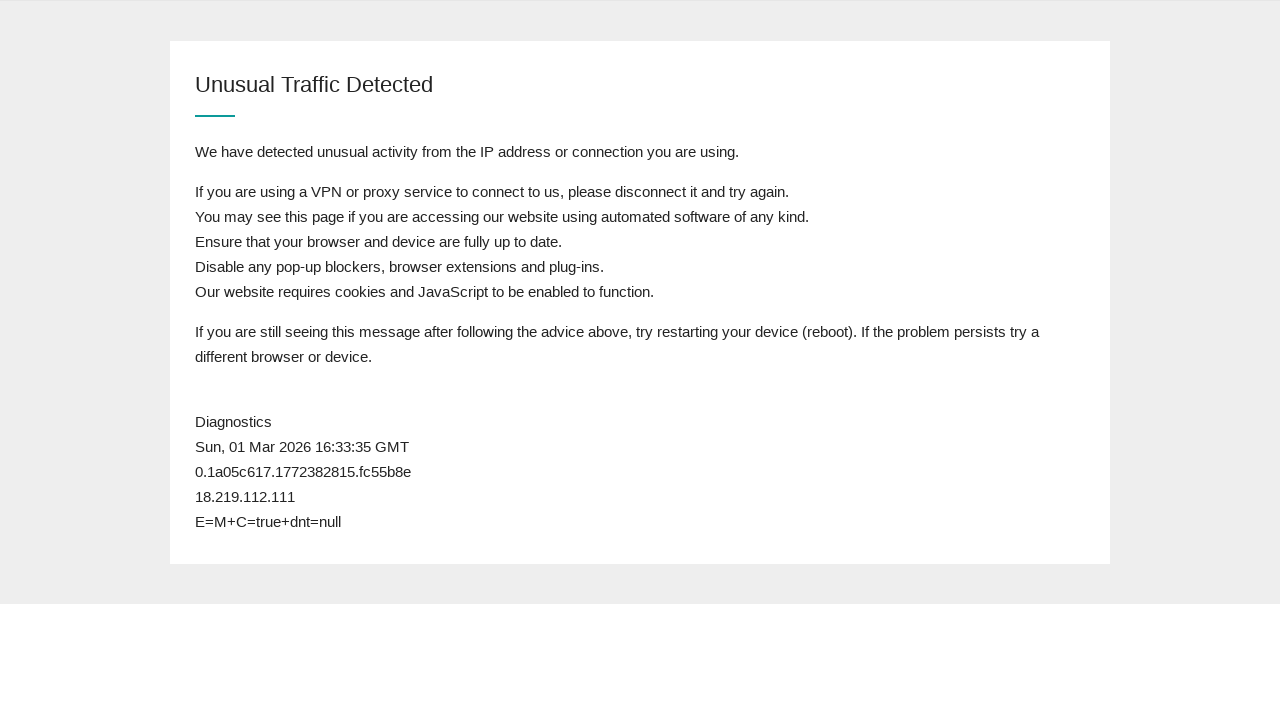

Checked page content for postcode field (attempt 7/50)
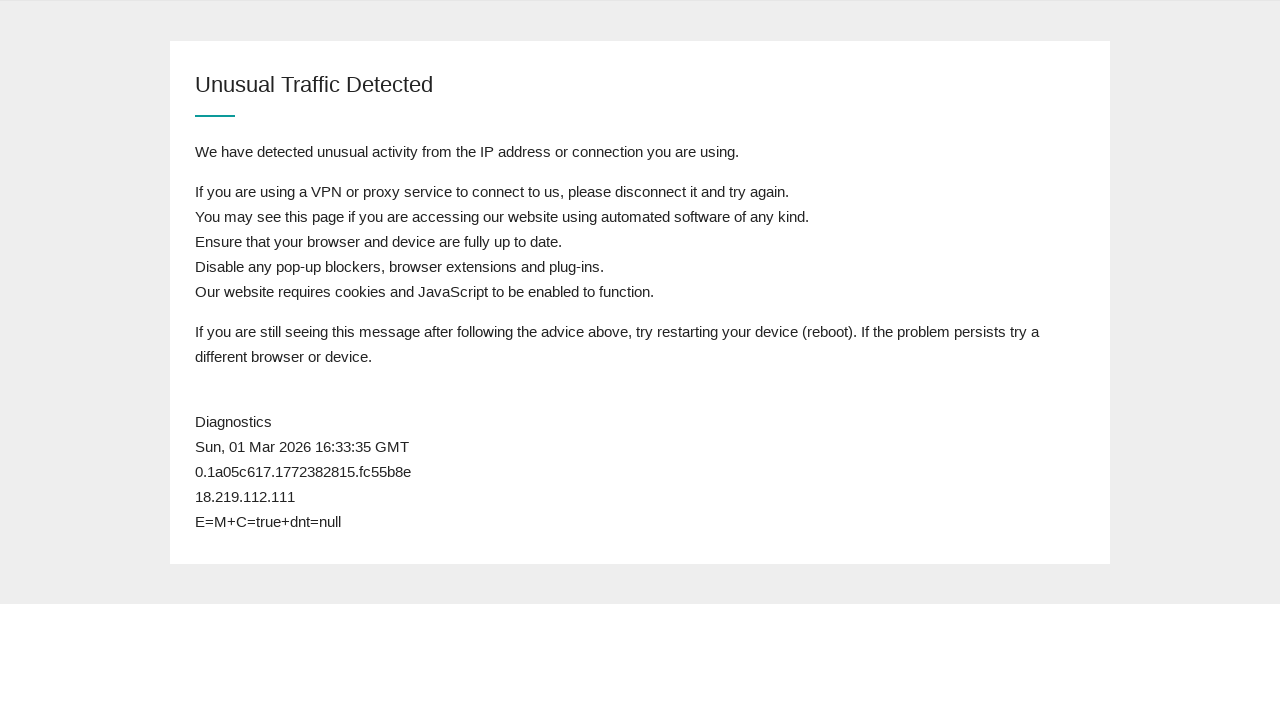

Queue still active, reloading page to check again
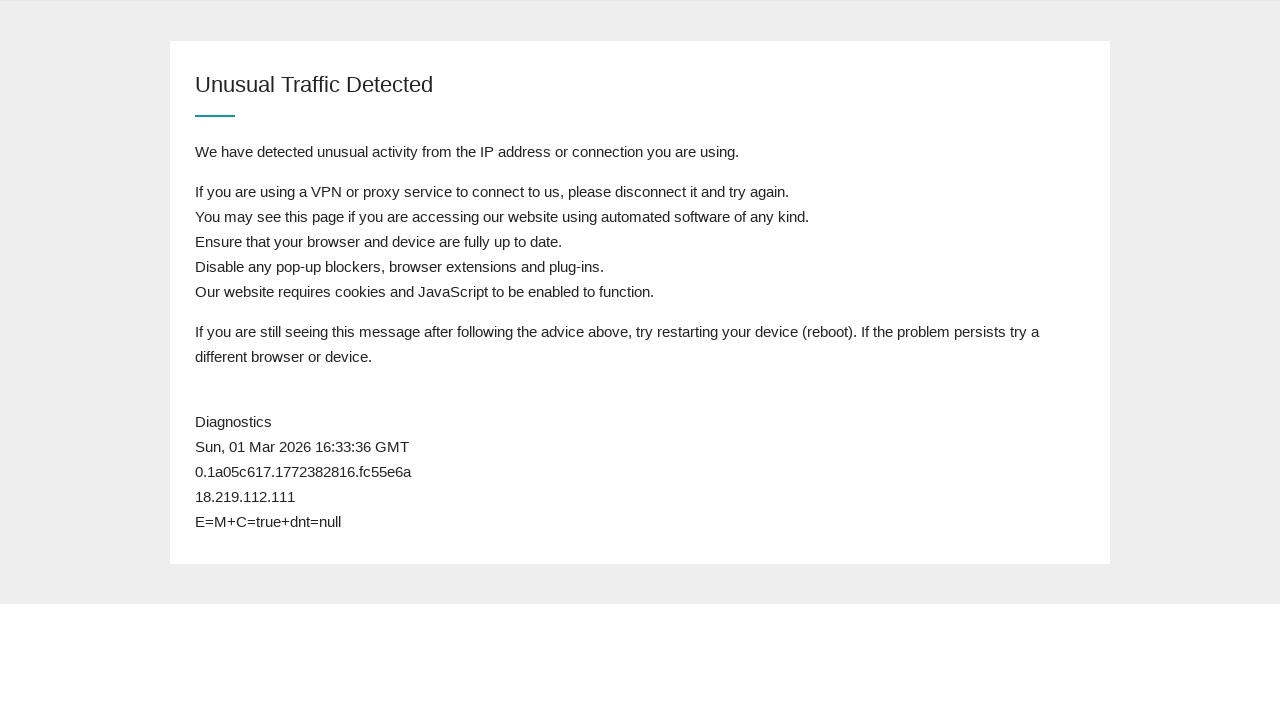

Waited for page body to load after queue check refresh
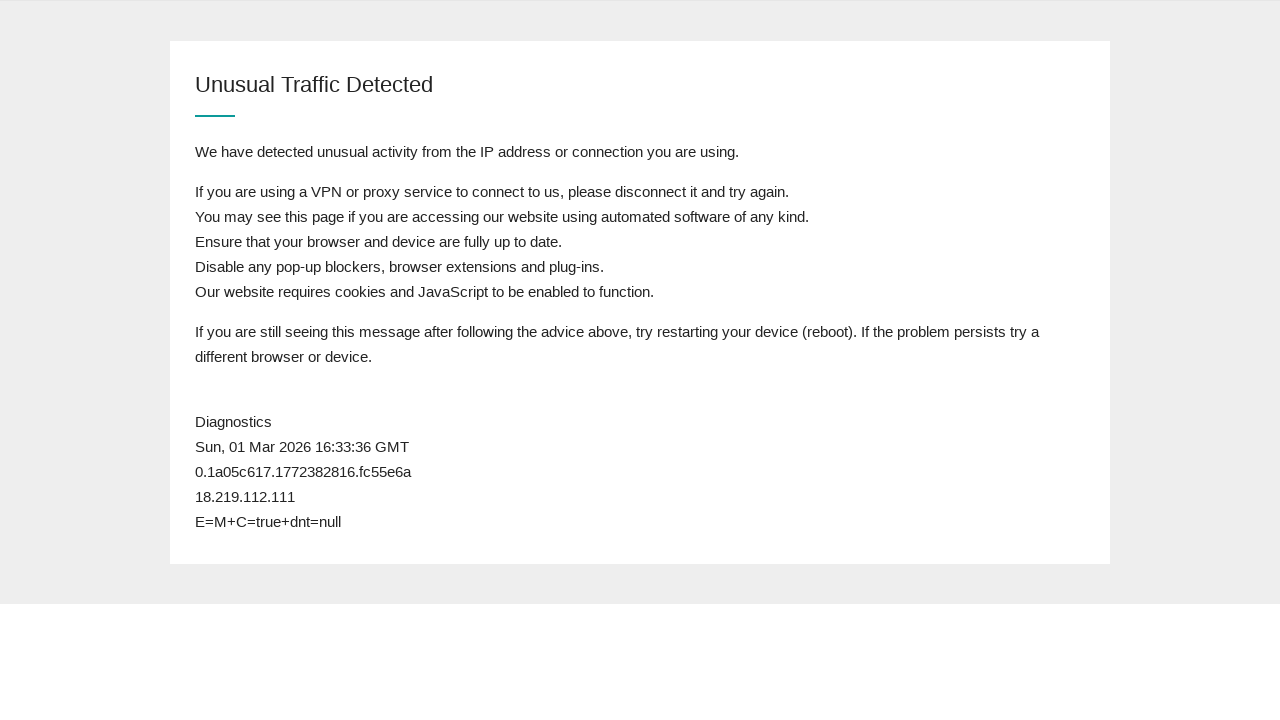

Checked page content for postcode field (attempt 8/50)
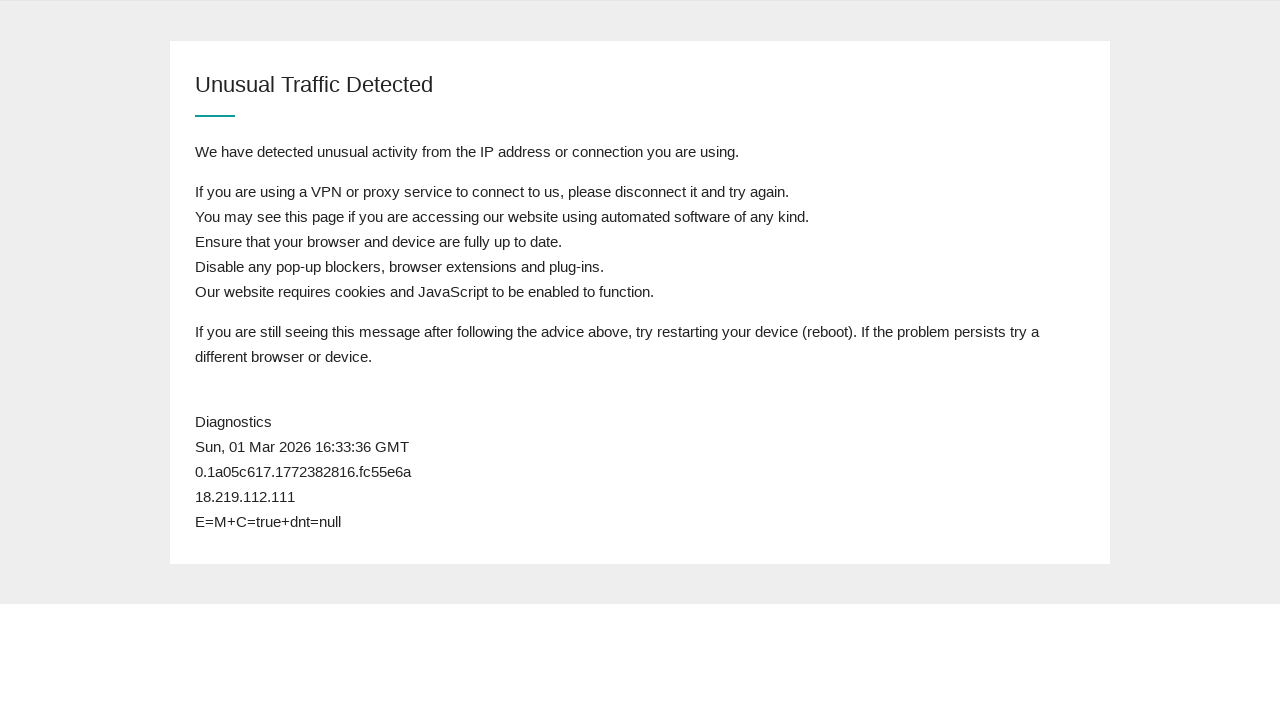

Queue still active, reloading page to check again
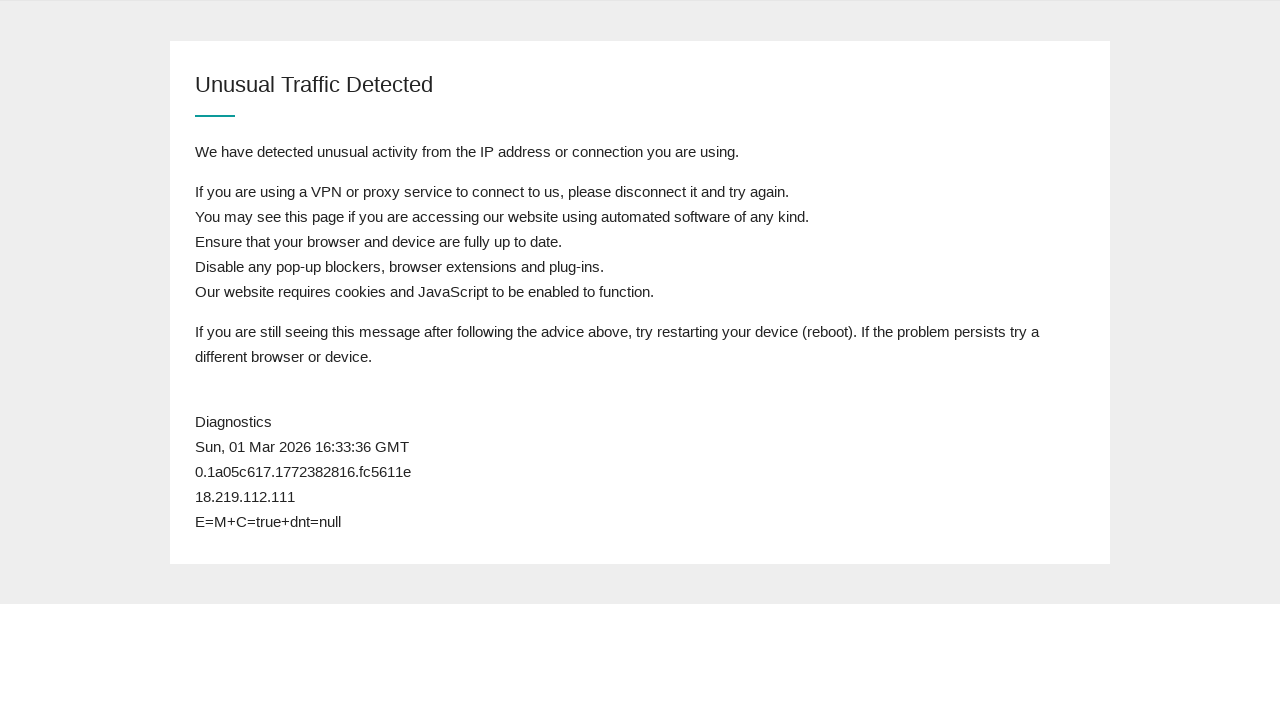

Waited for page body to load after queue check refresh
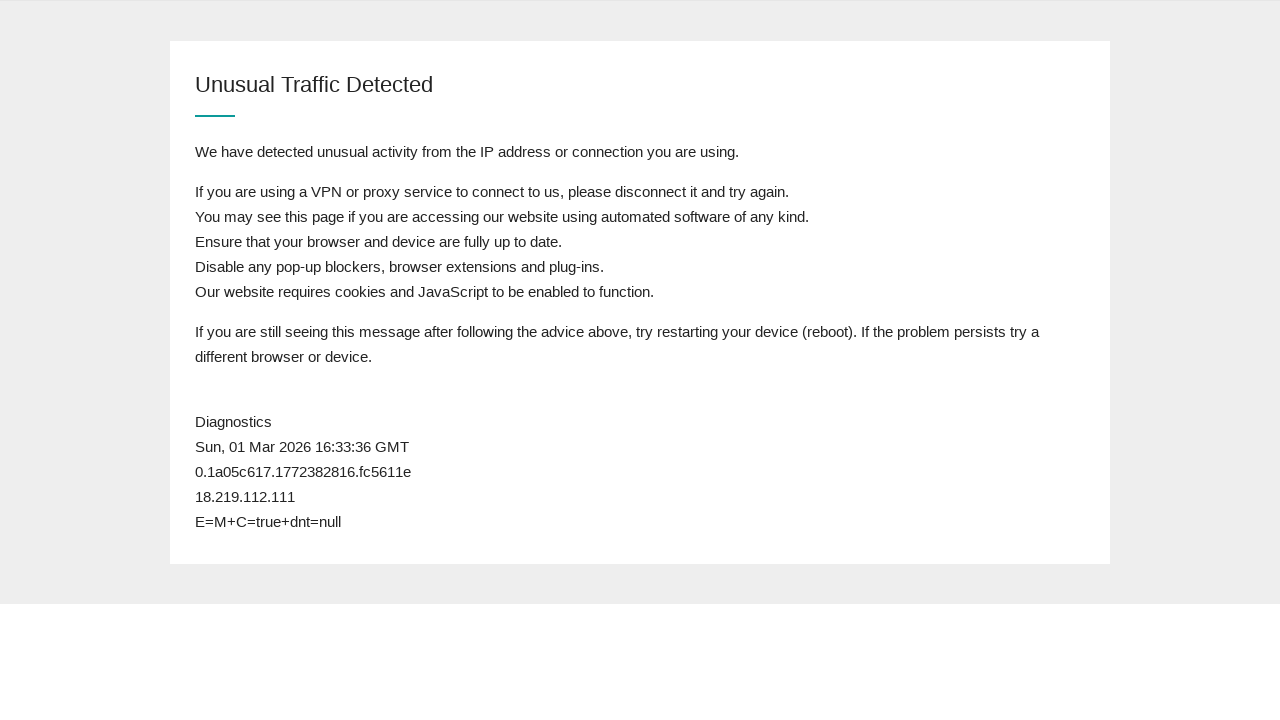

Checked page content for postcode field (attempt 9/50)
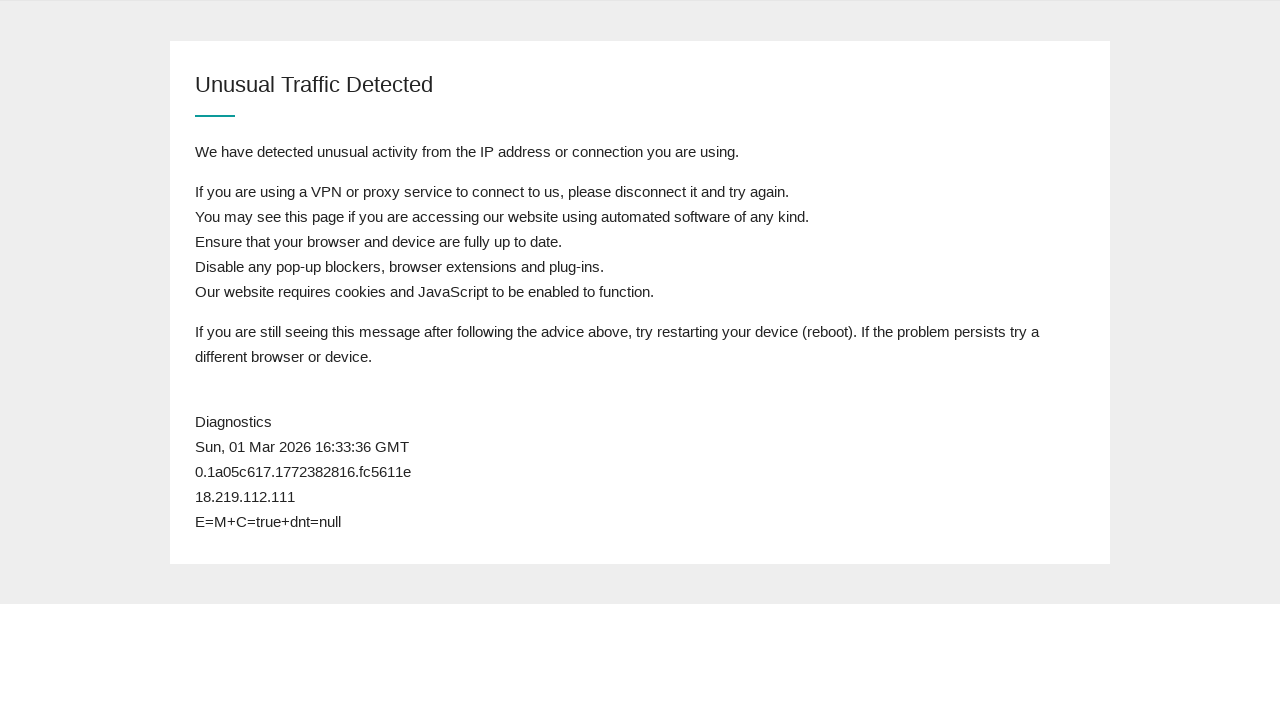

Queue still active, reloading page to check again
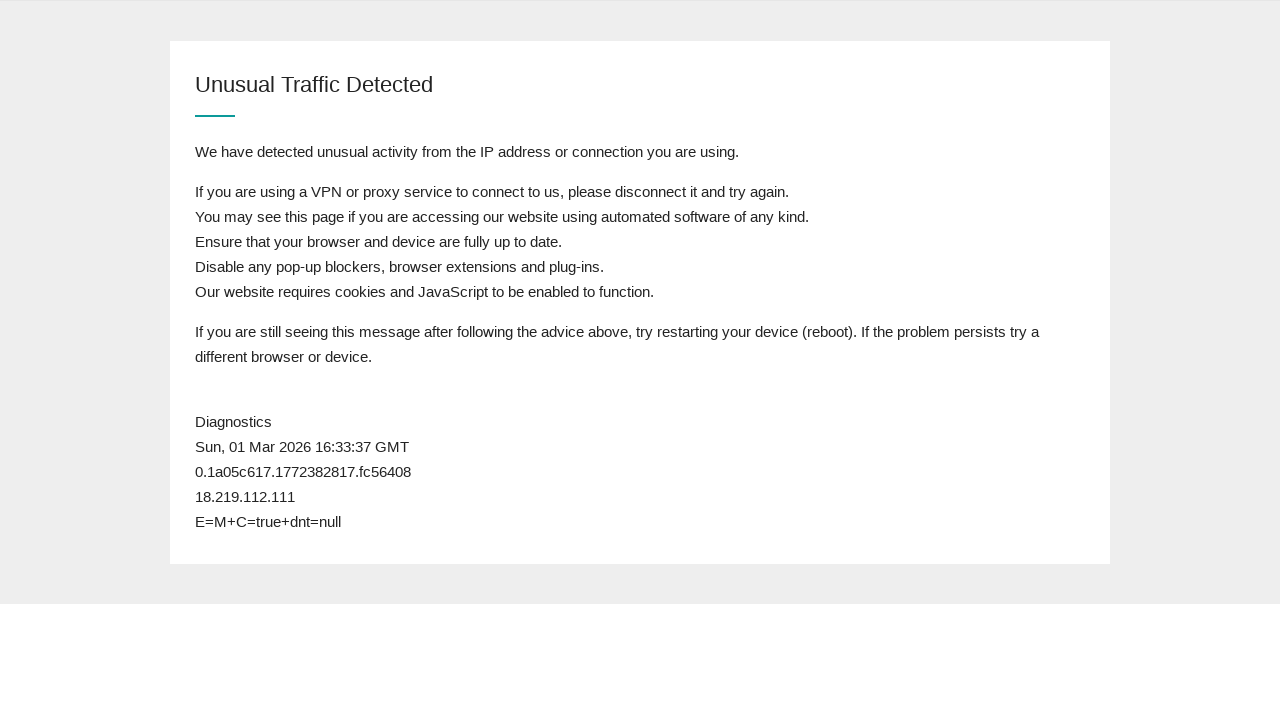

Waited for page body to load after queue check refresh
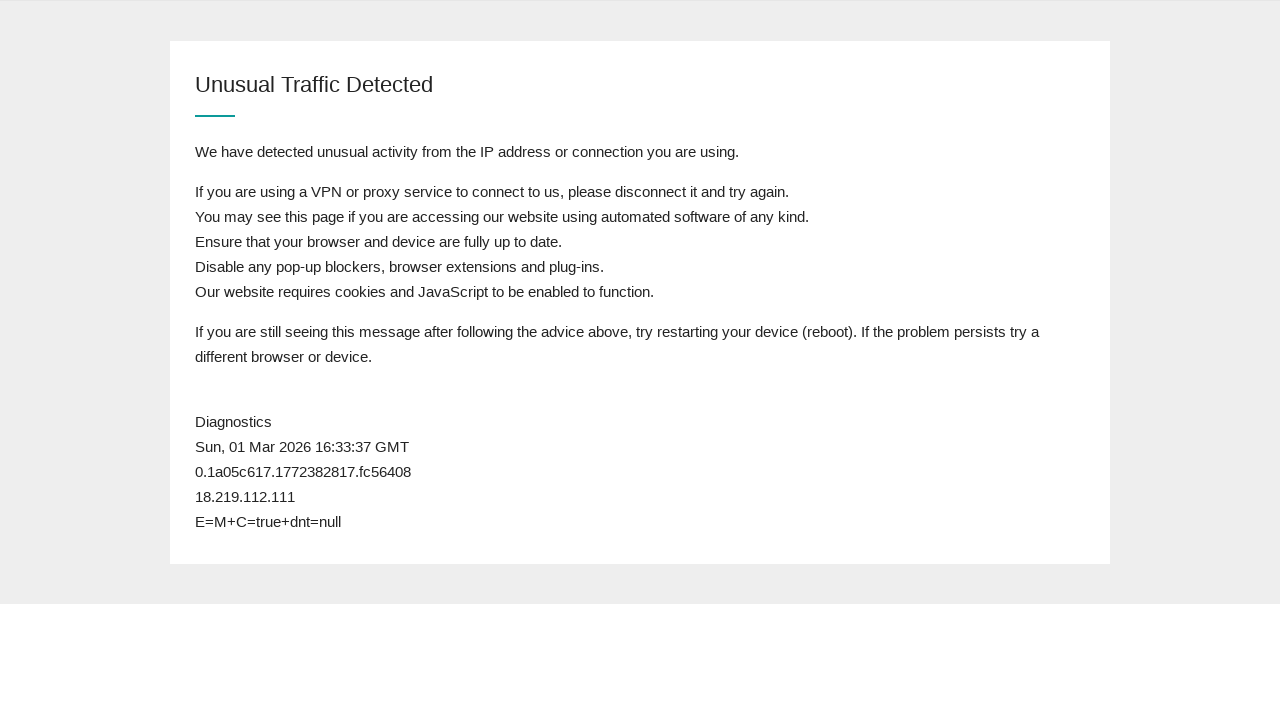

Checked page content for postcode field (attempt 10/50)
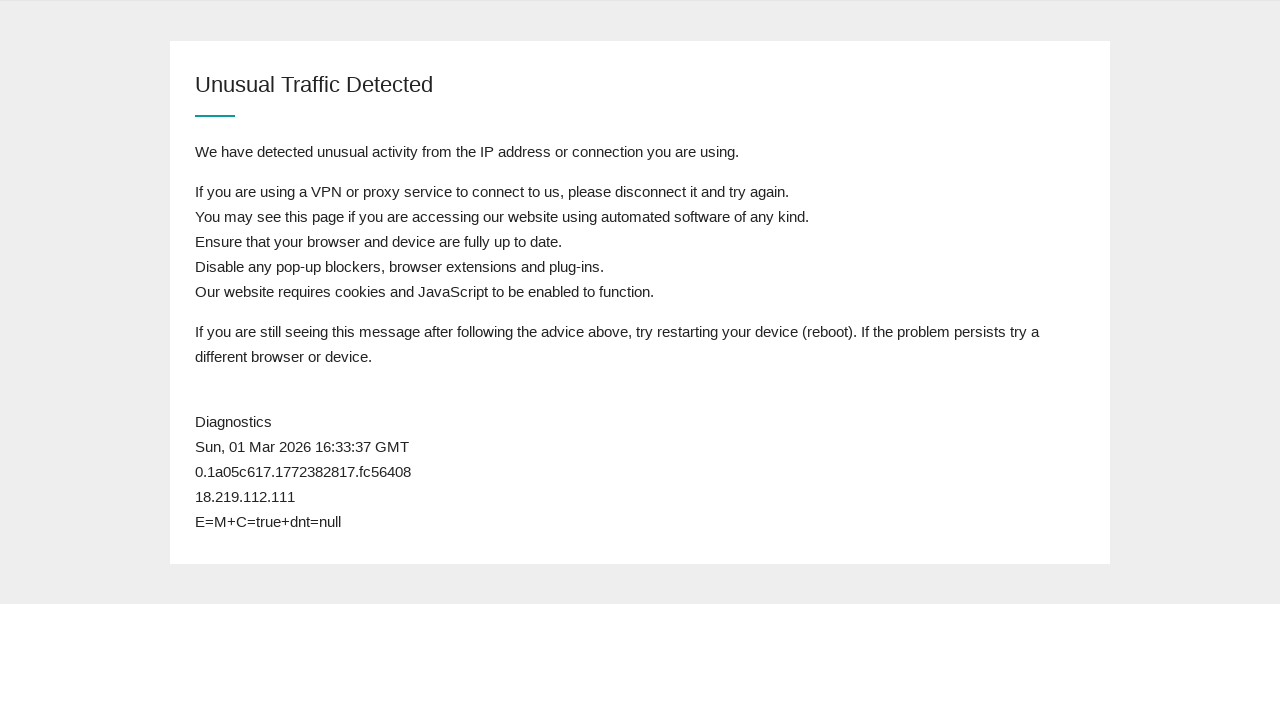

Queue still active, reloading page to check again
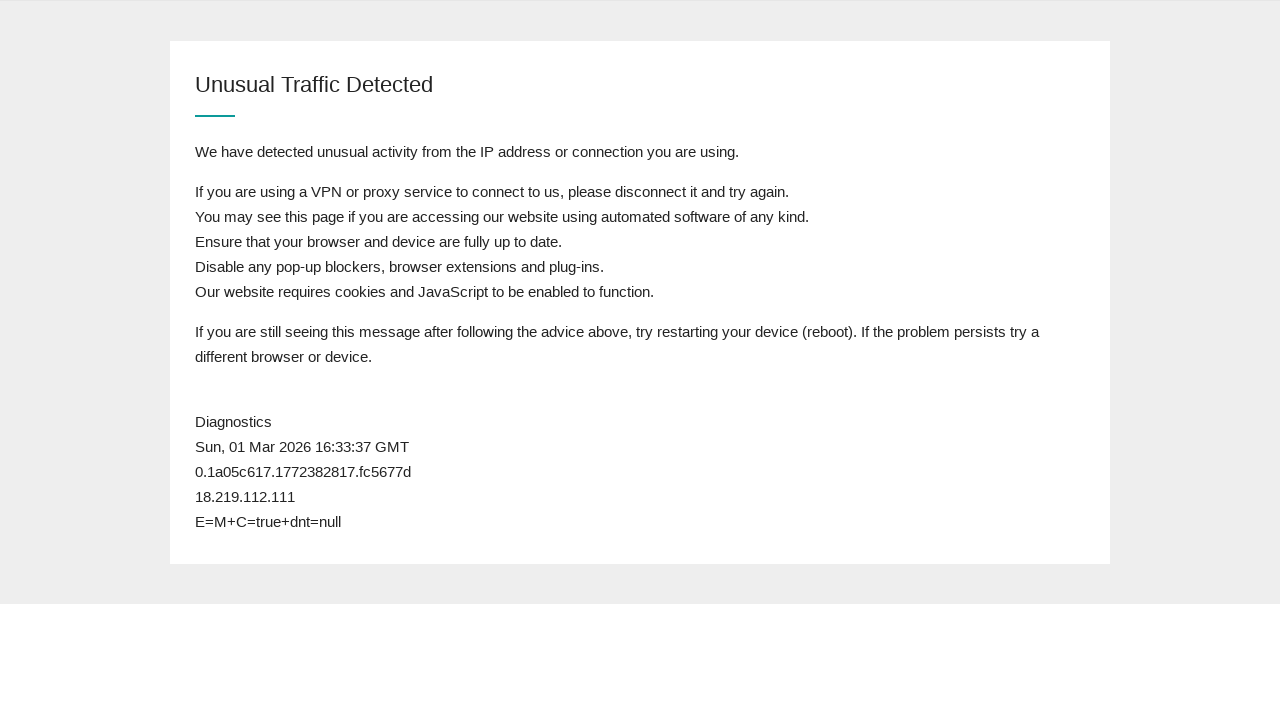

Waited for page body to load after queue check refresh
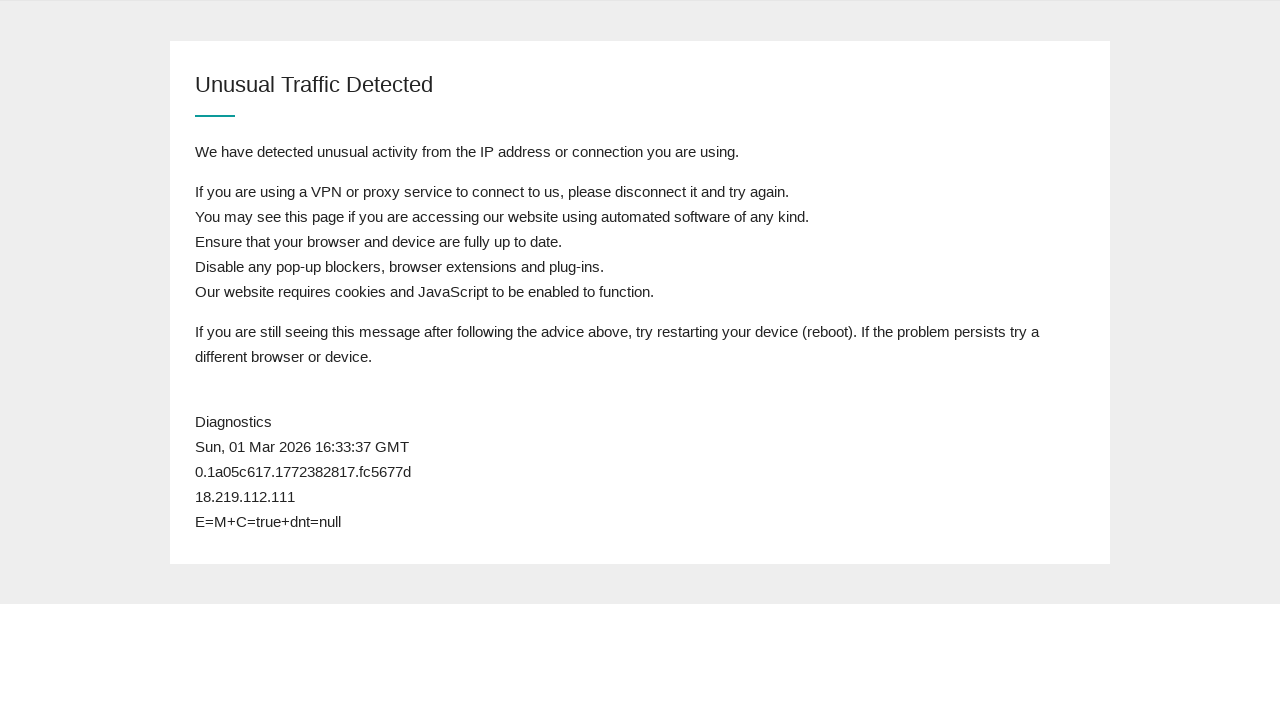

Checked page content for postcode field (attempt 11/50)
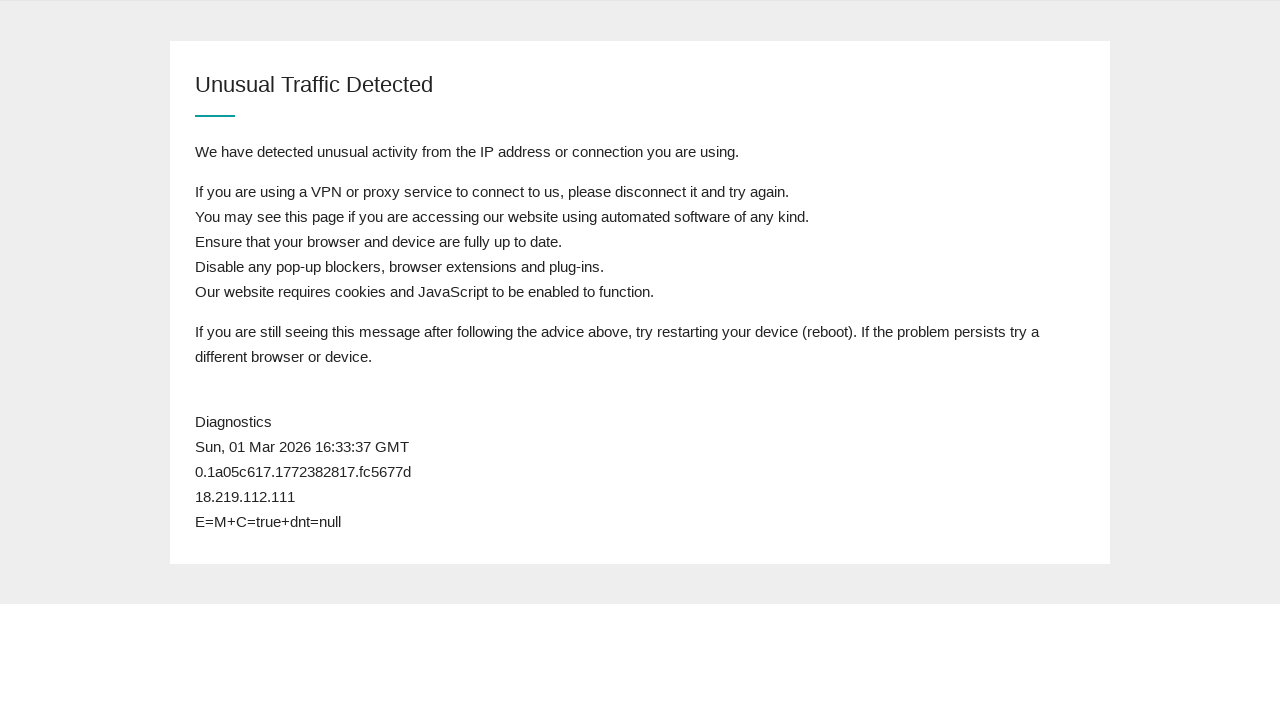

Queue still active, reloading page to check again
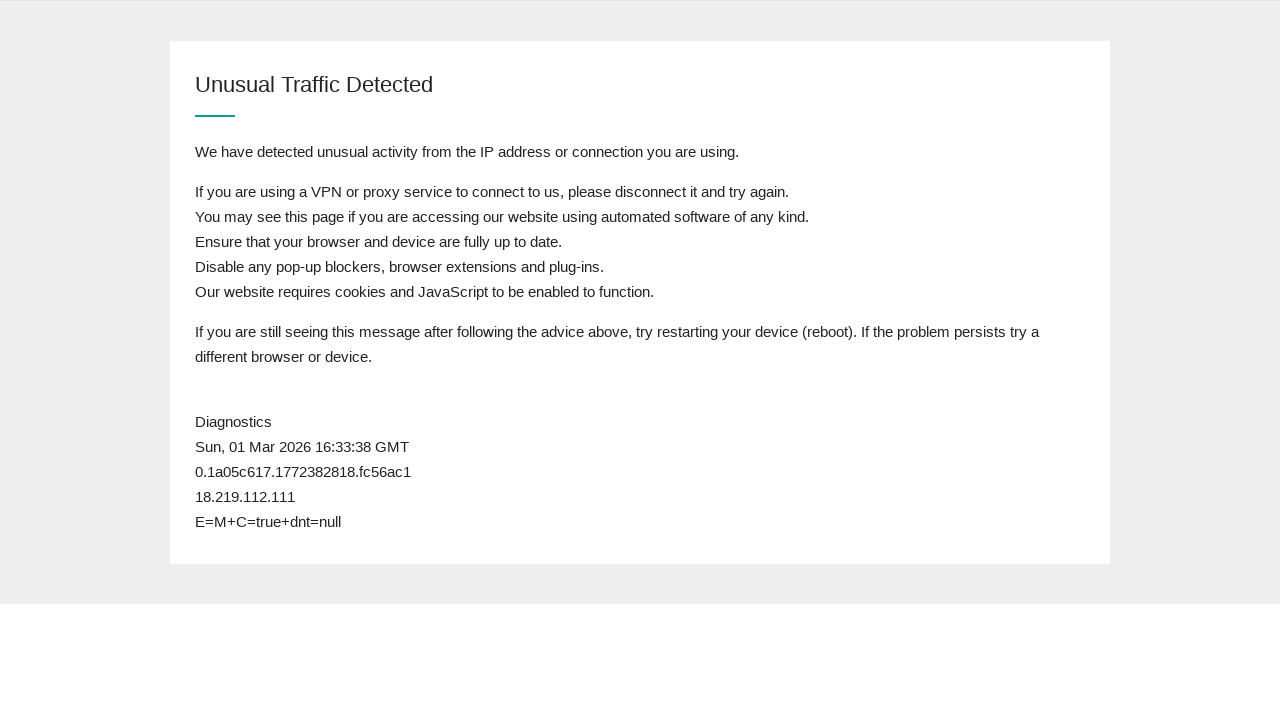

Waited for page body to load after queue check refresh
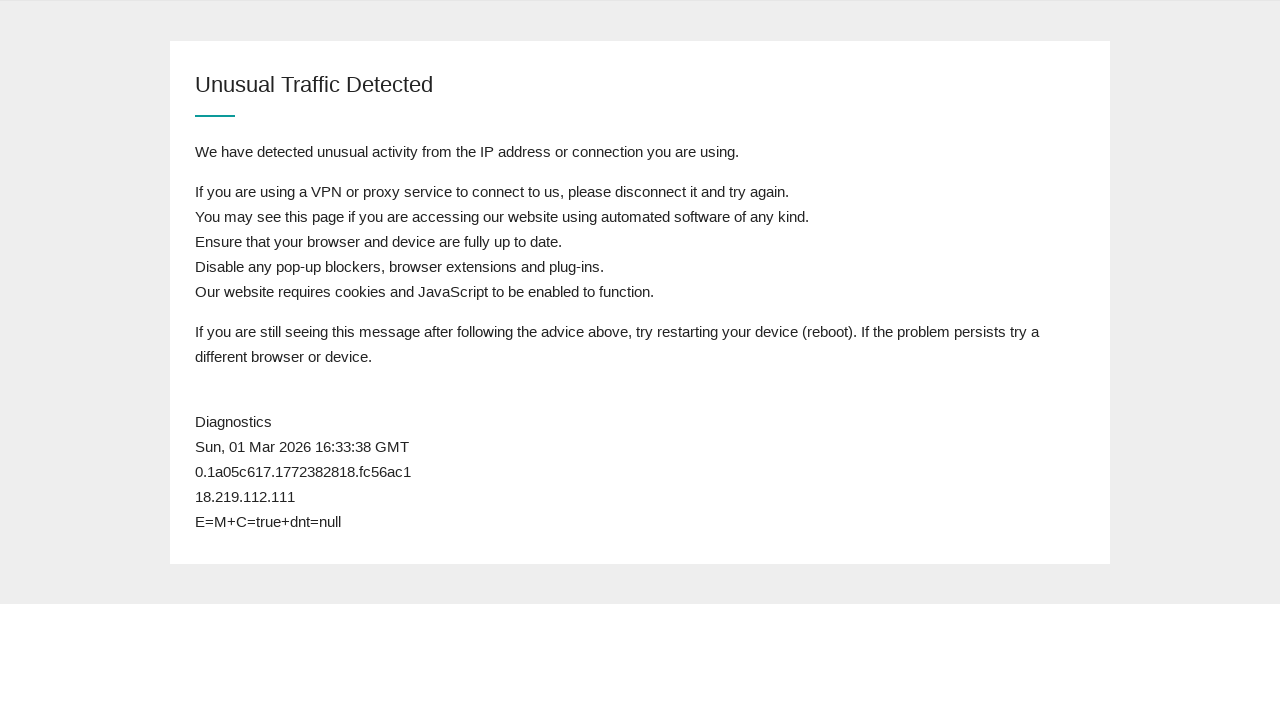

Checked page content for postcode field (attempt 12/50)
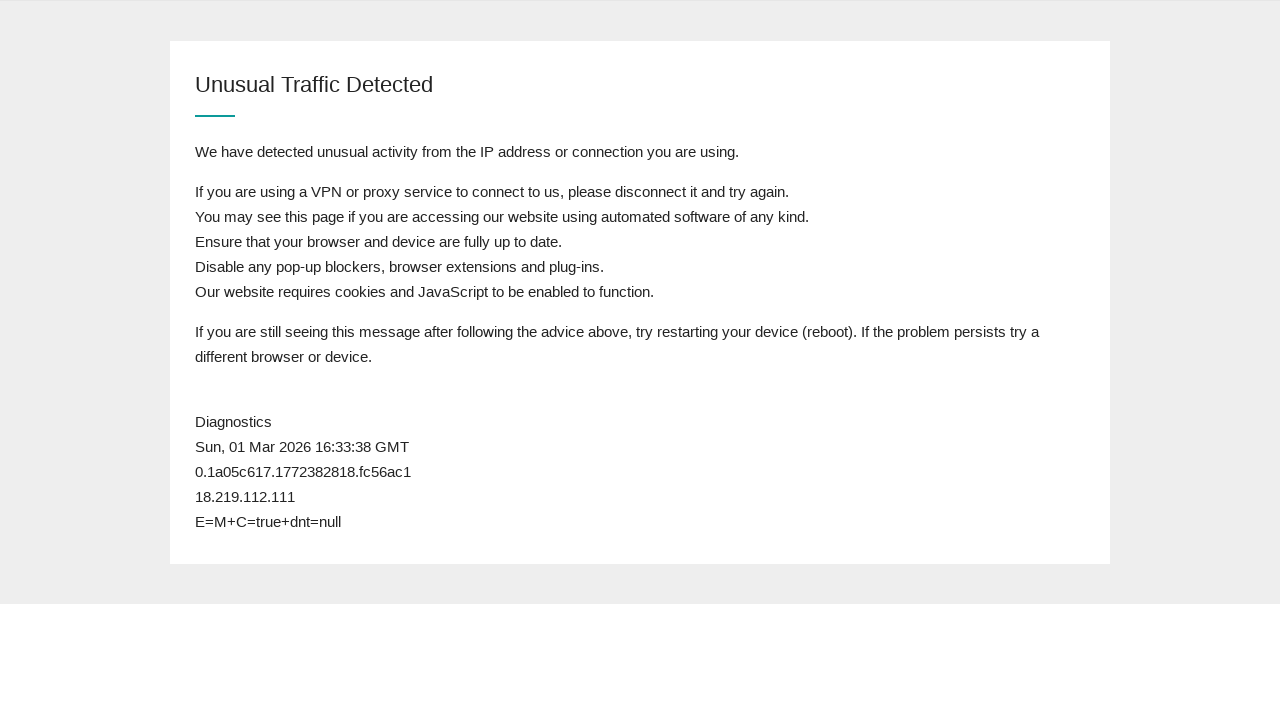

Queue still active, reloading page to check again
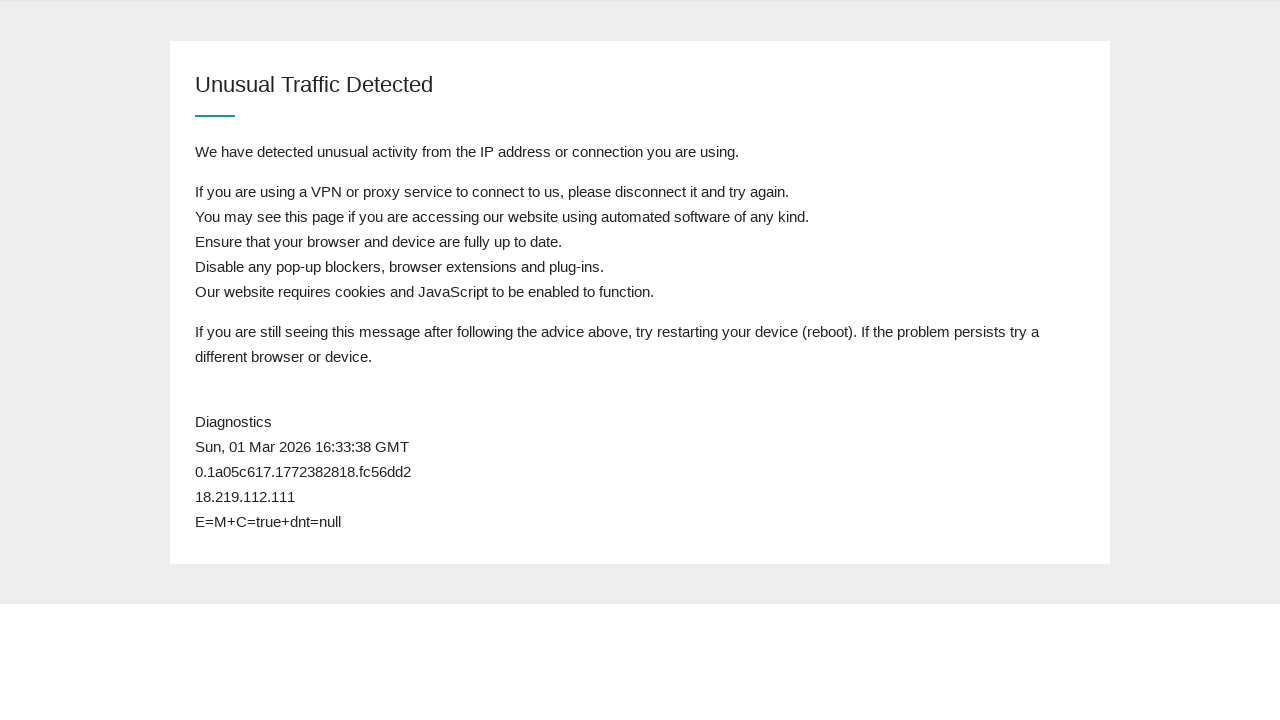

Waited for page body to load after queue check refresh
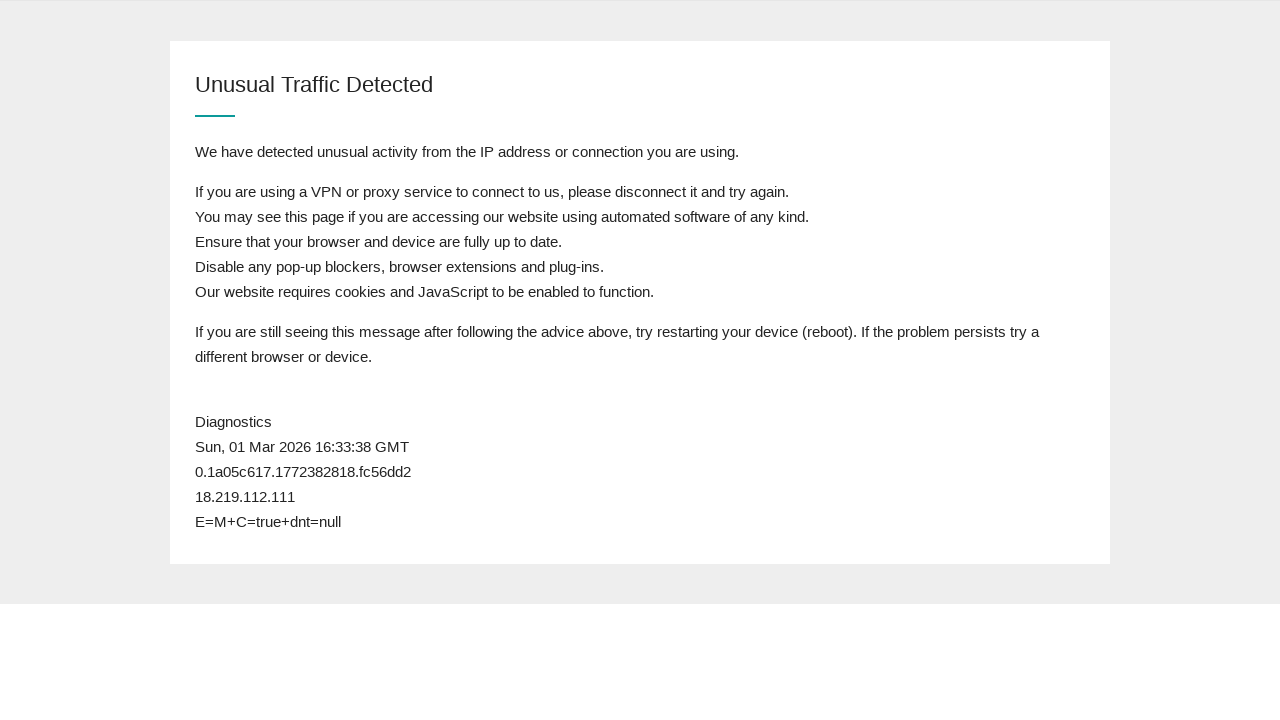

Checked page content for postcode field (attempt 13/50)
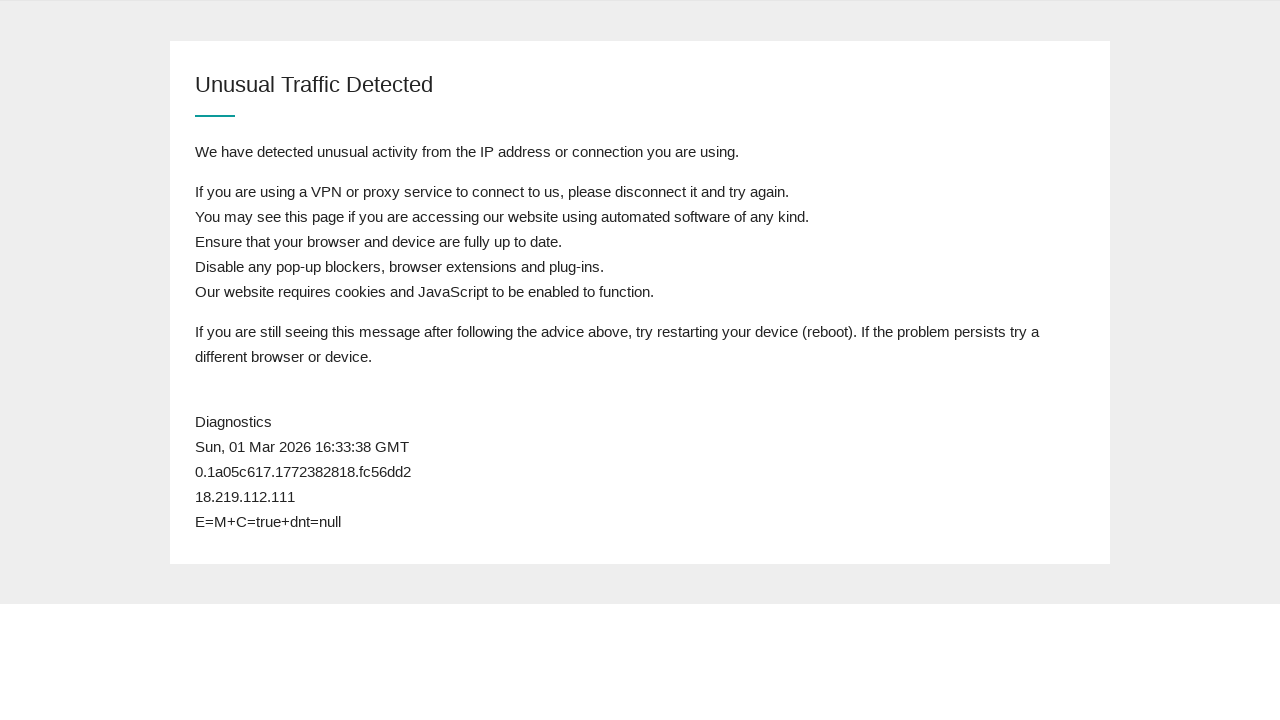

Queue still active, reloading page to check again
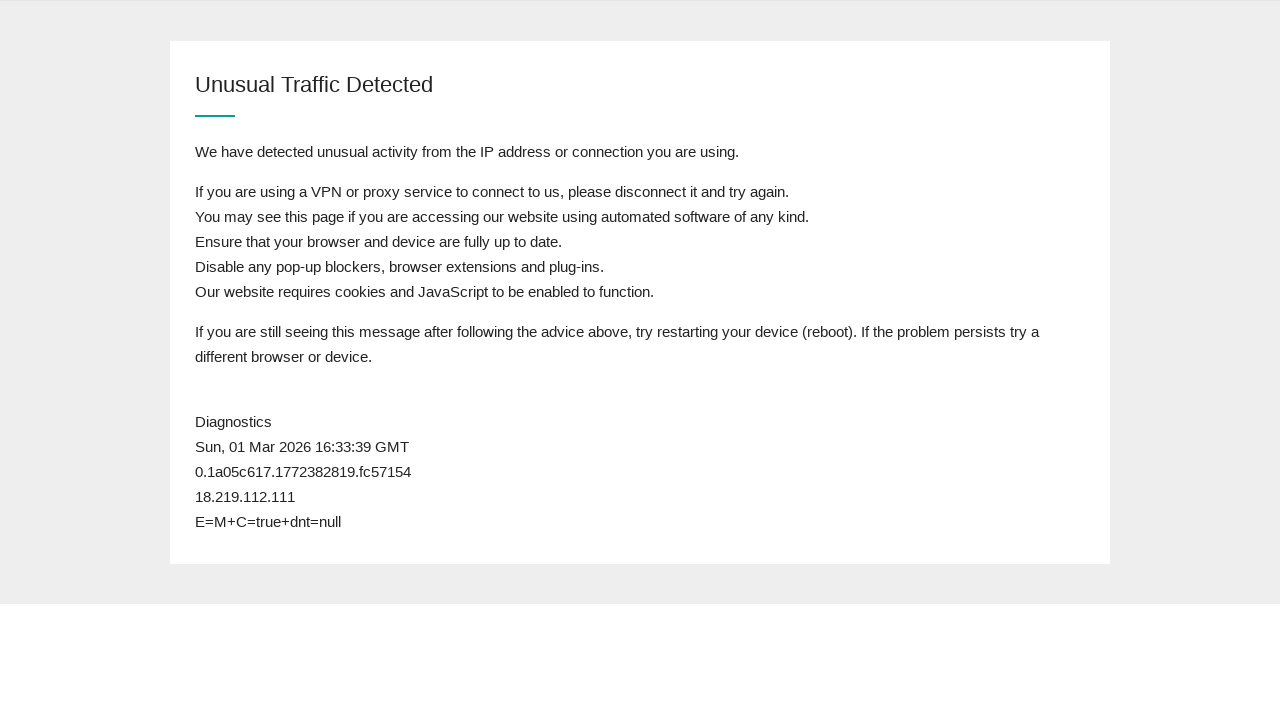

Waited for page body to load after queue check refresh
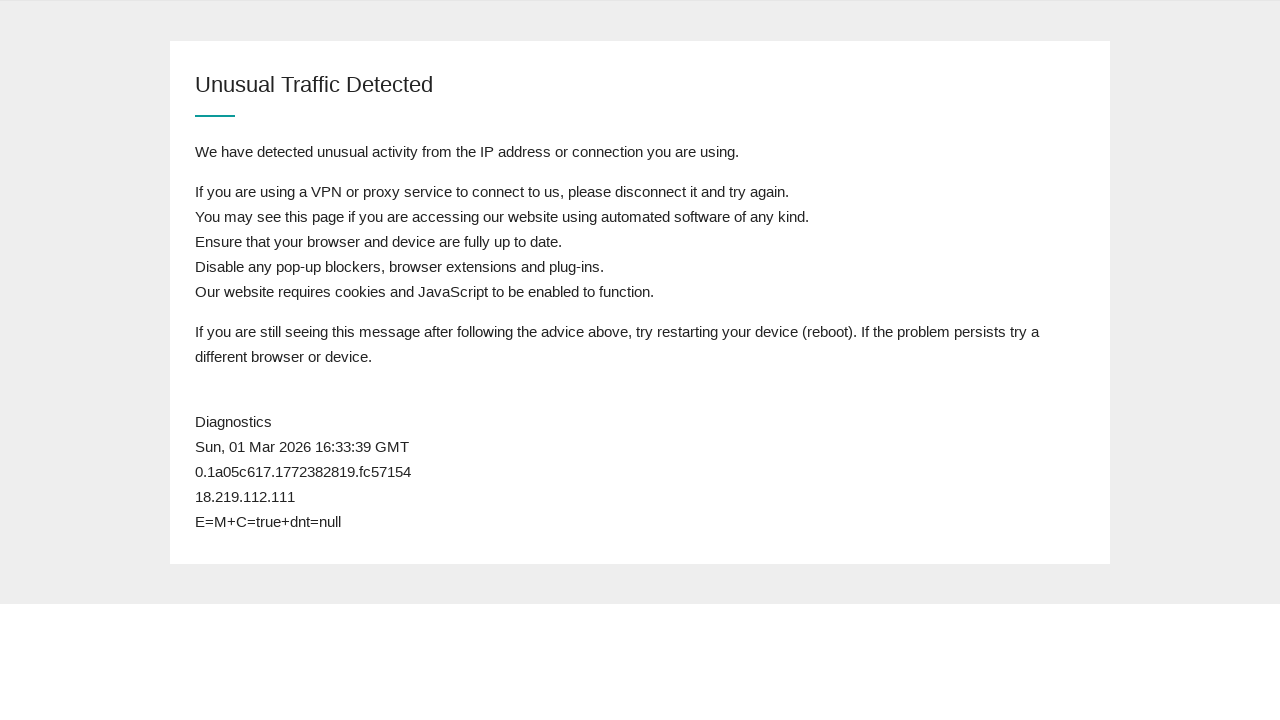

Checked page content for postcode field (attempt 14/50)
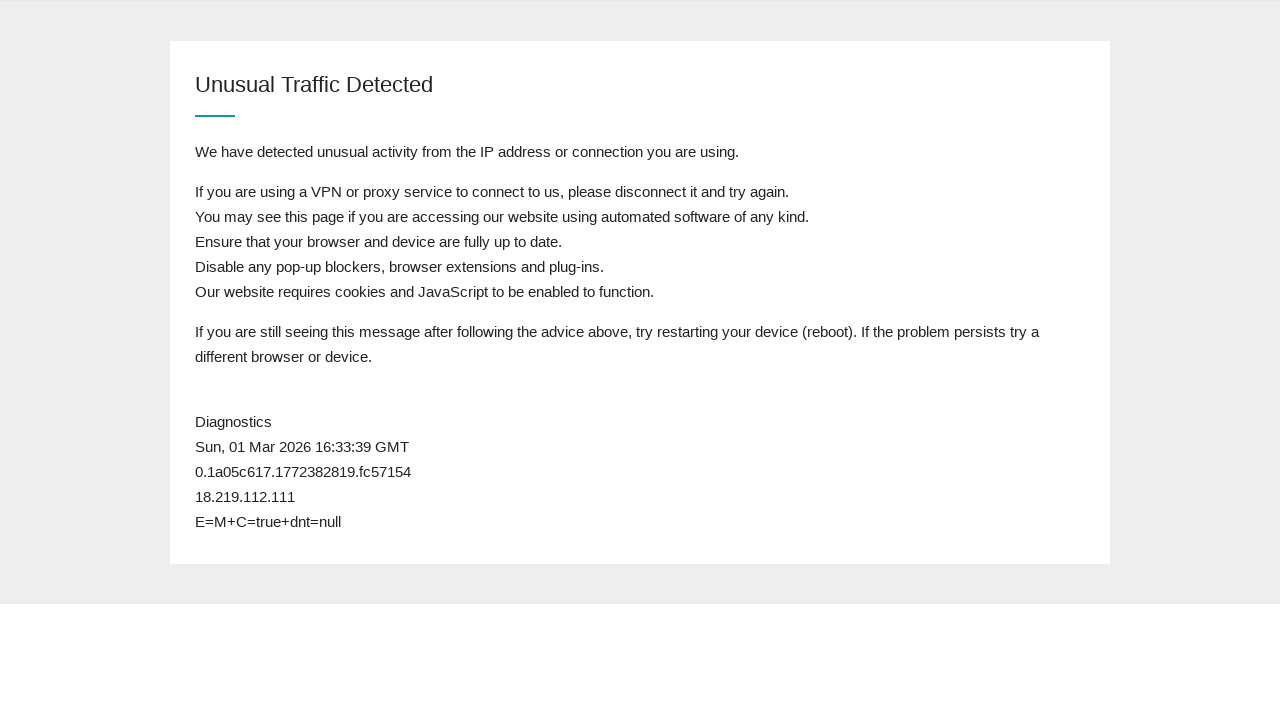

Queue still active, reloading page to check again
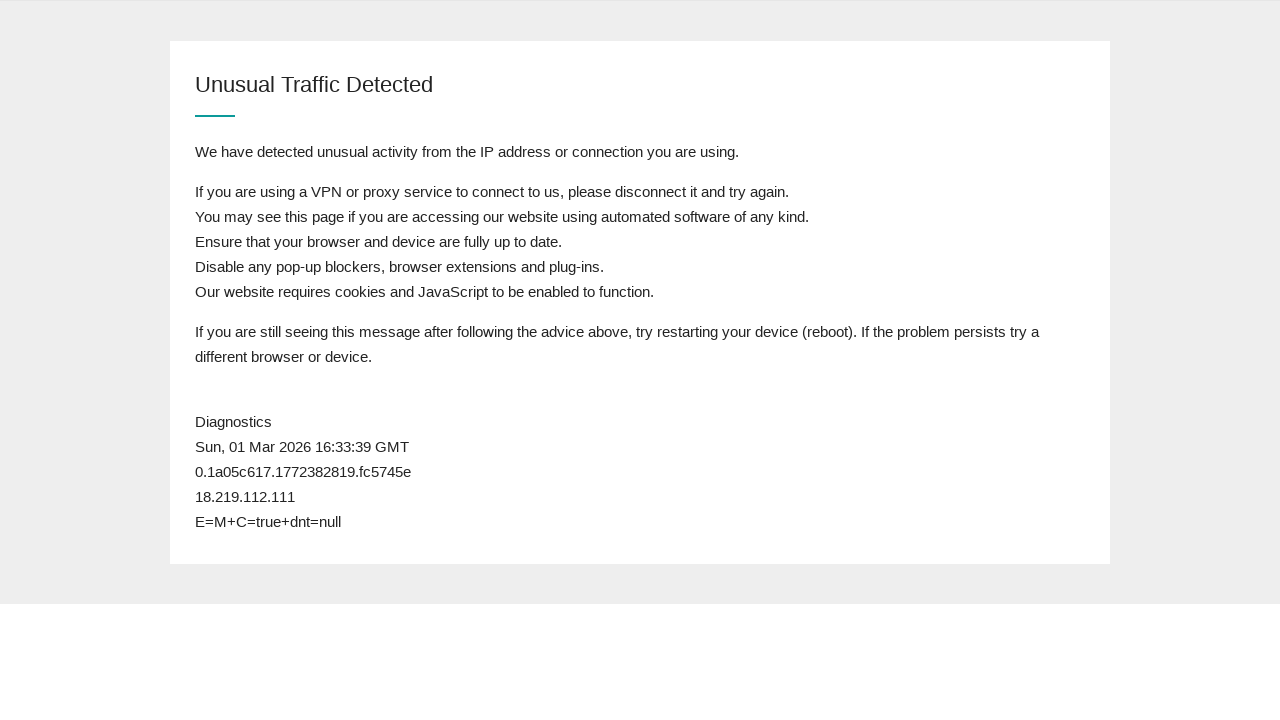

Waited for page body to load after queue check refresh
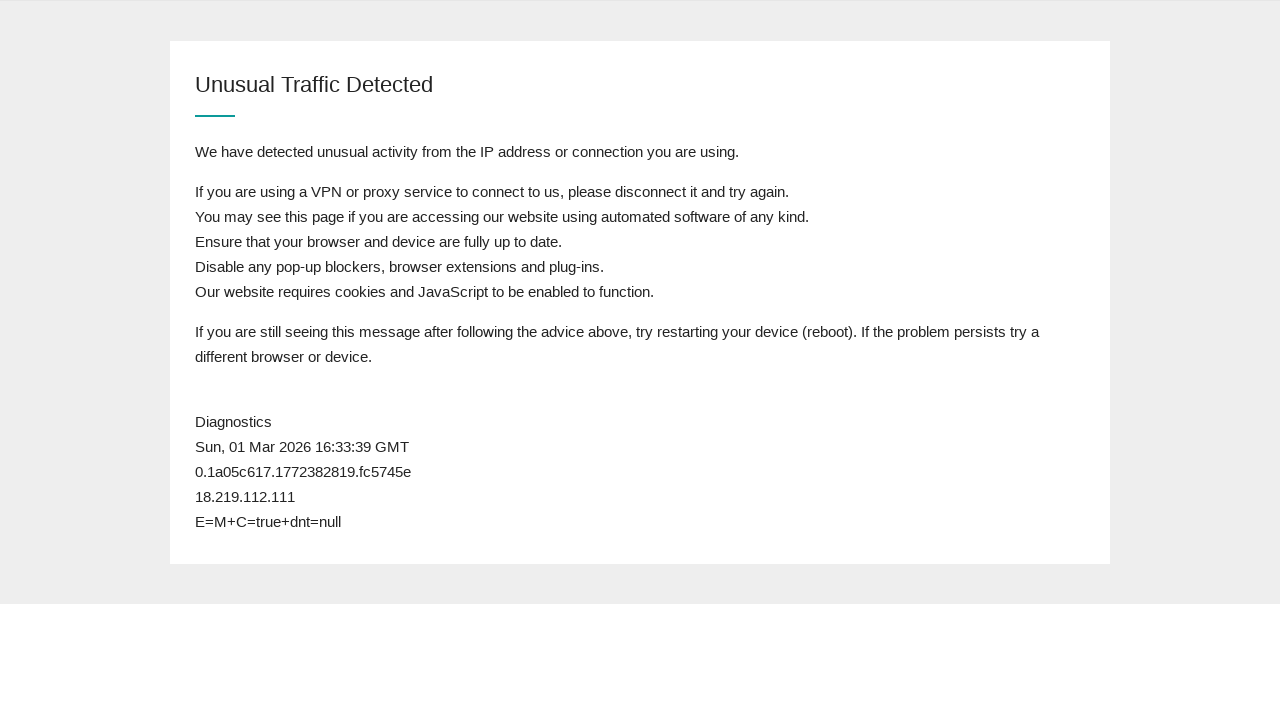

Checked page content for postcode field (attempt 15/50)
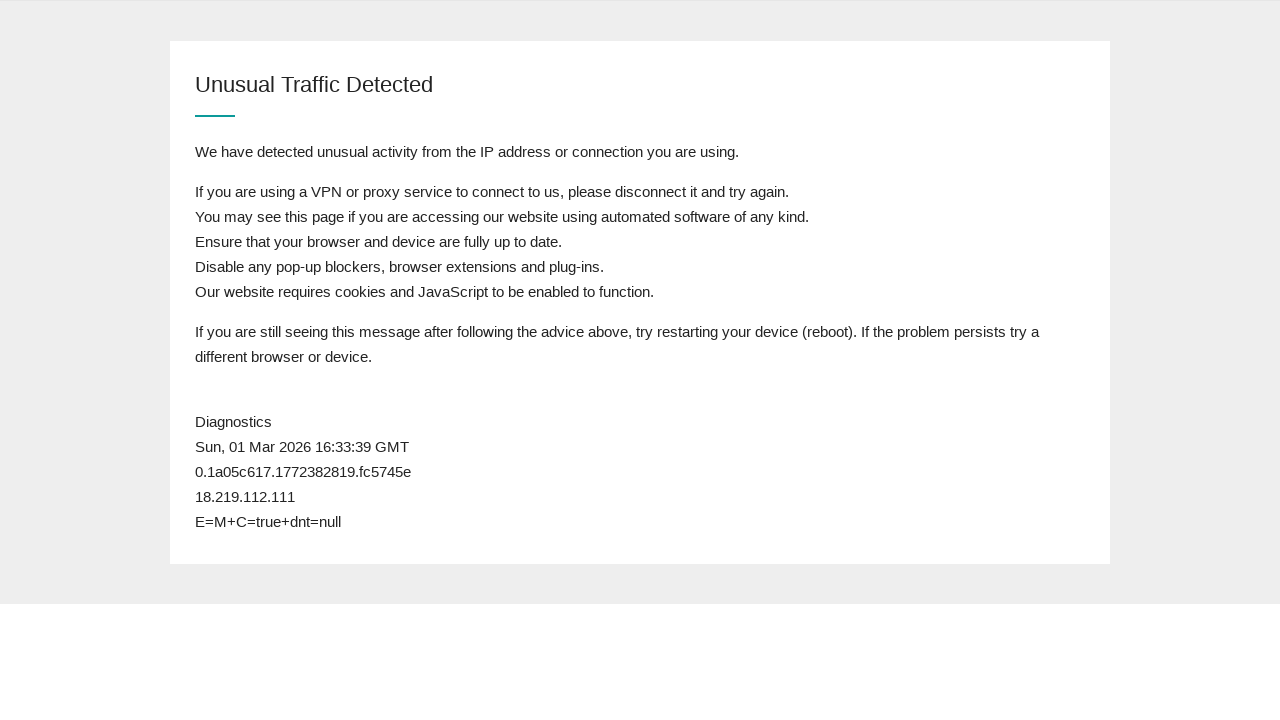

Queue still active, reloading page to check again
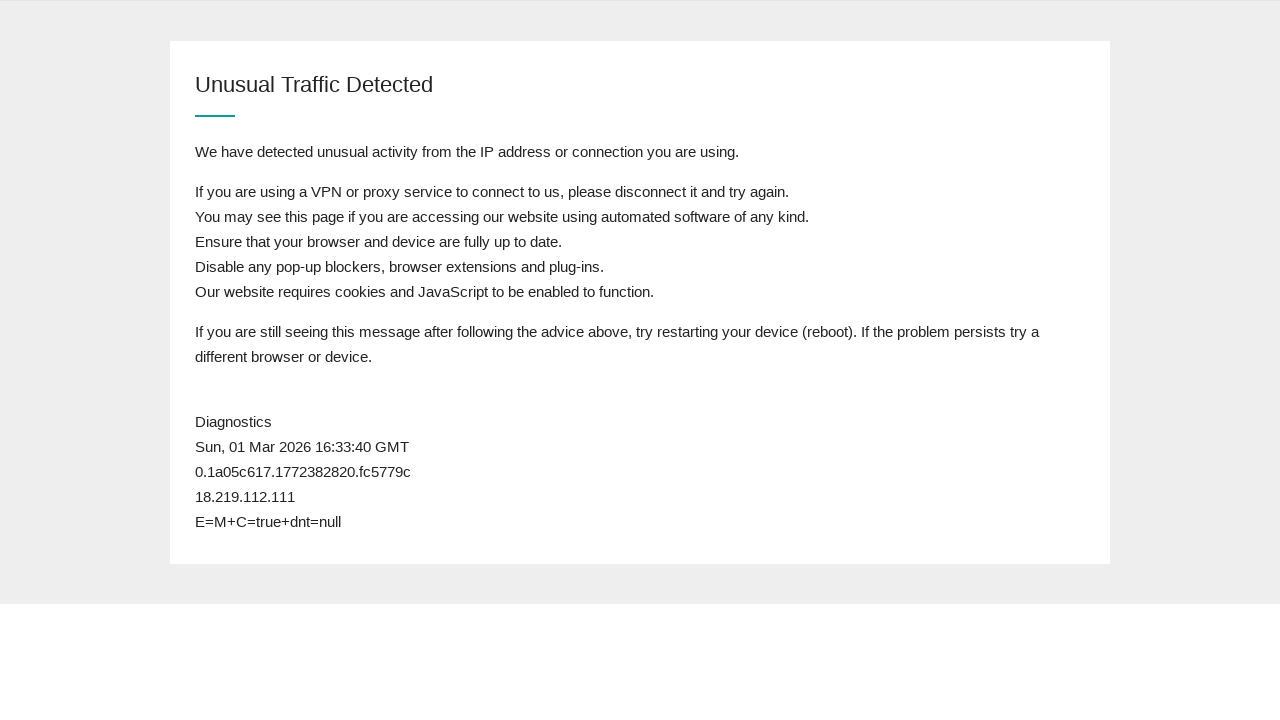

Waited for page body to load after queue check refresh
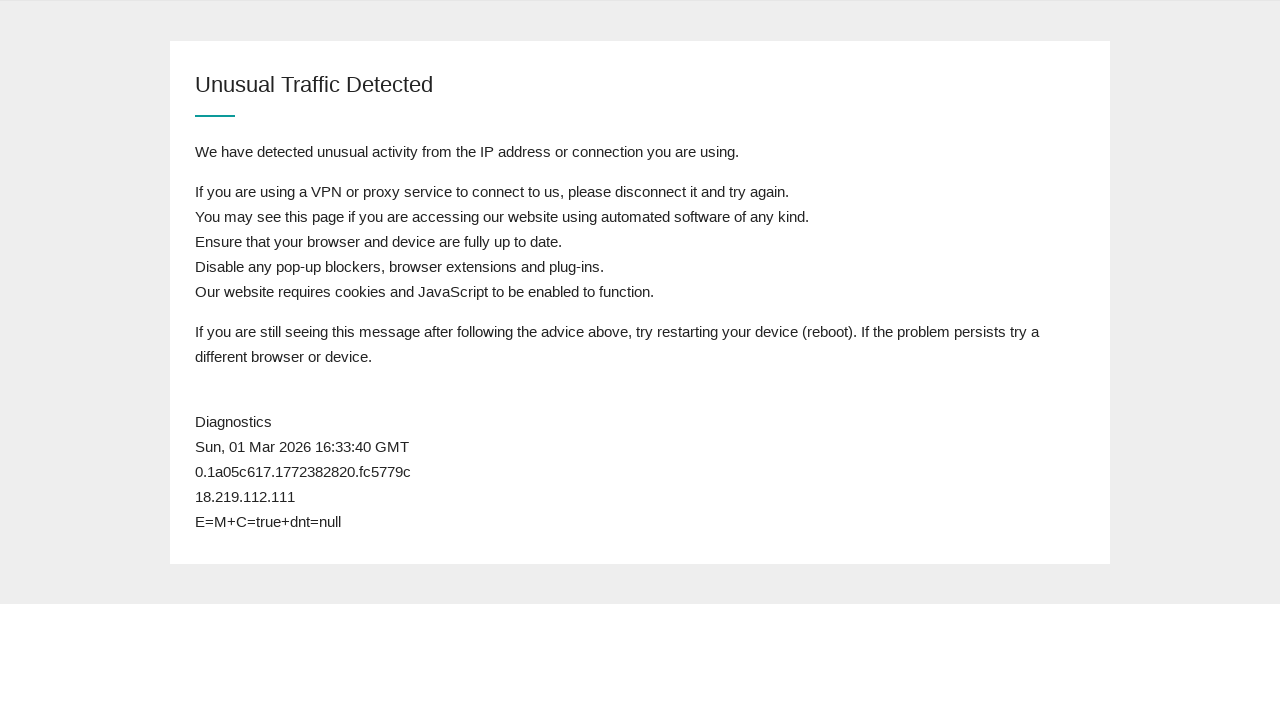

Checked page content for postcode field (attempt 16/50)
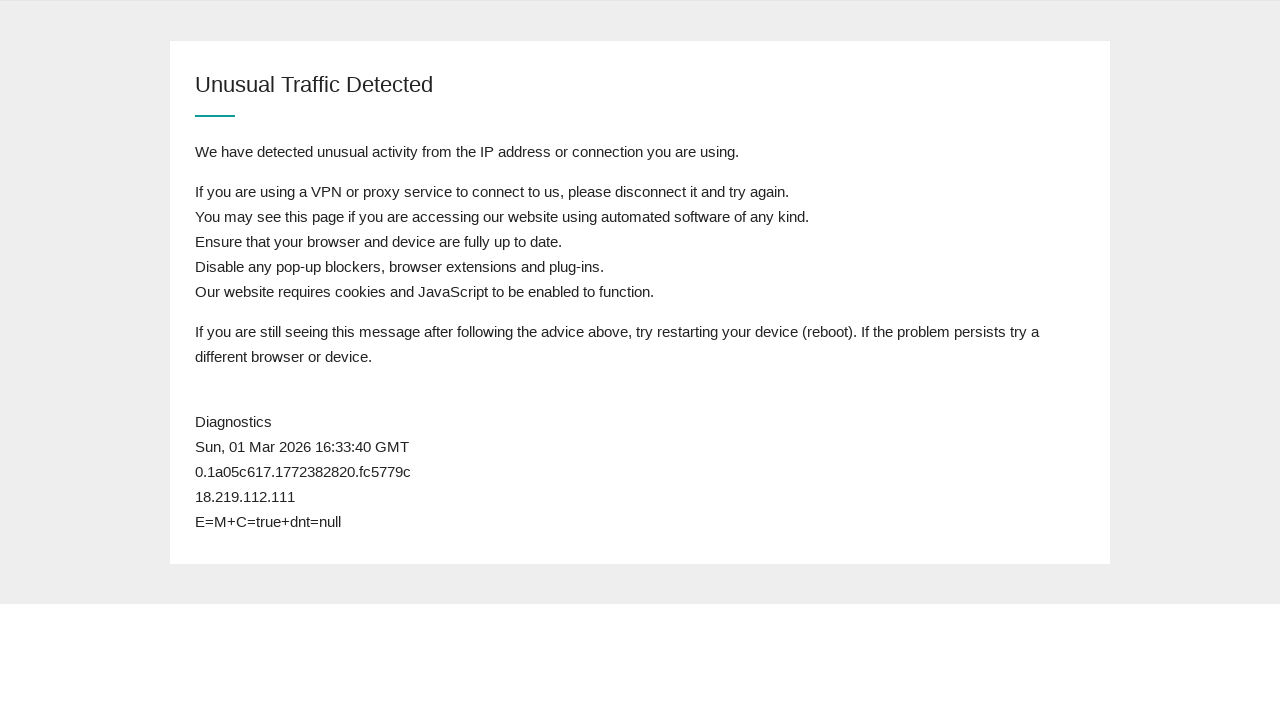

Queue still active, reloading page to check again
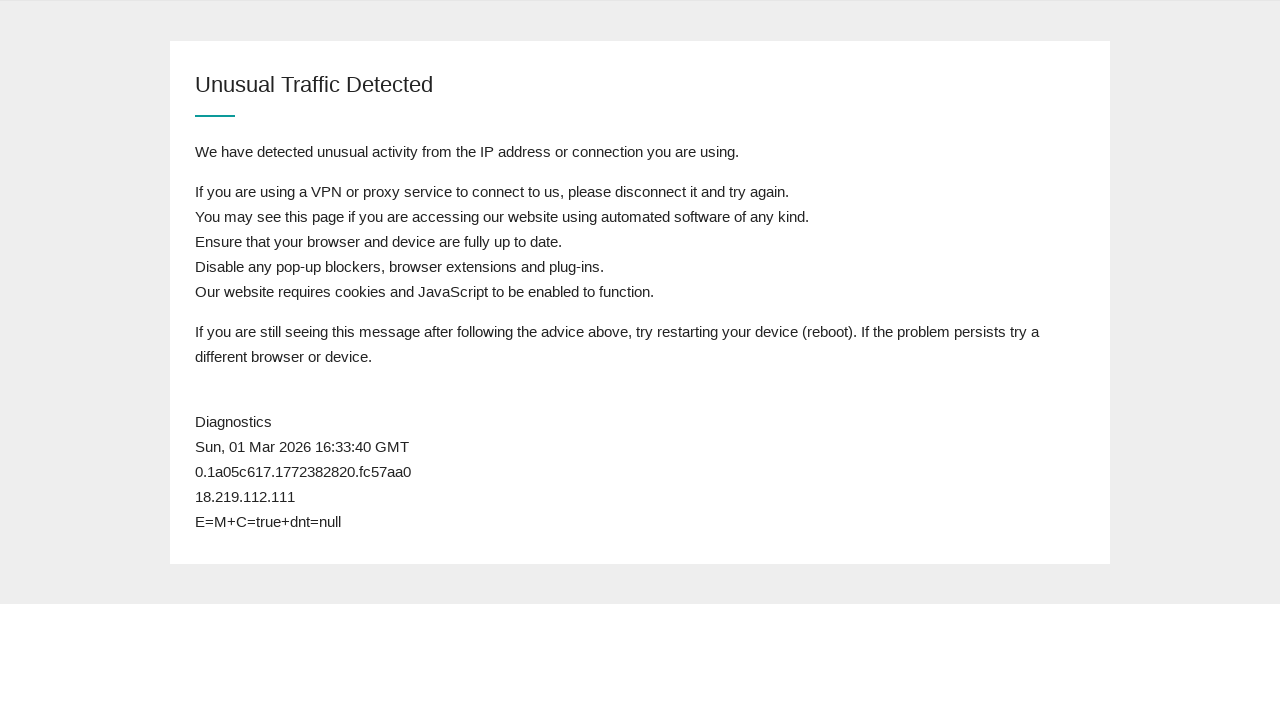

Waited for page body to load after queue check refresh
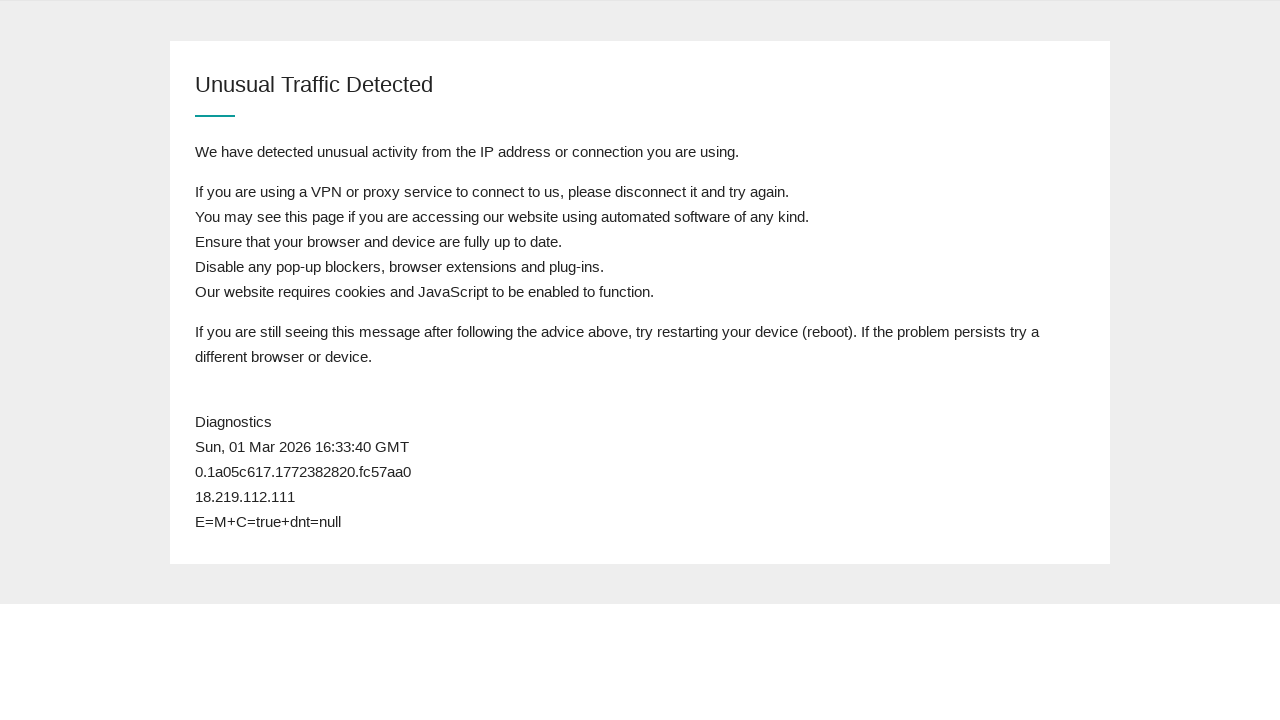

Checked page content for postcode field (attempt 17/50)
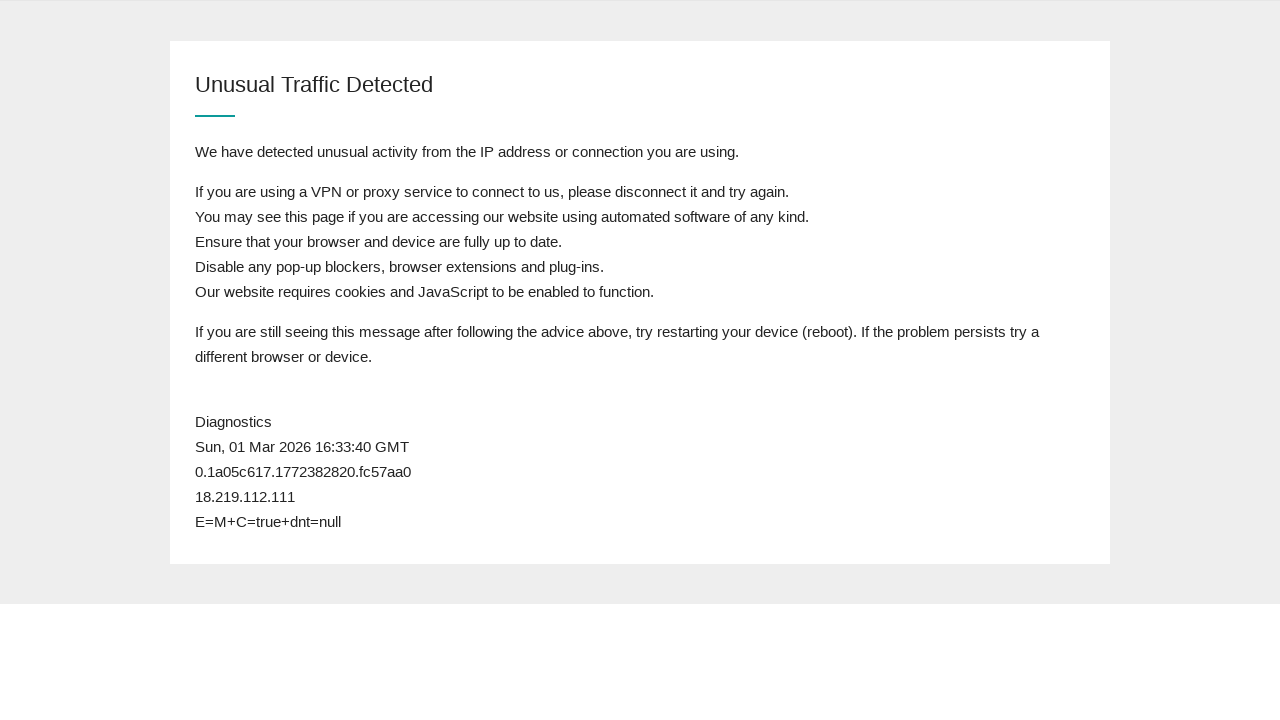

Queue still active, reloading page to check again
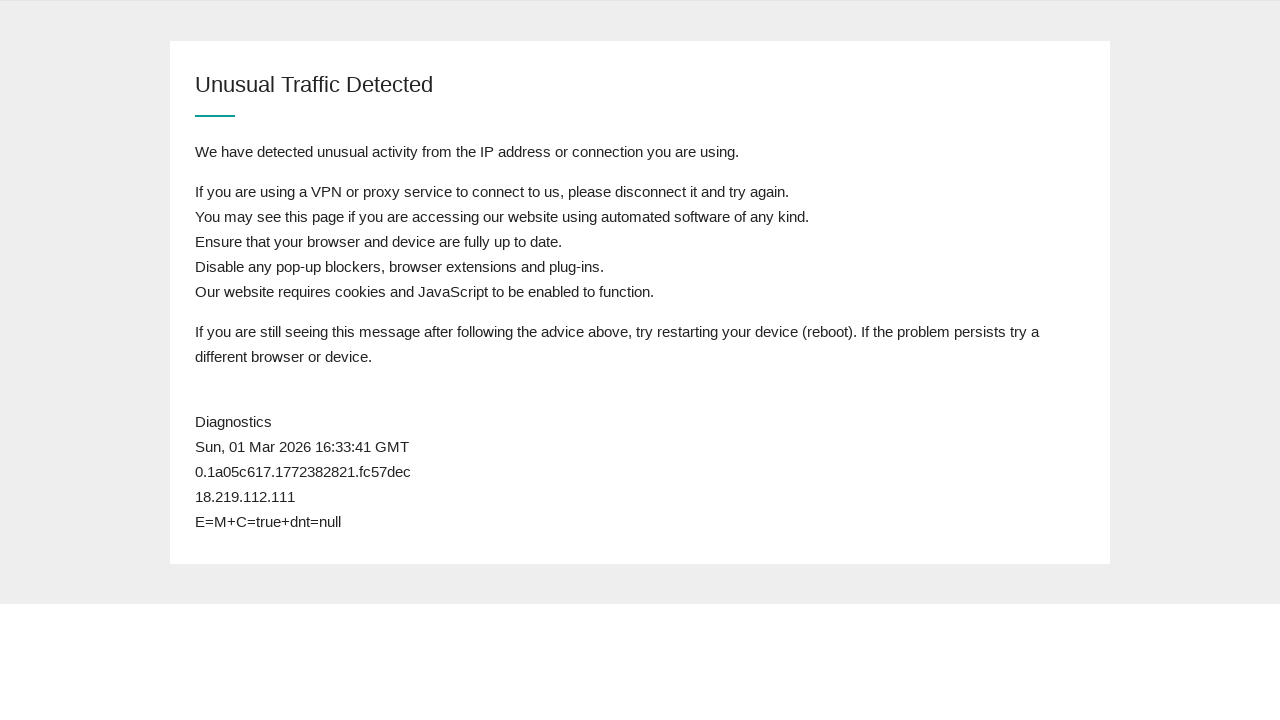

Waited for page body to load after queue check refresh
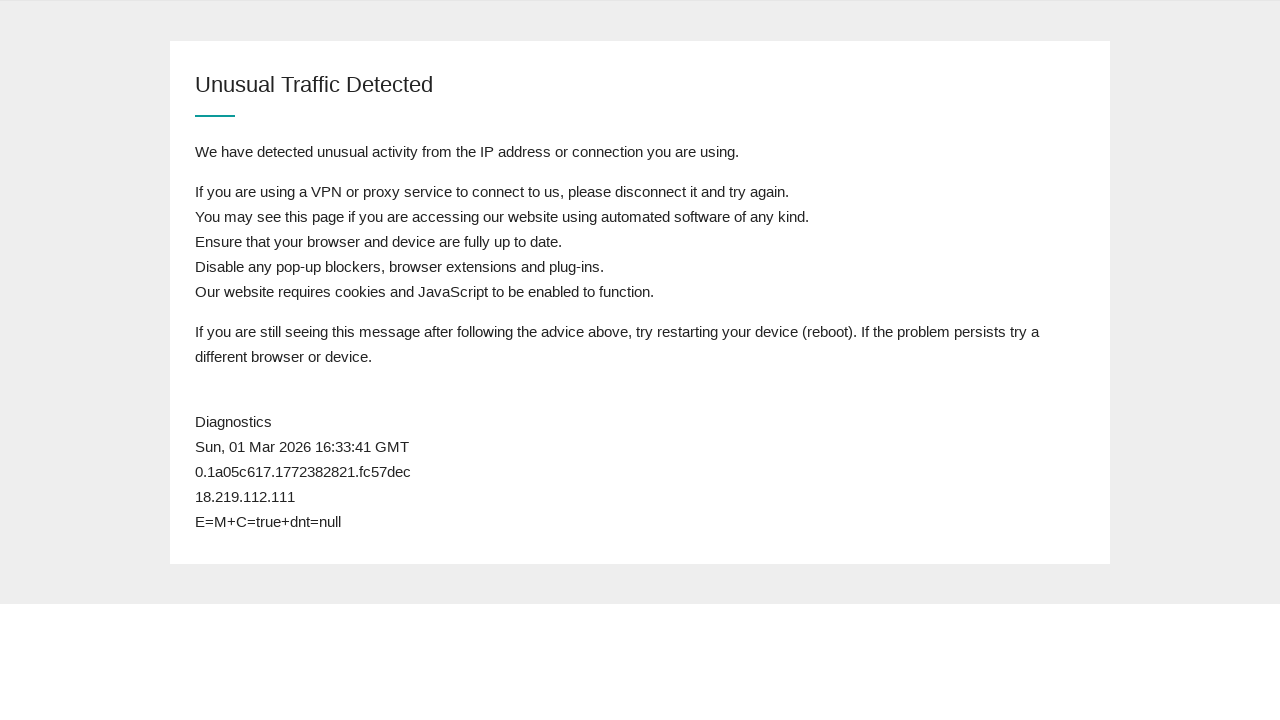

Checked page content for postcode field (attempt 18/50)
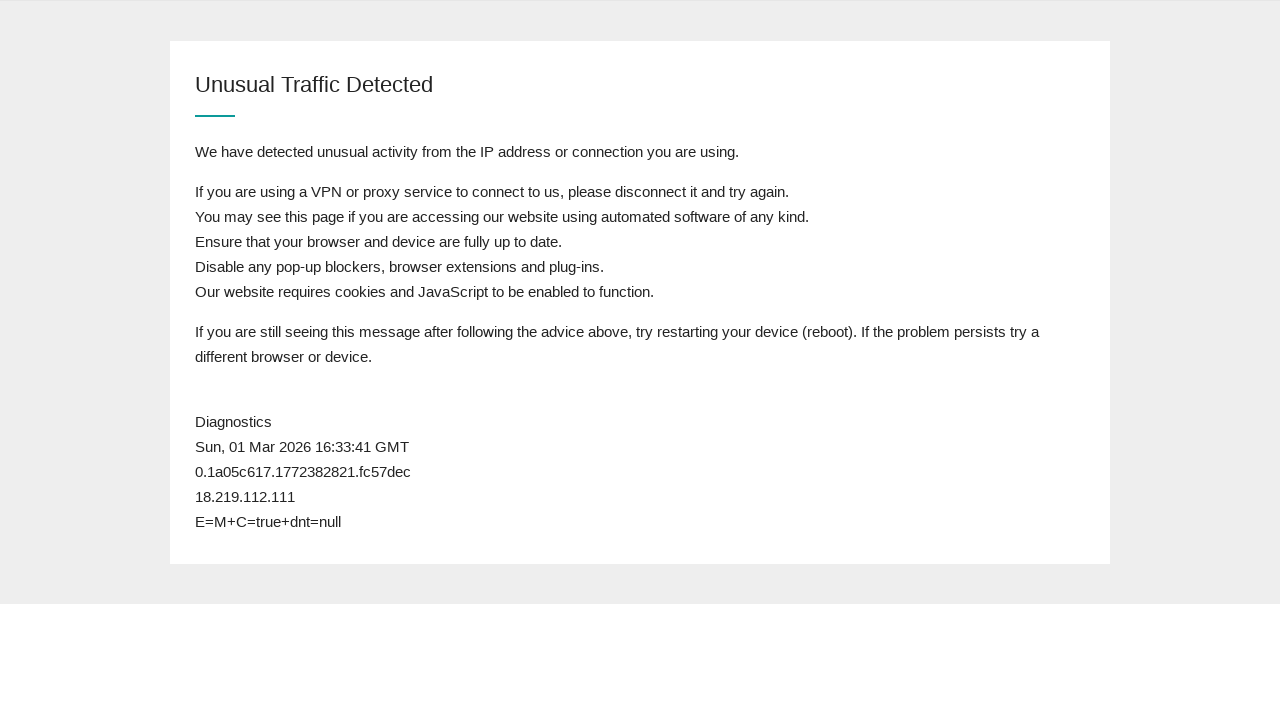

Queue still active, reloading page to check again
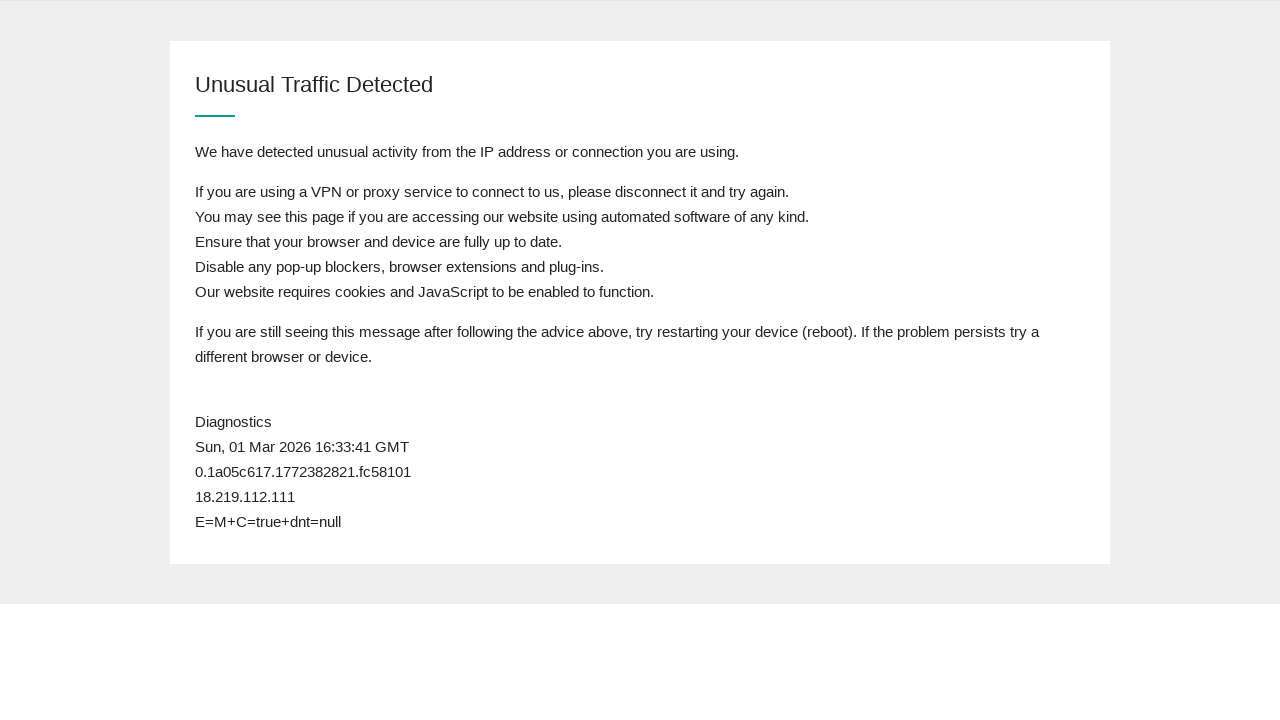

Waited for page body to load after queue check refresh
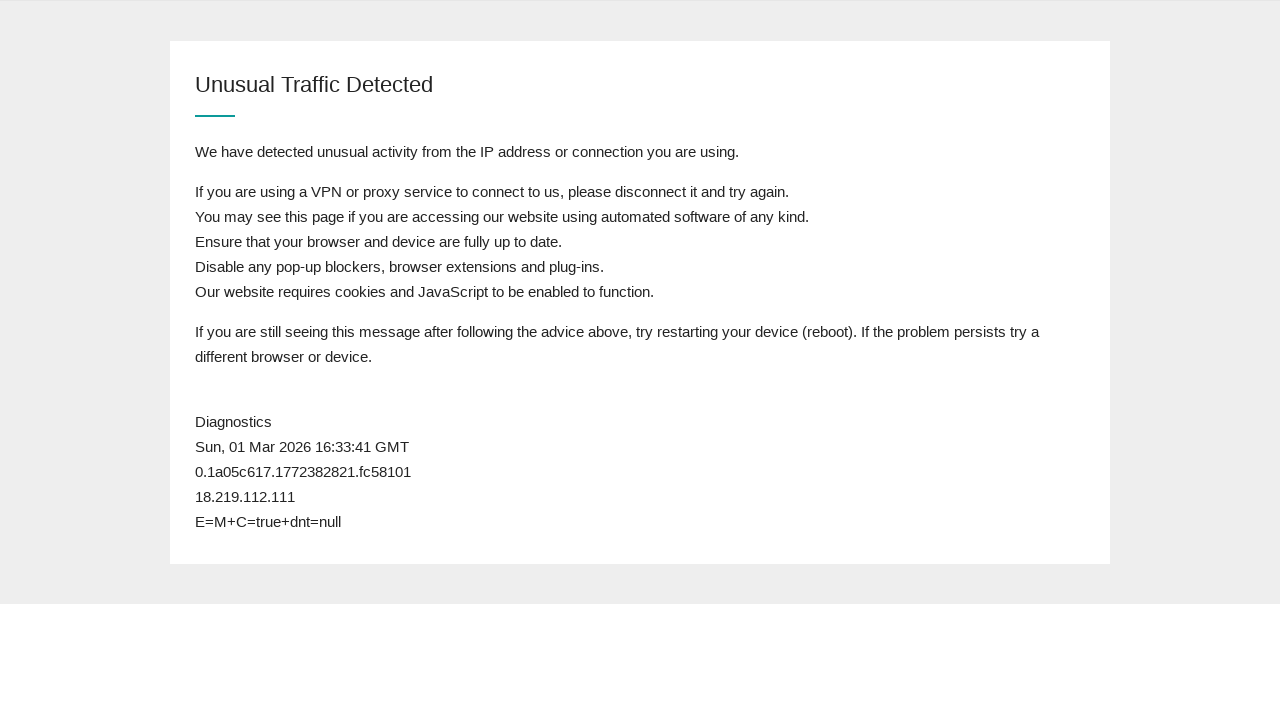

Checked page content for postcode field (attempt 19/50)
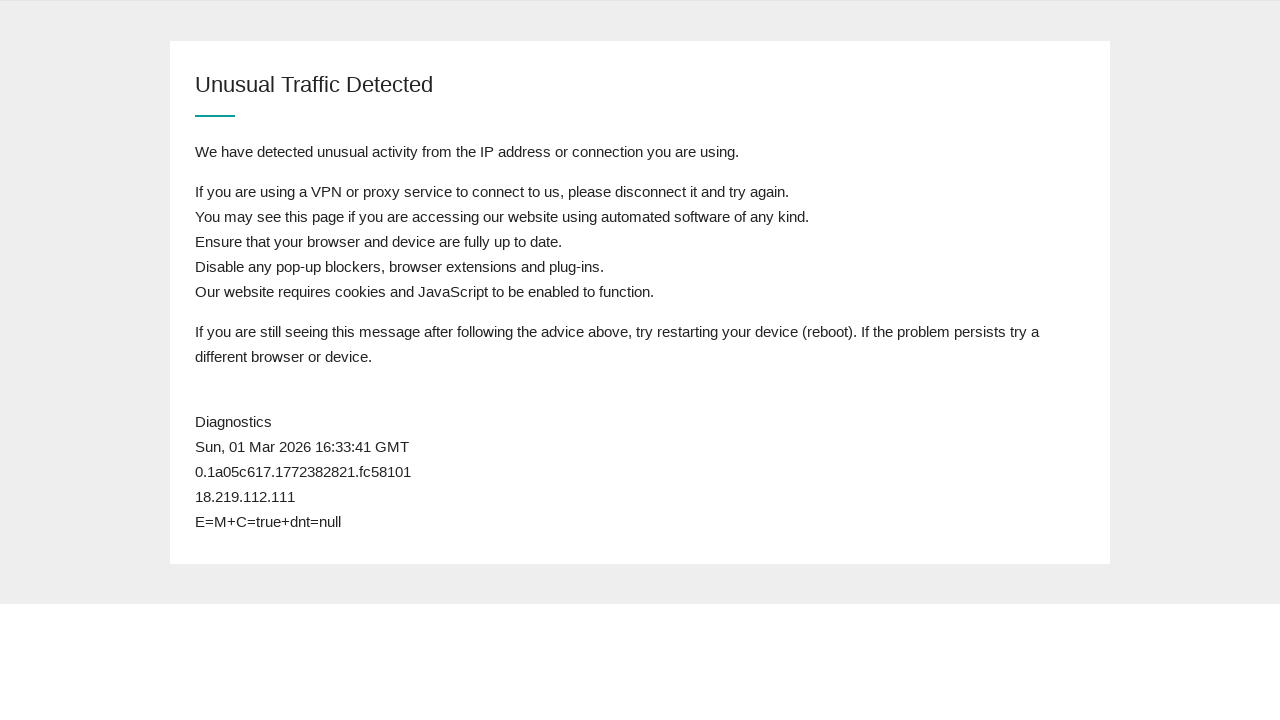

Queue still active, reloading page to check again
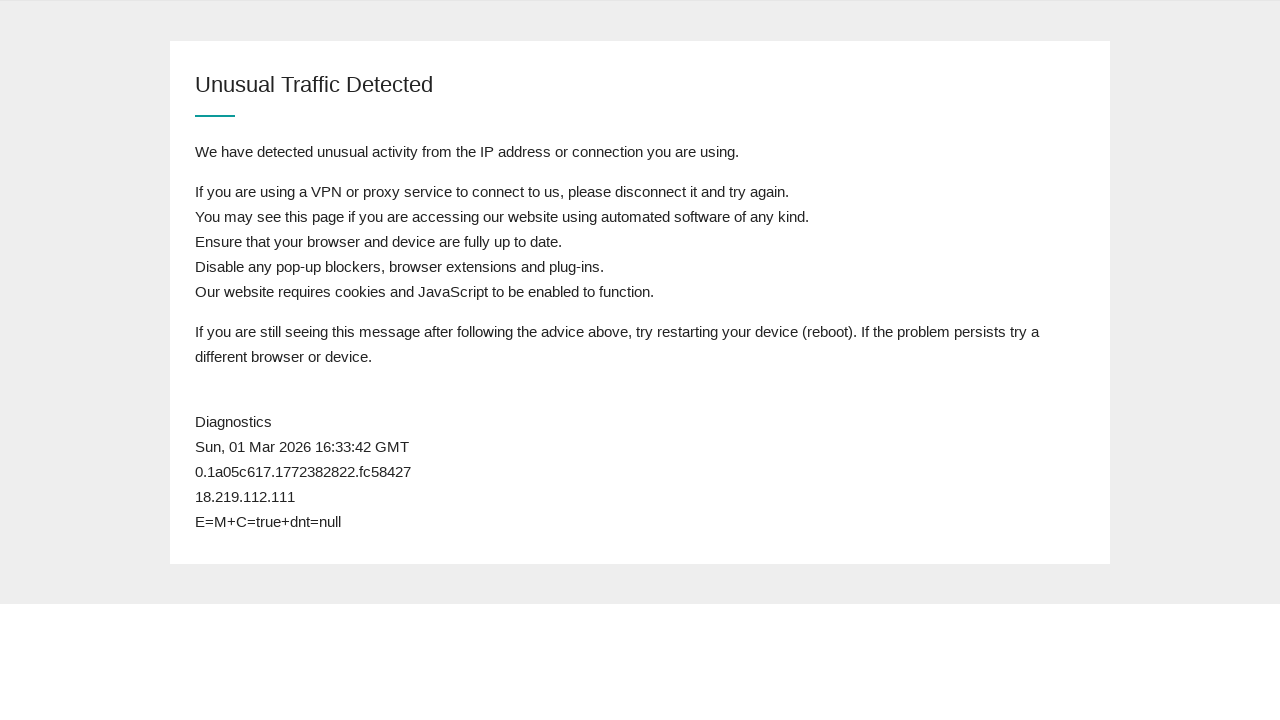

Waited for page body to load after queue check refresh
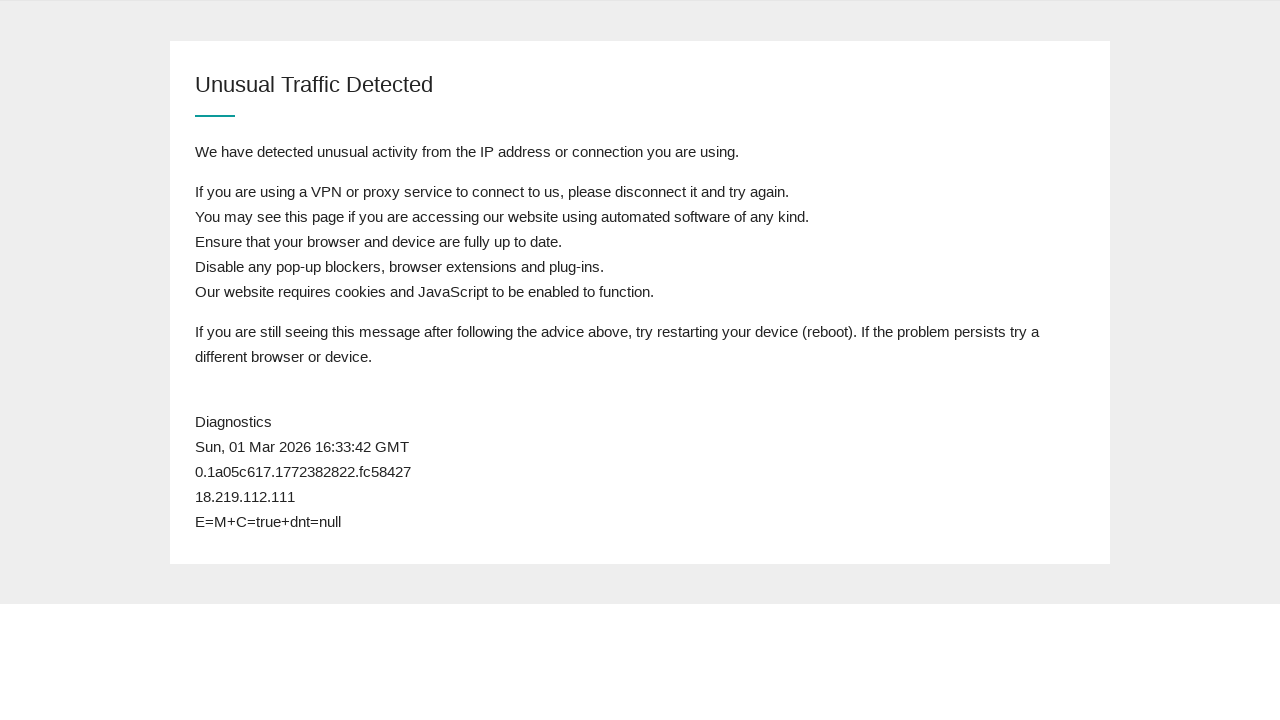

Checked page content for postcode field (attempt 20/50)
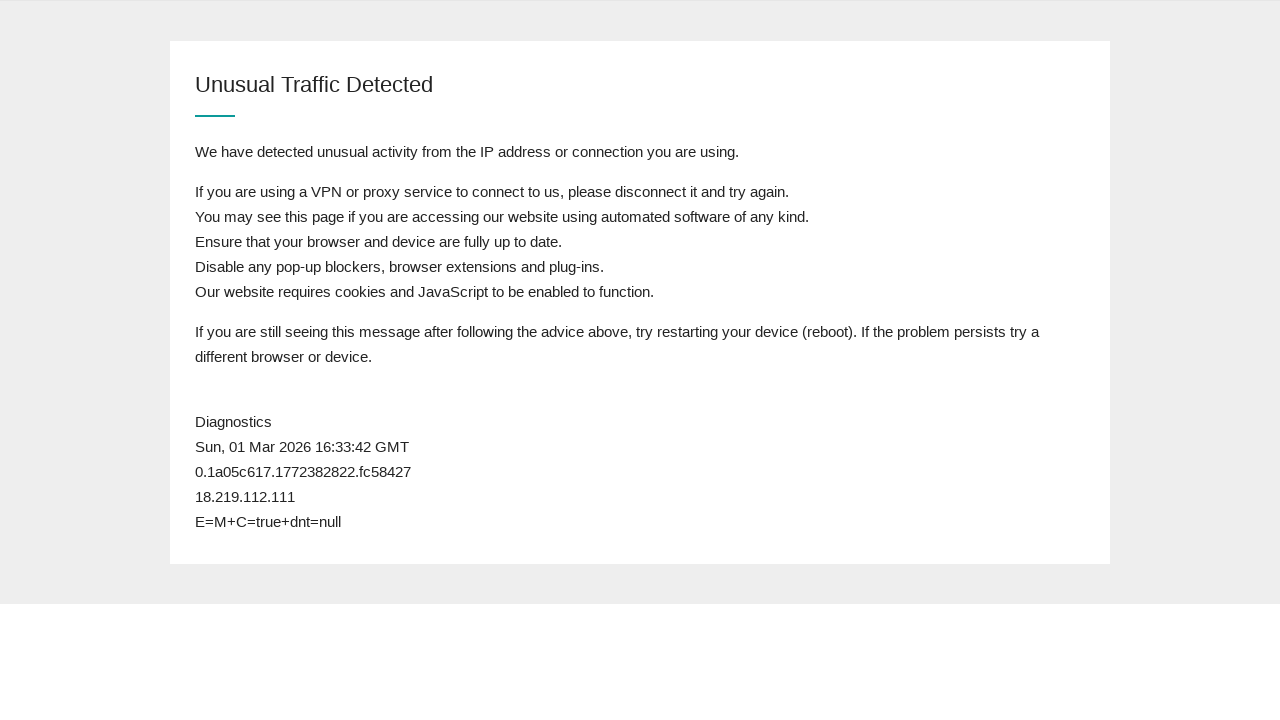

Queue still active, reloading page to check again
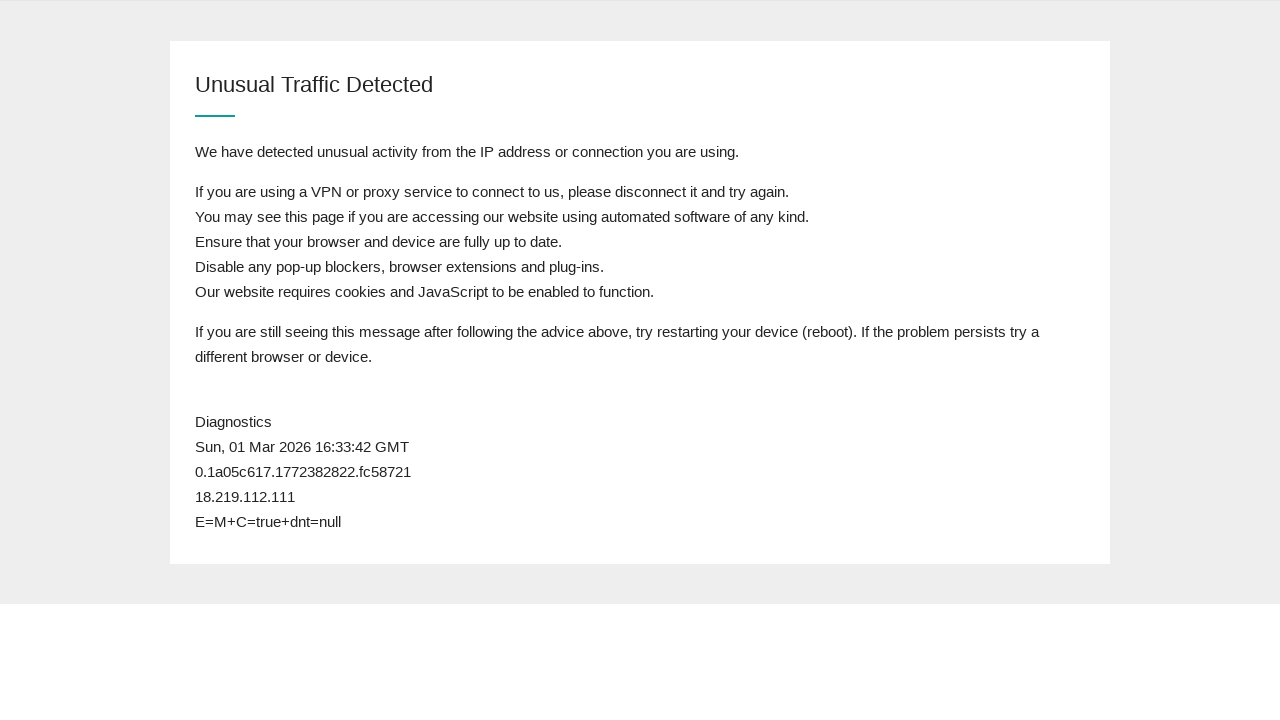

Waited for page body to load after queue check refresh
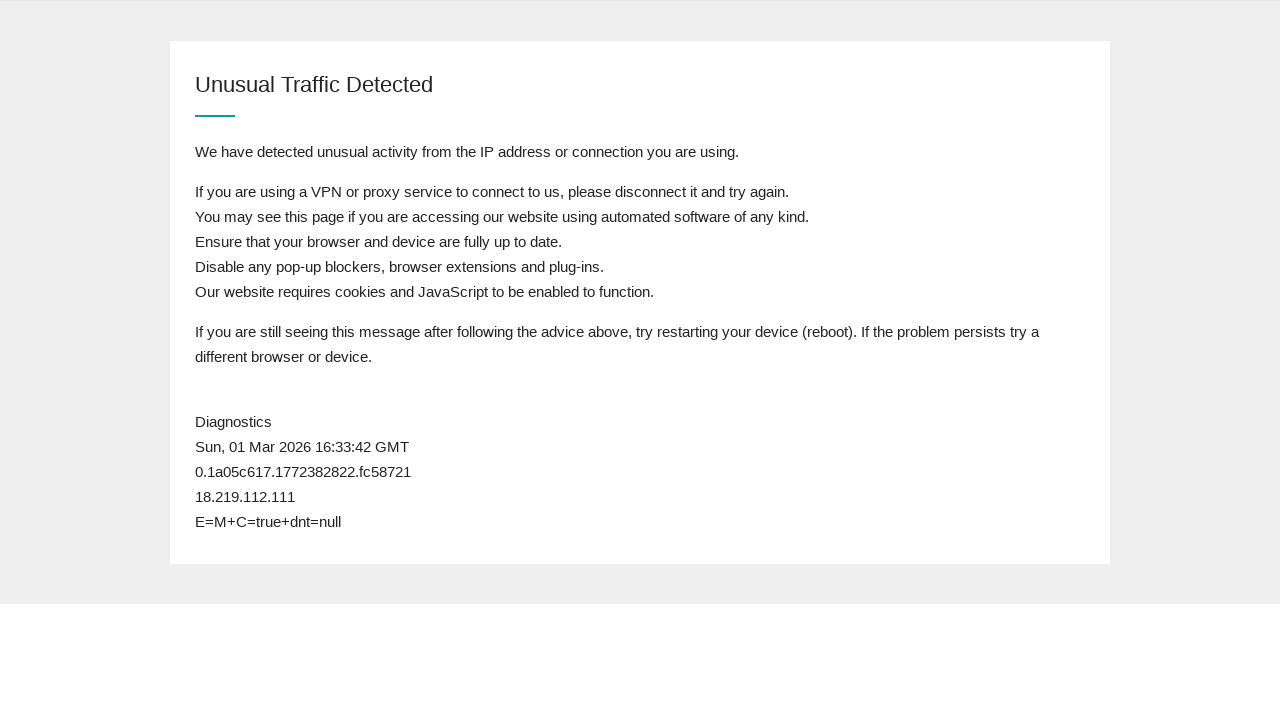

Checked page content for postcode field (attempt 21/50)
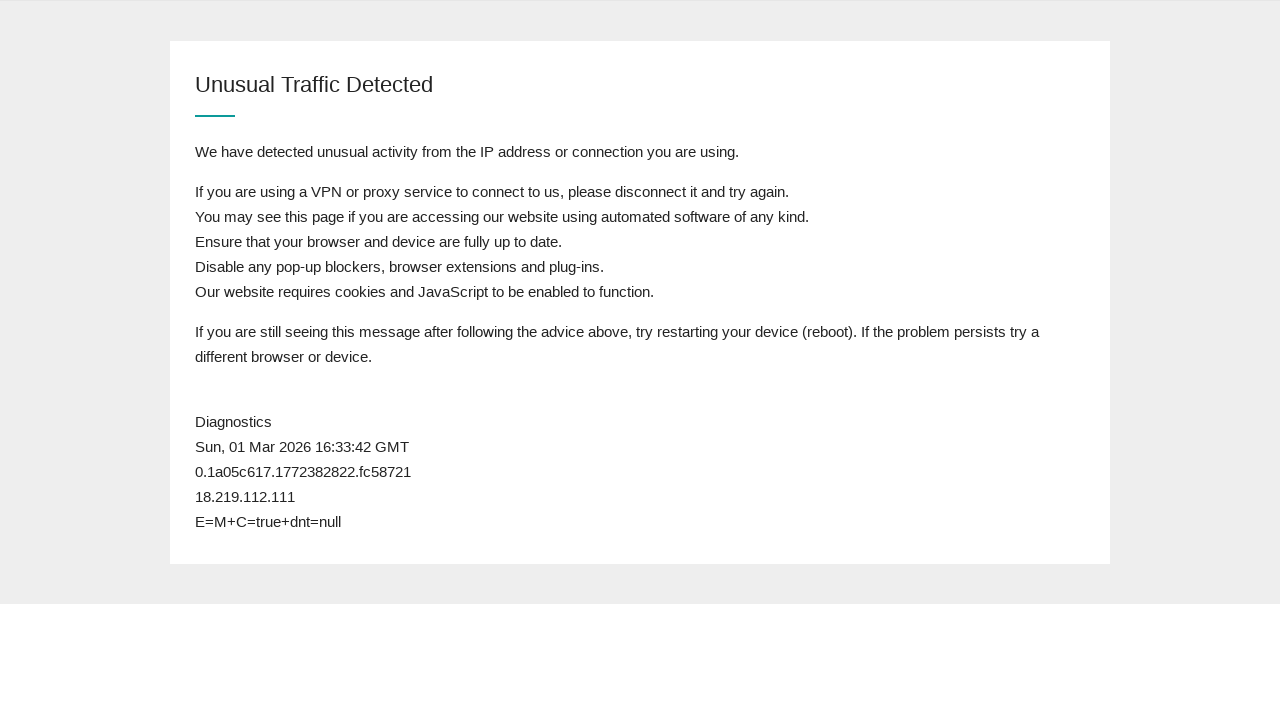

Queue still active, reloading page to check again
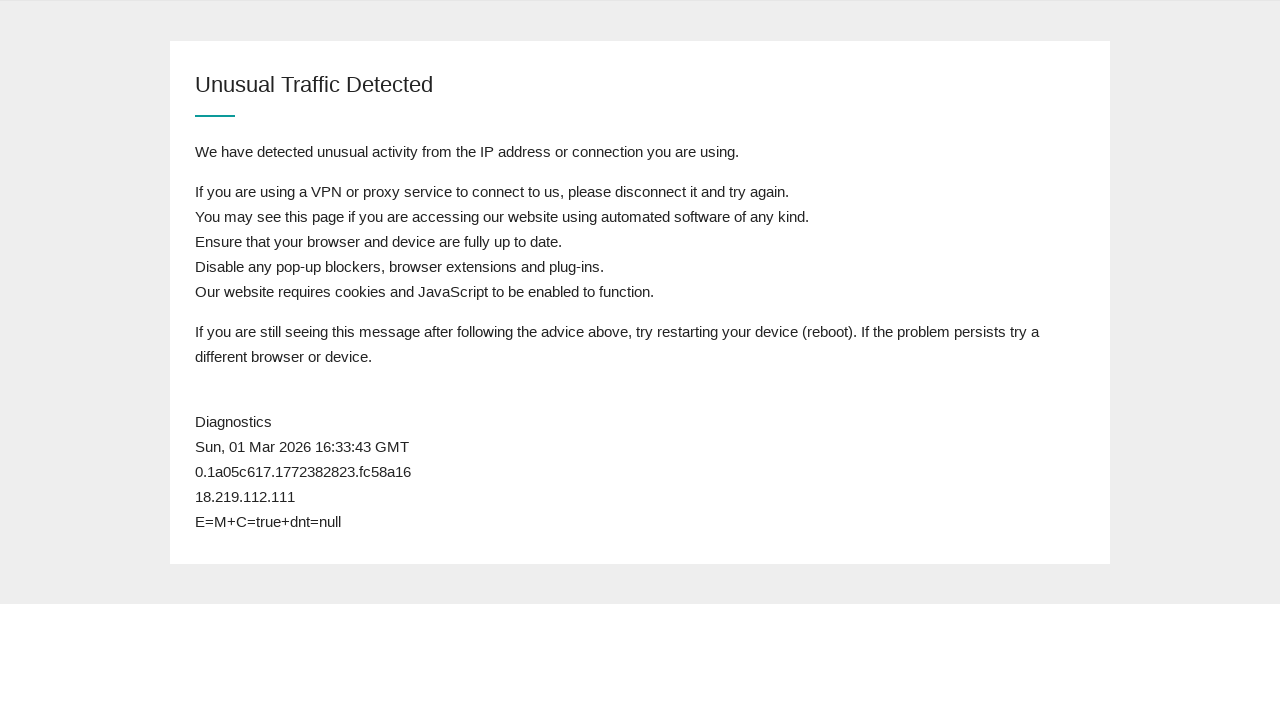

Waited for page body to load after queue check refresh
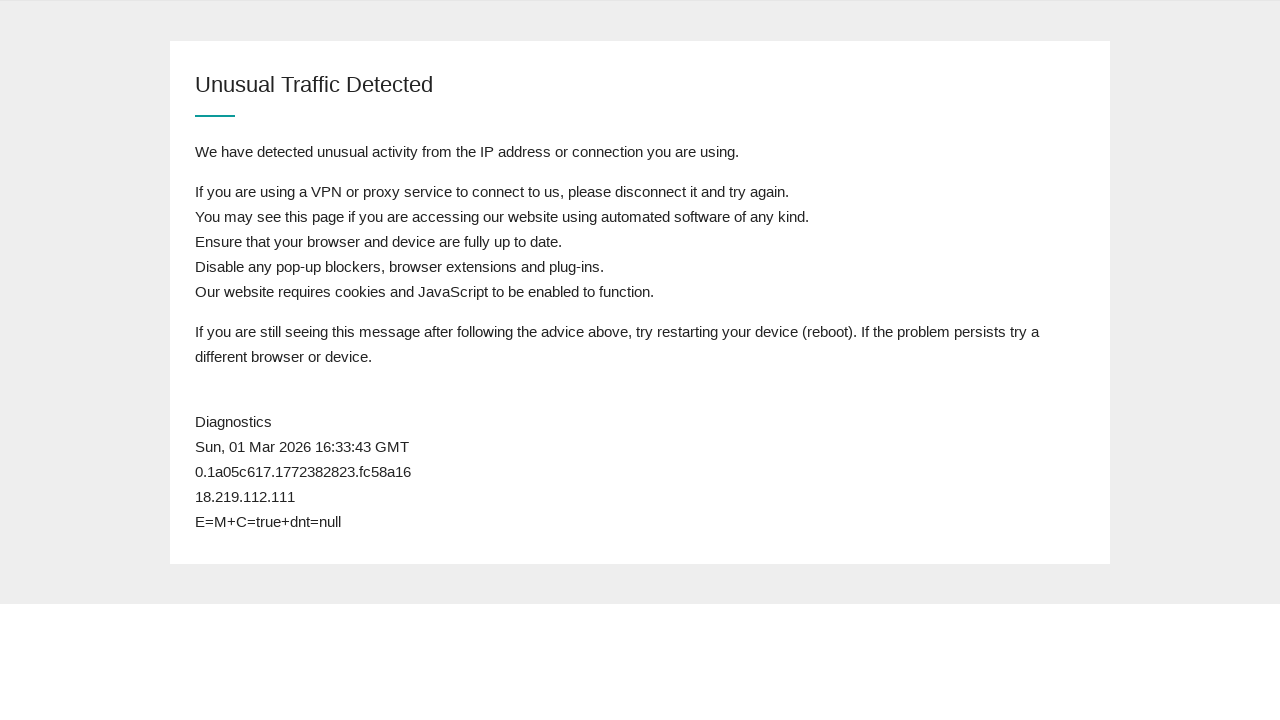

Checked page content for postcode field (attempt 22/50)
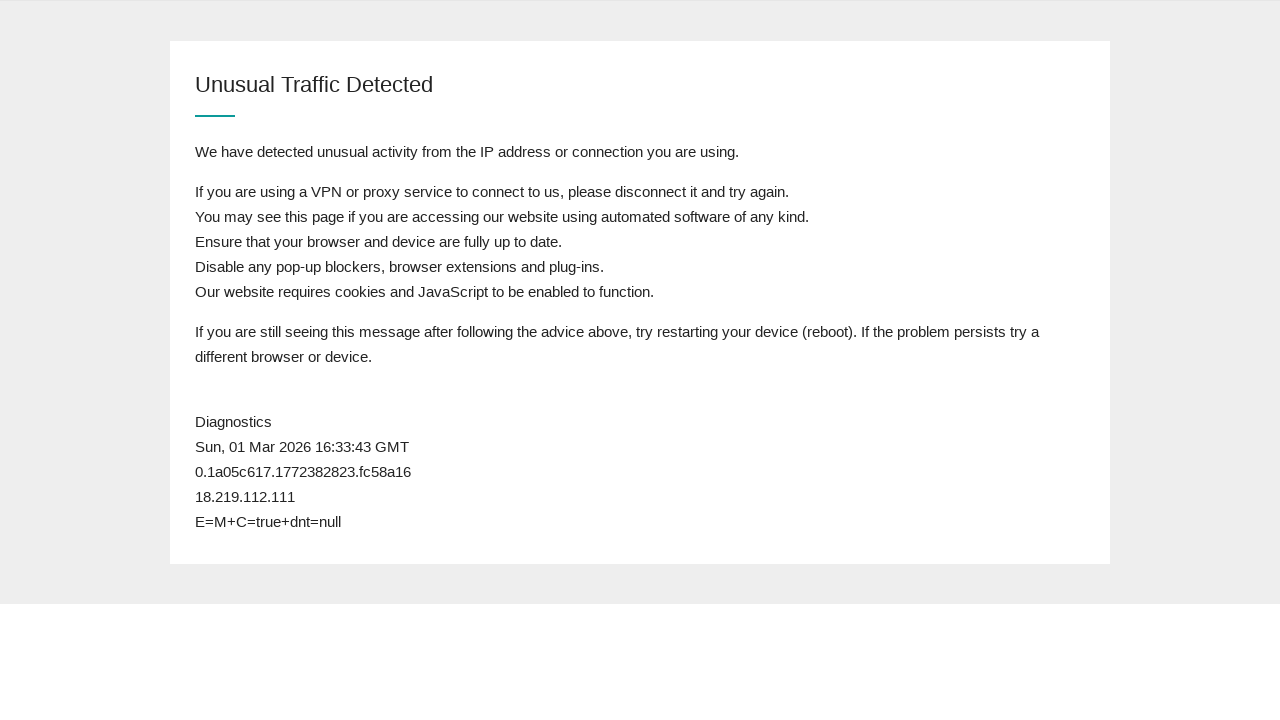

Queue still active, reloading page to check again
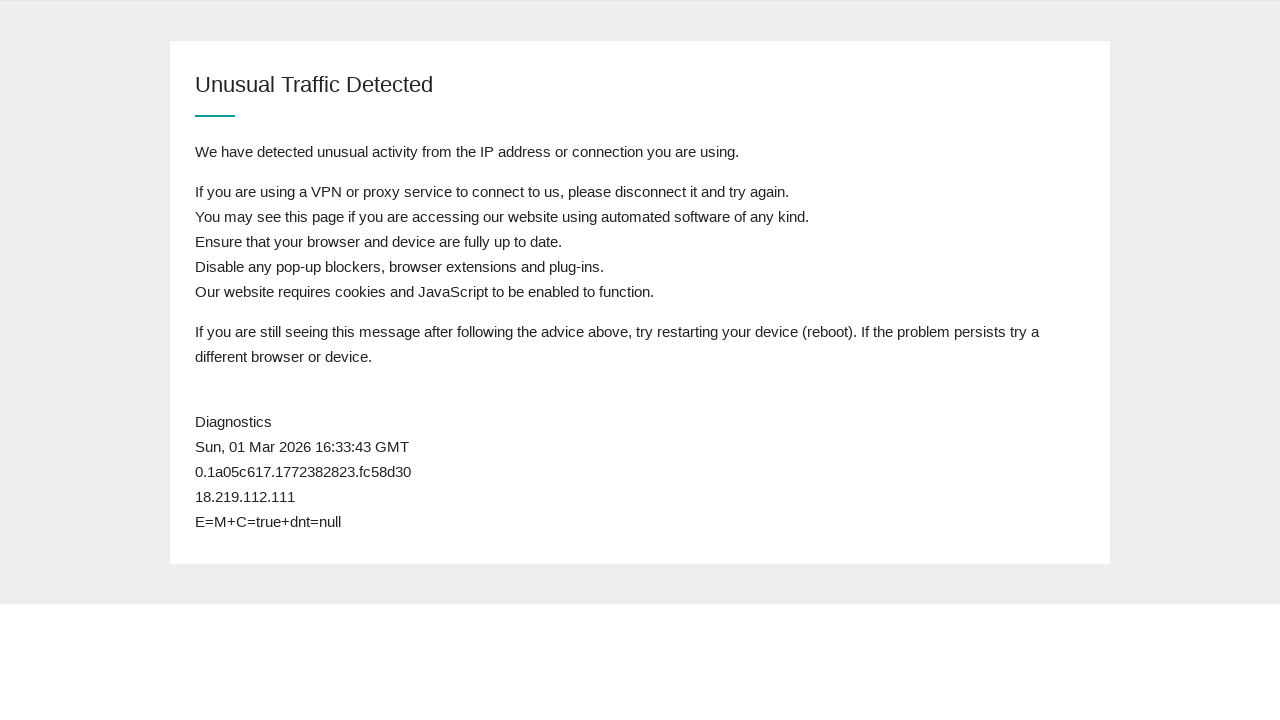

Waited for page body to load after queue check refresh
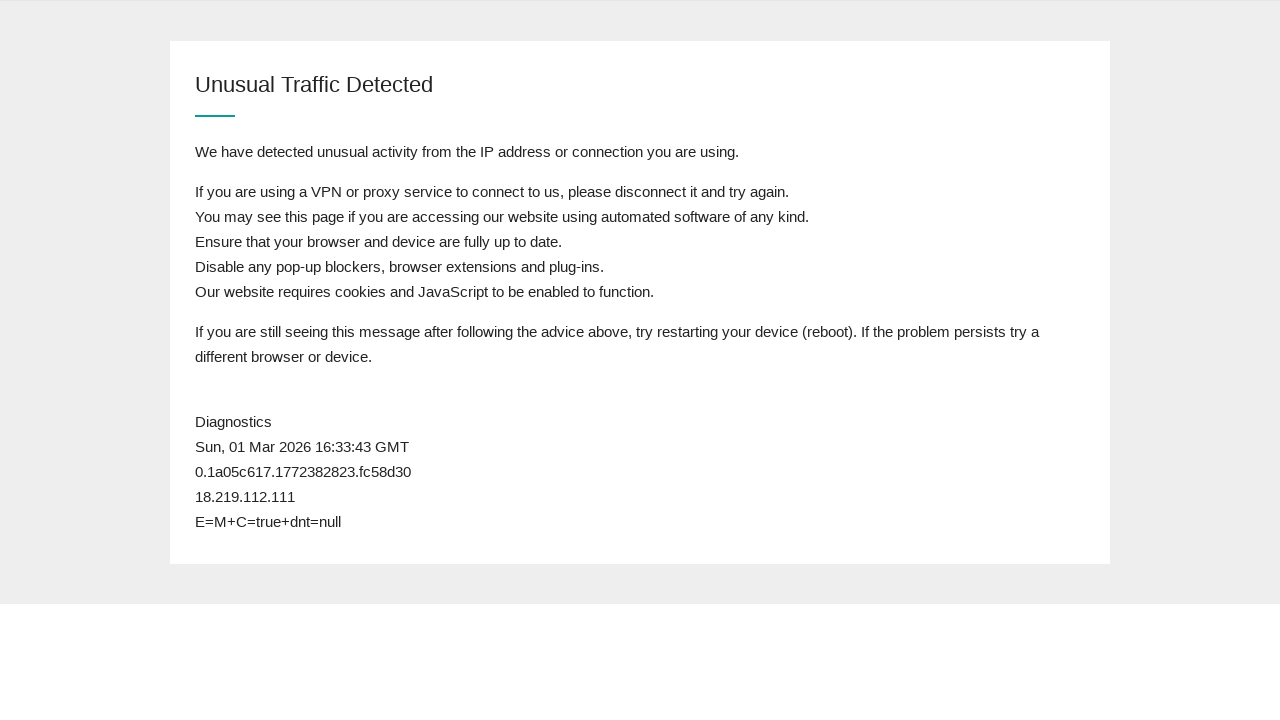

Checked page content for postcode field (attempt 23/50)
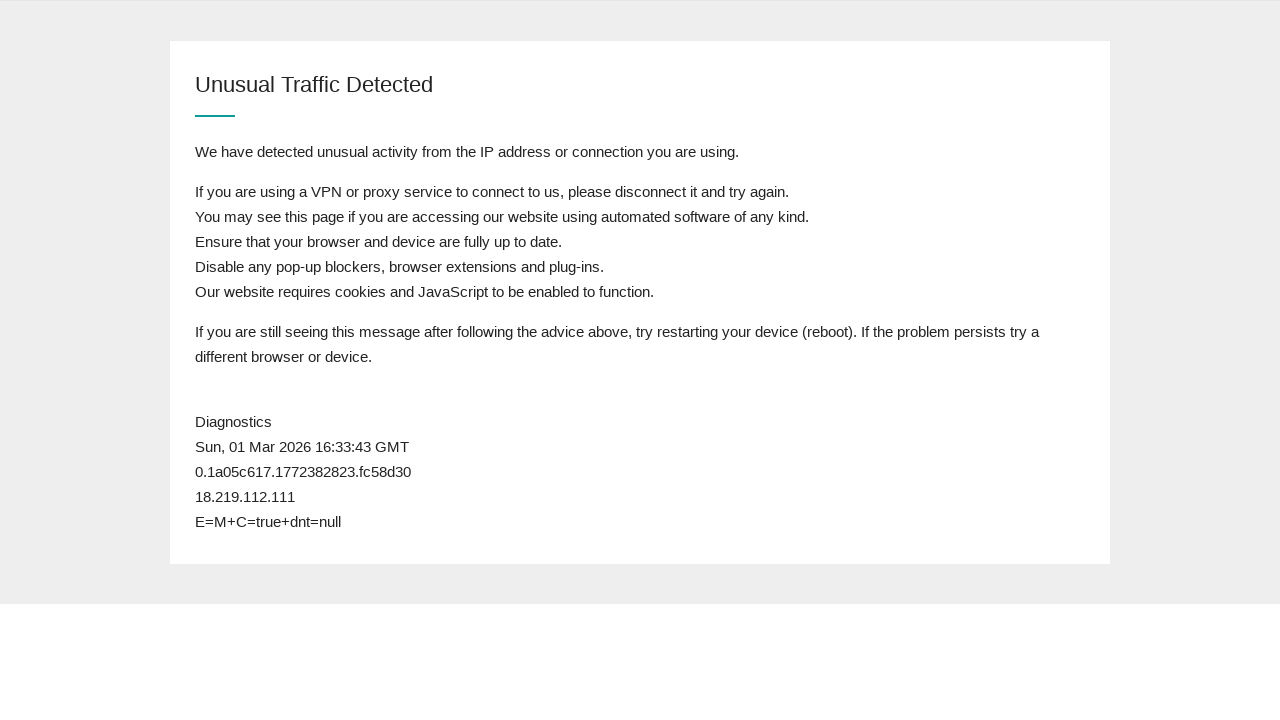

Queue still active, reloading page to check again
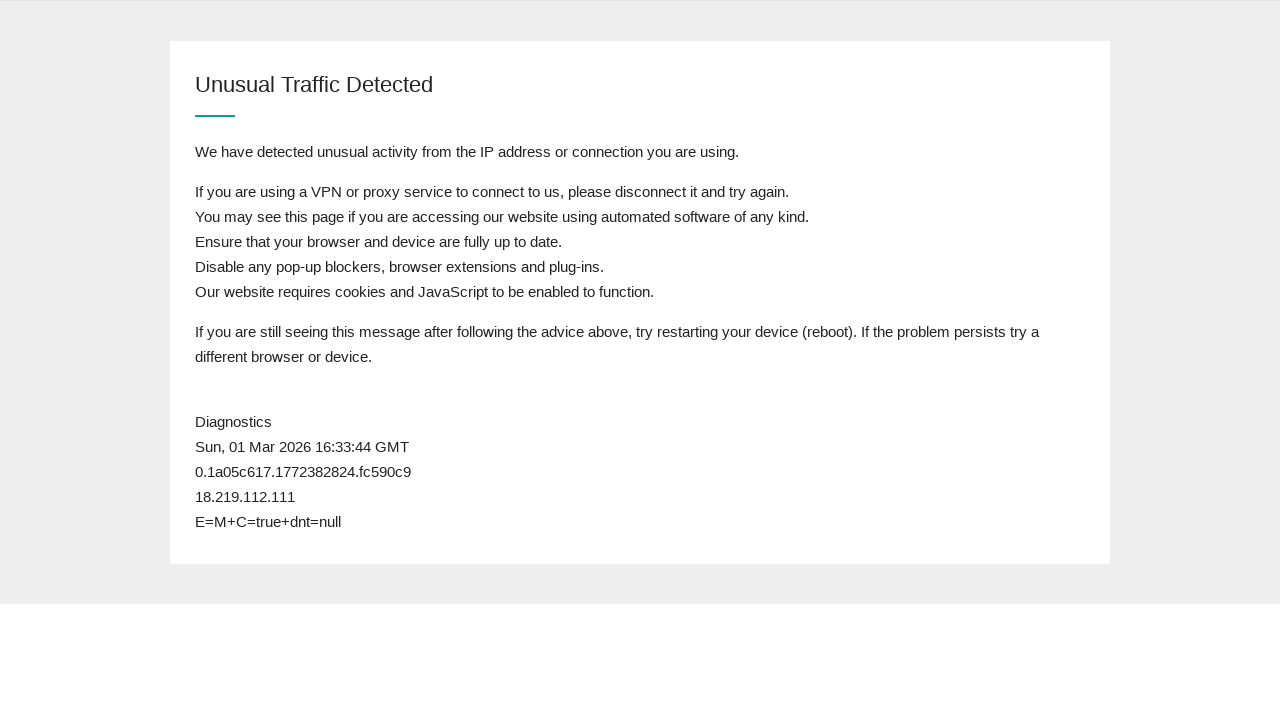

Waited for page body to load after queue check refresh
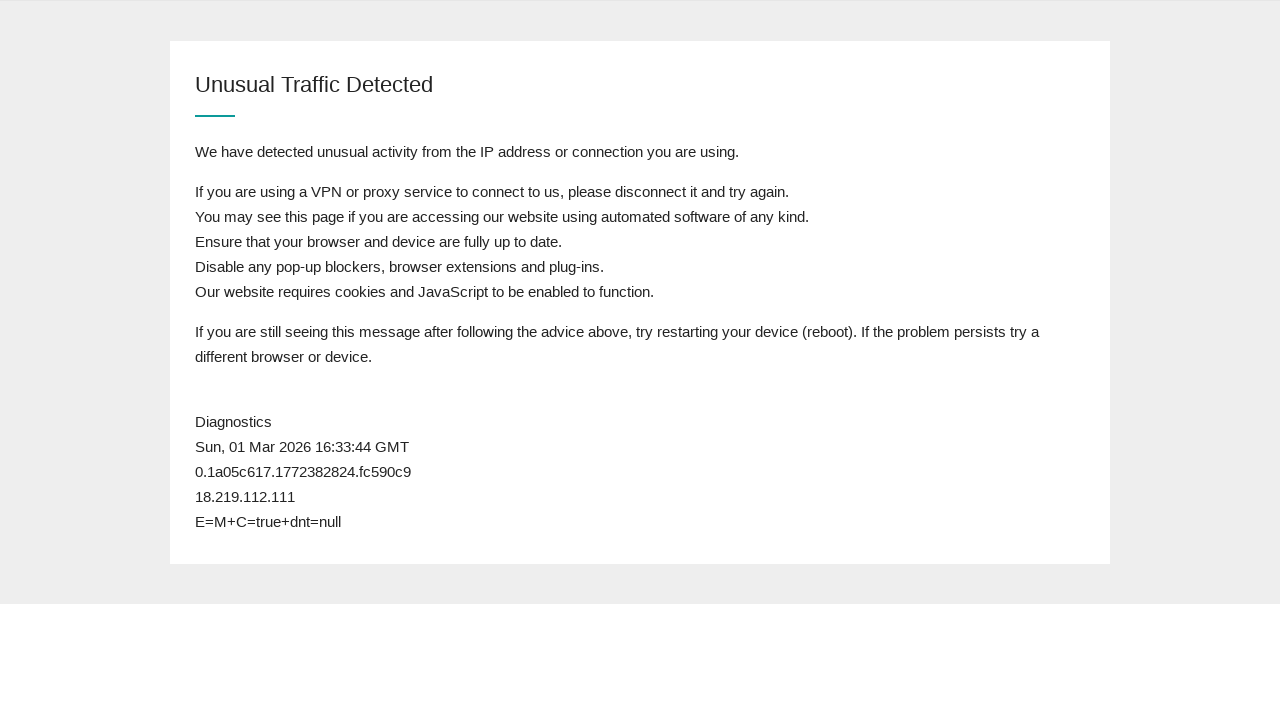

Checked page content for postcode field (attempt 24/50)
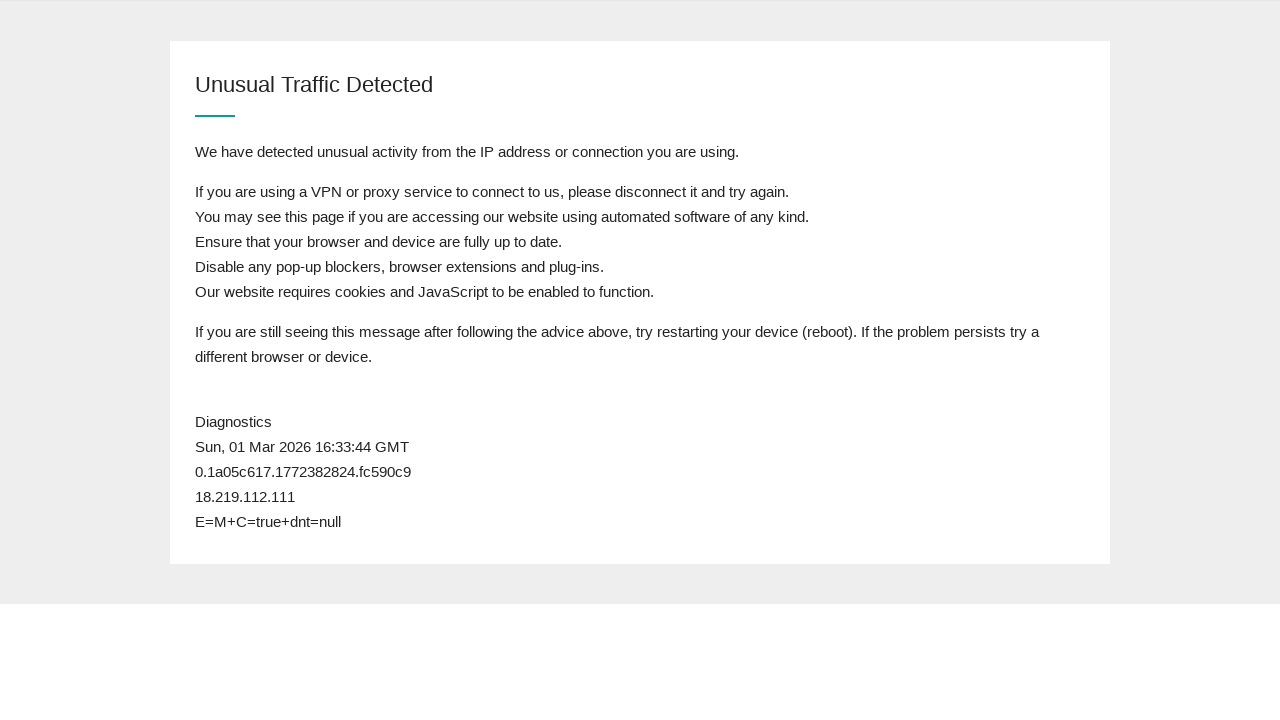

Queue still active, reloading page to check again
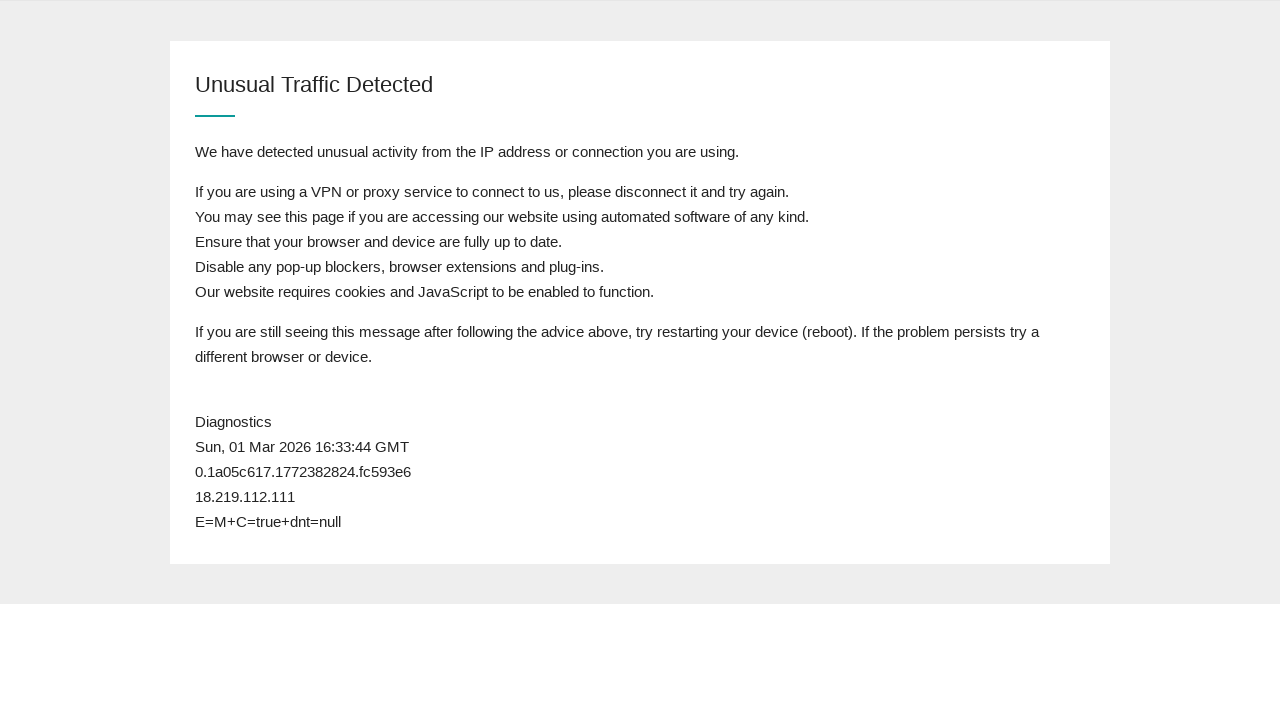

Waited for page body to load after queue check refresh
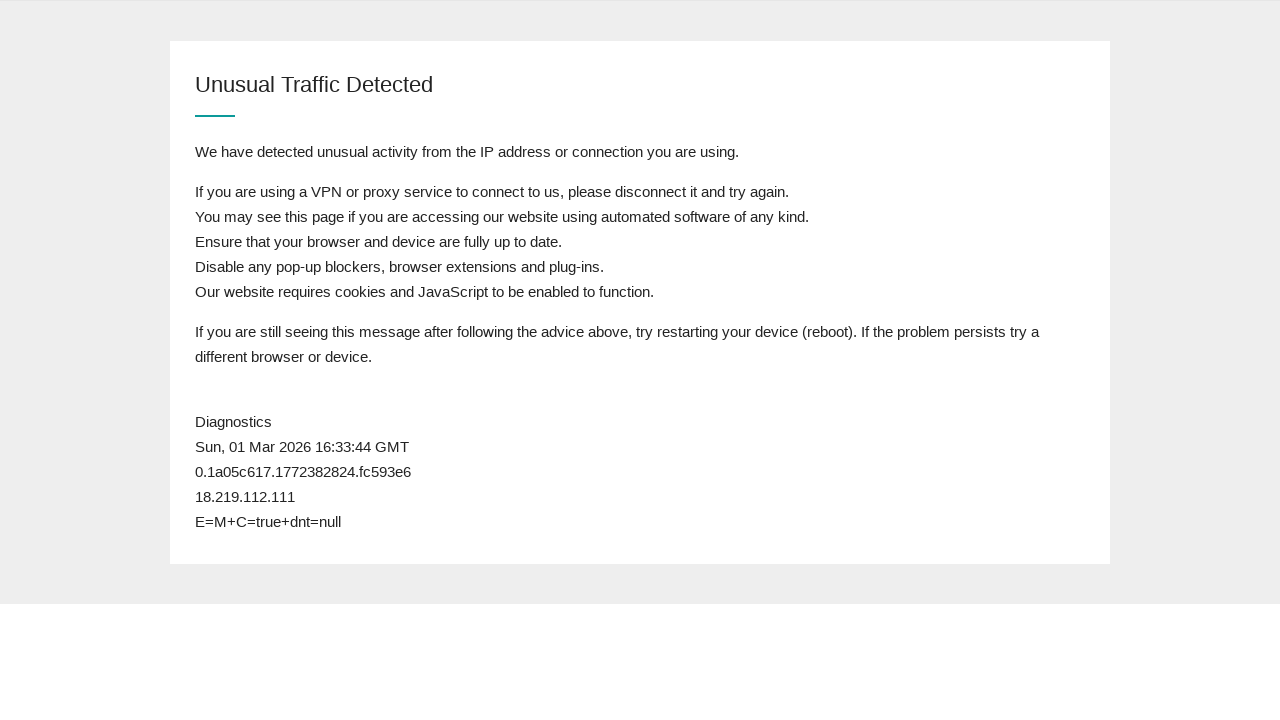

Checked page content for postcode field (attempt 25/50)
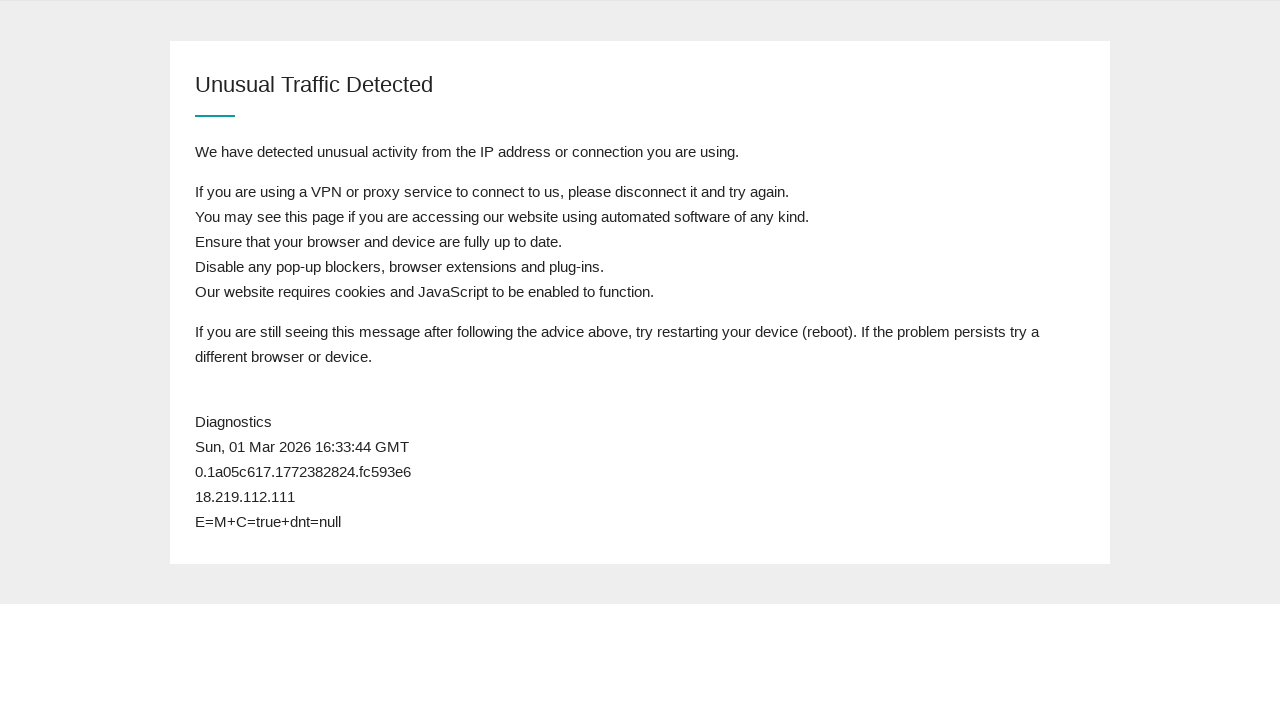

Queue still active, reloading page to check again
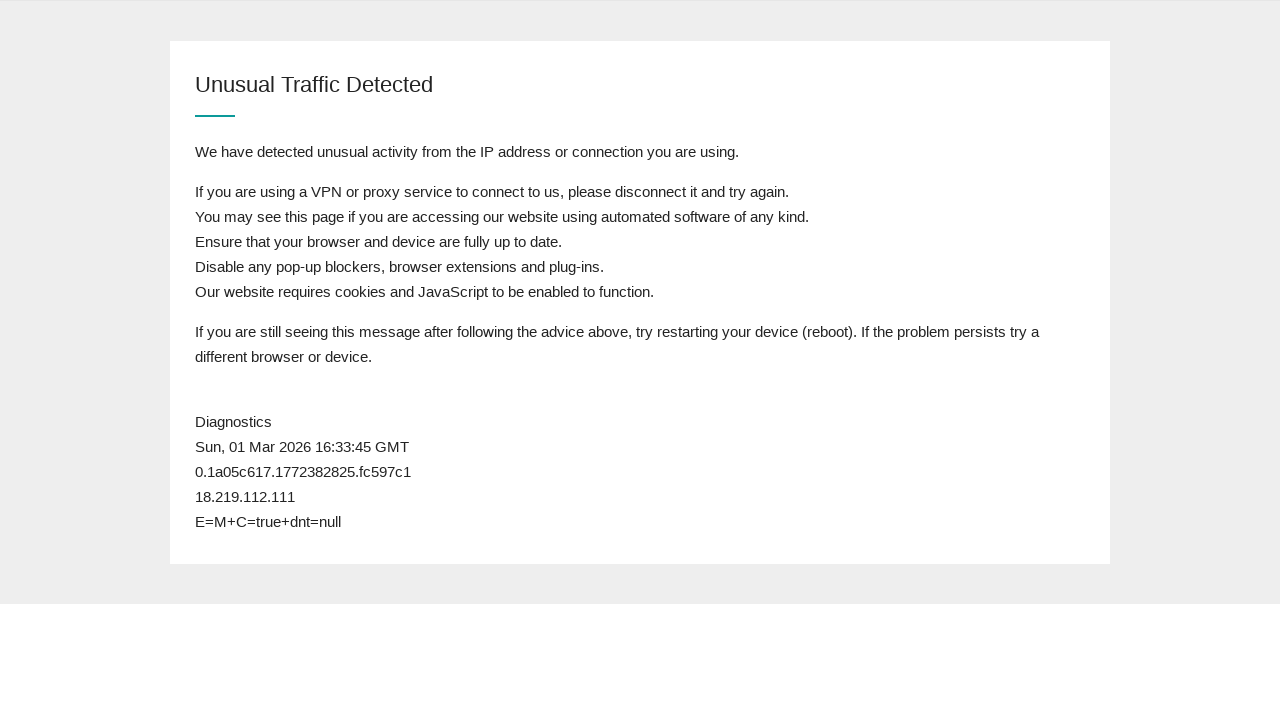

Waited for page body to load after queue check refresh
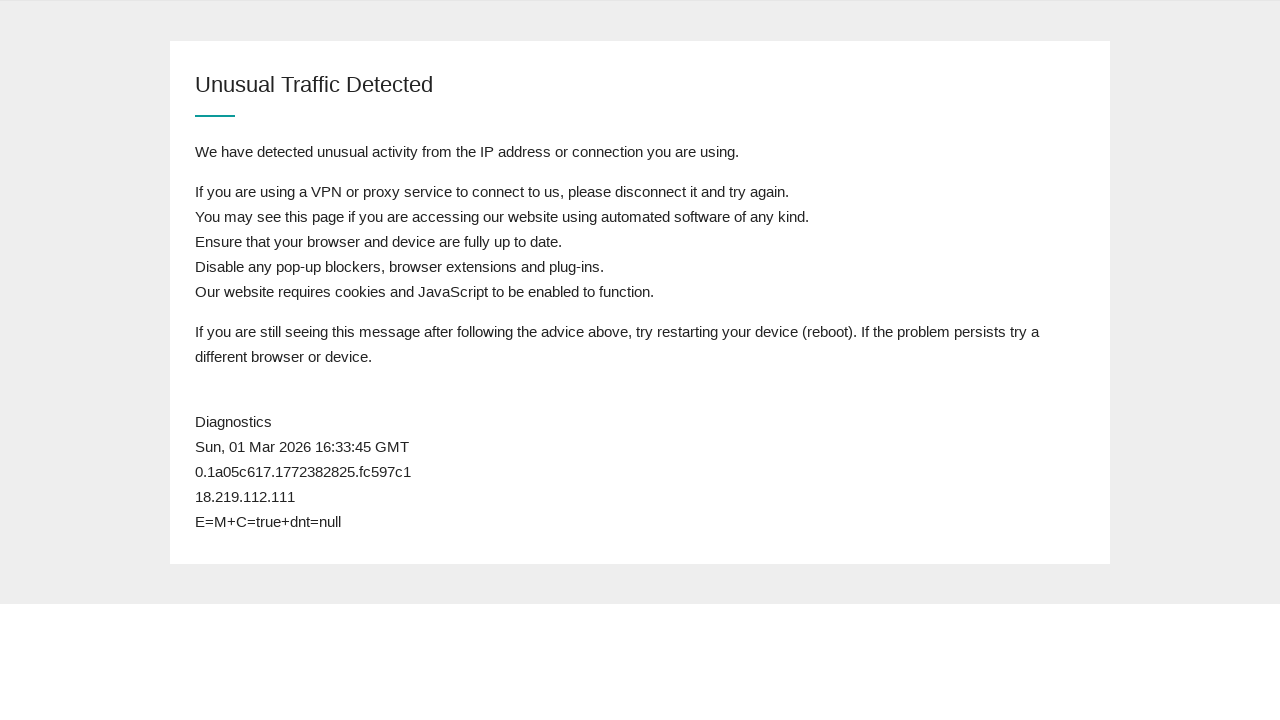

Checked page content for postcode field (attempt 26/50)
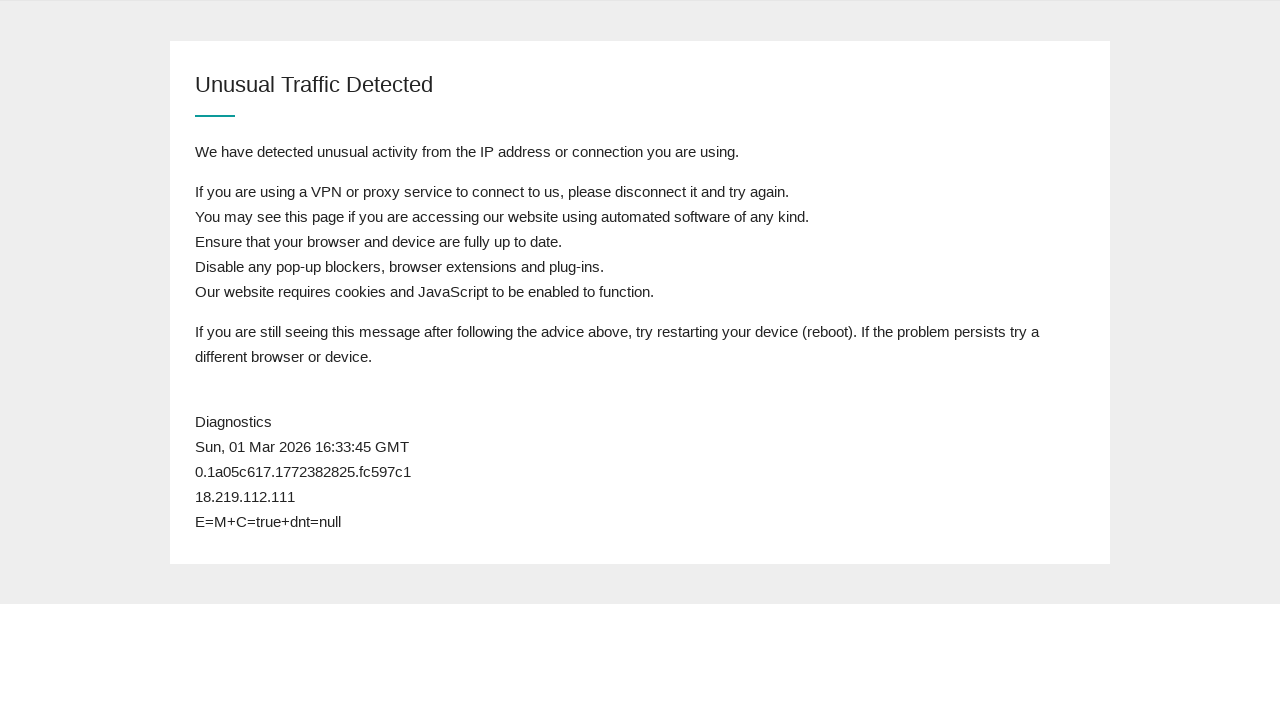

Queue still active, reloading page to check again
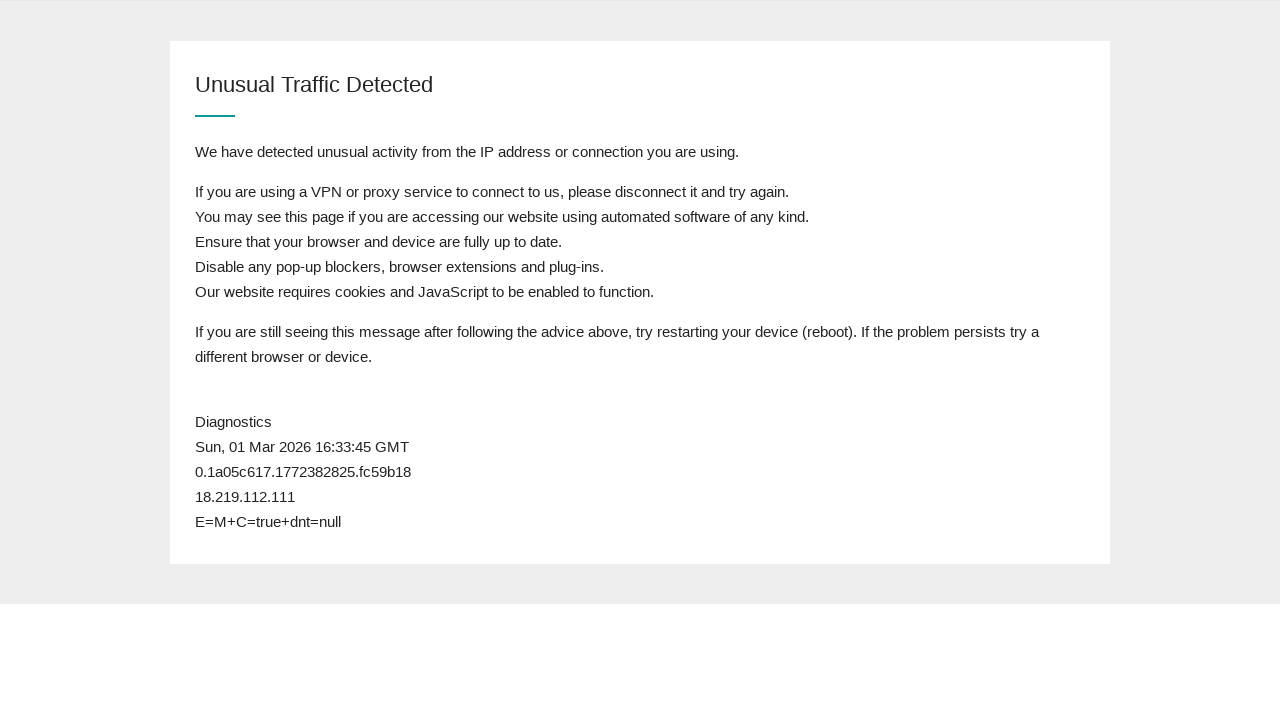

Waited for page body to load after queue check refresh
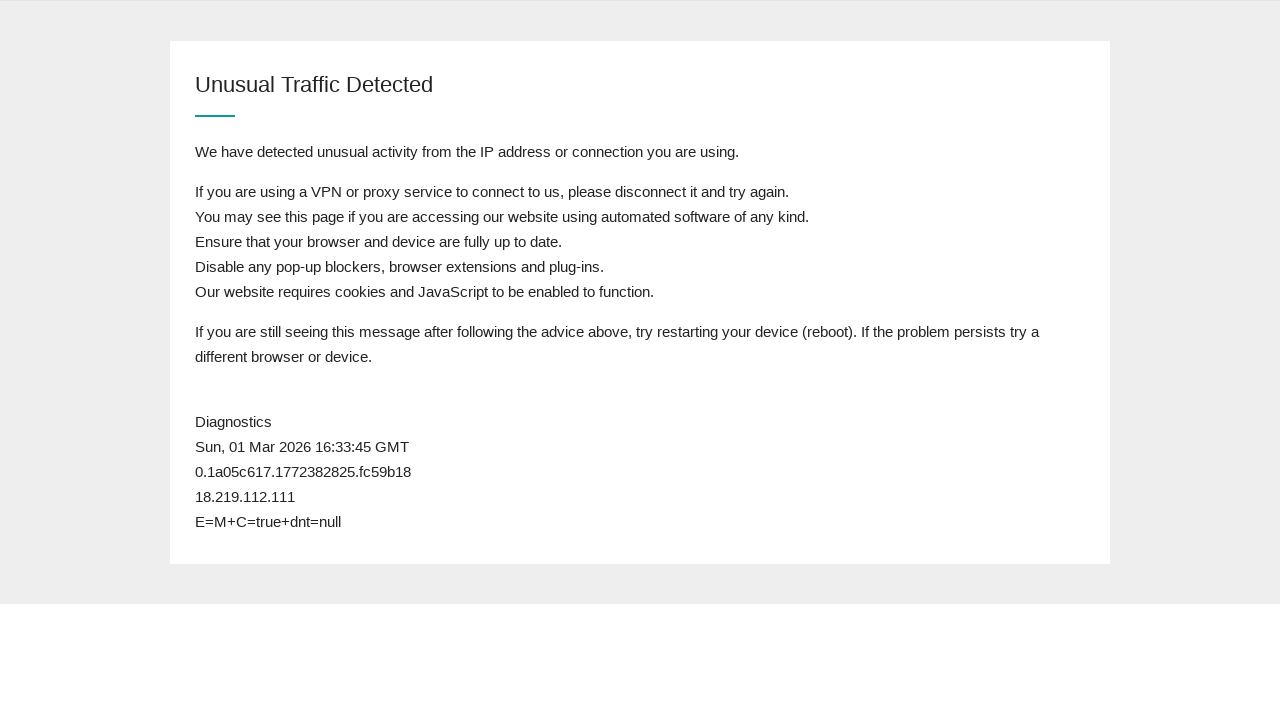

Checked page content for postcode field (attempt 27/50)
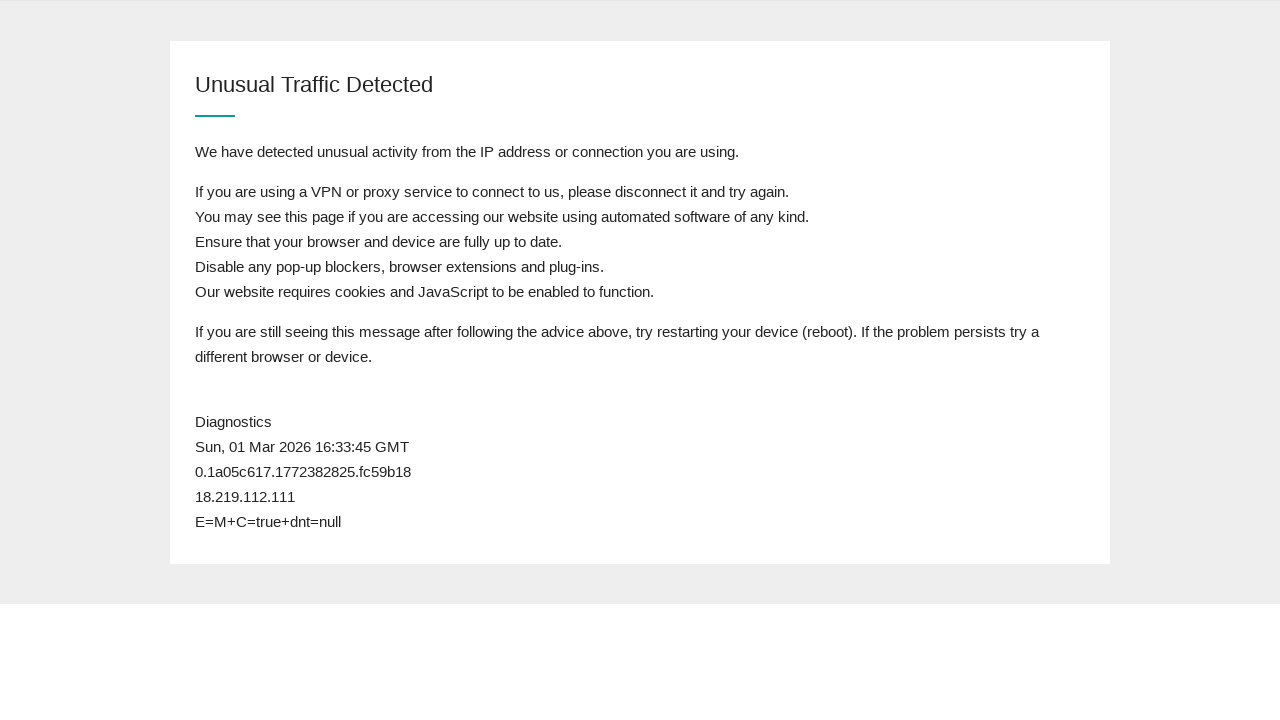

Queue still active, reloading page to check again
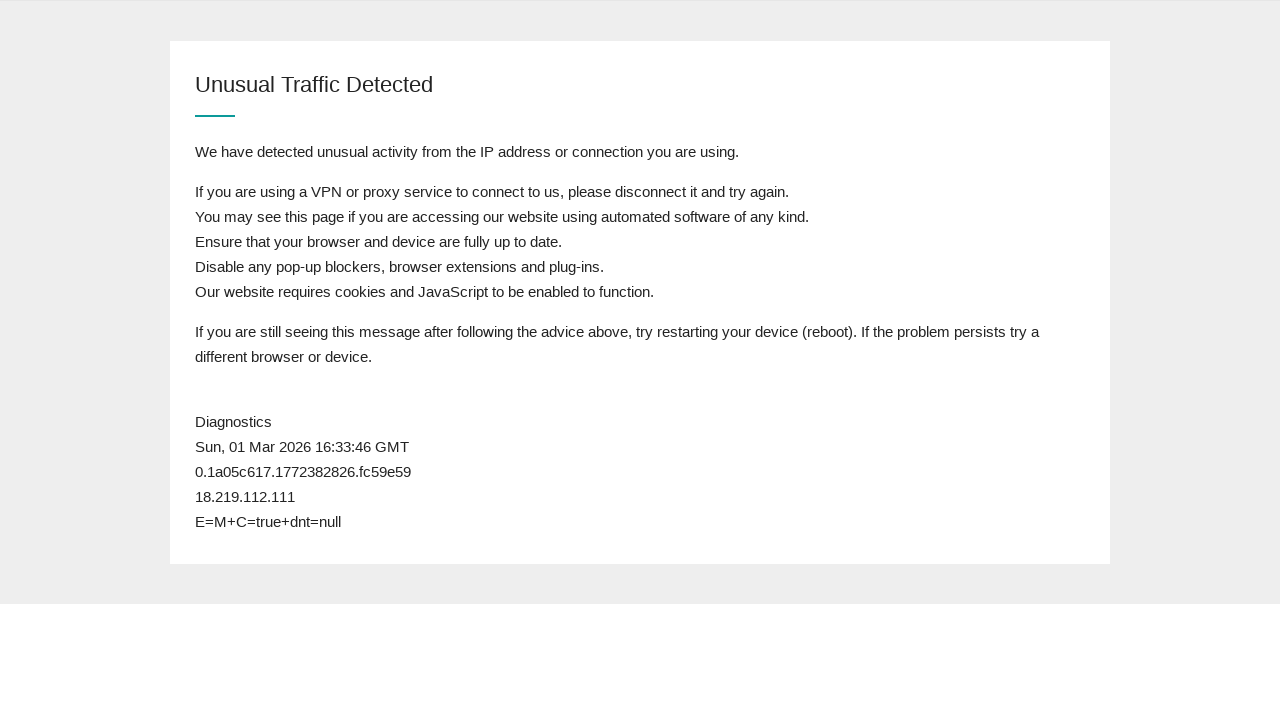

Waited for page body to load after queue check refresh
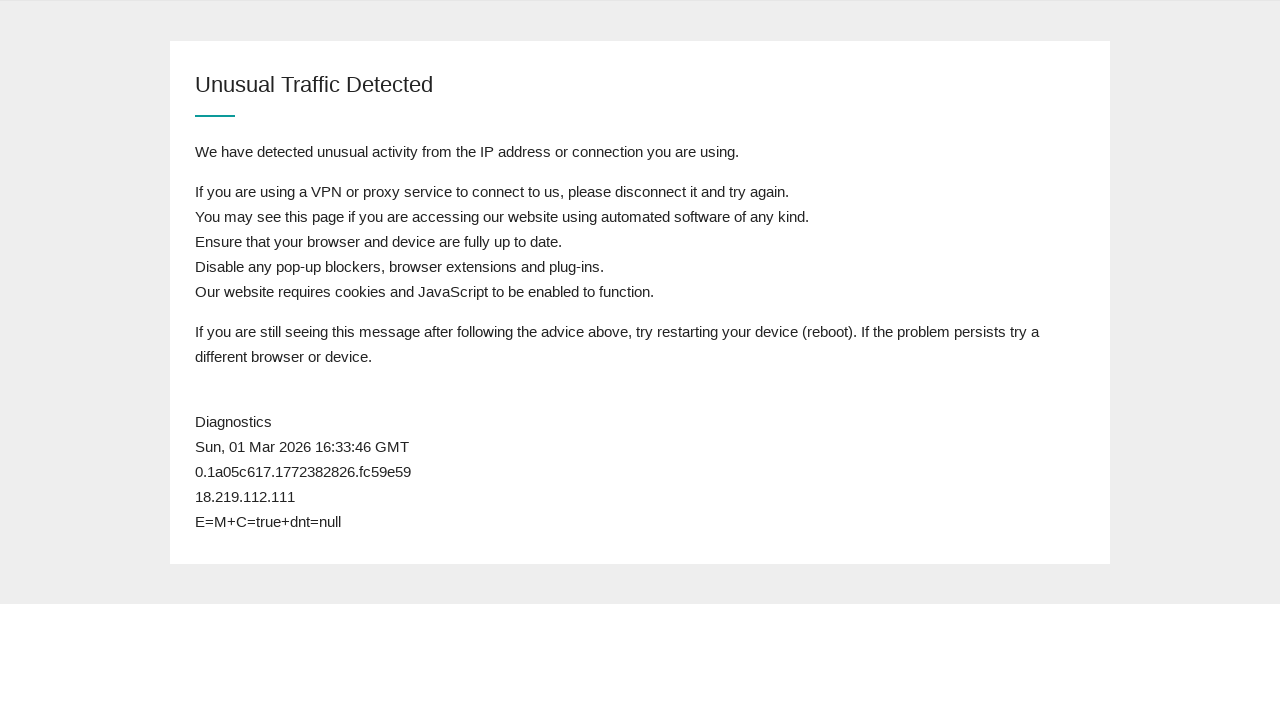

Checked page content for postcode field (attempt 28/50)
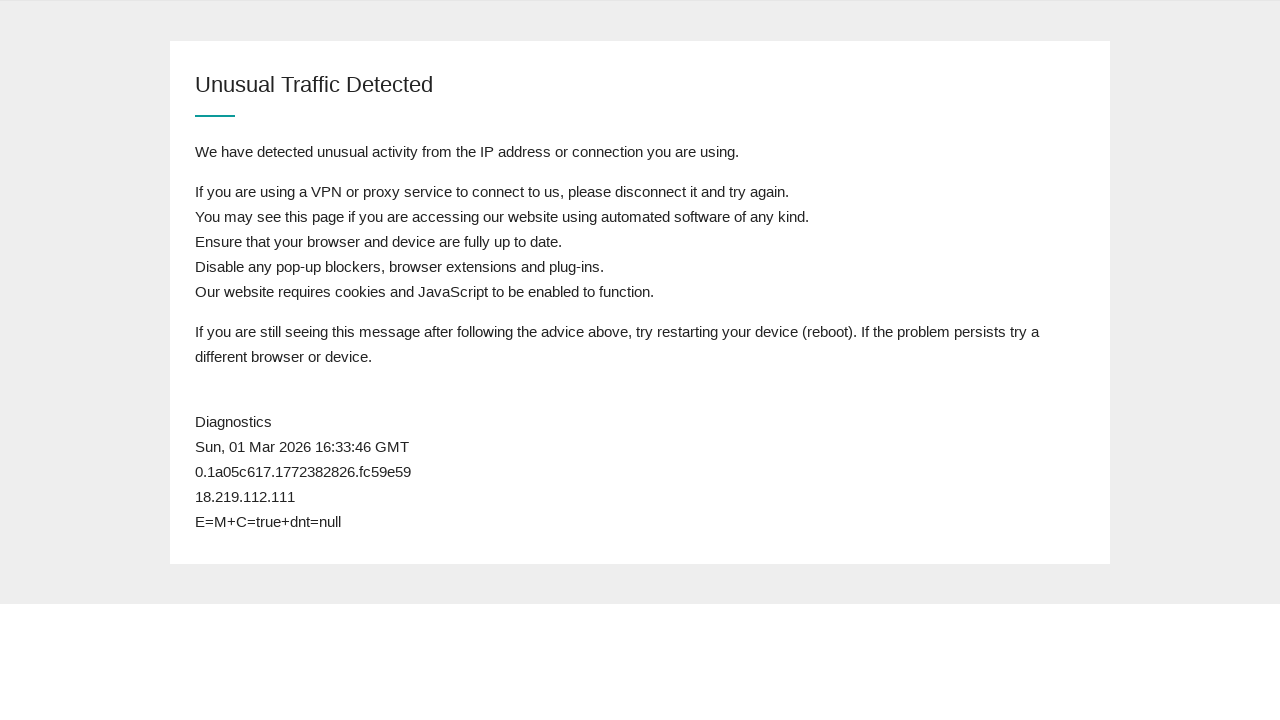

Queue still active, reloading page to check again
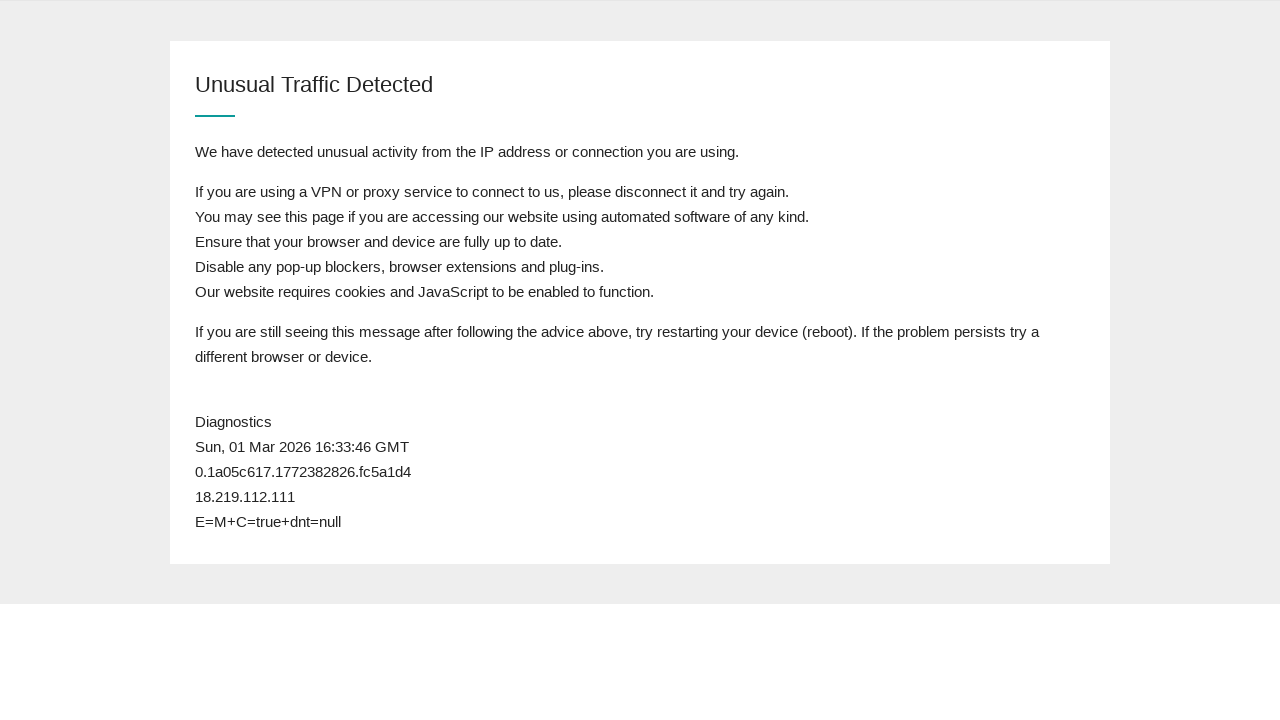

Waited for page body to load after queue check refresh
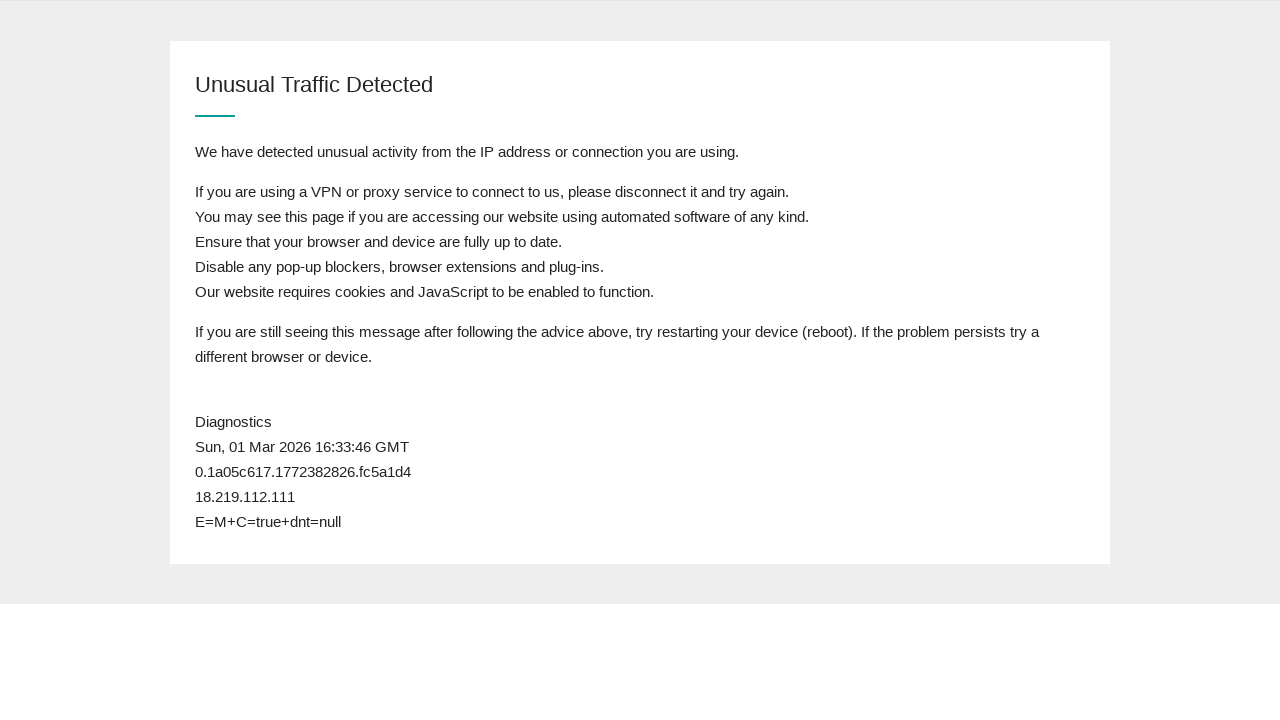

Checked page content for postcode field (attempt 29/50)
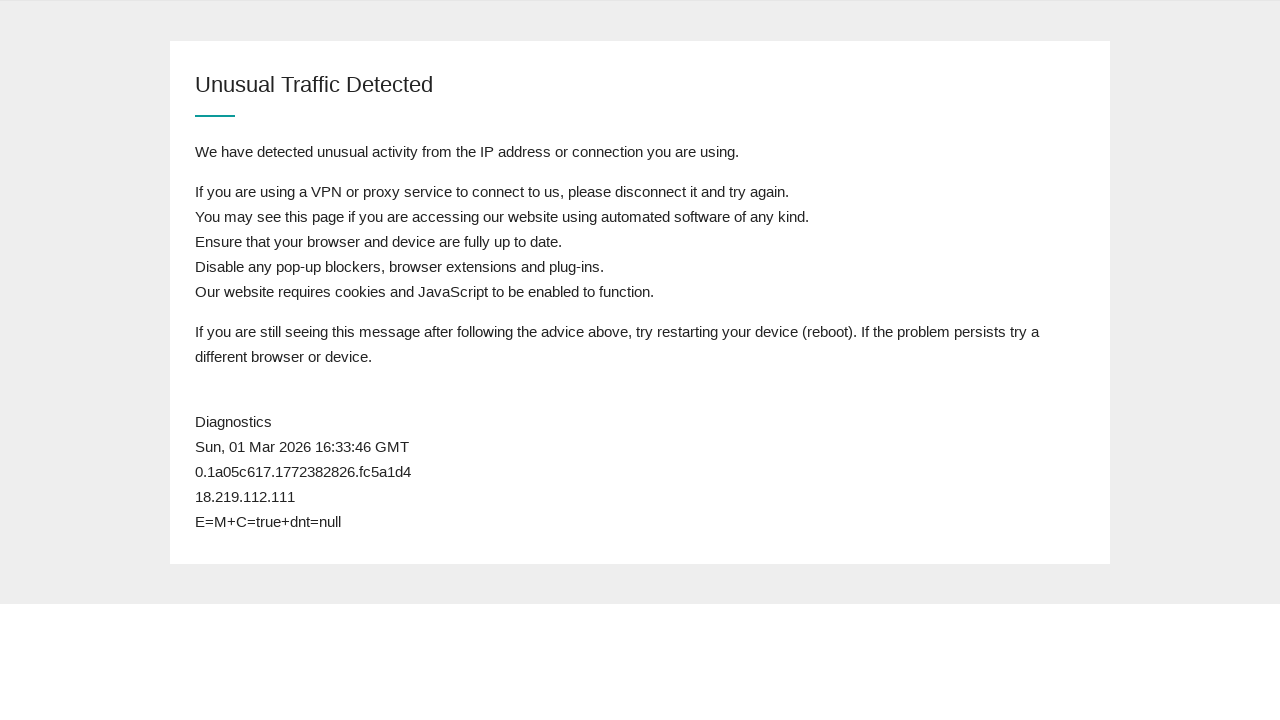

Queue still active, reloading page to check again
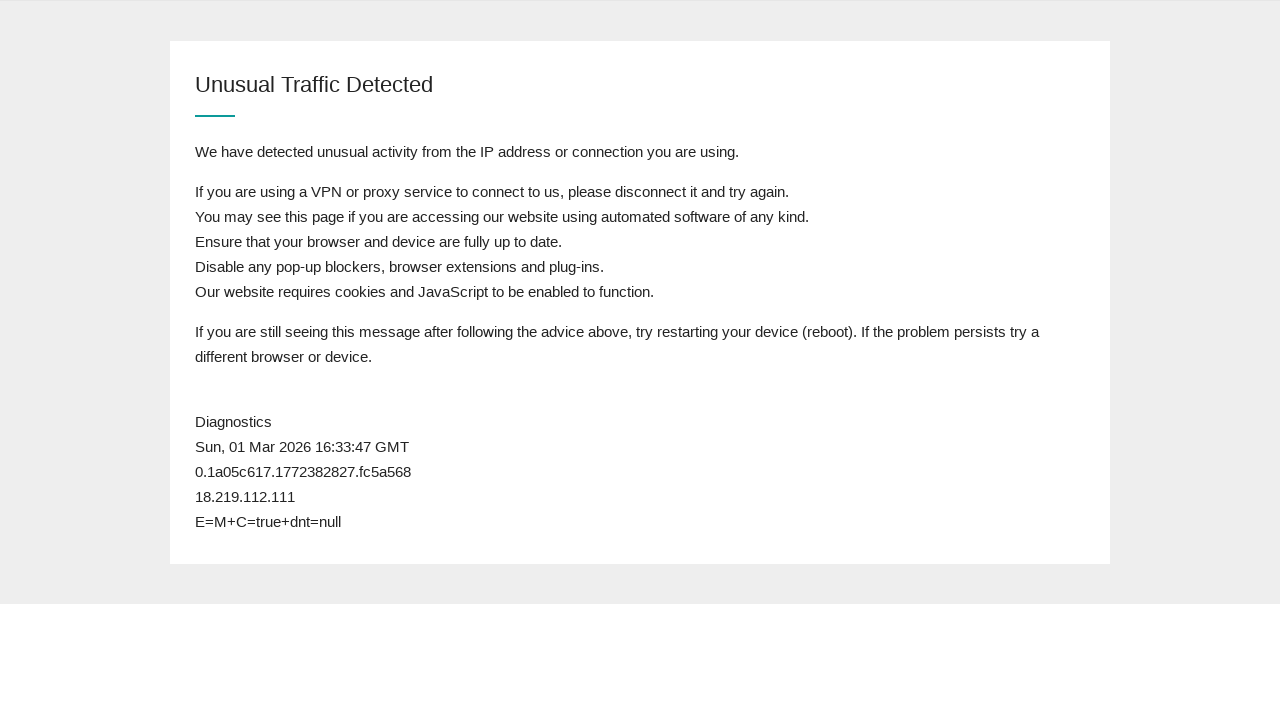

Waited for page body to load after queue check refresh
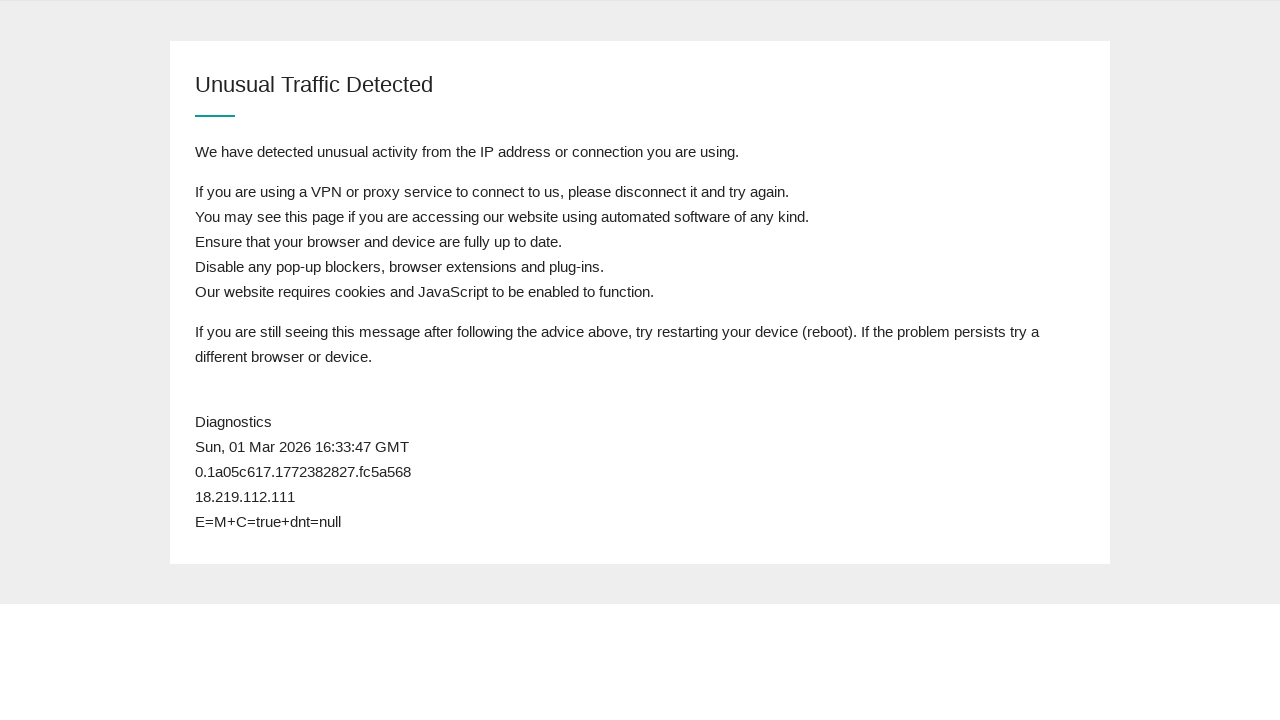

Checked page content for postcode field (attempt 30/50)
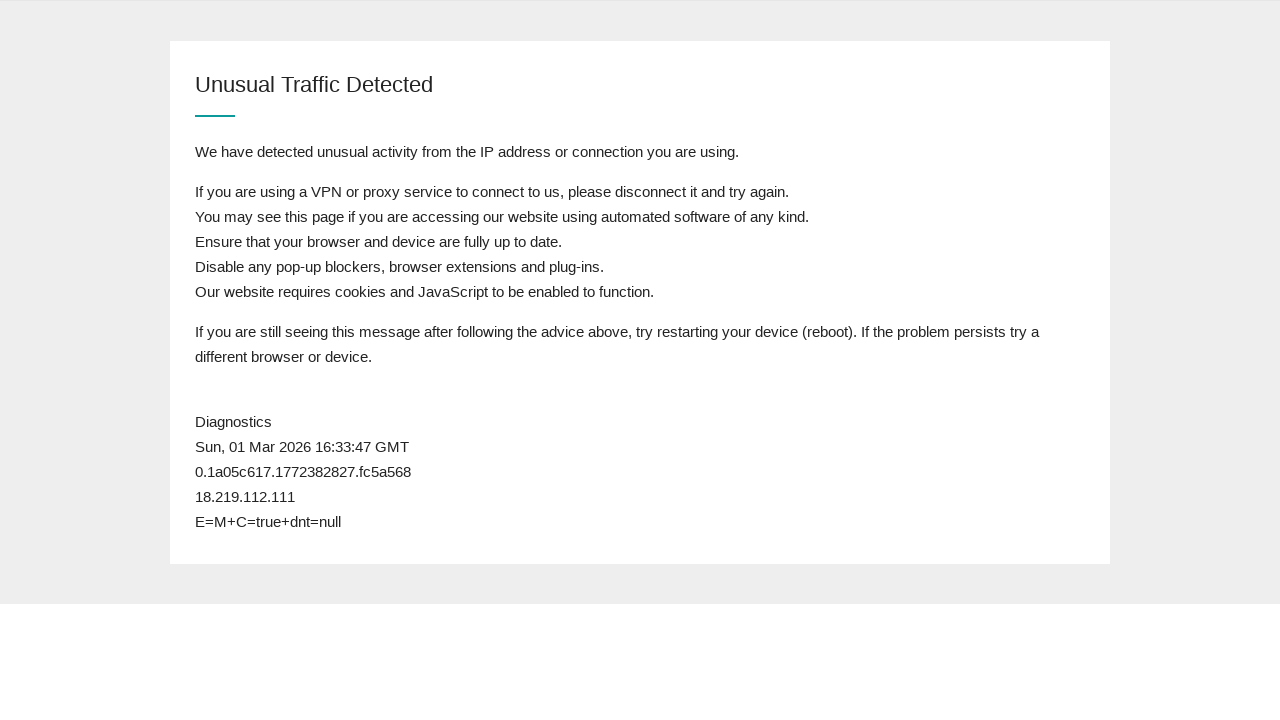

Queue still active, reloading page to check again
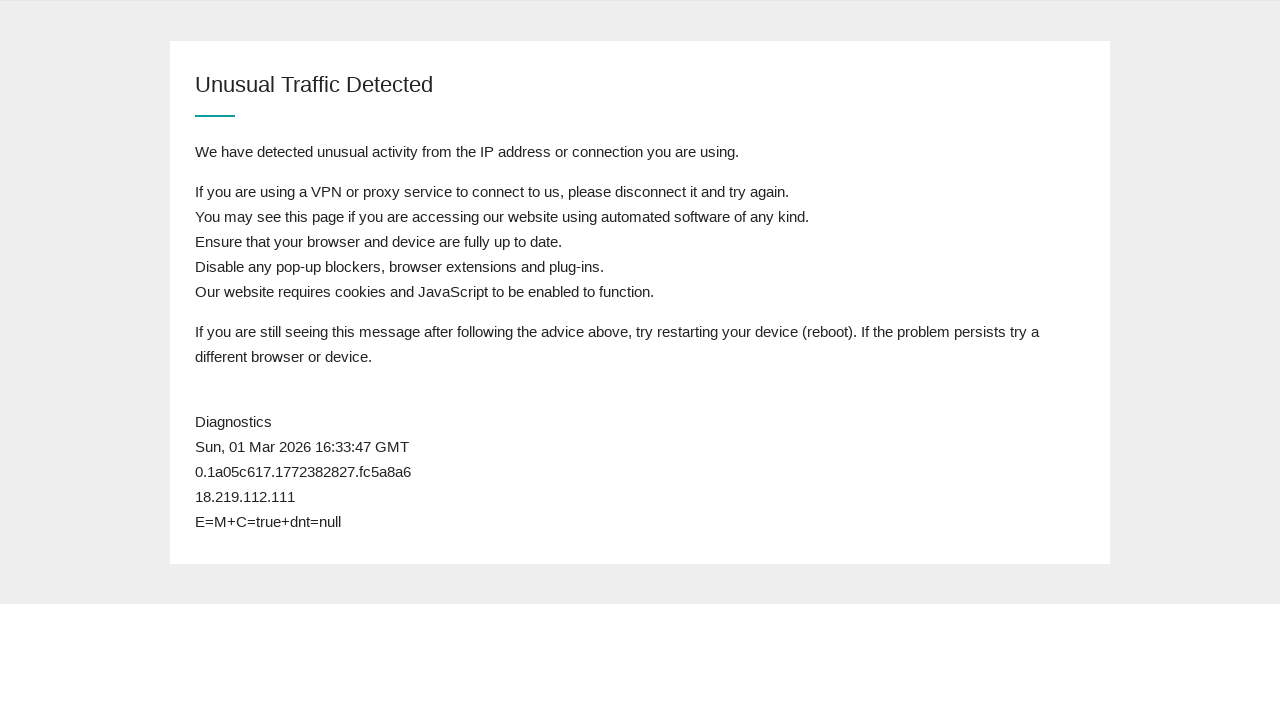

Waited for page body to load after queue check refresh
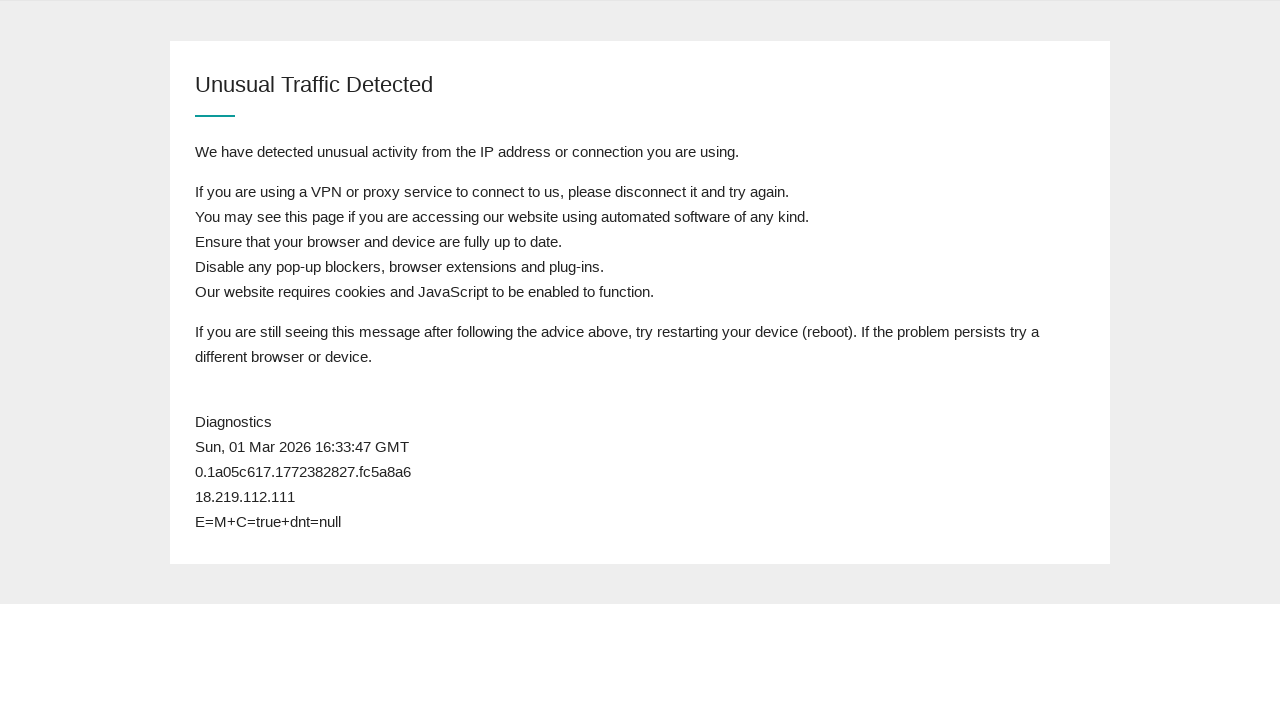

Checked page content for postcode field (attempt 31/50)
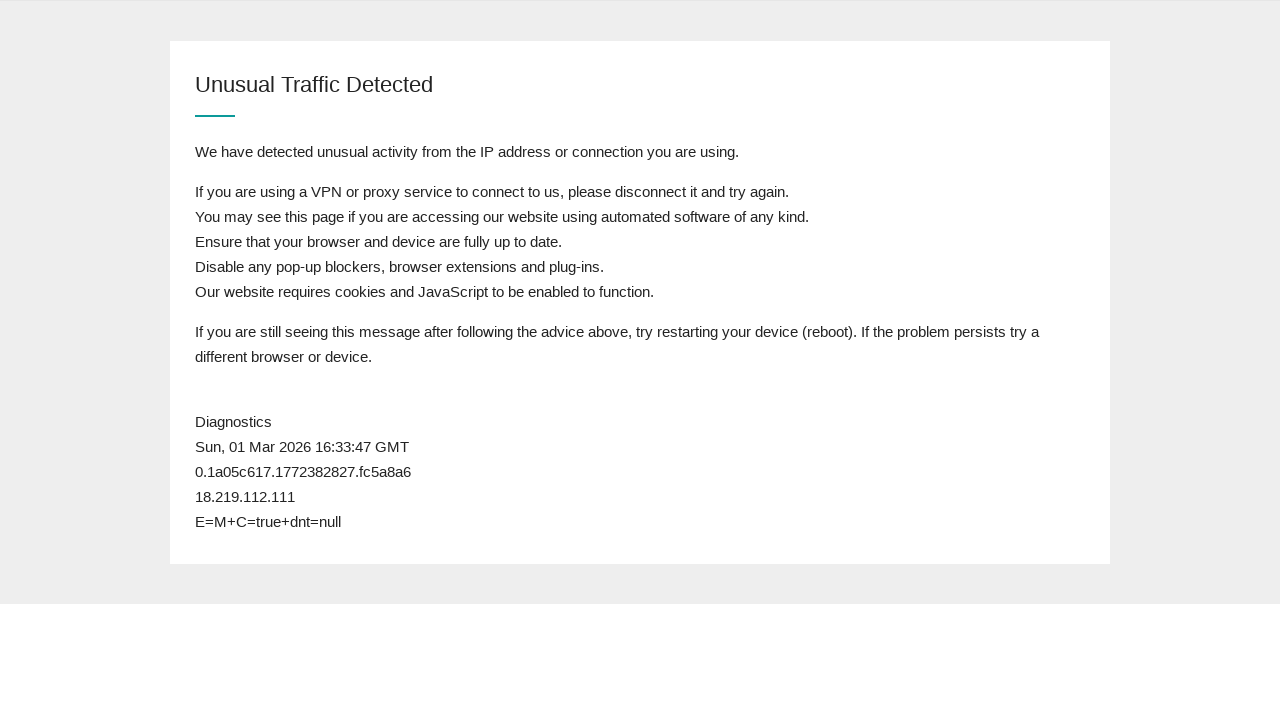

Queue still active, reloading page to check again
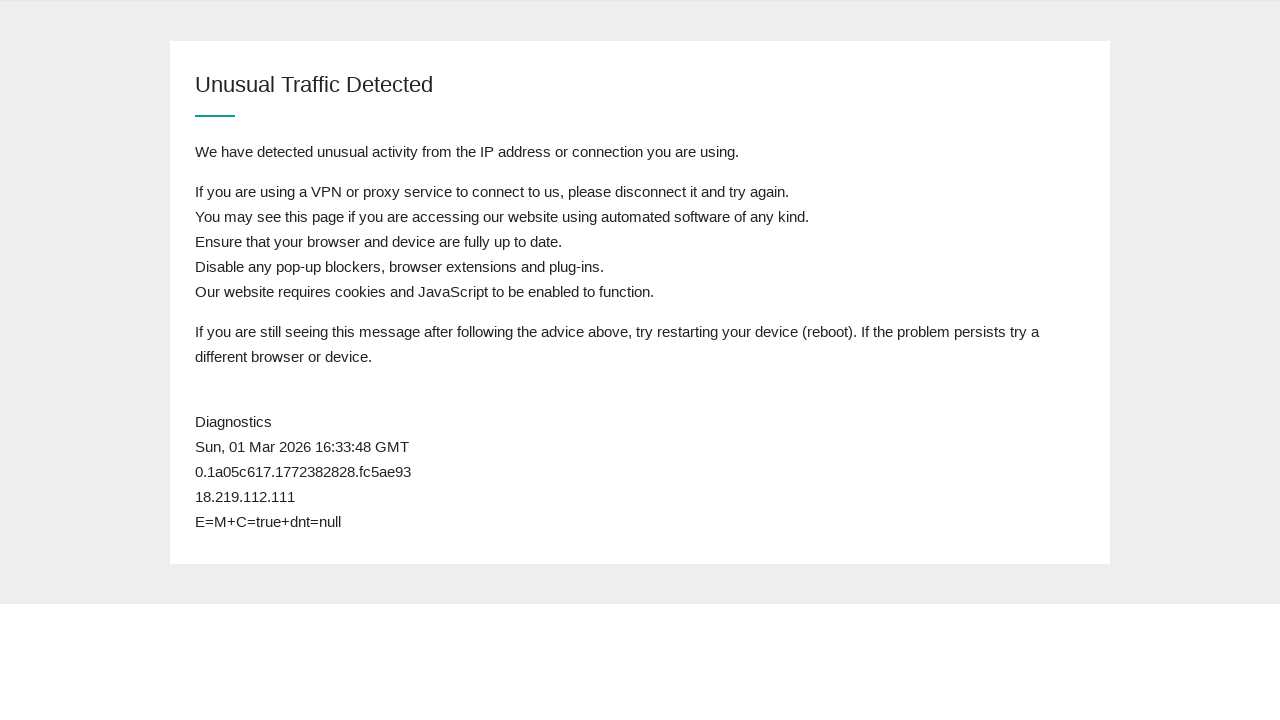

Waited for page body to load after queue check refresh
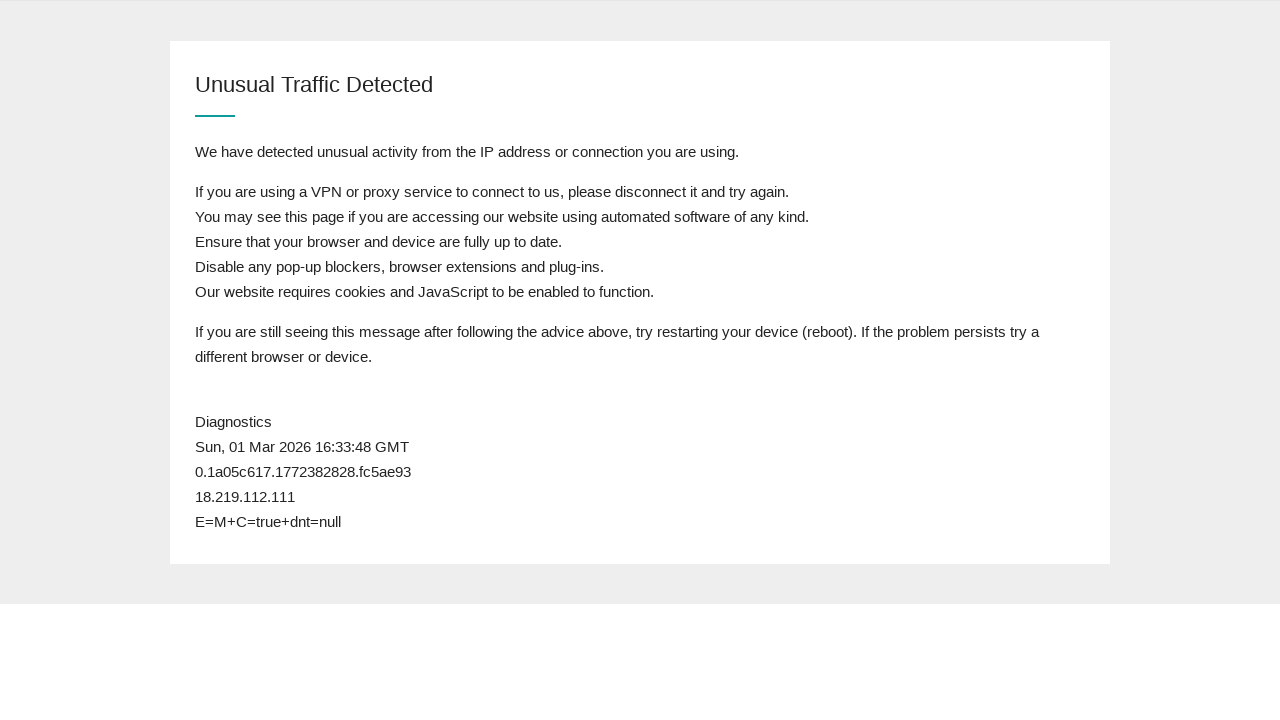

Checked page content for postcode field (attempt 32/50)
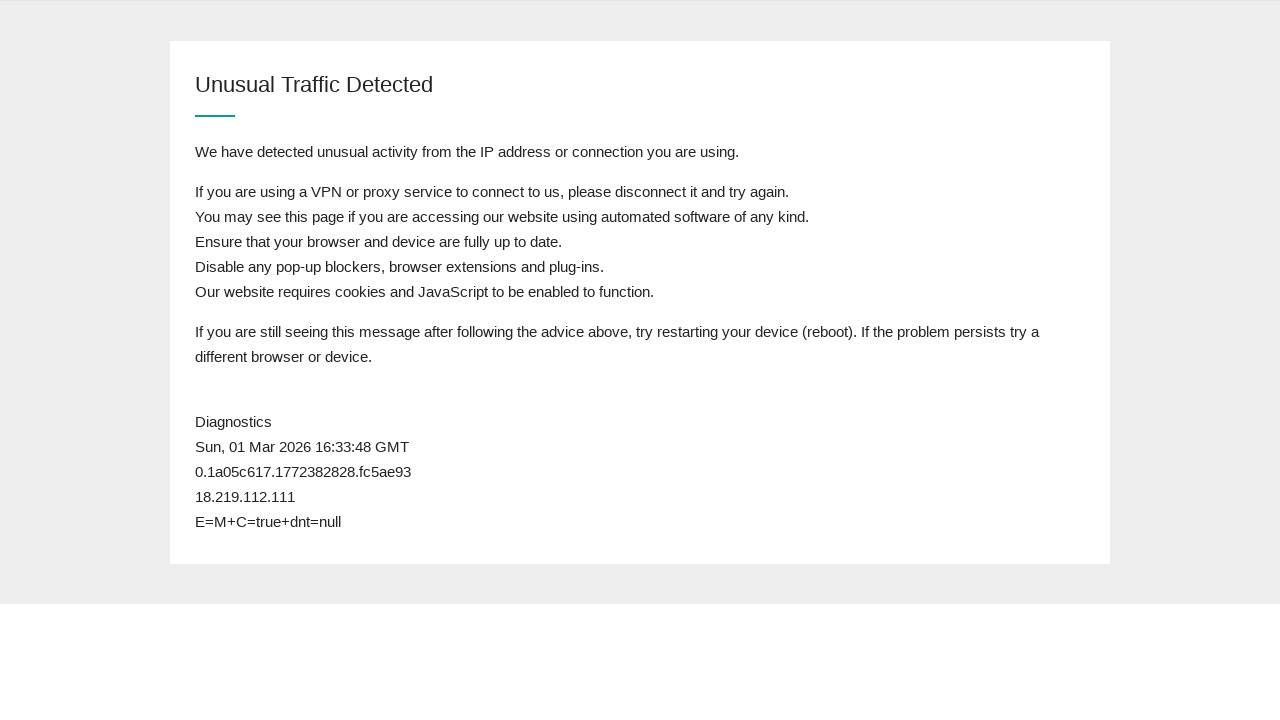

Queue still active, reloading page to check again
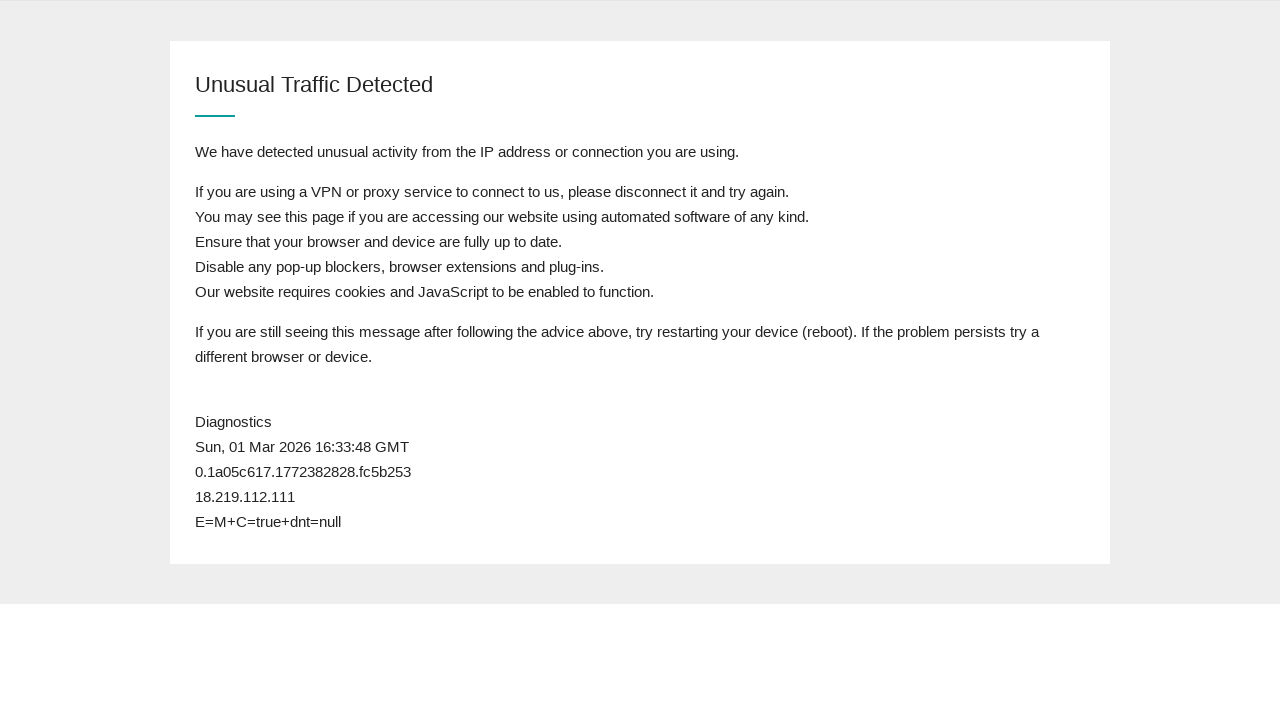

Waited for page body to load after queue check refresh
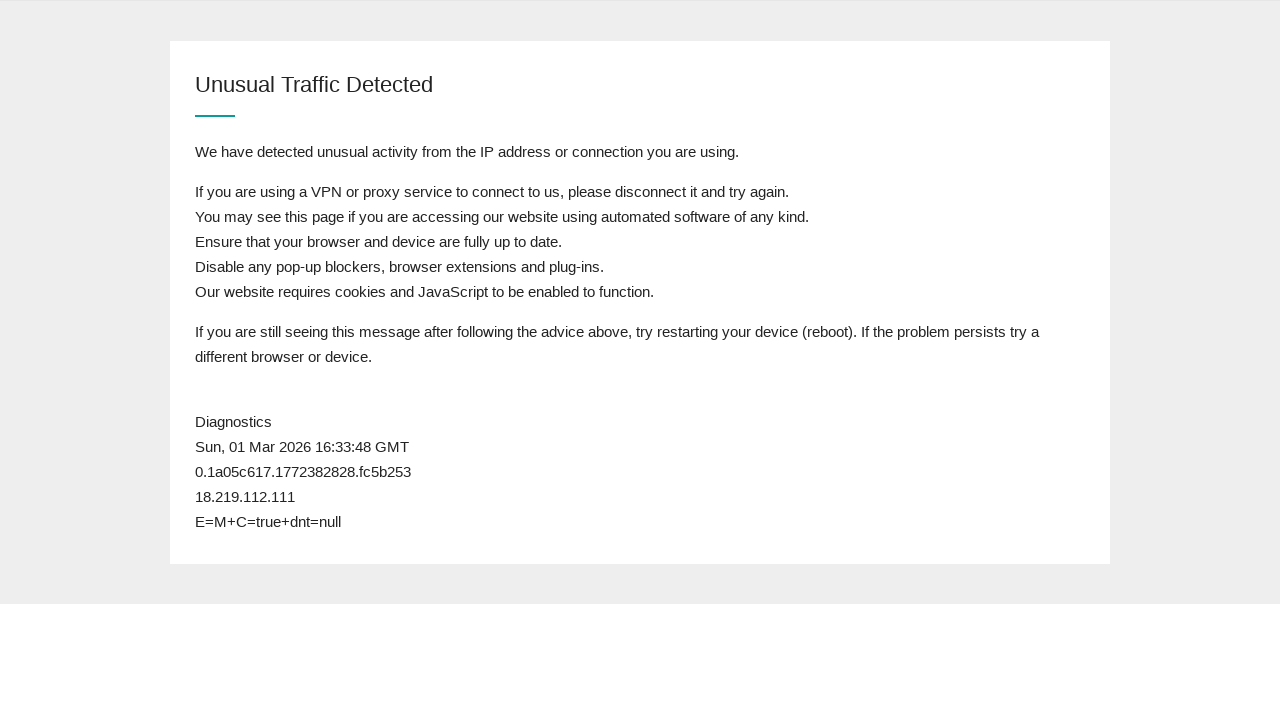

Checked page content for postcode field (attempt 33/50)
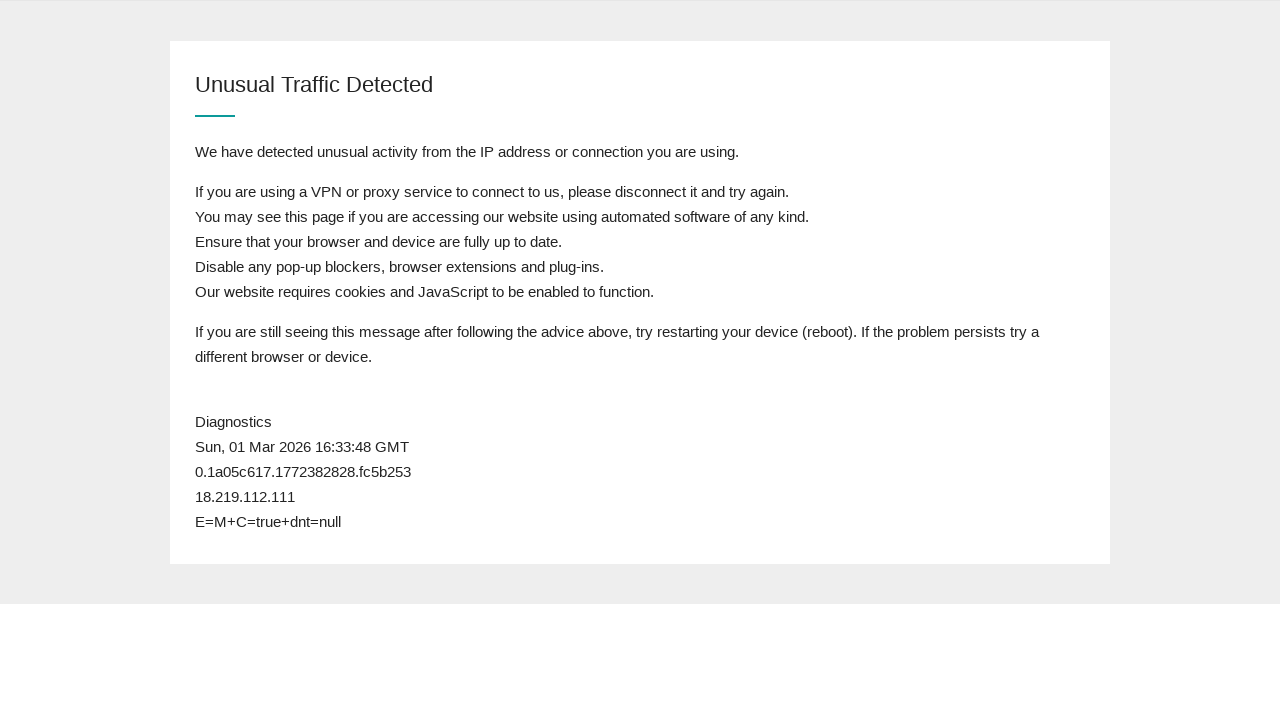

Queue still active, reloading page to check again
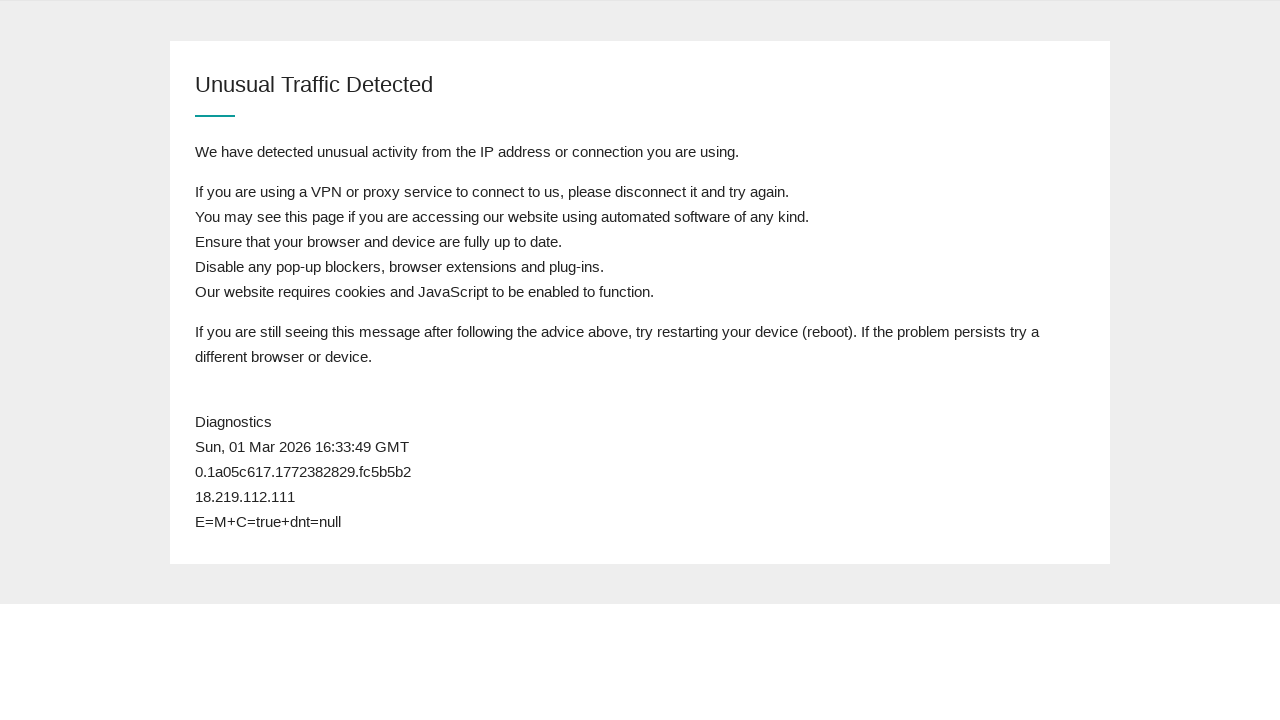

Waited for page body to load after queue check refresh
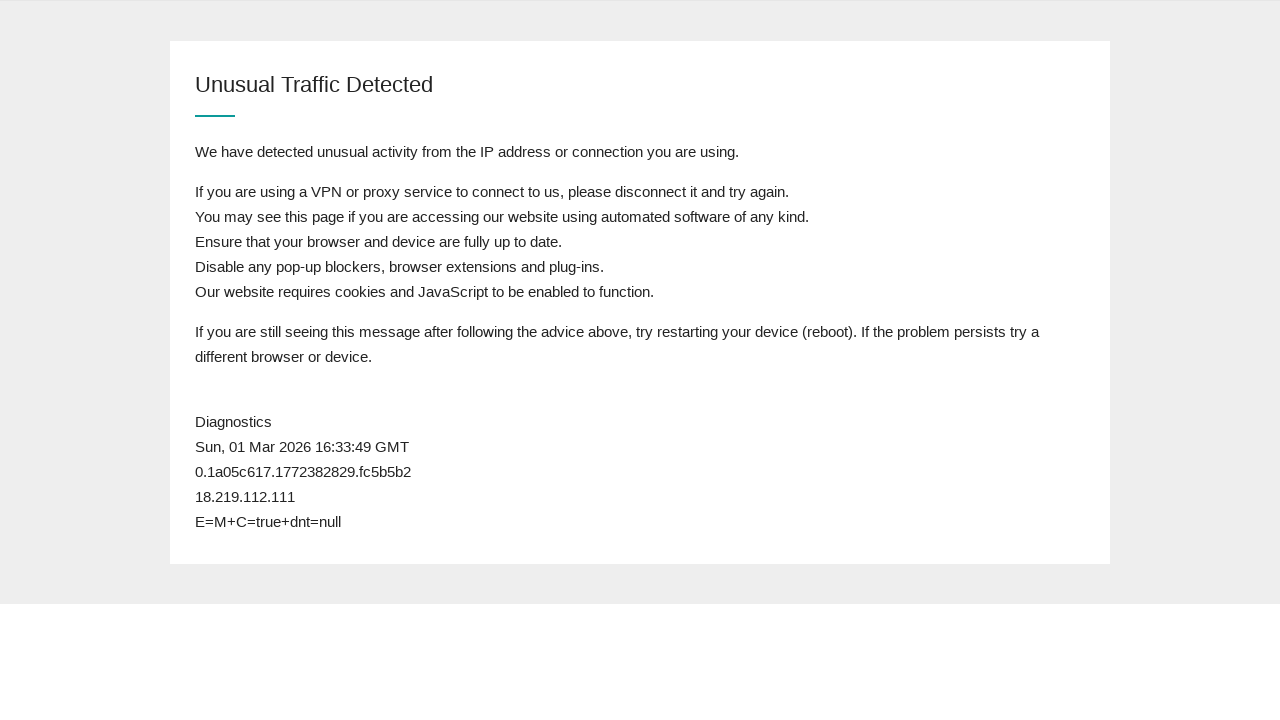

Checked page content for postcode field (attempt 34/50)
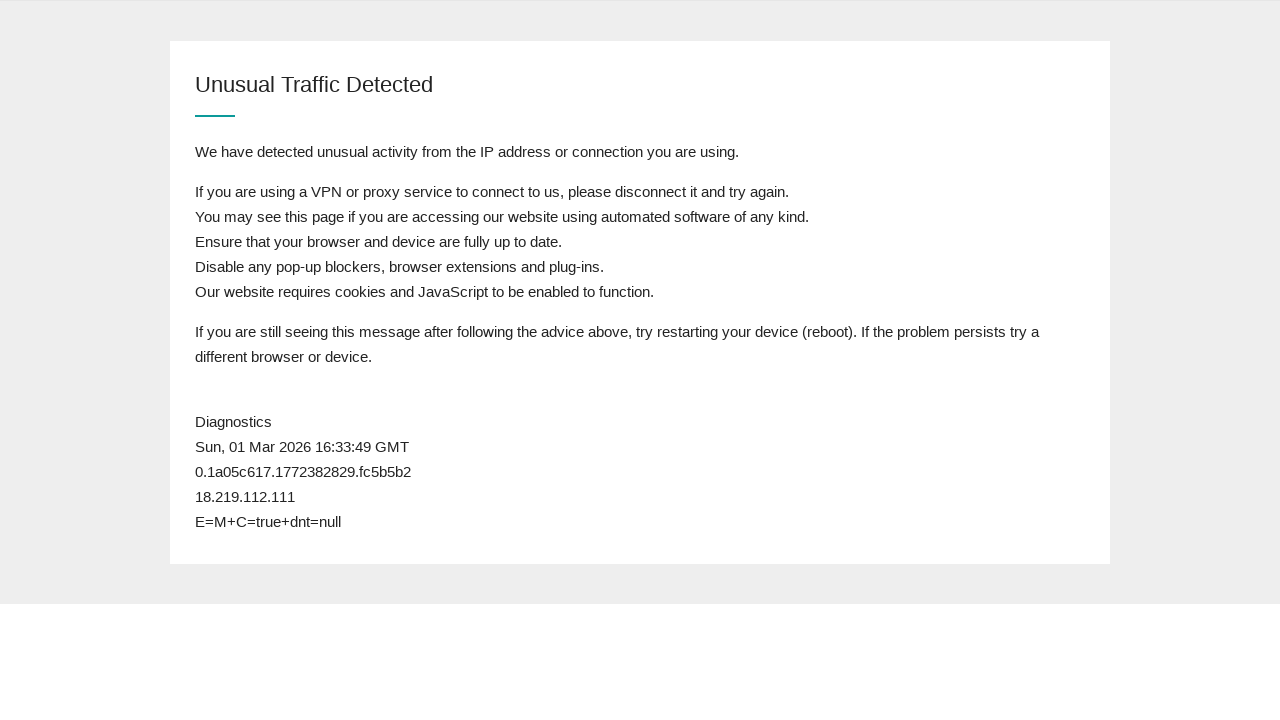

Queue still active, reloading page to check again
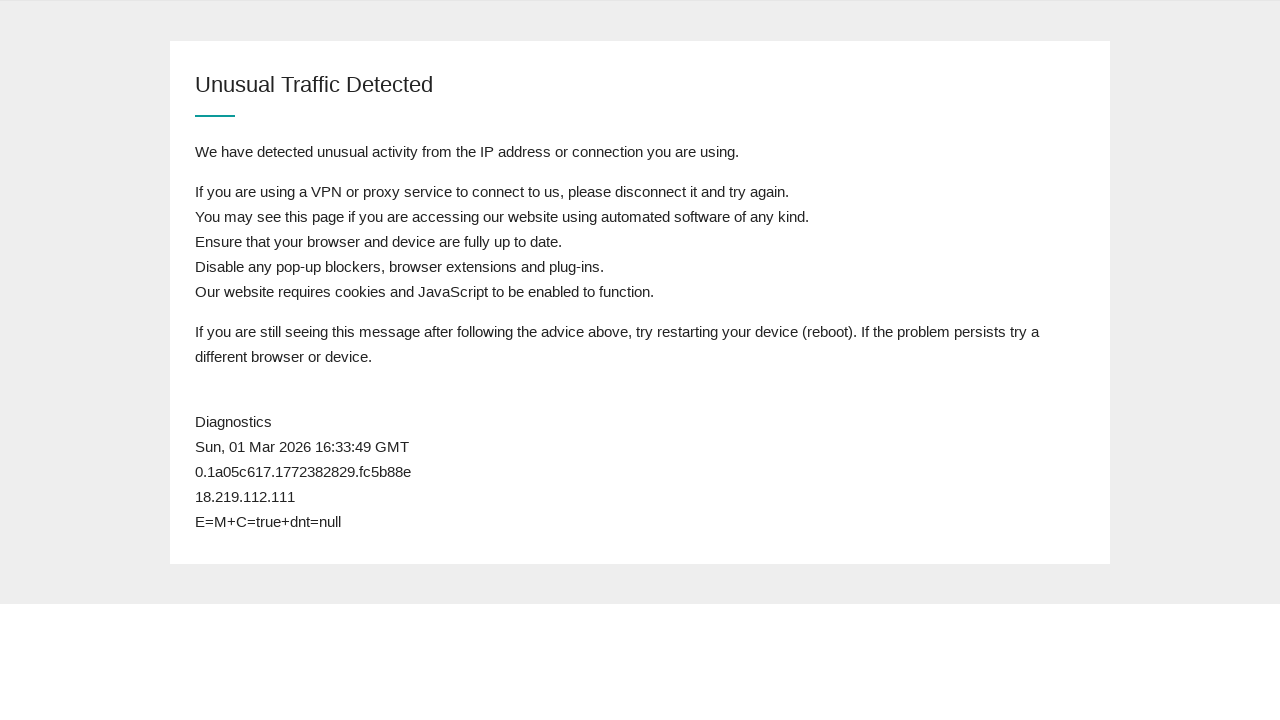

Waited for page body to load after queue check refresh
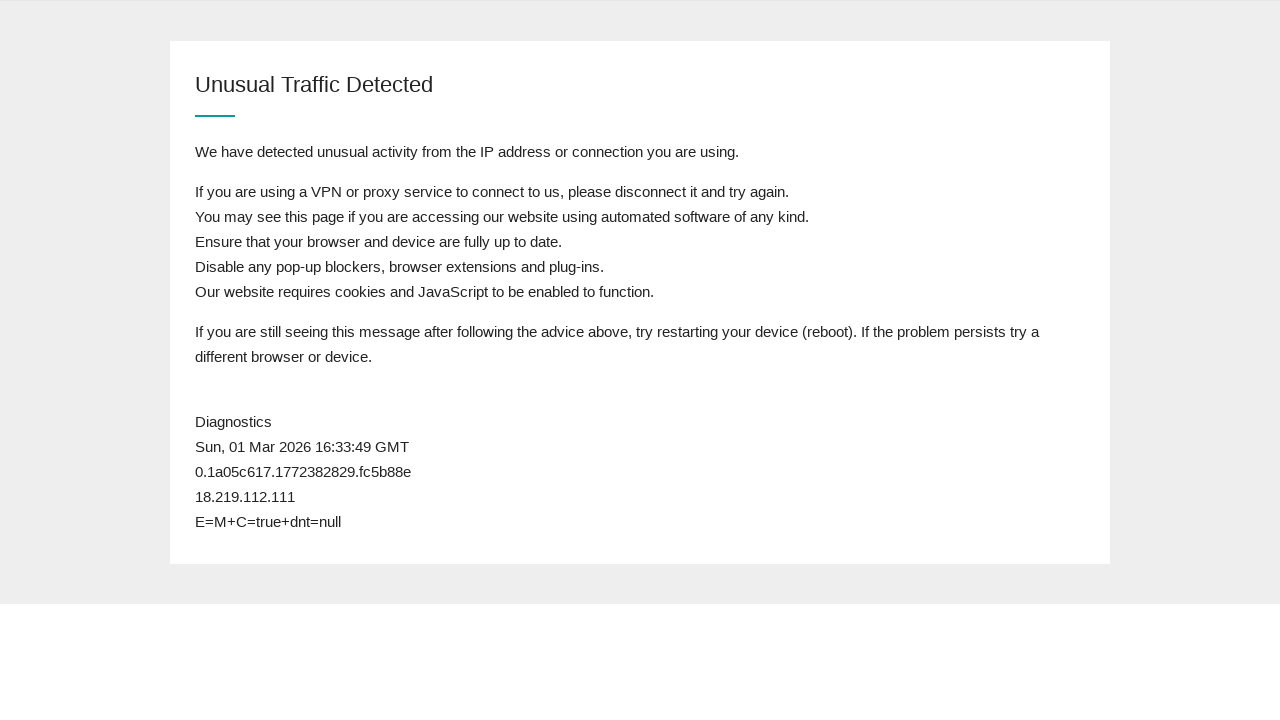

Checked page content for postcode field (attempt 35/50)
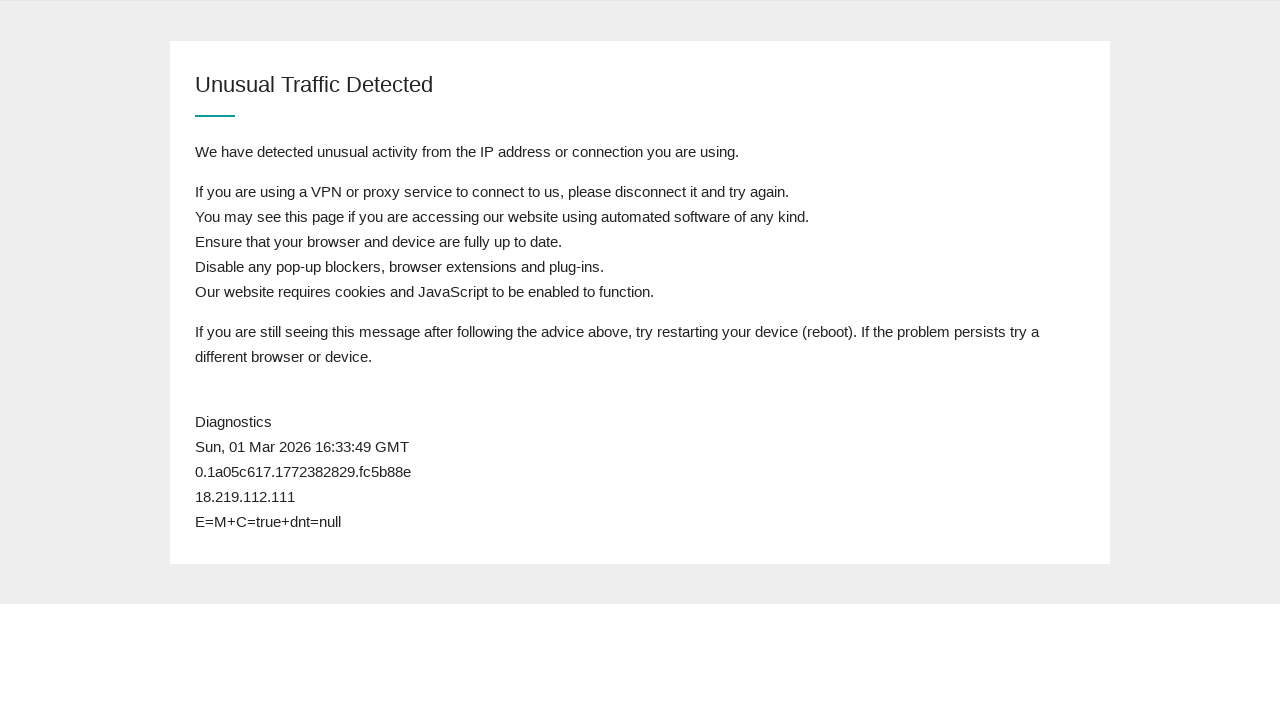

Queue still active, reloading page to check again
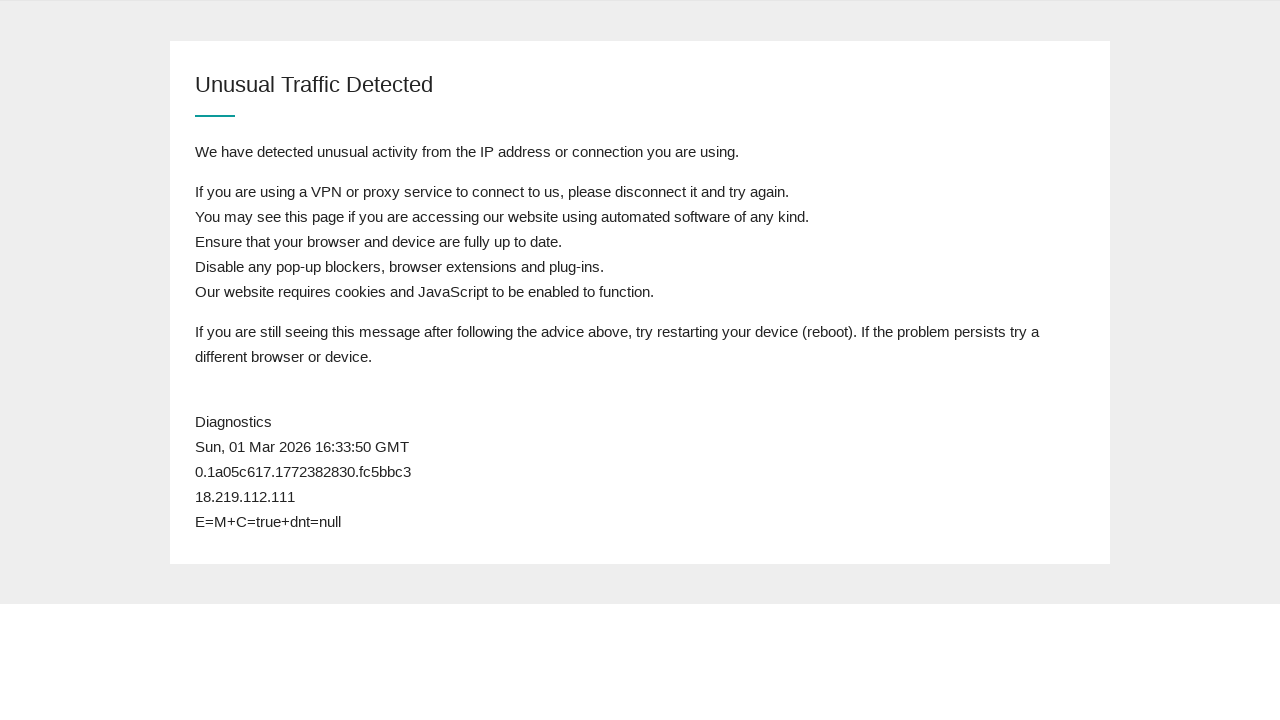

Waited for page body to load after queue check refresh
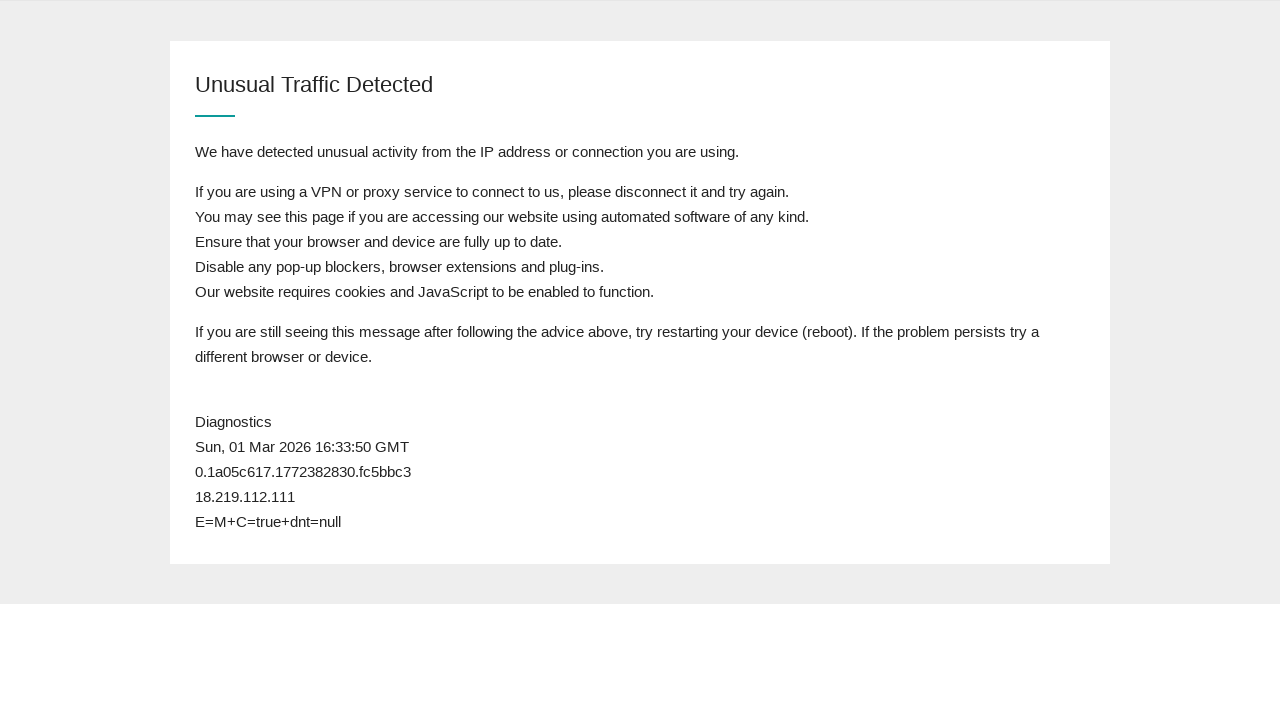

Checked page content for postcode field (attempt 36/50)
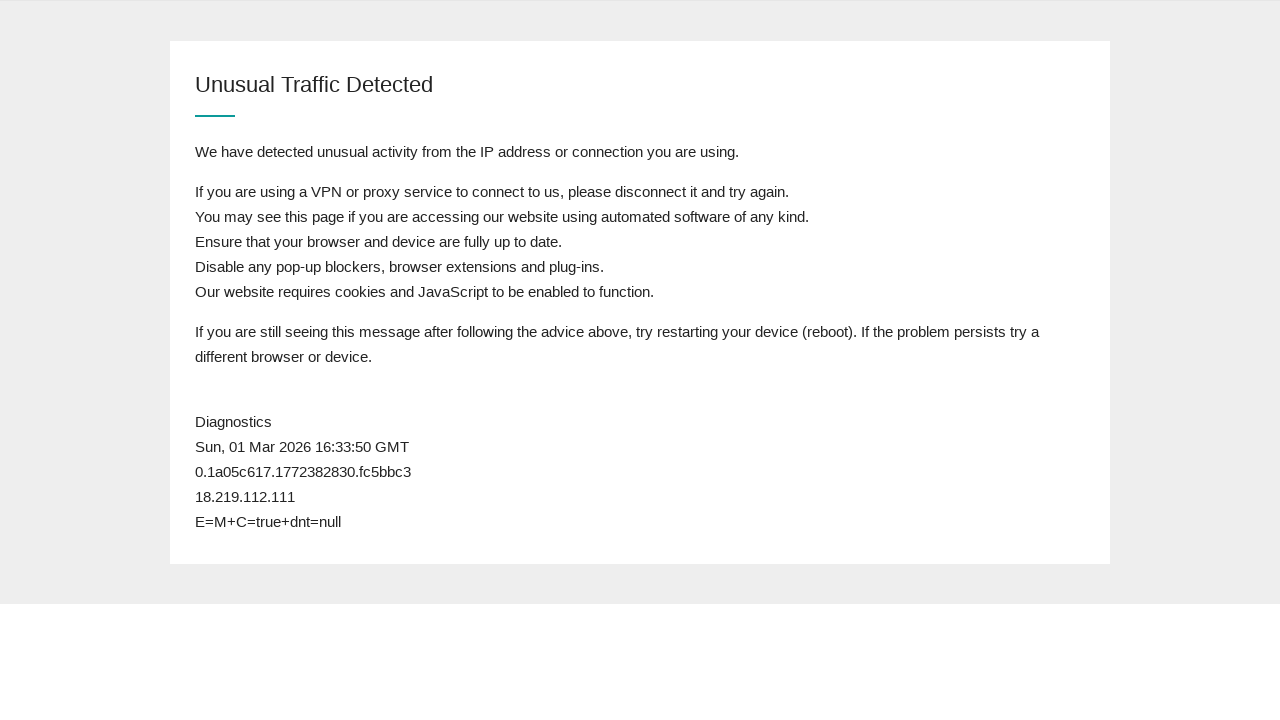

Queue still active, reloading page to check again
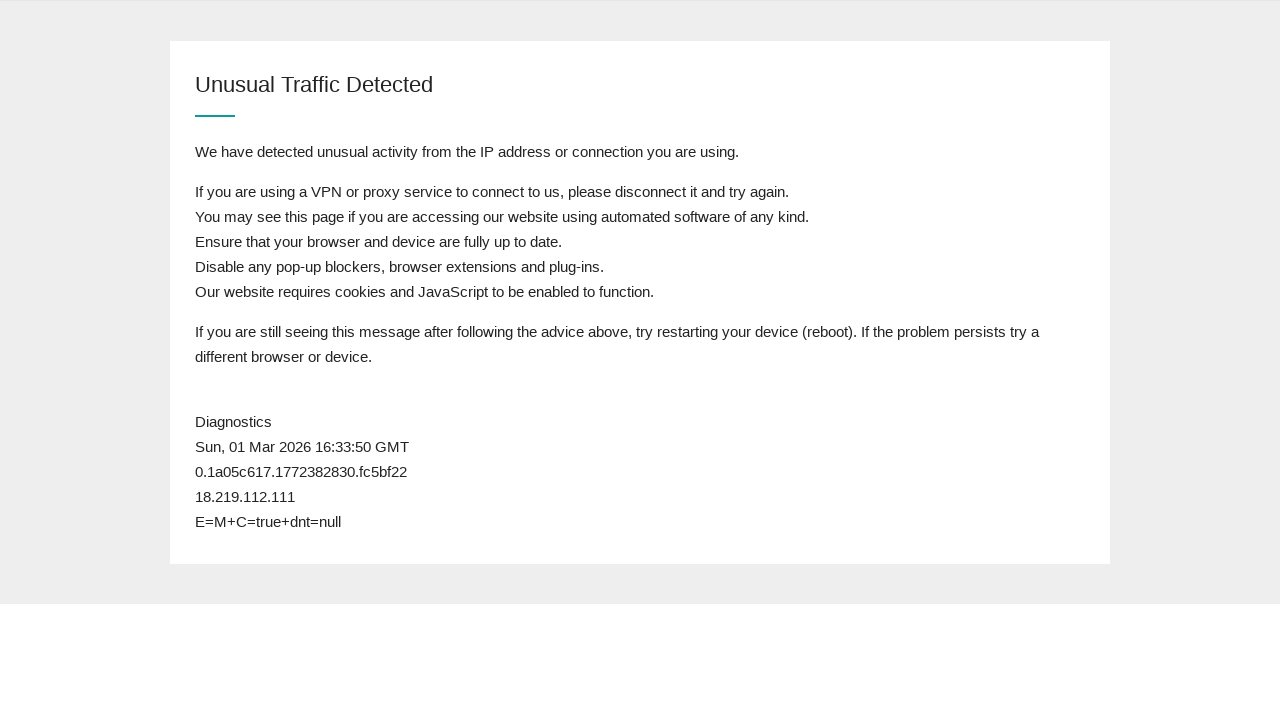

Waited for page body to load after queue check refresh
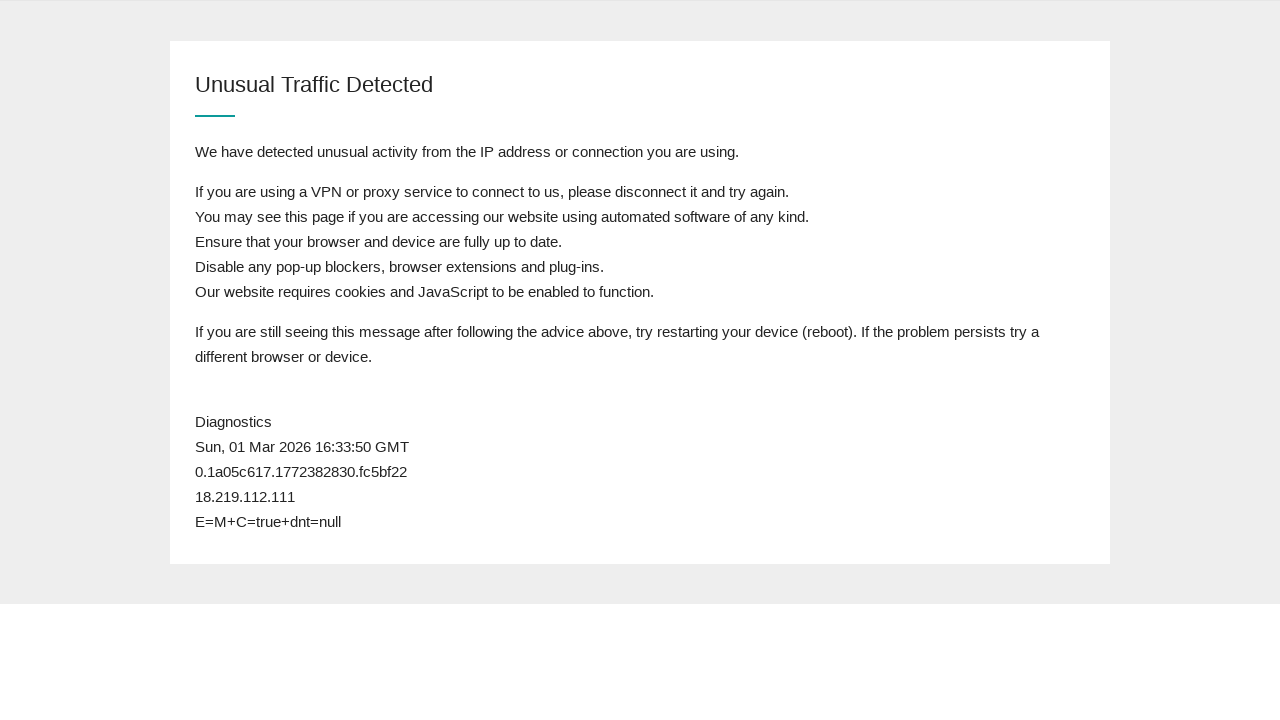

Checked page content for postcode field (attempt 37/50)
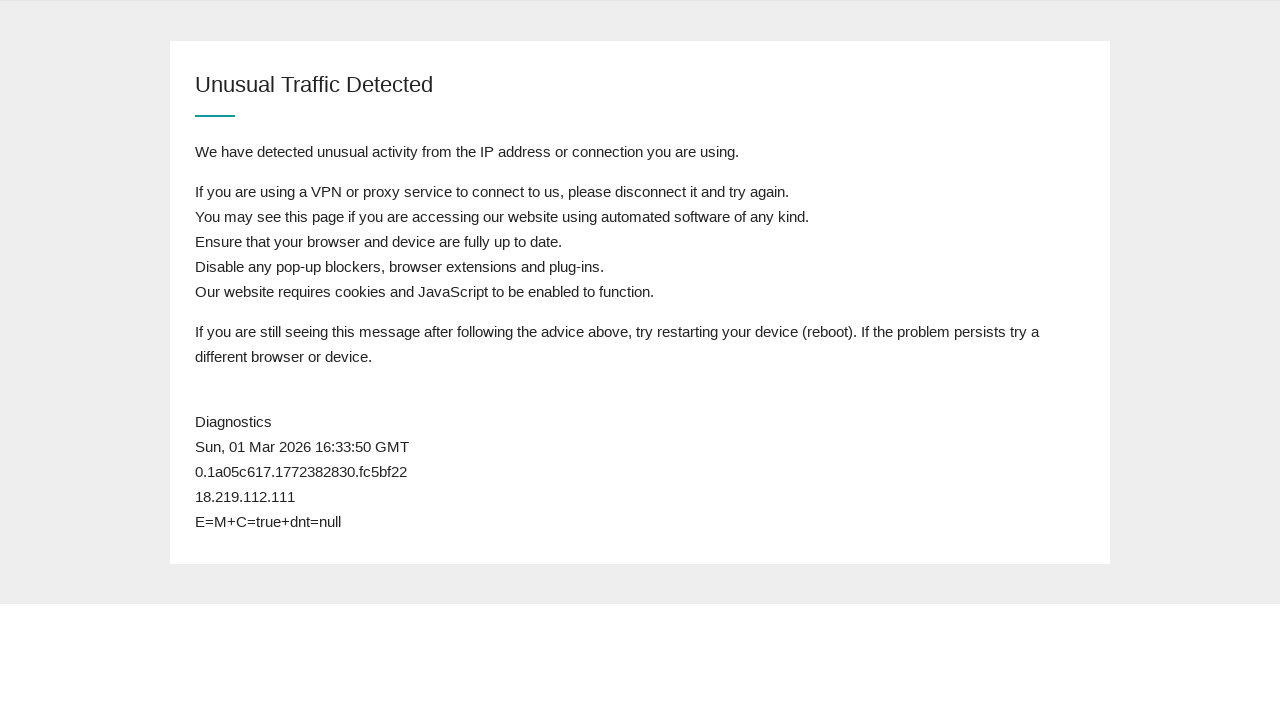

Queue still active, reloading page to check again
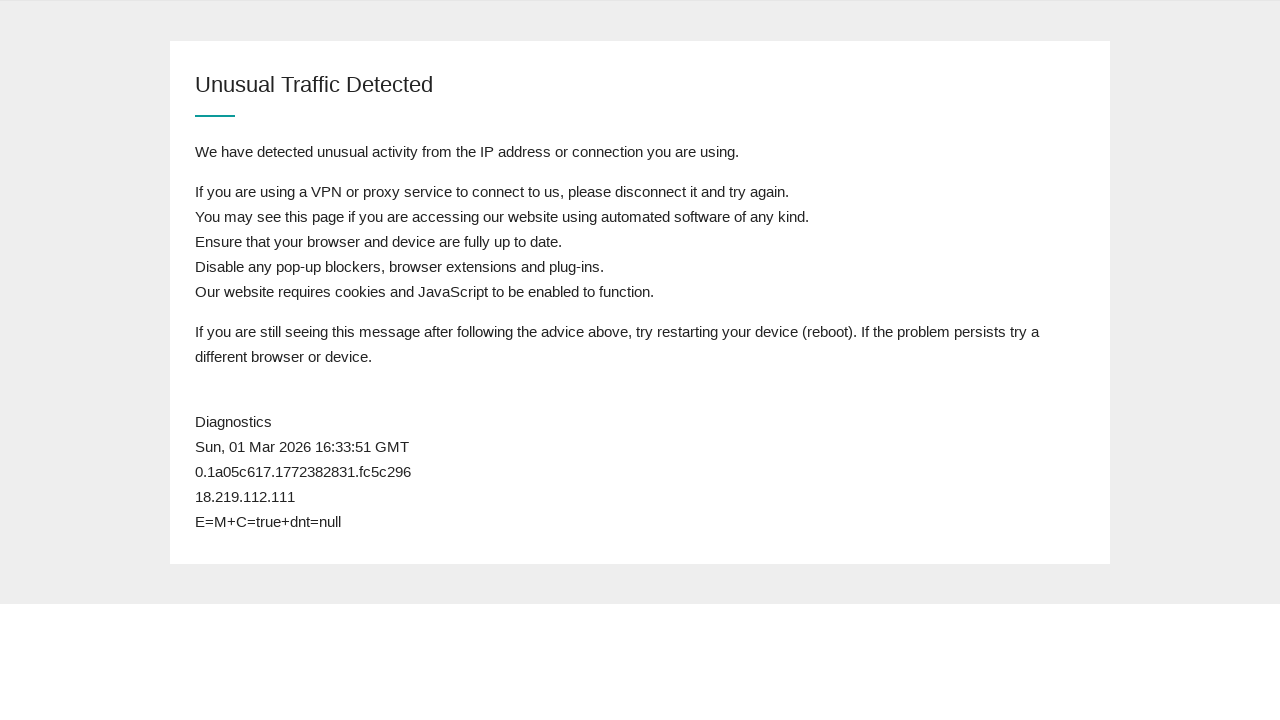

Waited for page body to load after queue check refresh
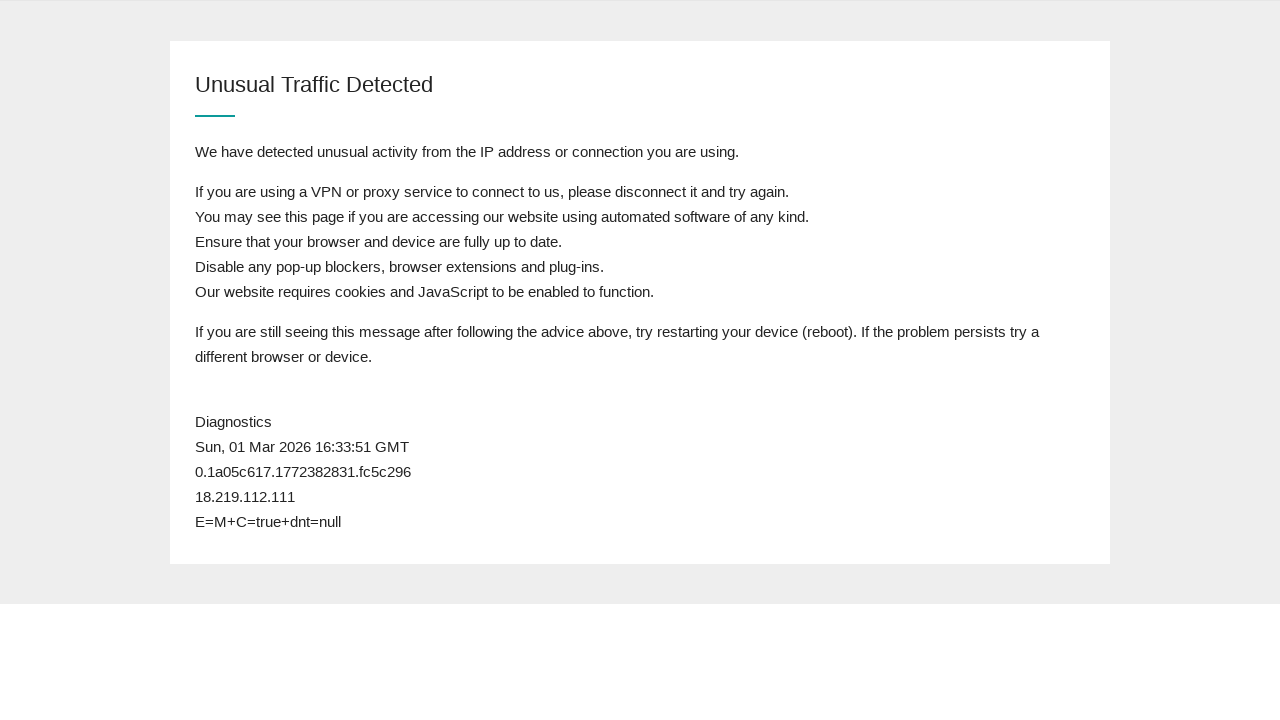

Checked page content for postcode field (attempt 38/50)
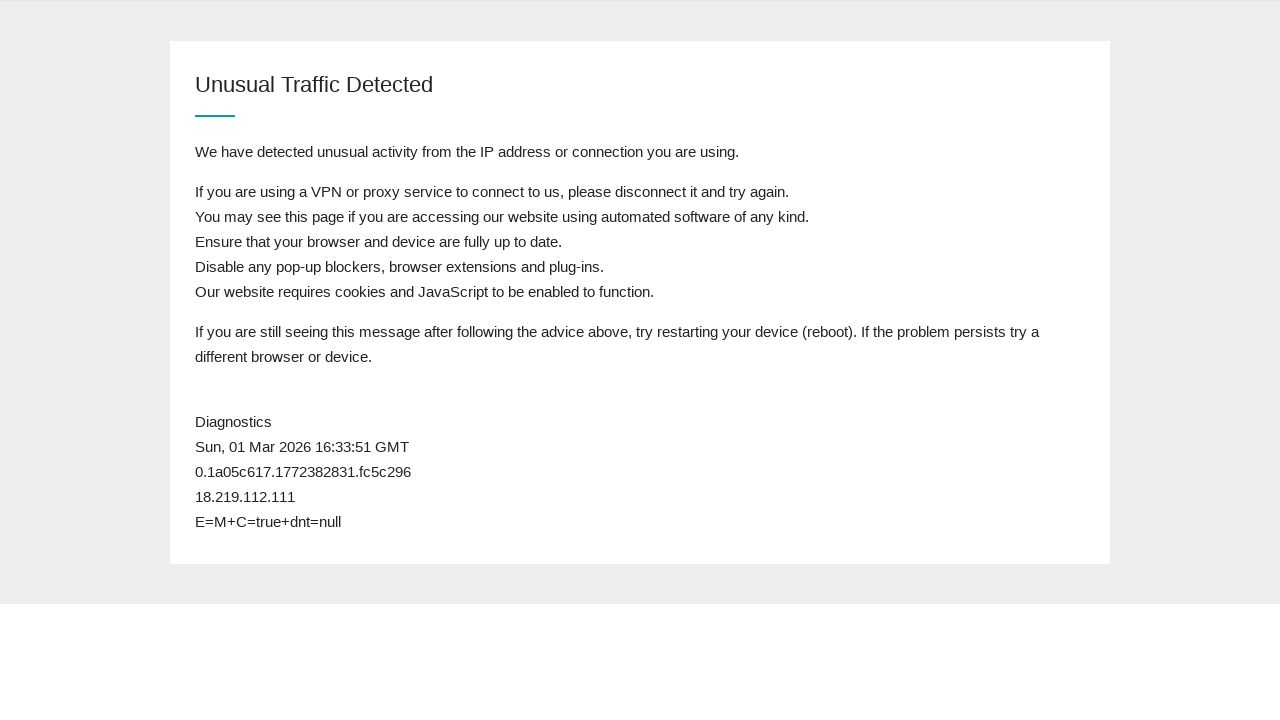

Queue still active, reloading page to check again
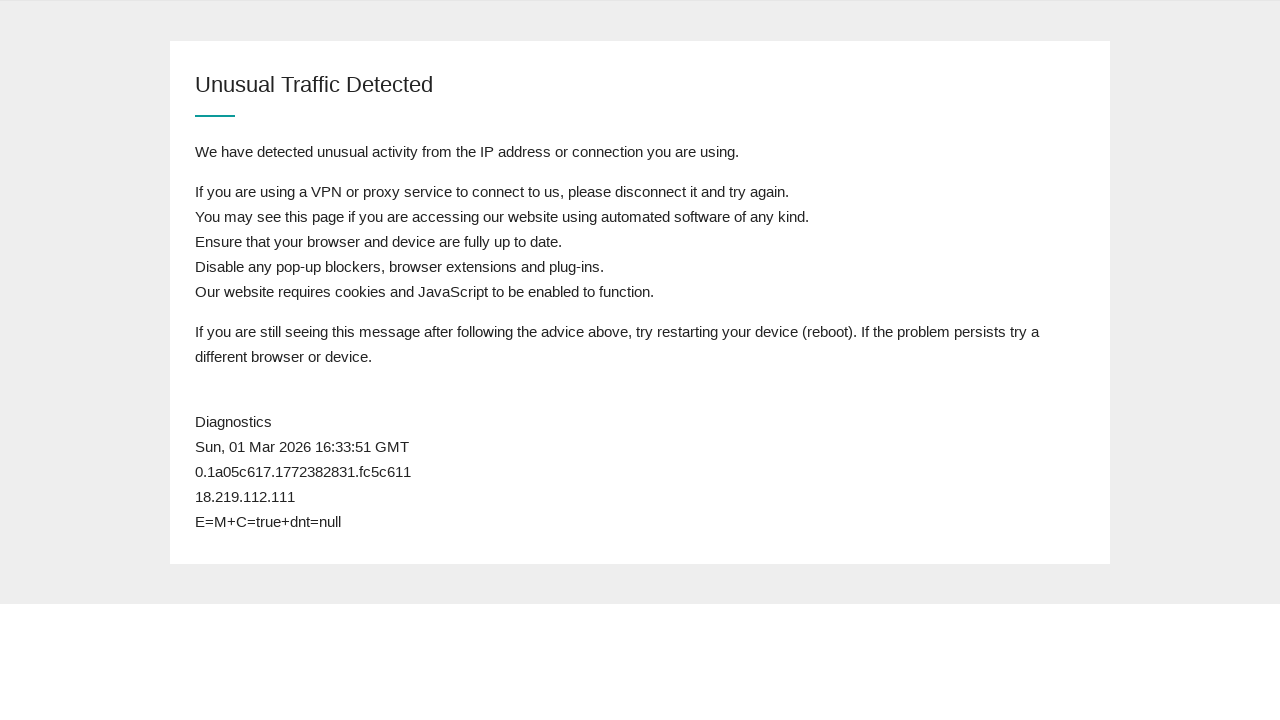

Waited for page body to load after queue check refresh
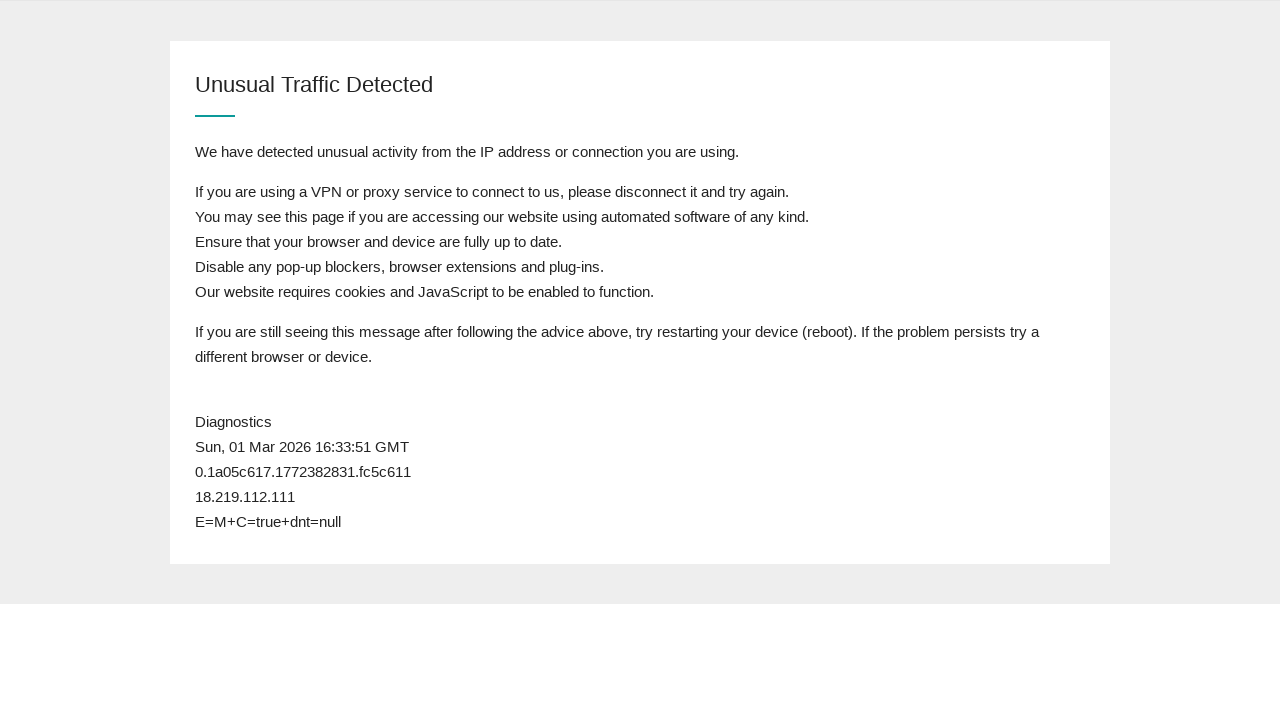

Checked page content for postcode field (attempt 39/50)
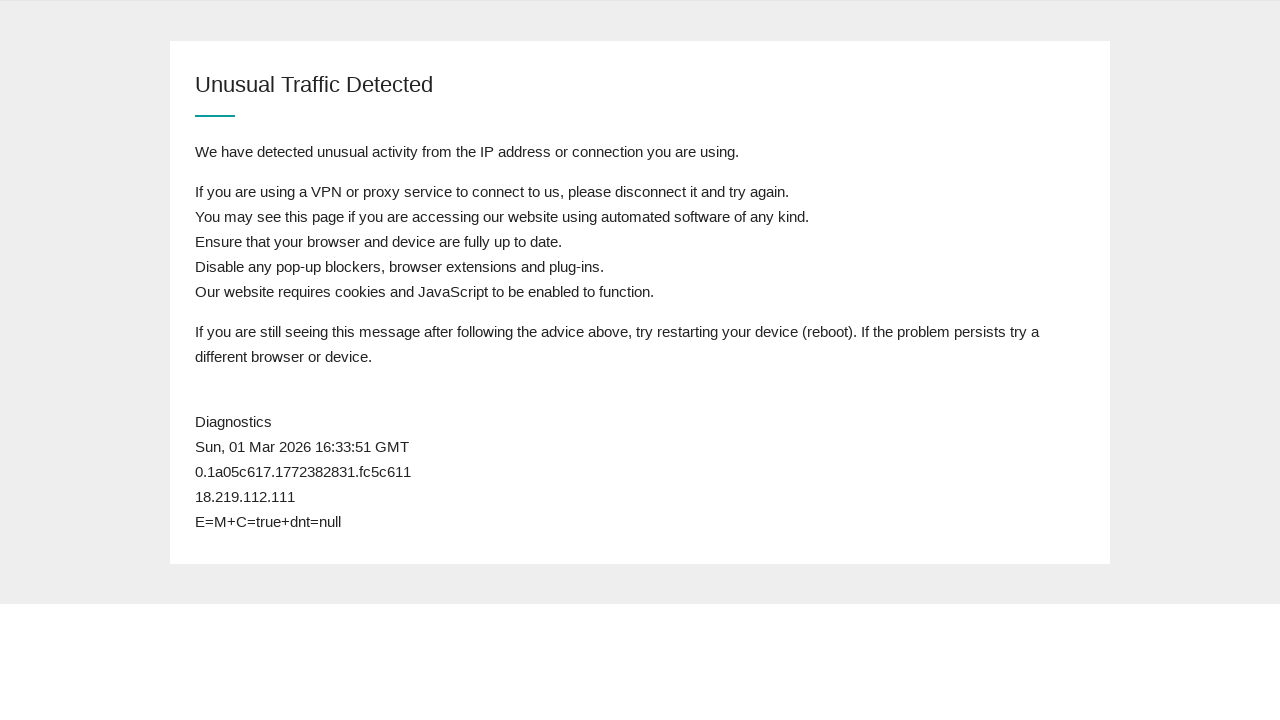

Queue still active, reloading page to check again
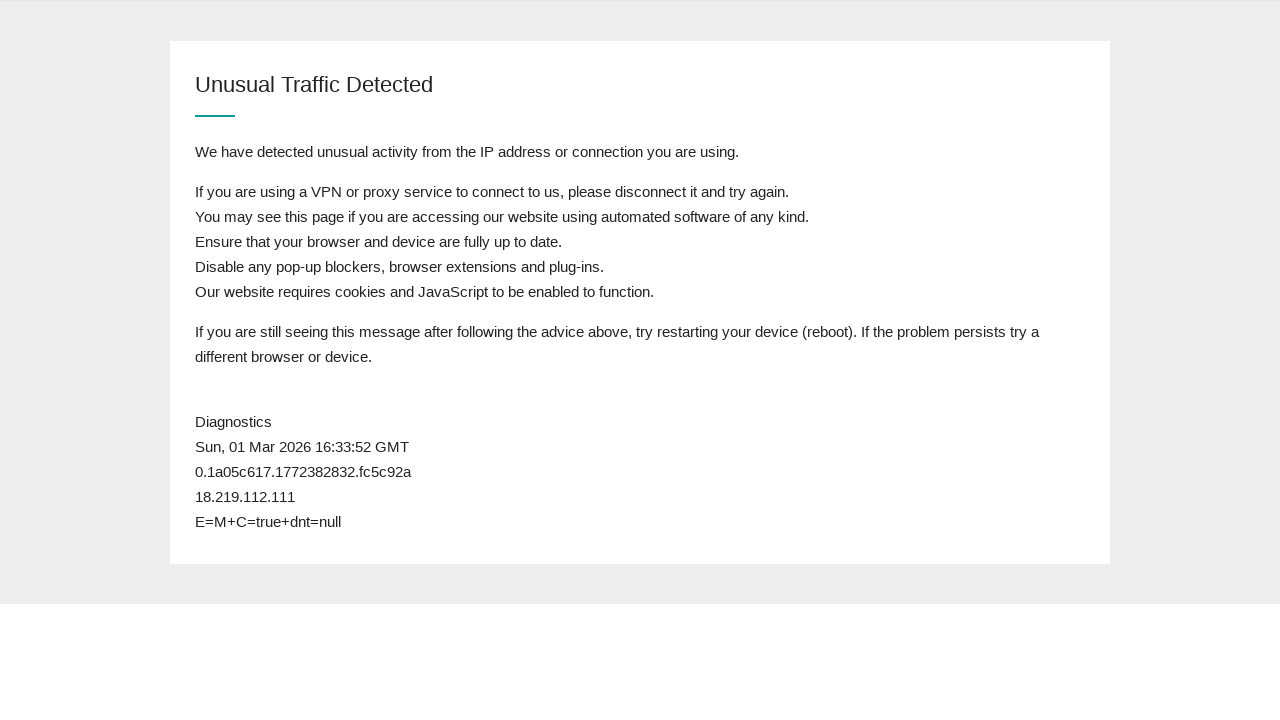

Waited for page body to load after queue check refresh
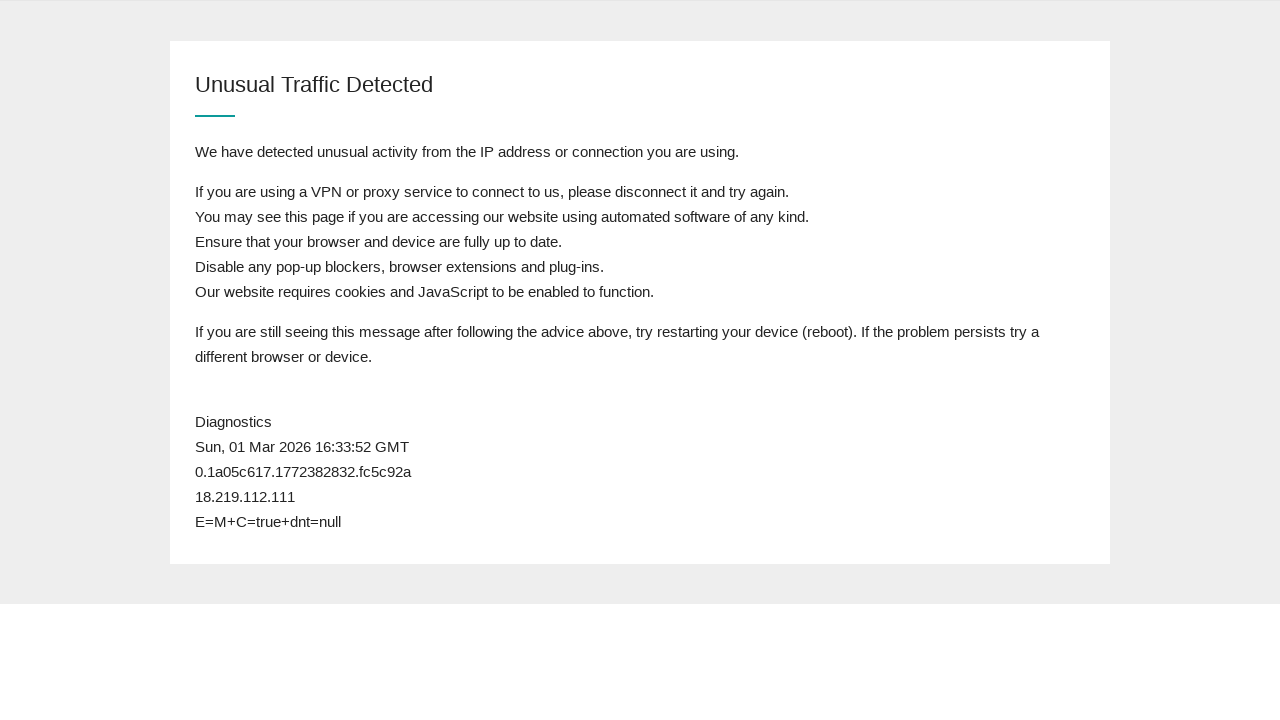

Checked page content for postcode field (attempt 40/50)
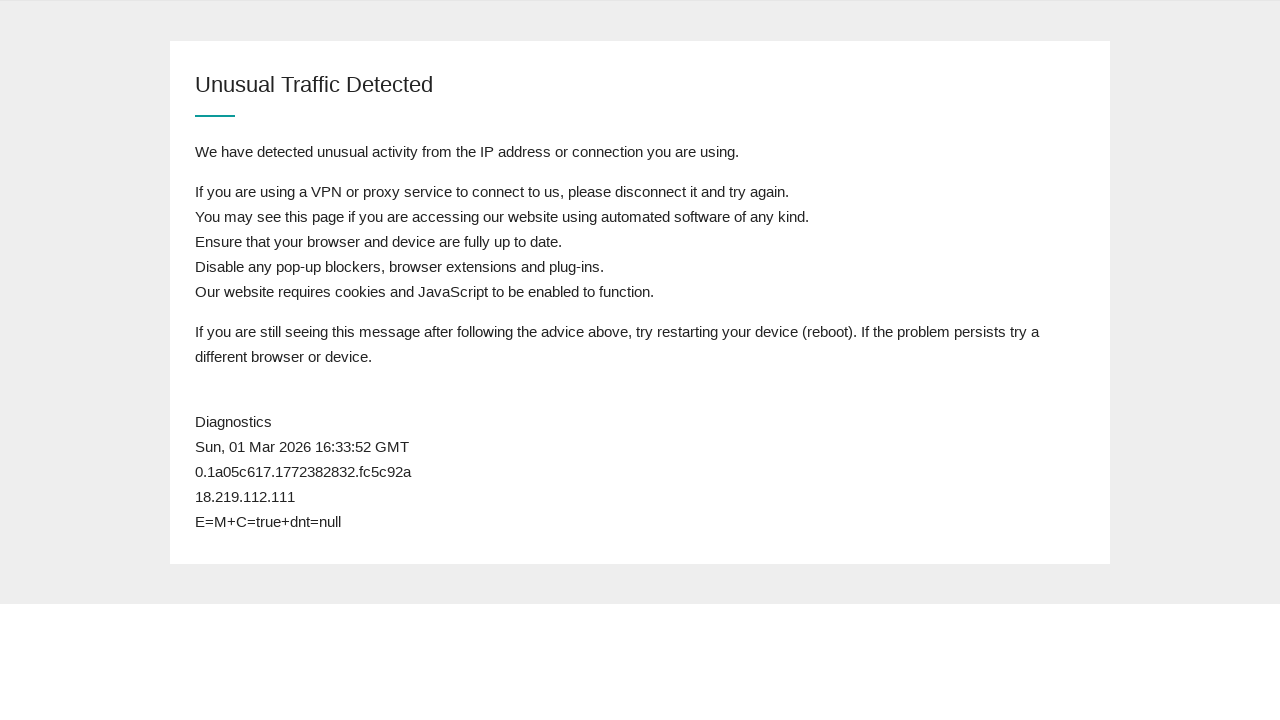

Queue still active, reloading page to check again
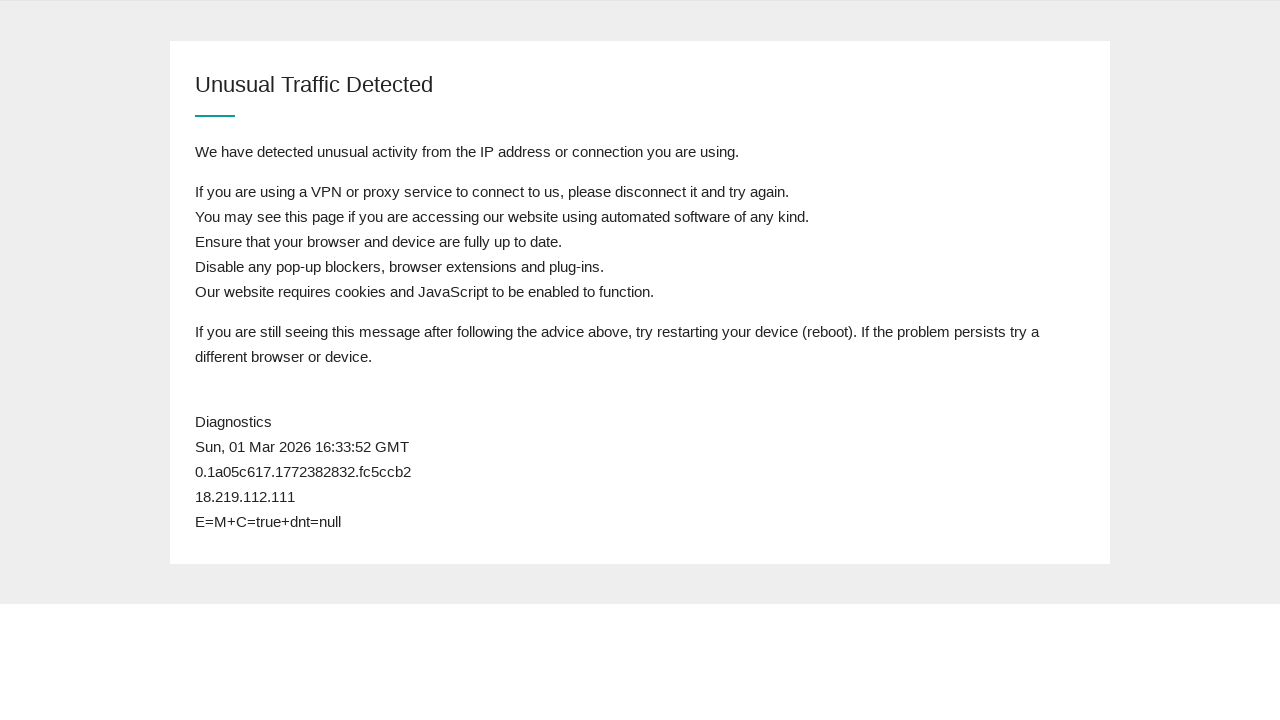

Waited for page body to load after queue check refresh
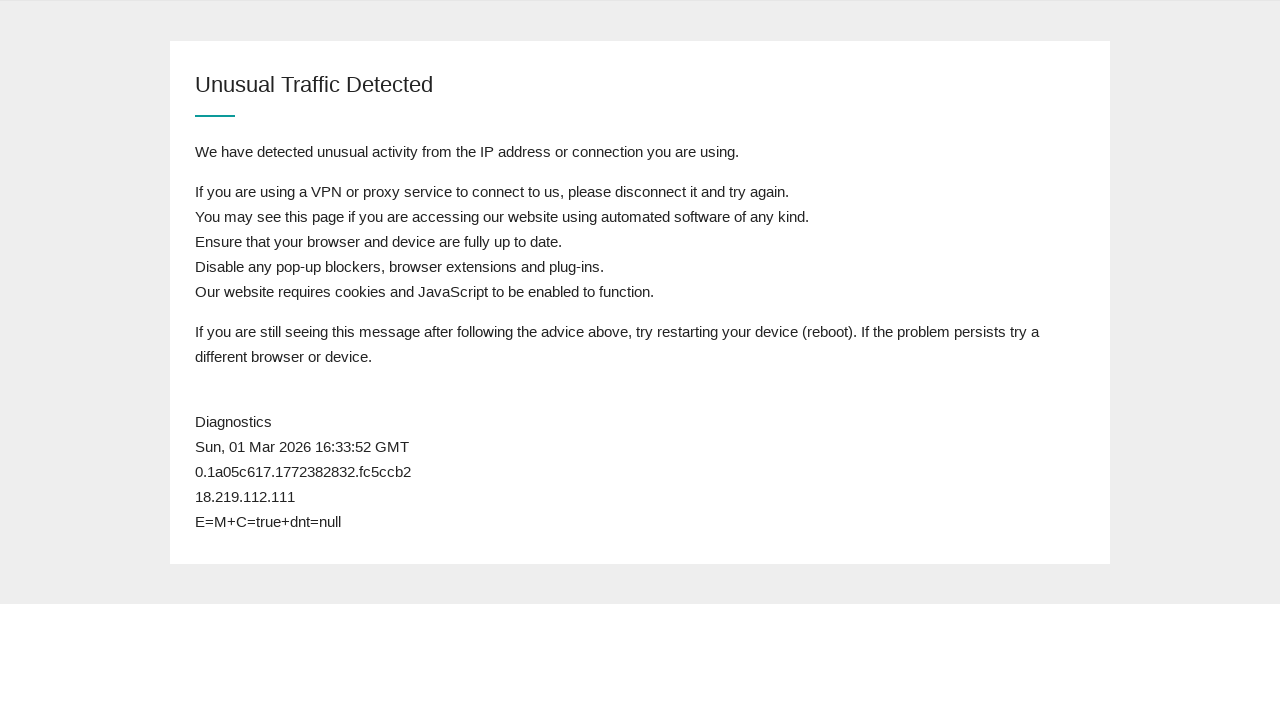

Checked page content for postcode field (attempt 41/50)
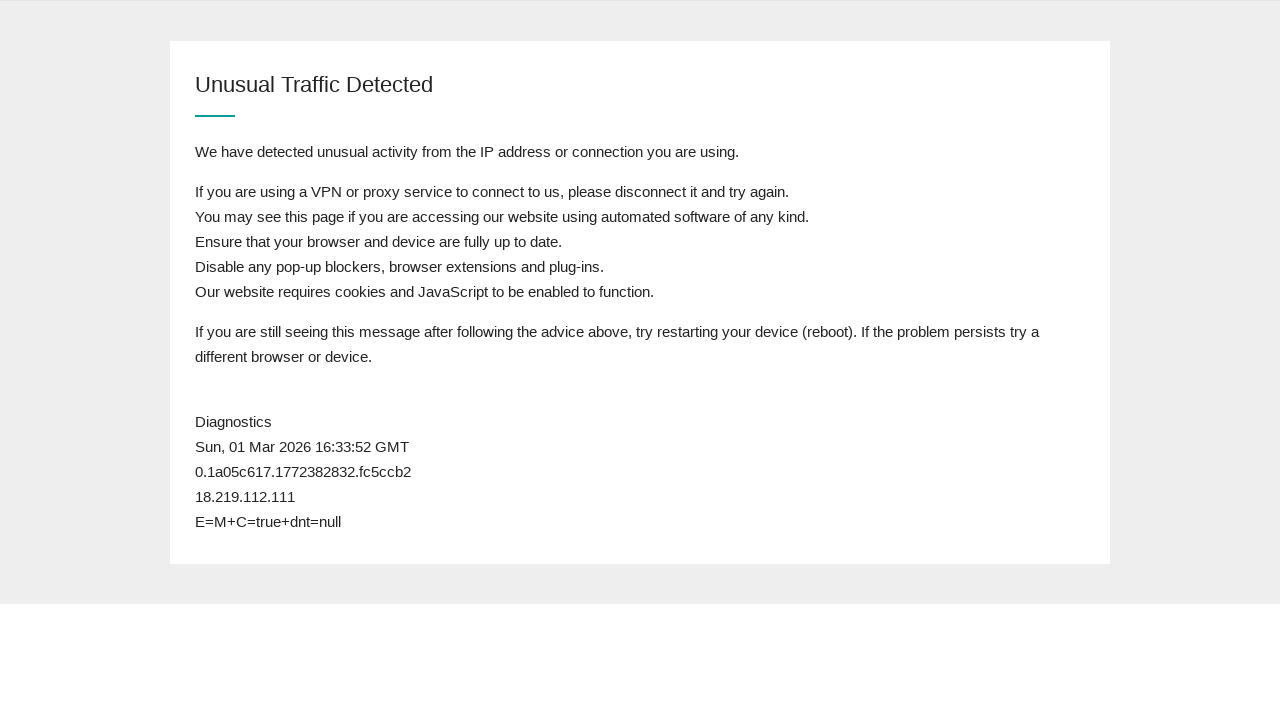

Queue still active, reloading page to check again
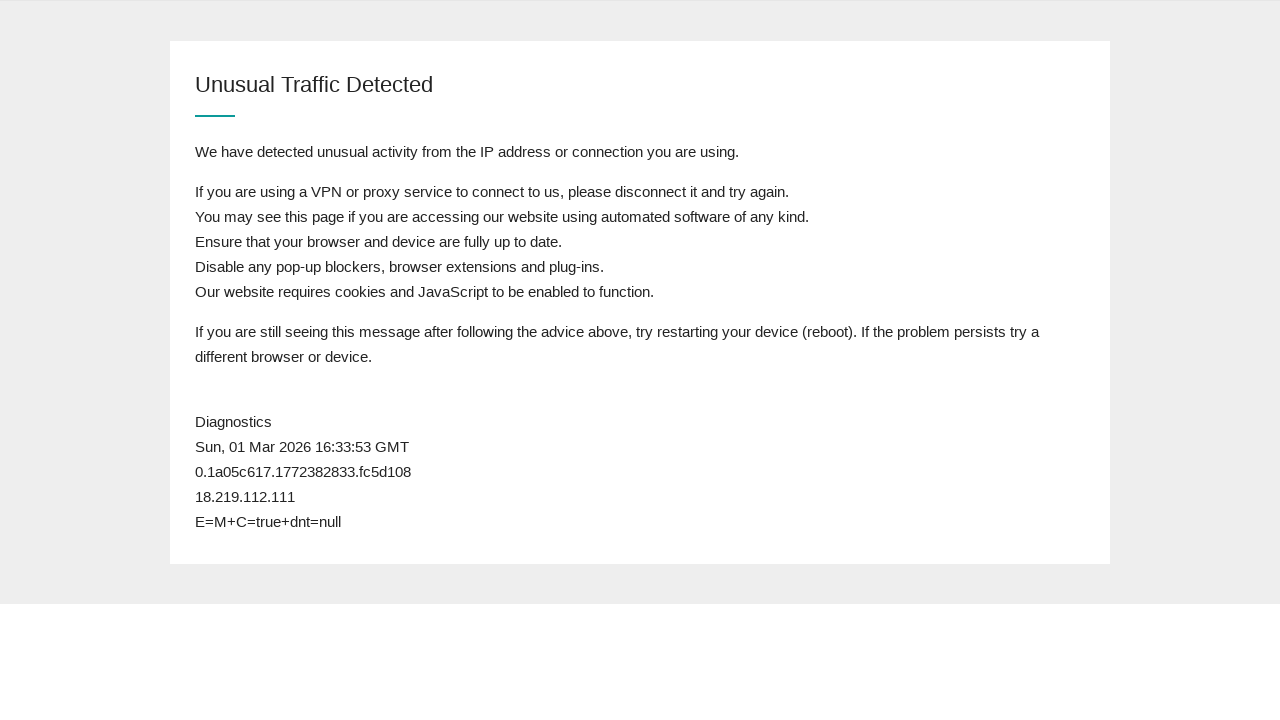

Waited for page body to load after queue check refresh
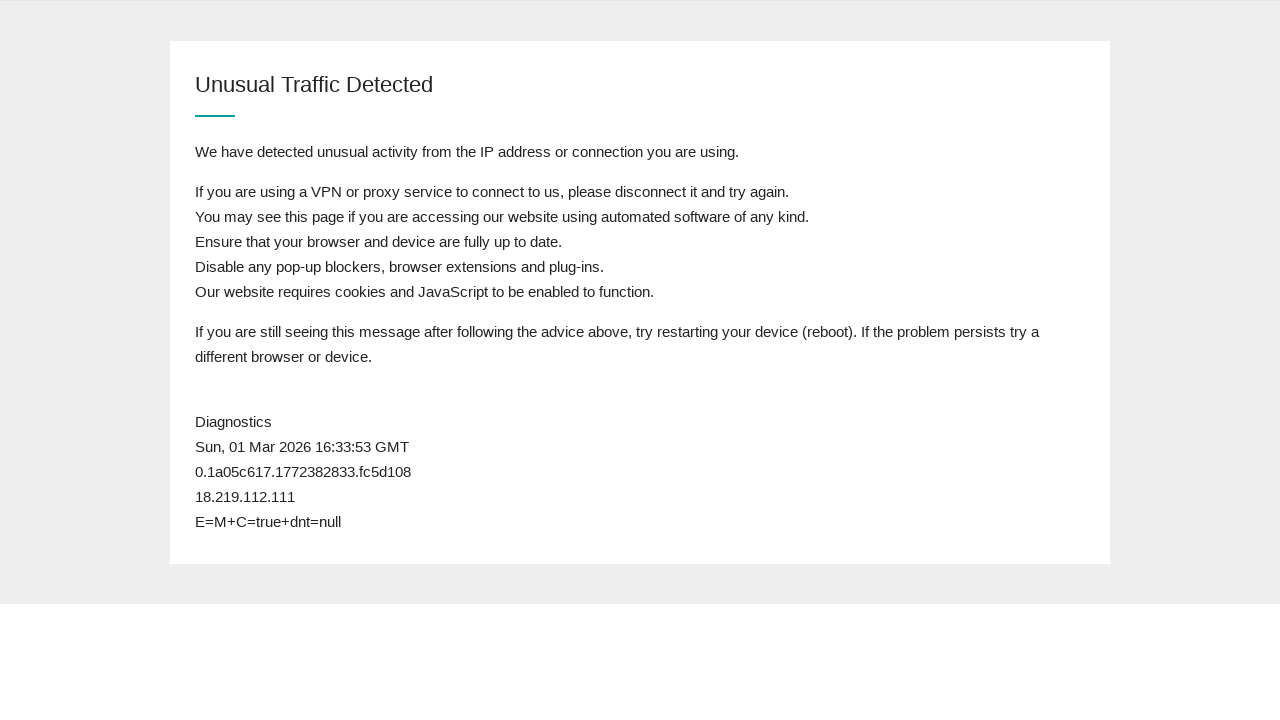

Checked page content for postcode field (attempt 42/50)
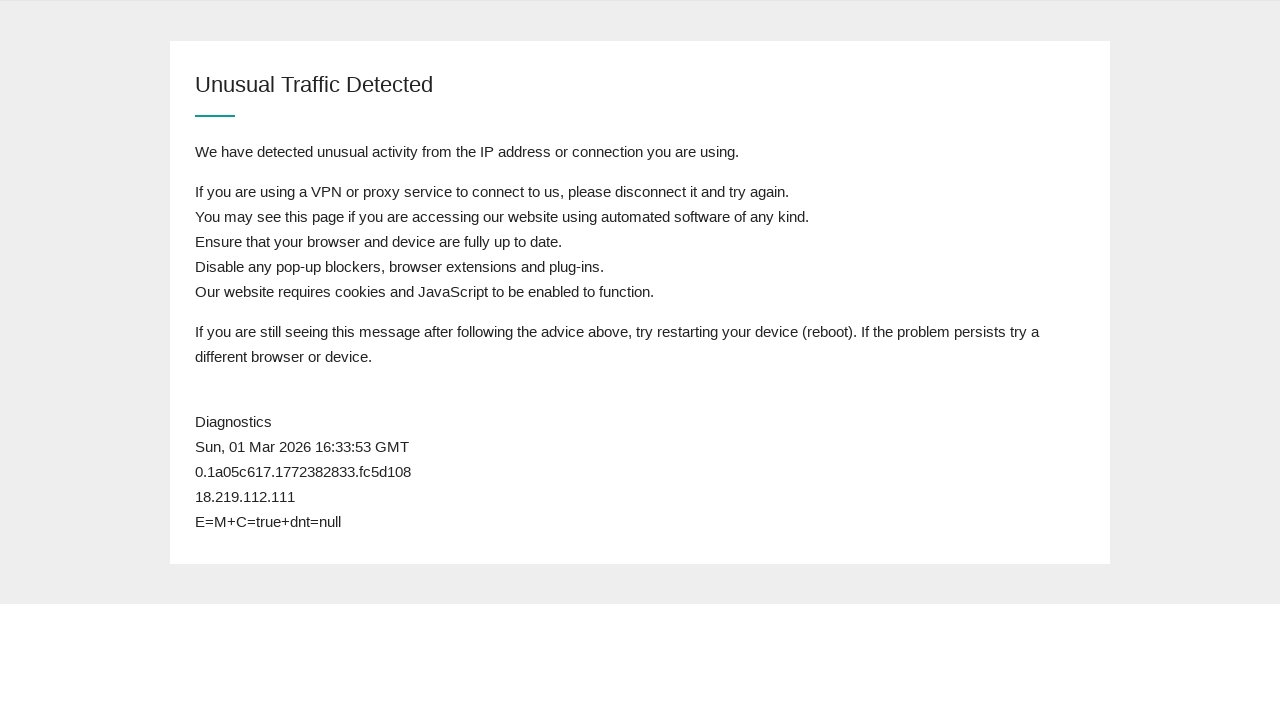

Queue still active, reloading page to check again
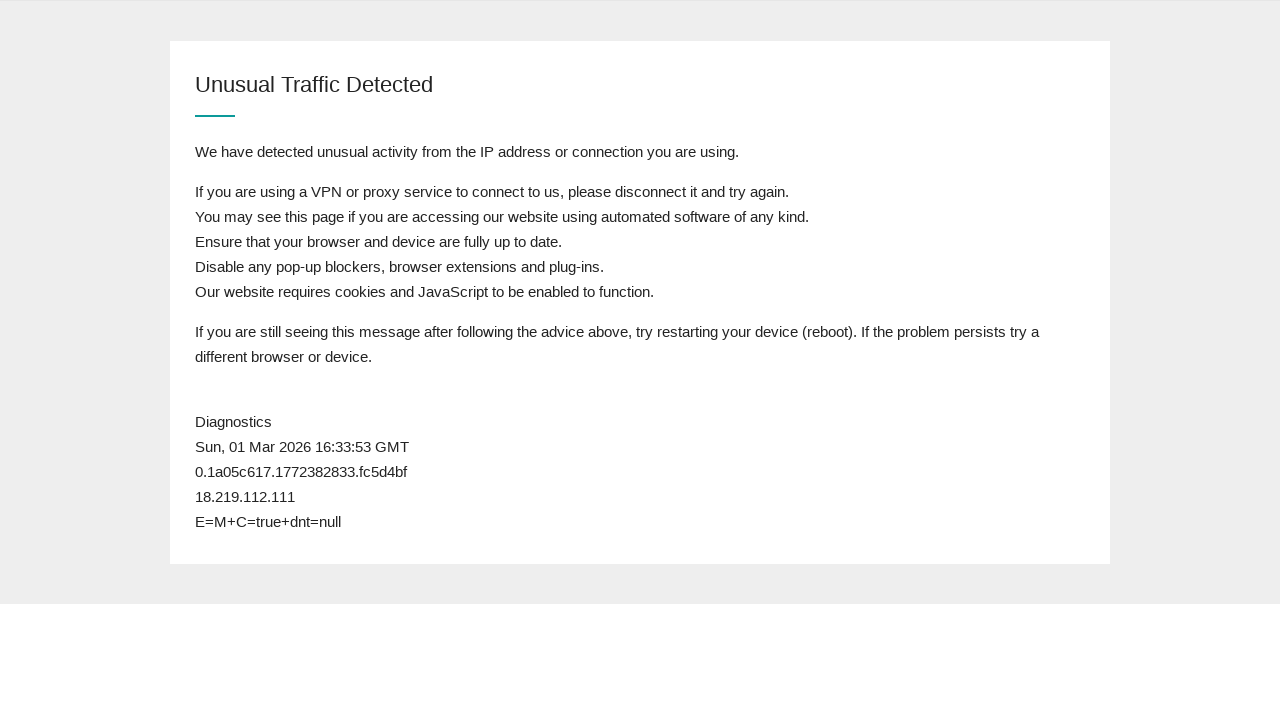

Waited for page body to load after queue check refresh
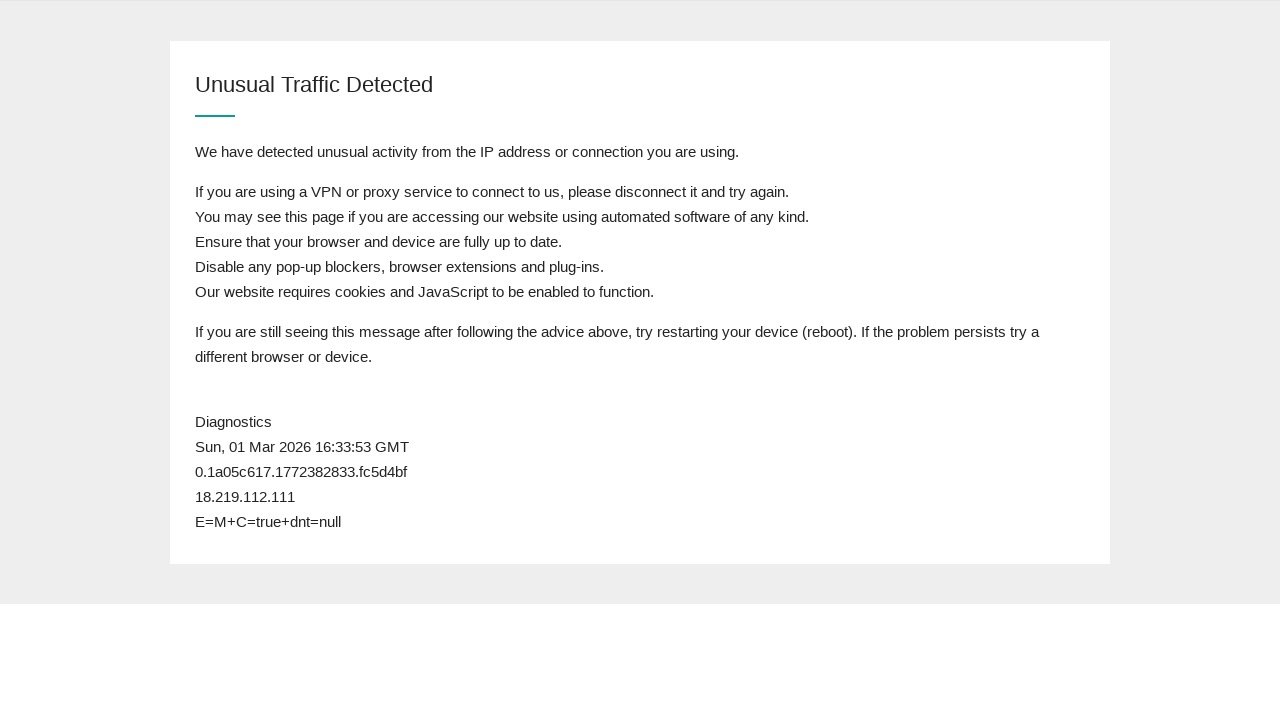

Checked page content for postcode field (attempt 43/50)
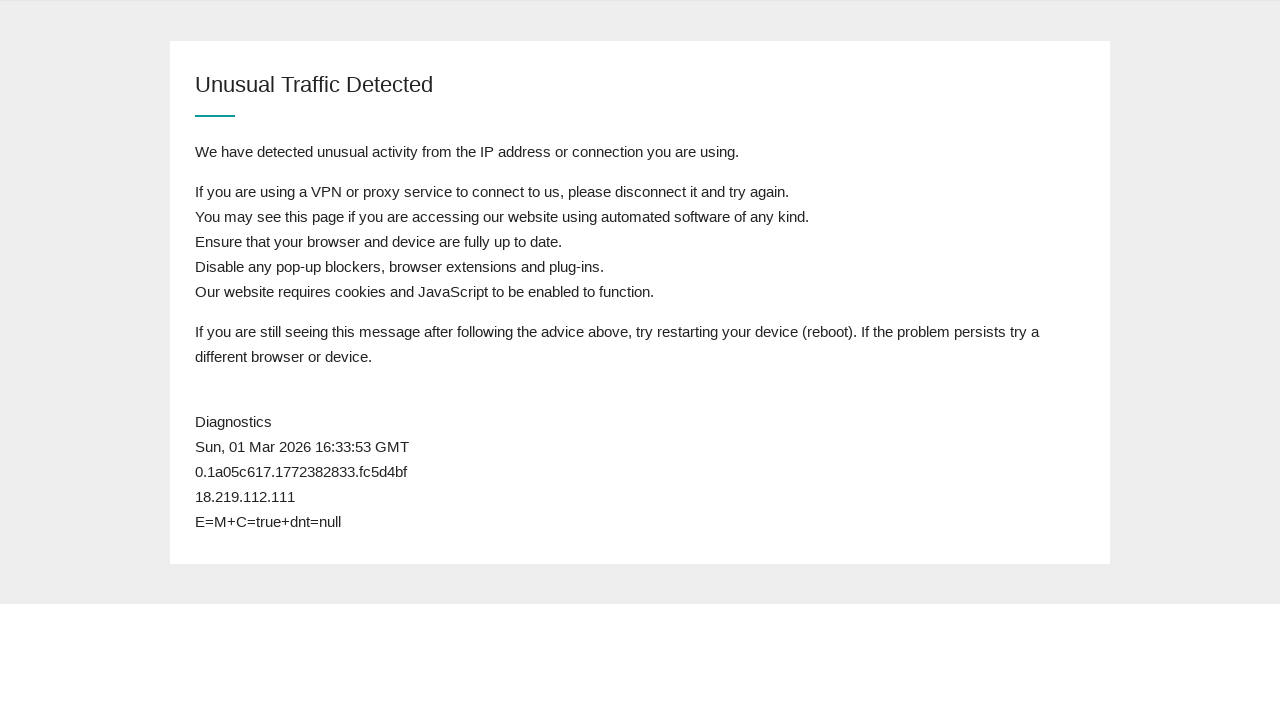

Queue still active, reloading page to check again
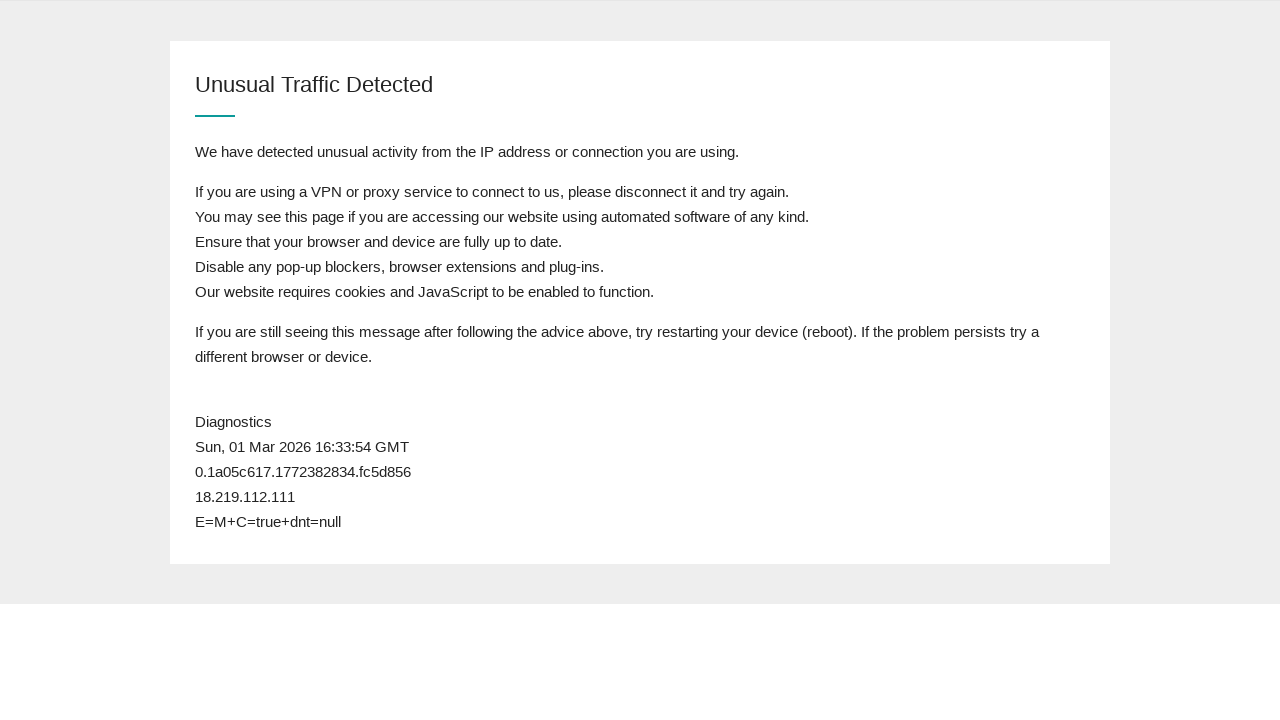

Waited for page body to load after queue check refresh
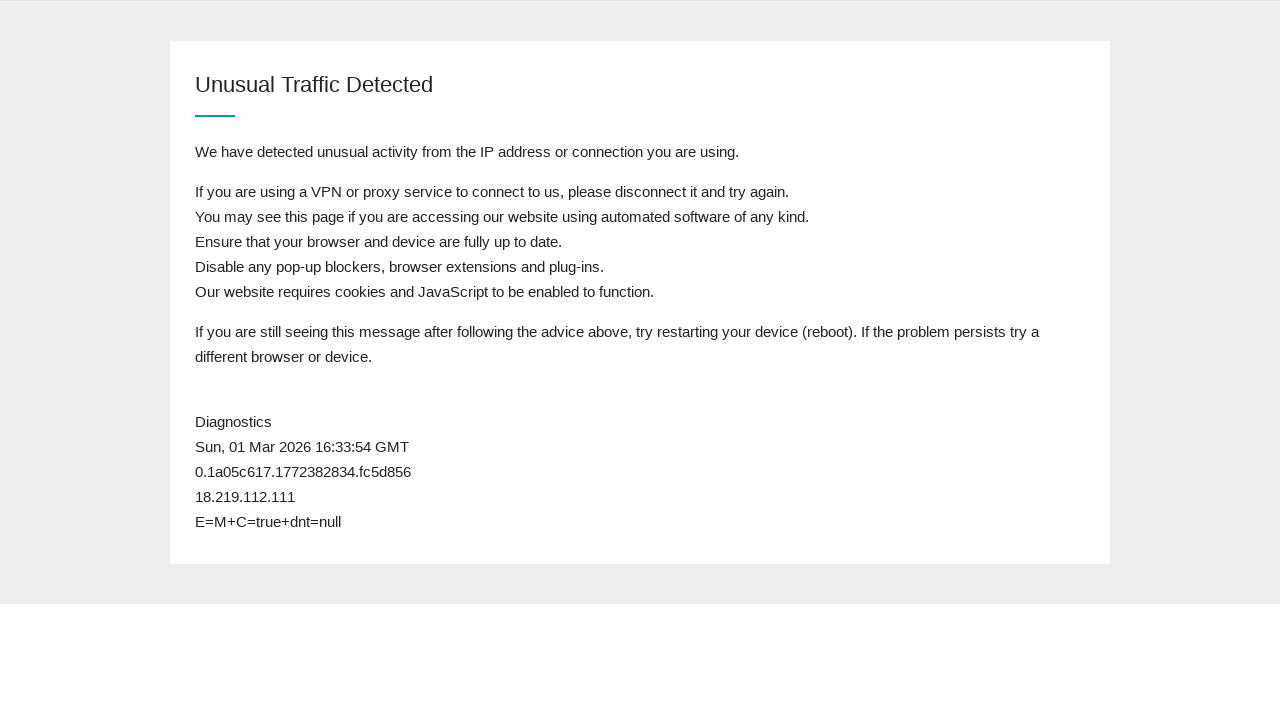

Checked page content for postcode field (attempt 44/50)
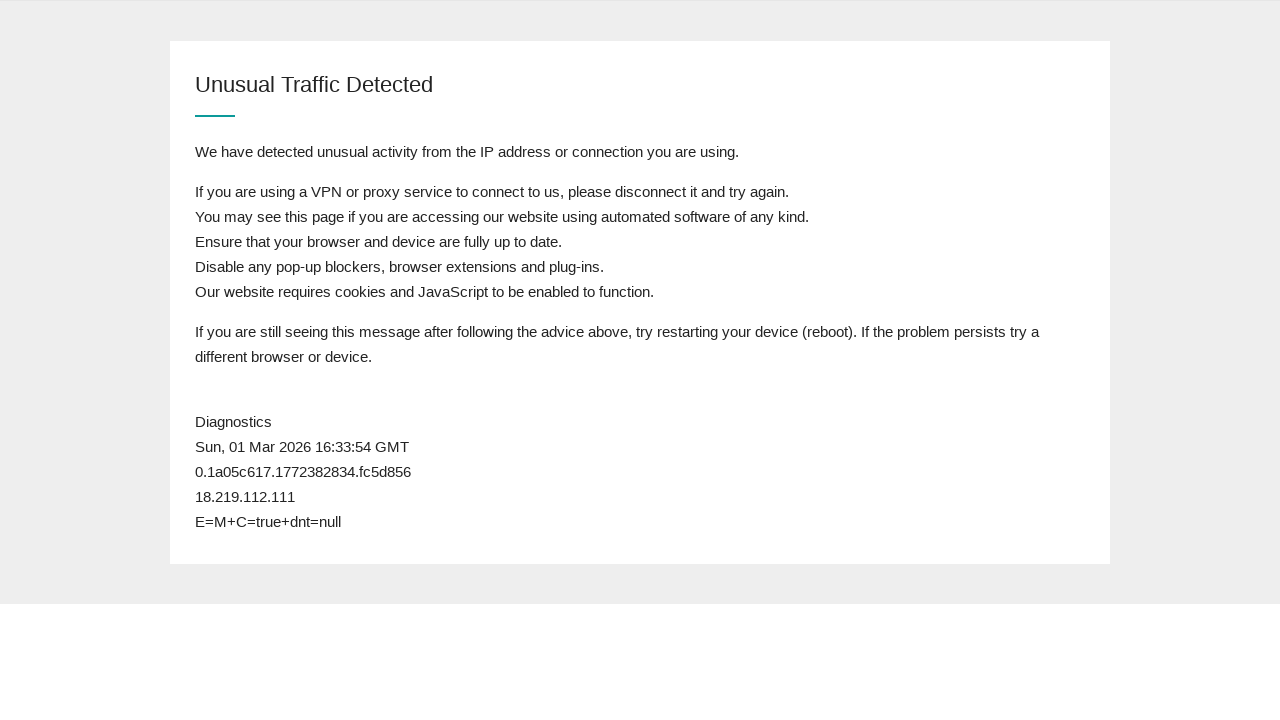

Queue still active, reloading page to check again
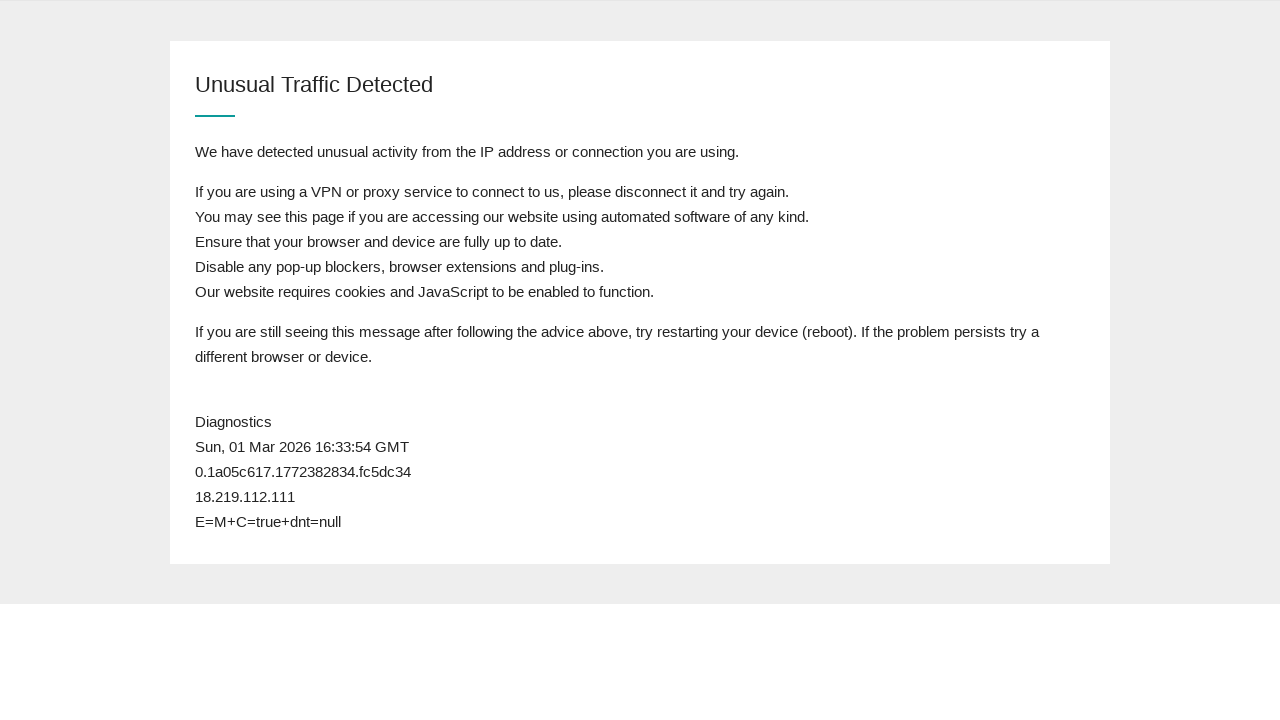

Waited for page body to load after queue check refresh
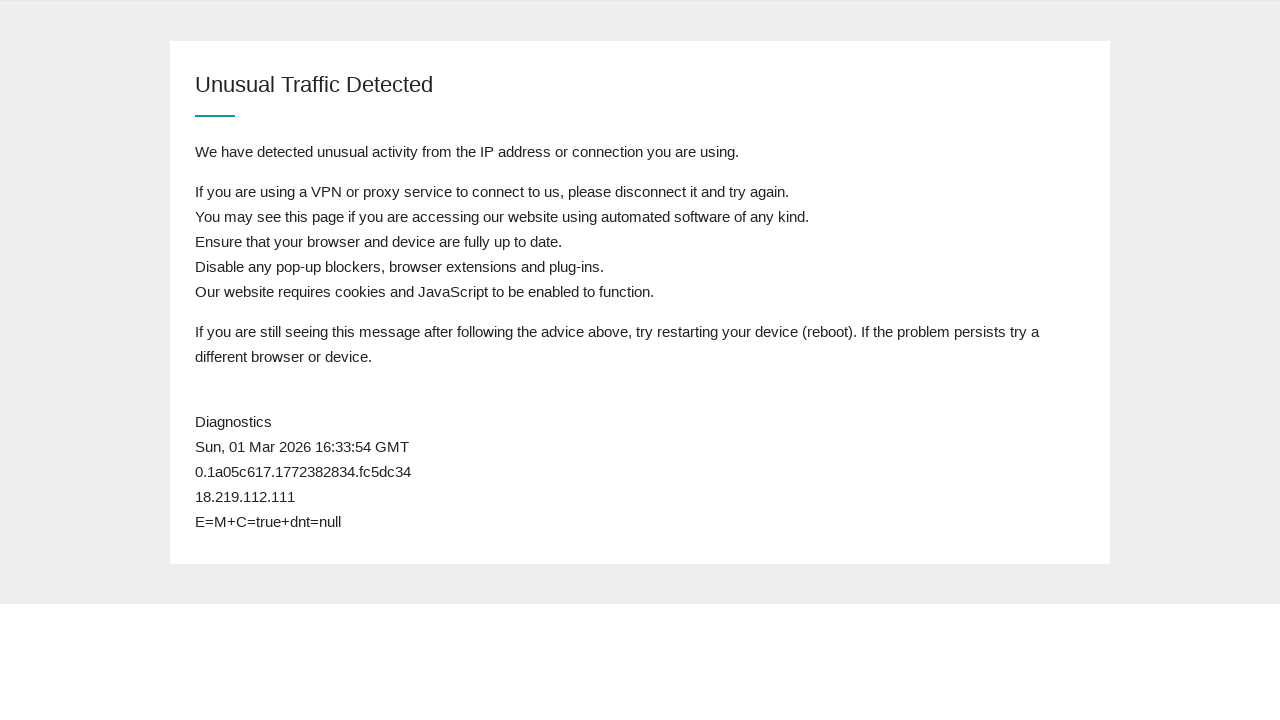

Checked page content for postcode field (attempt 45/50)
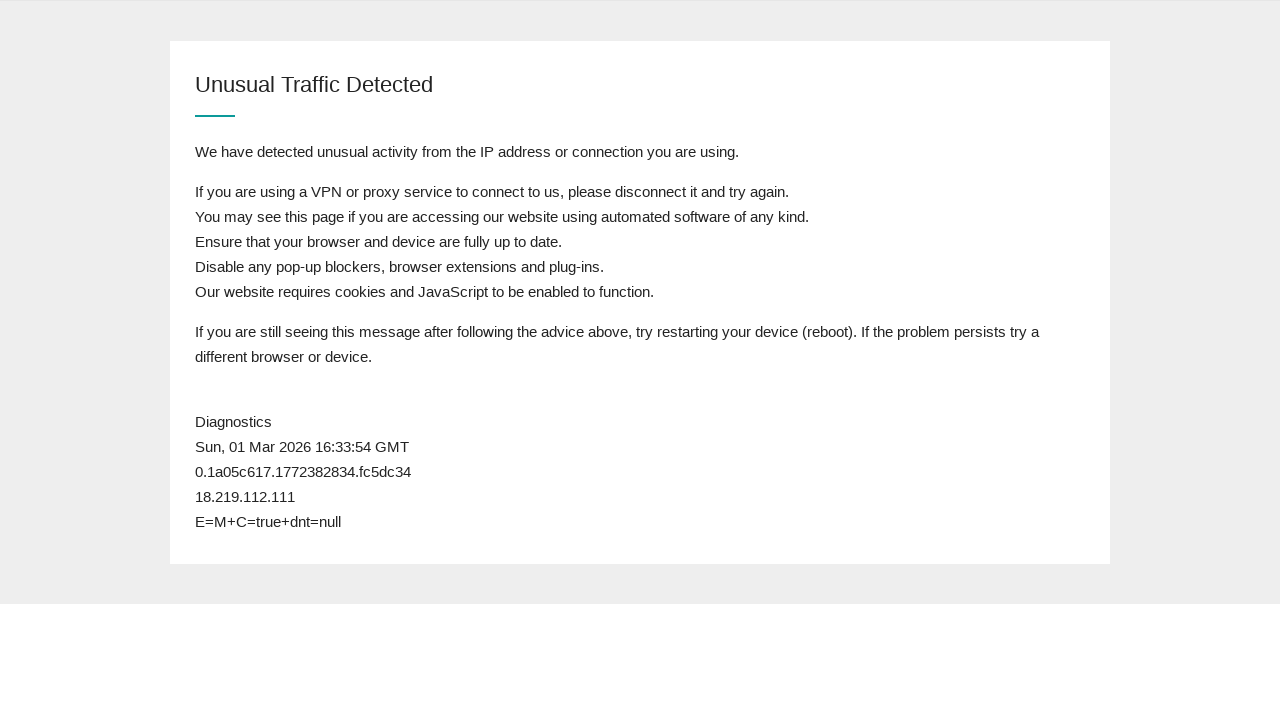

Queue still active, reloading page to check again
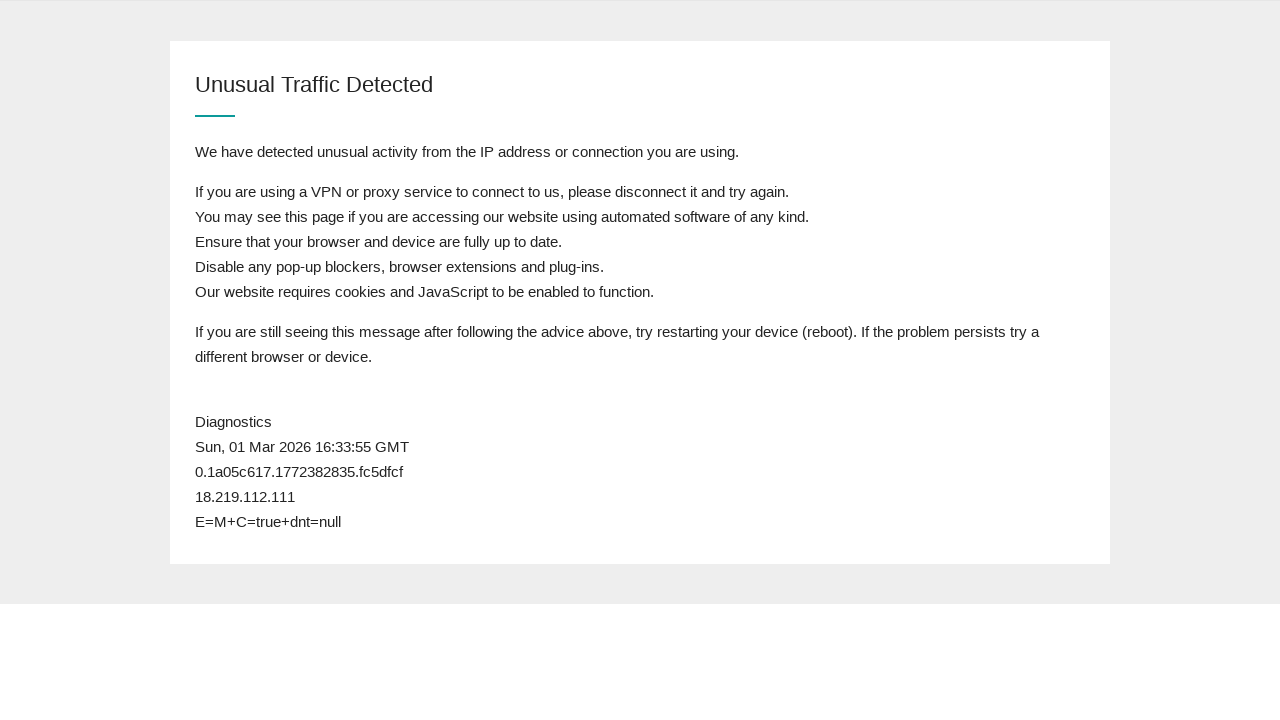

Waited for page body to load after queue check refresh
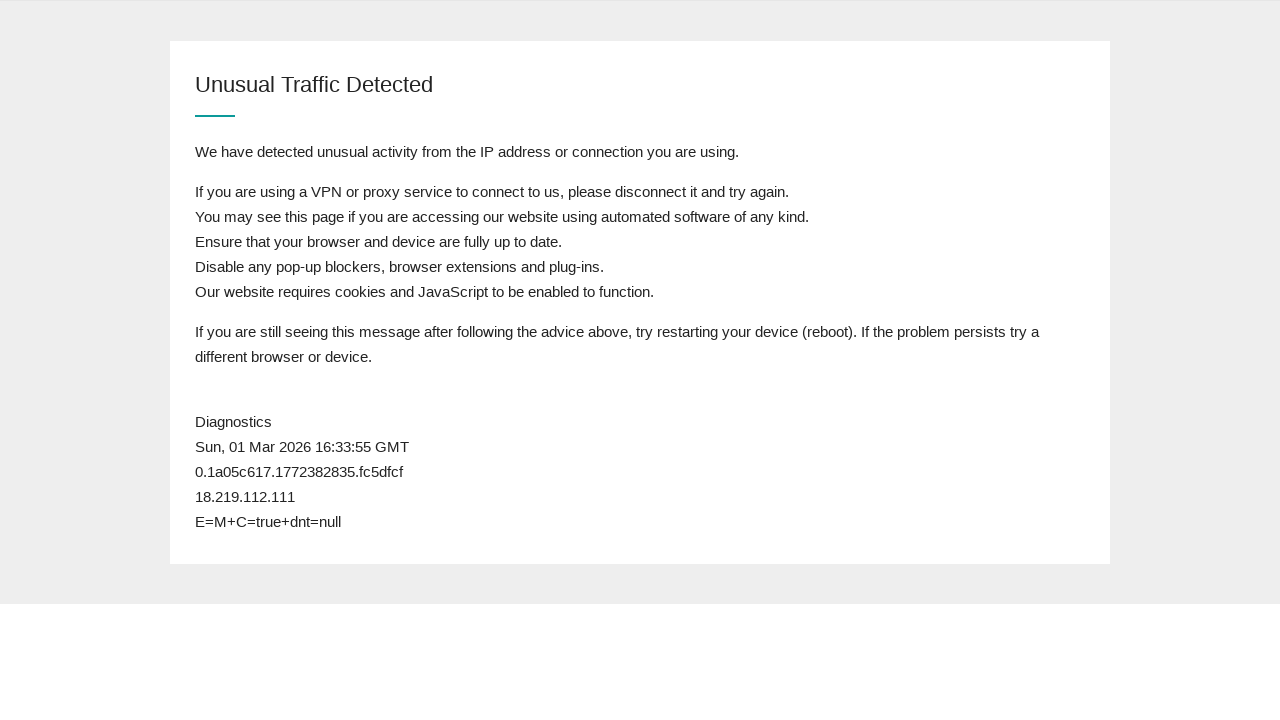

Checked page content for postcode field (attempt 46/50)
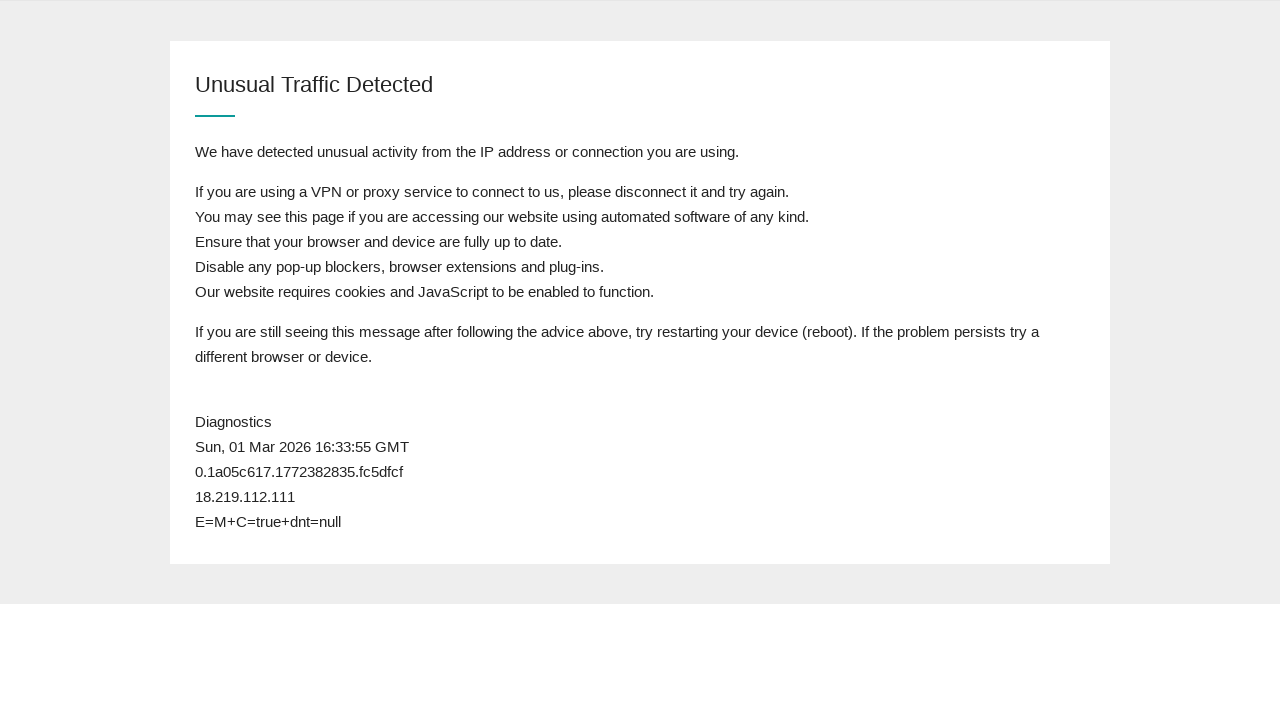

Queue still active, reloading page to check again
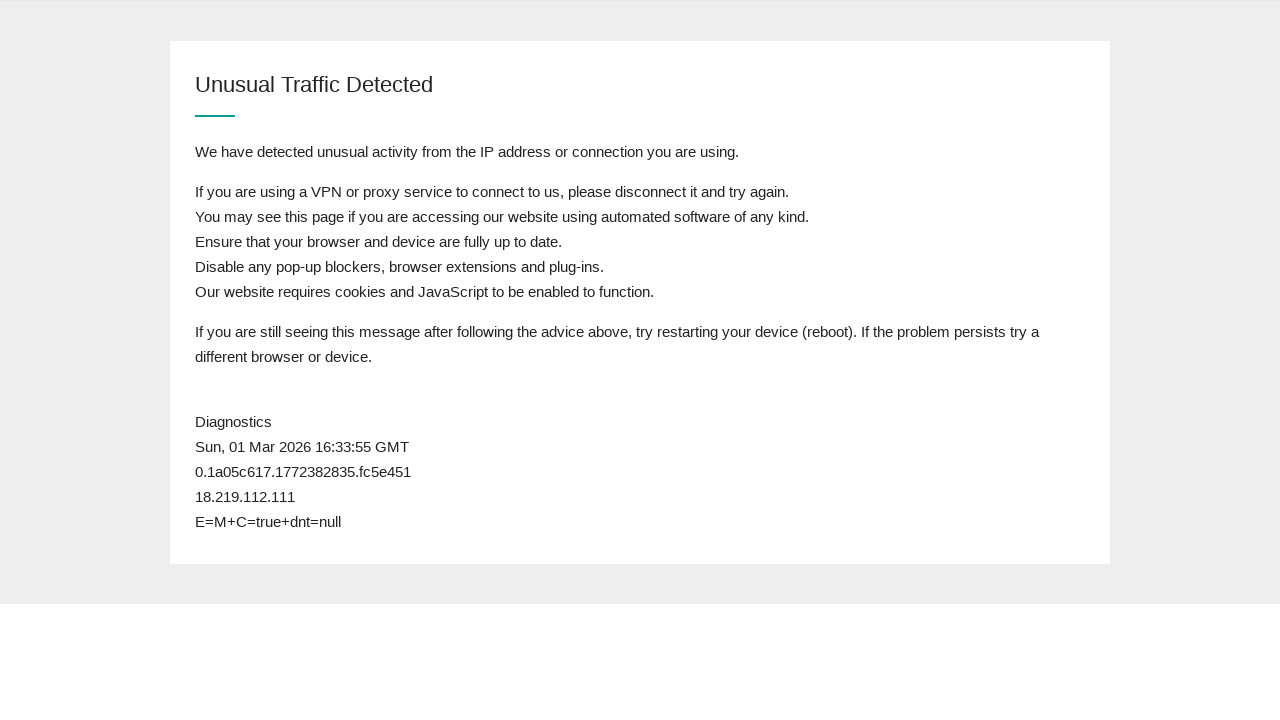

Waited for page body to load after queue check refresh
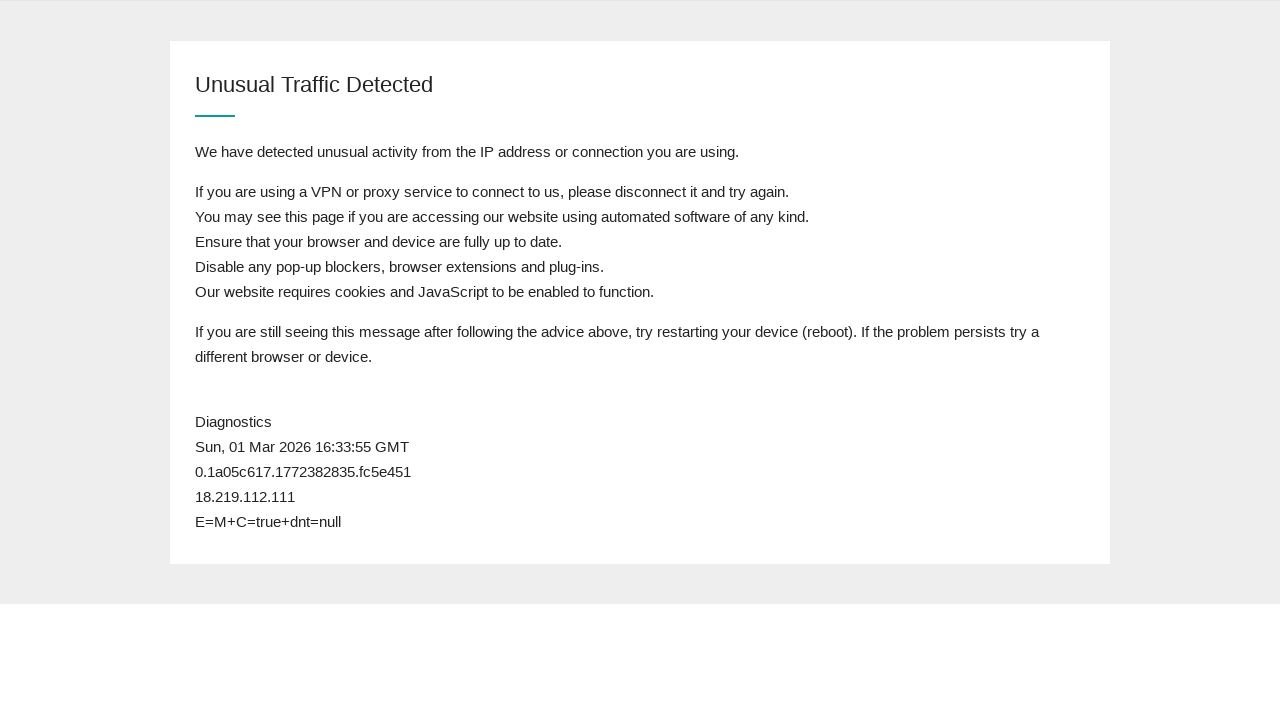

Checked page content for postcode field (attempt 47/50)
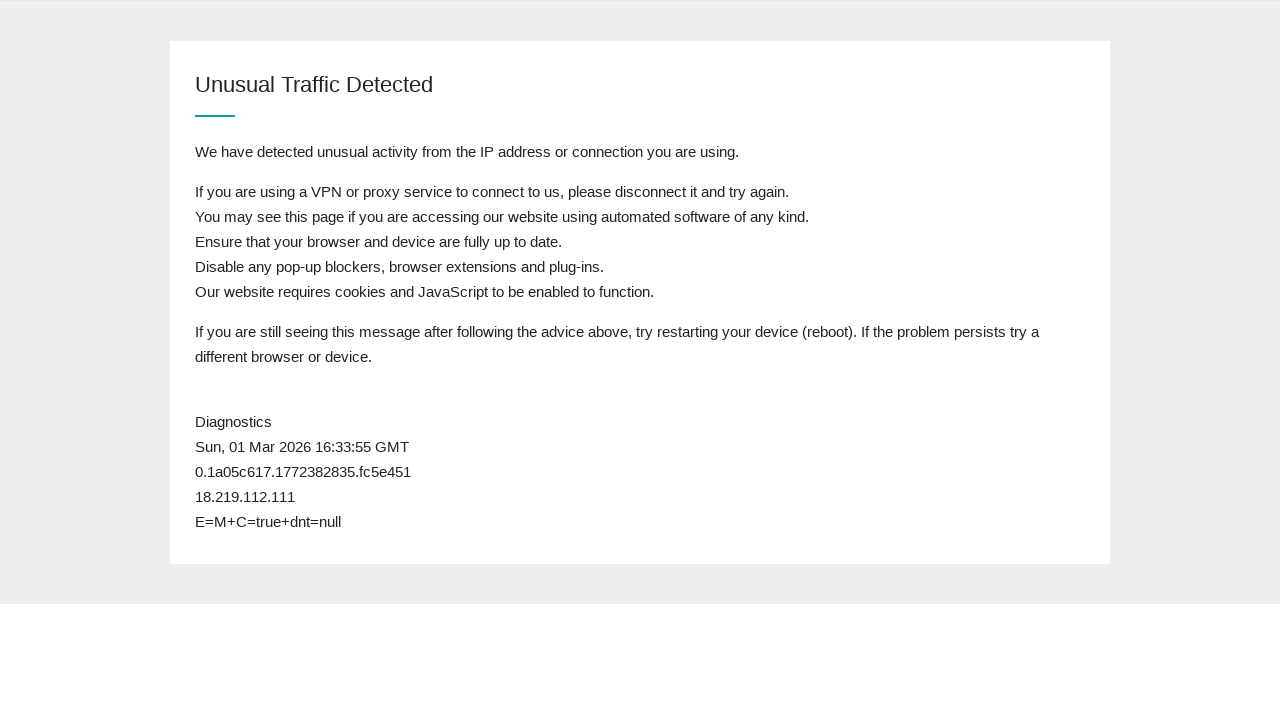

Queue still active, reloading page to check again
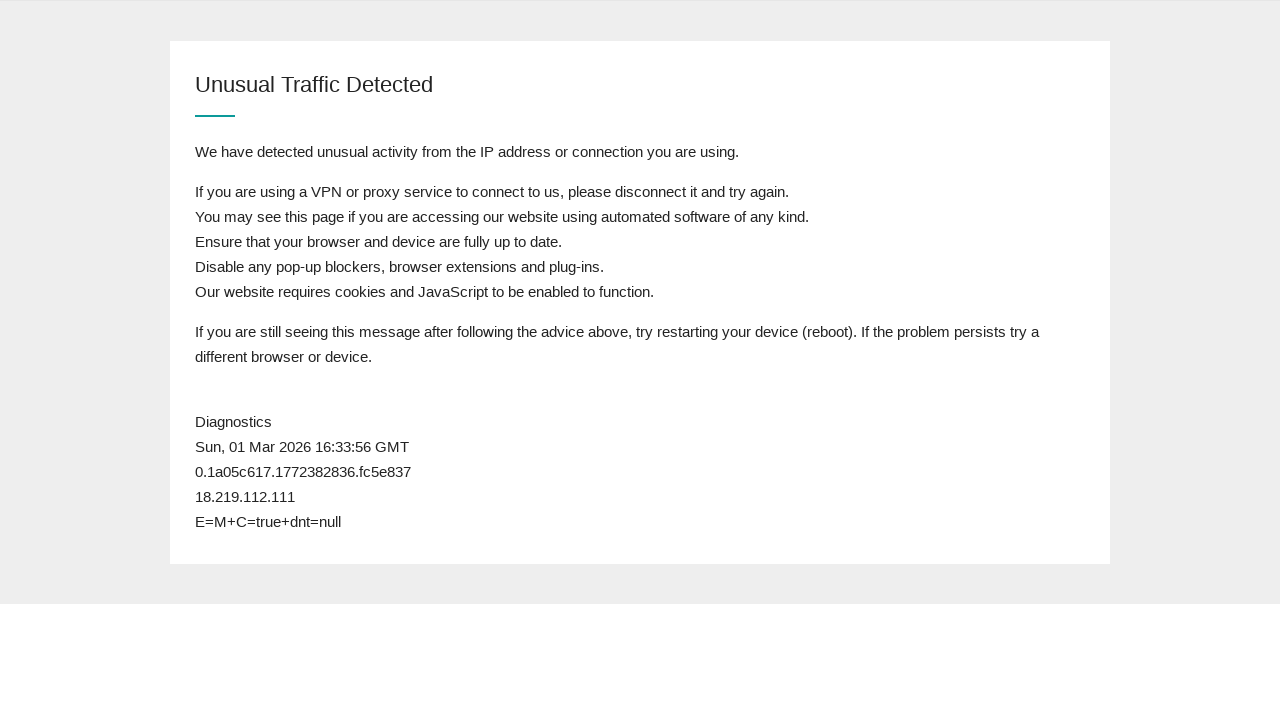

Waited for page body to load after queue check refresh
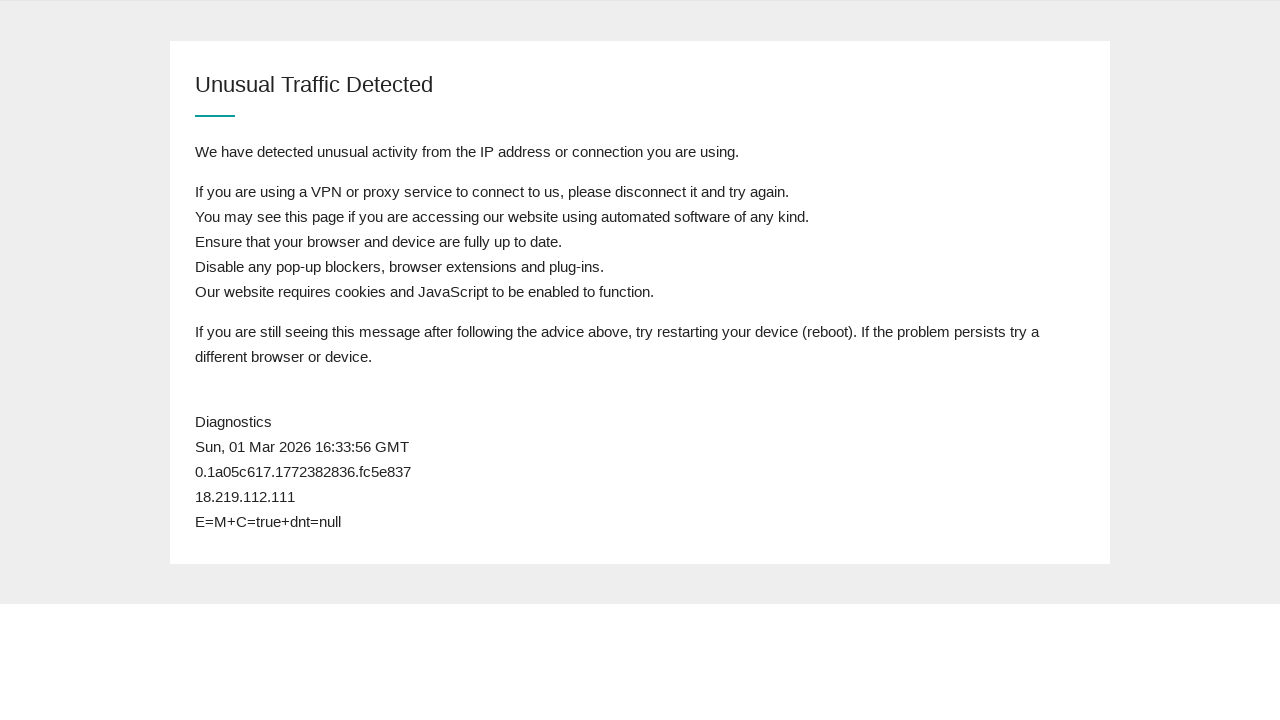

Checked page content for postcode field (attempt 48/50)
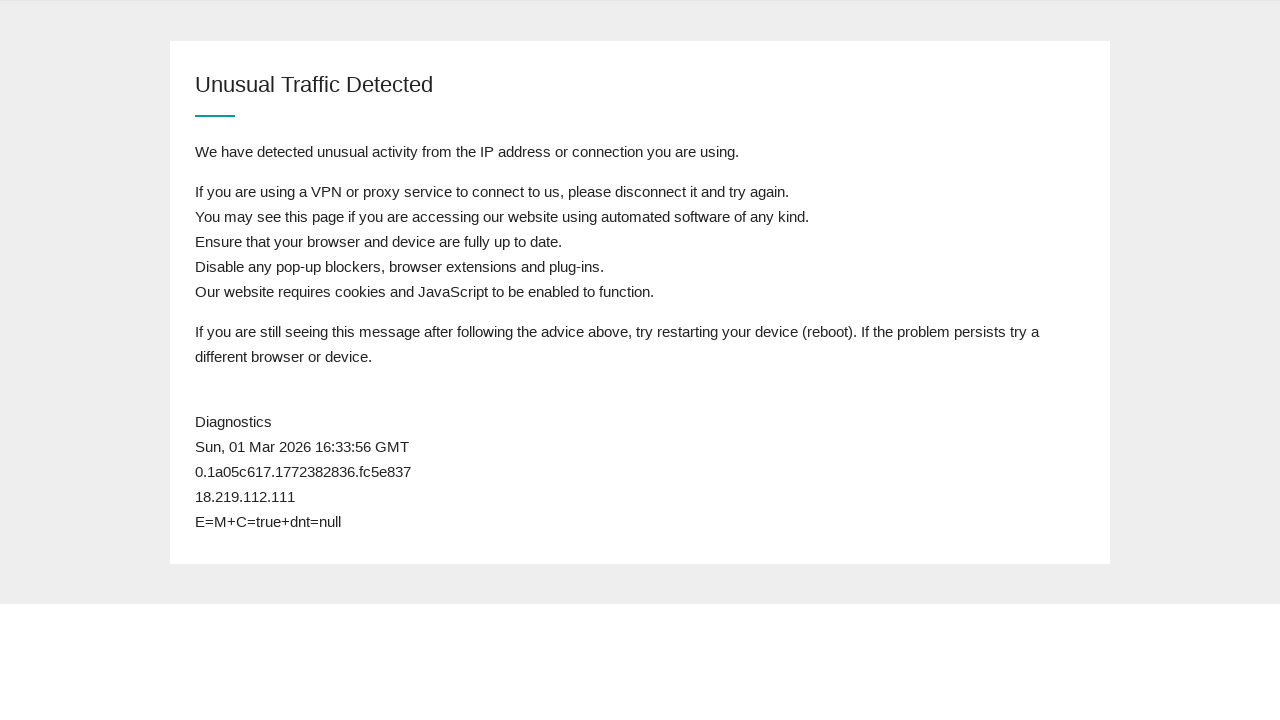

Queue still active, reloading page to check again
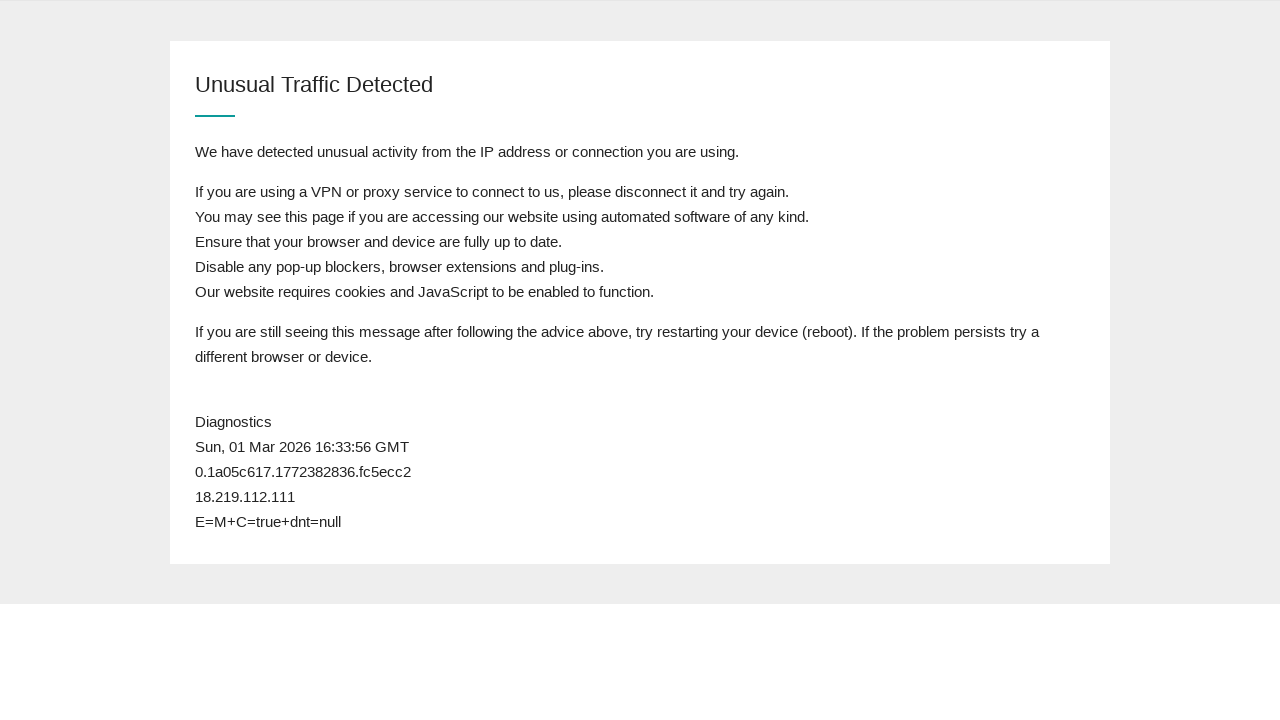

Waited for page body to load after queue check refresh
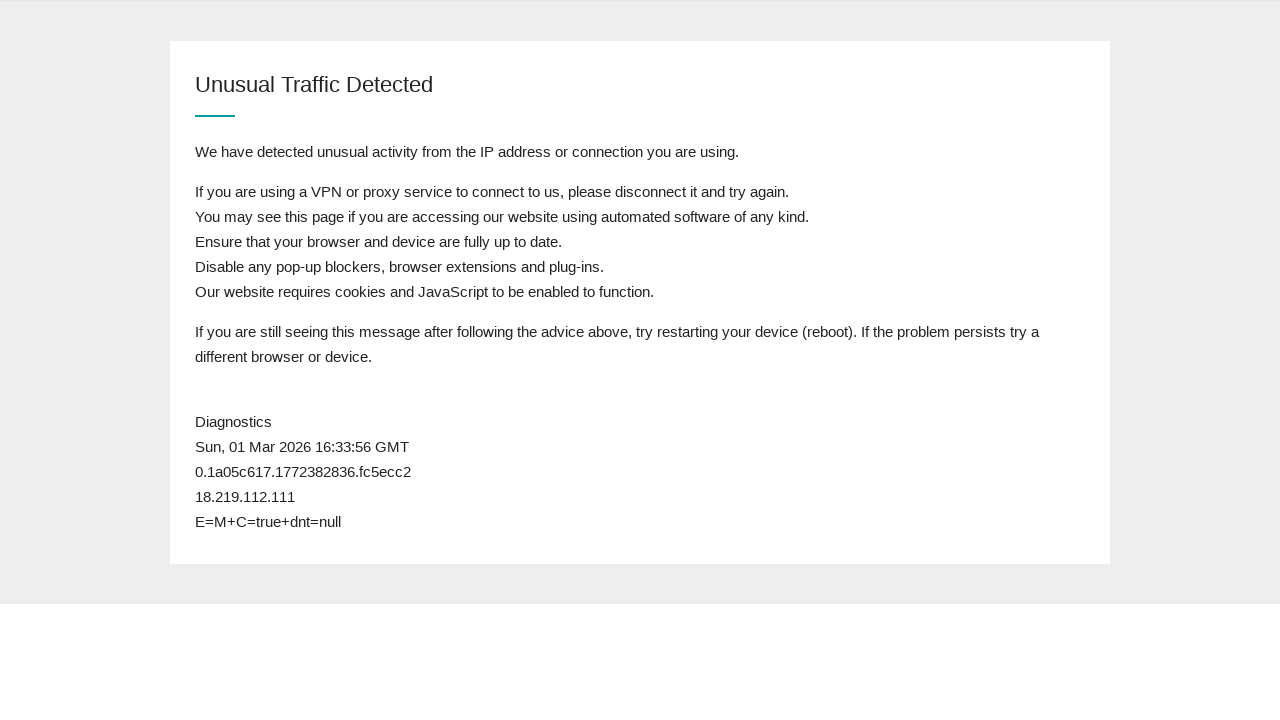

Checked page content for postcode field (attempt 49/50)
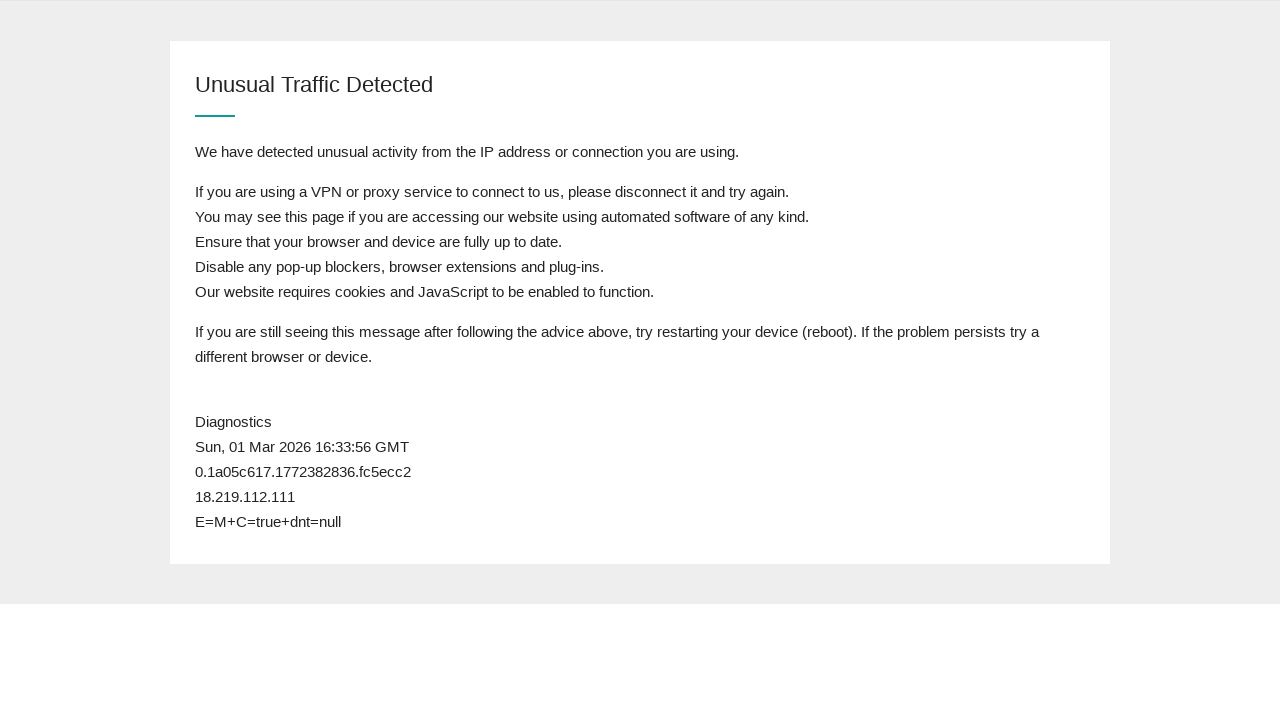

Queue still active, reloading page to check again
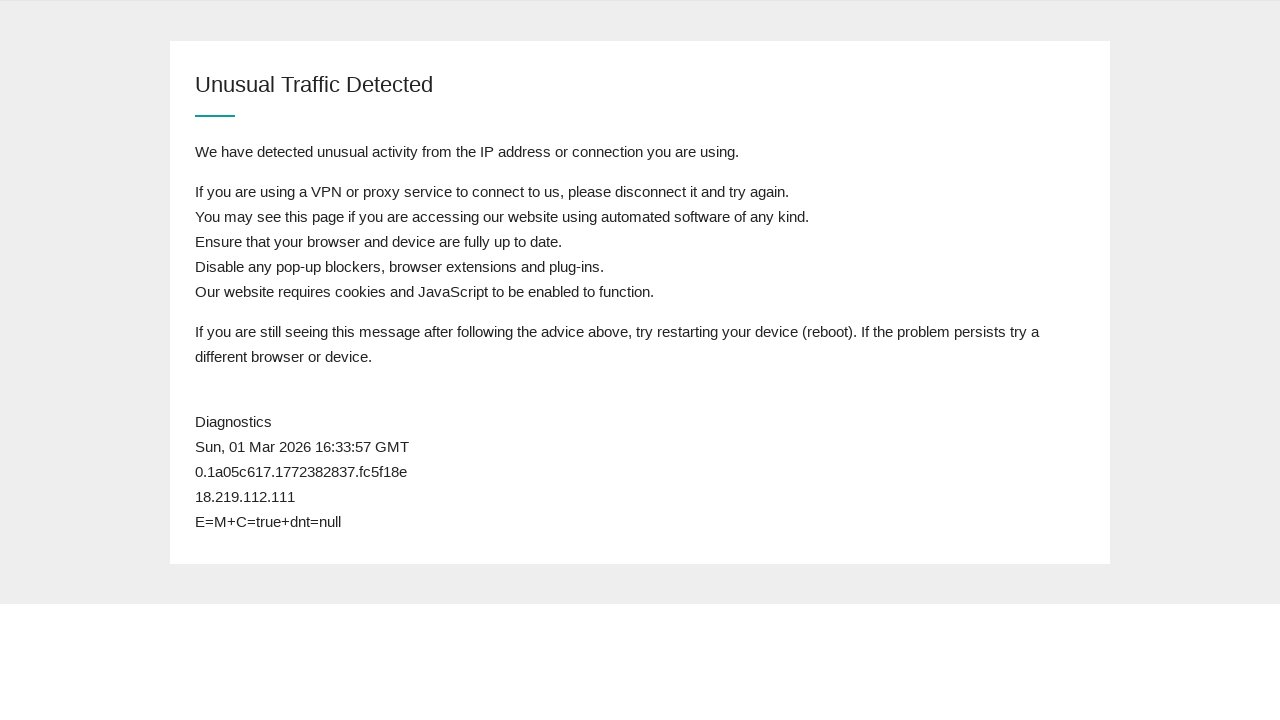

Waited for page body to load after queue check refresh
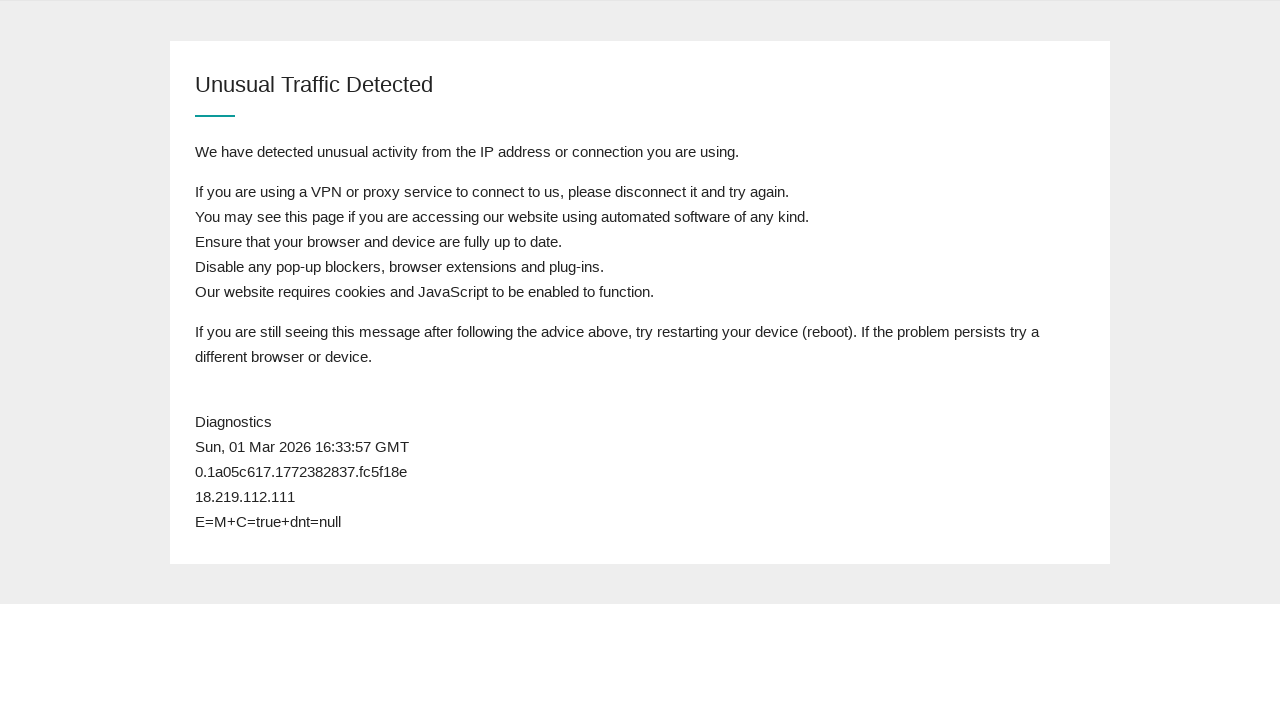

Checked page content for postcode field (attempt 50/50)
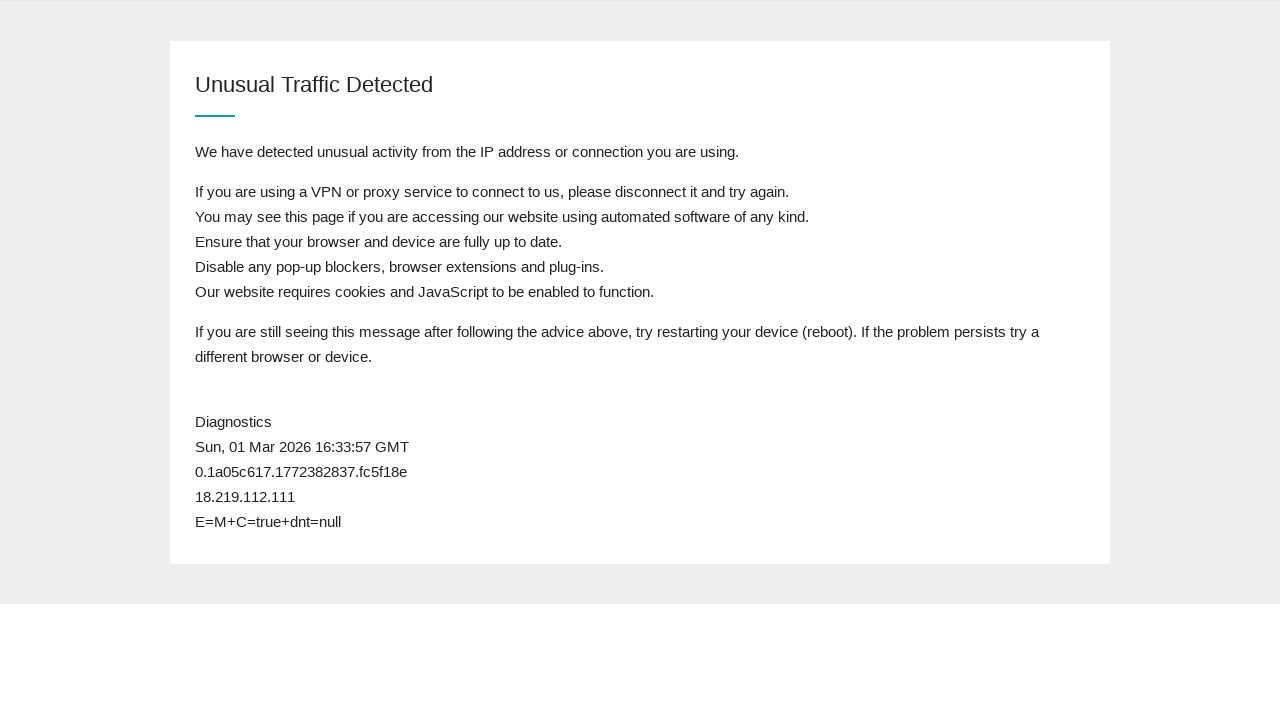

Queue still active, reloading page to check again
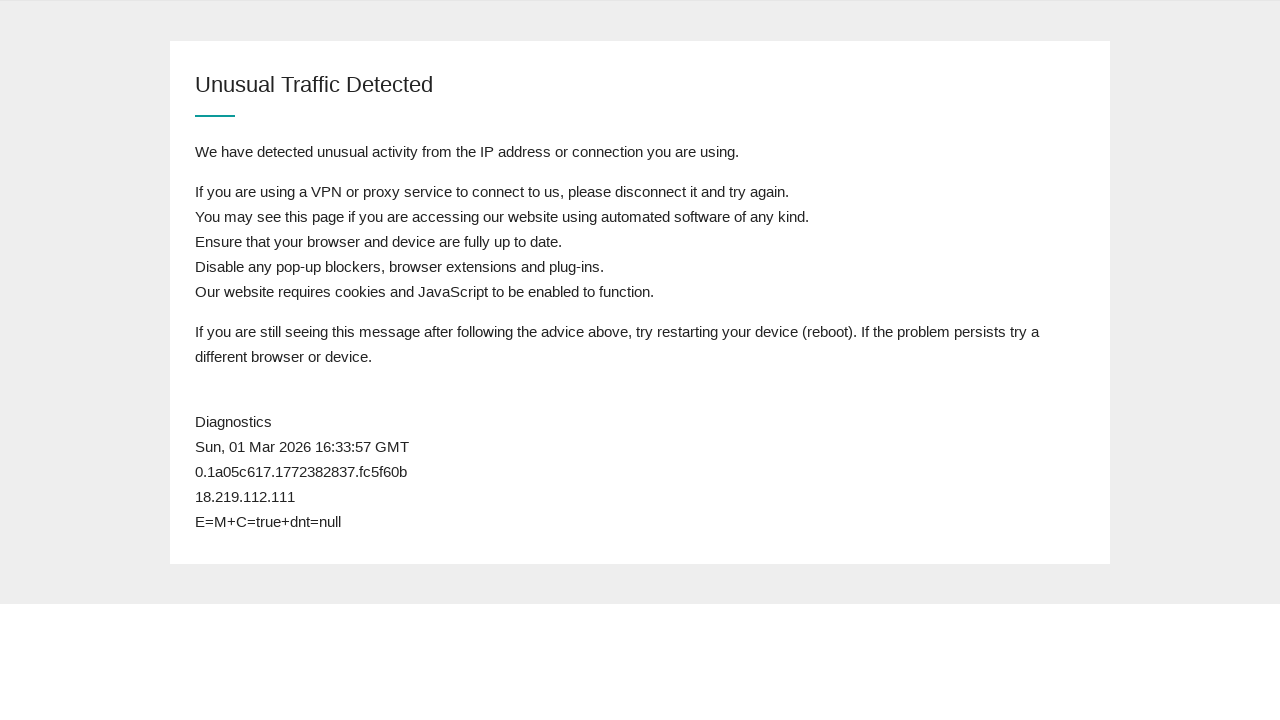

Waited for page body to load after queue check refresh
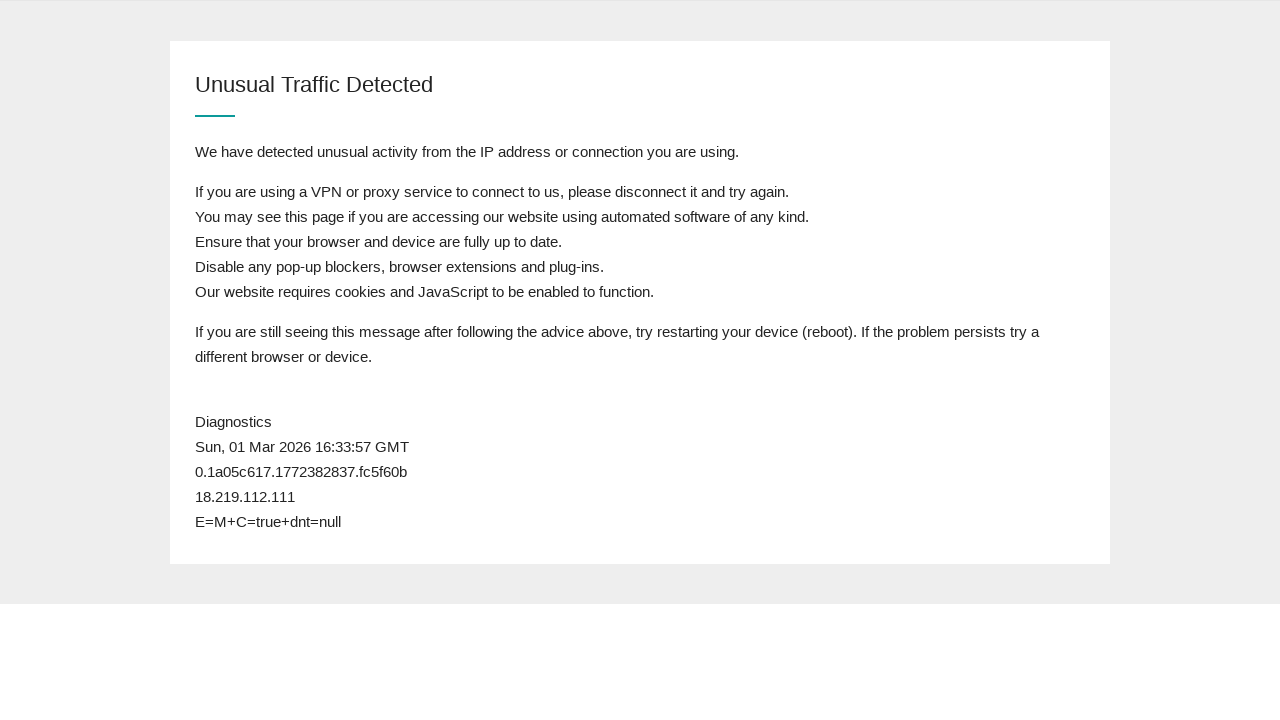

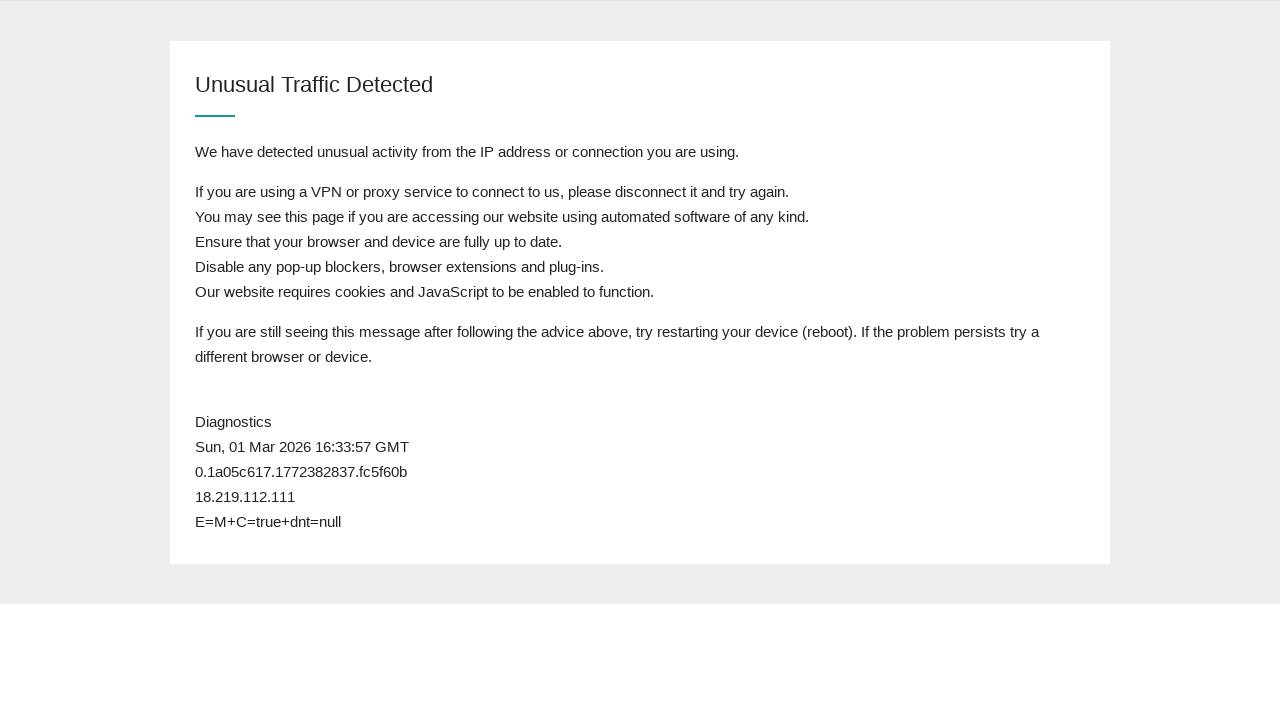